Tests calendar/datepicker handling by opening a date picker widget and navigating through months to select a specific past date (May 10, 2021).

Starting URL: http://seleniumpractise.blogspot.com/2016/08/how-to-handle-calendar-in-selenium.html

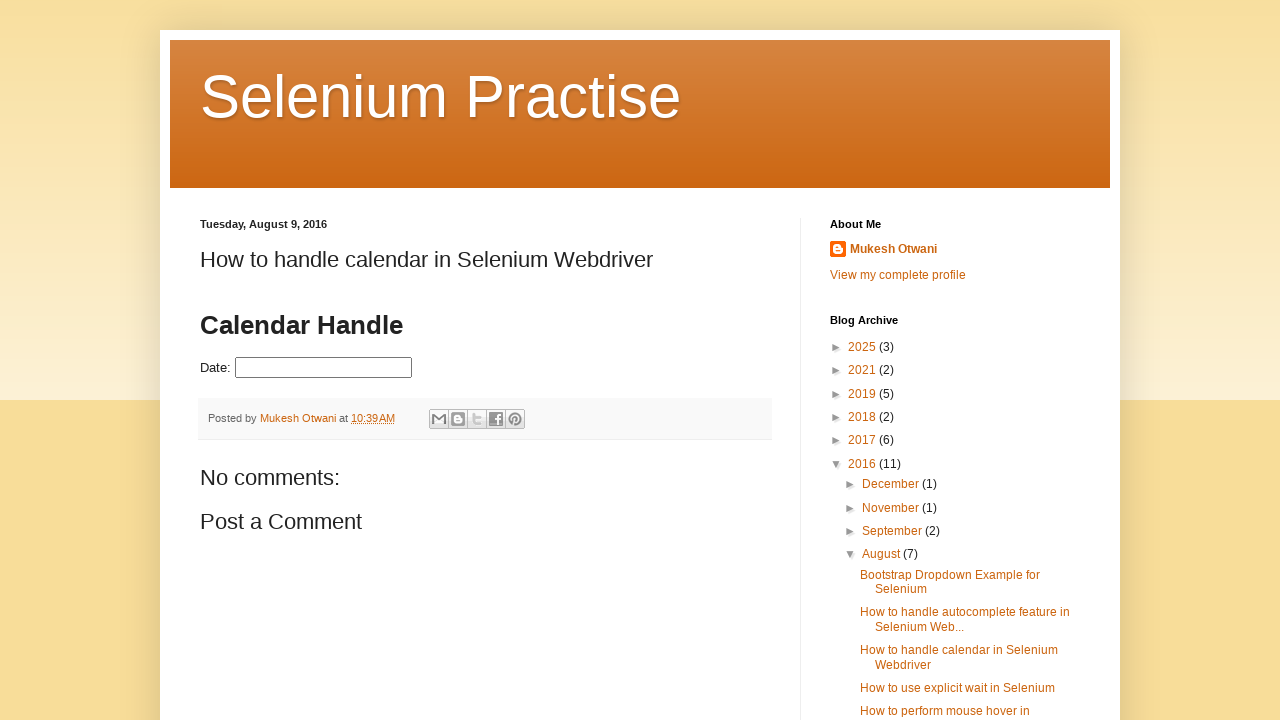

Clicked datepicker input to open calendar widget at (324, 368) on input#datepicker
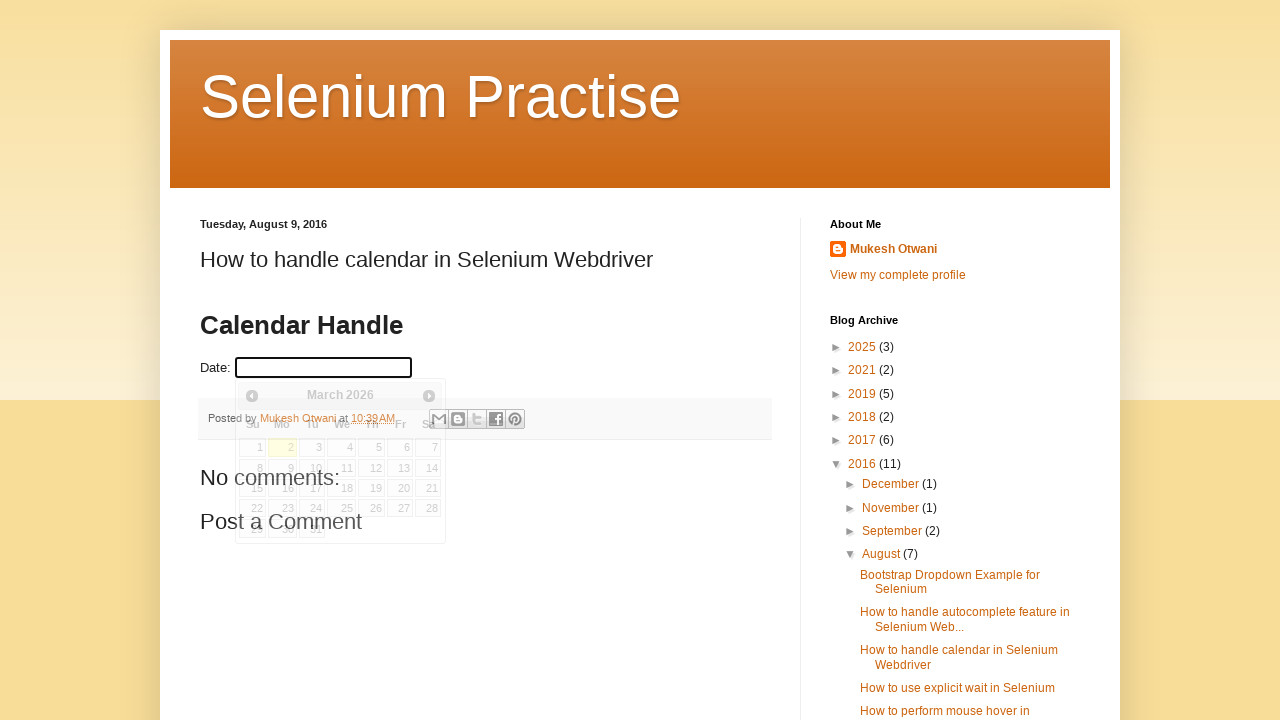

Calendar popup became visible
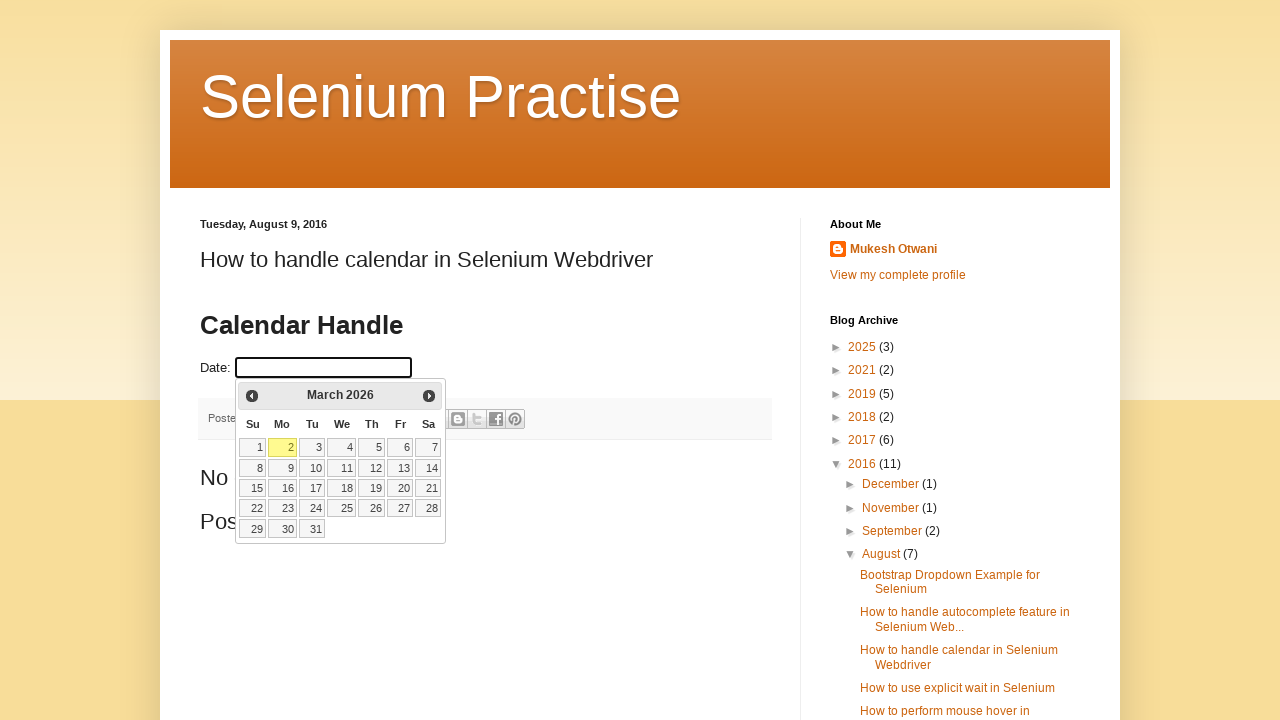

Retrieved current calendar month and year: March 2026
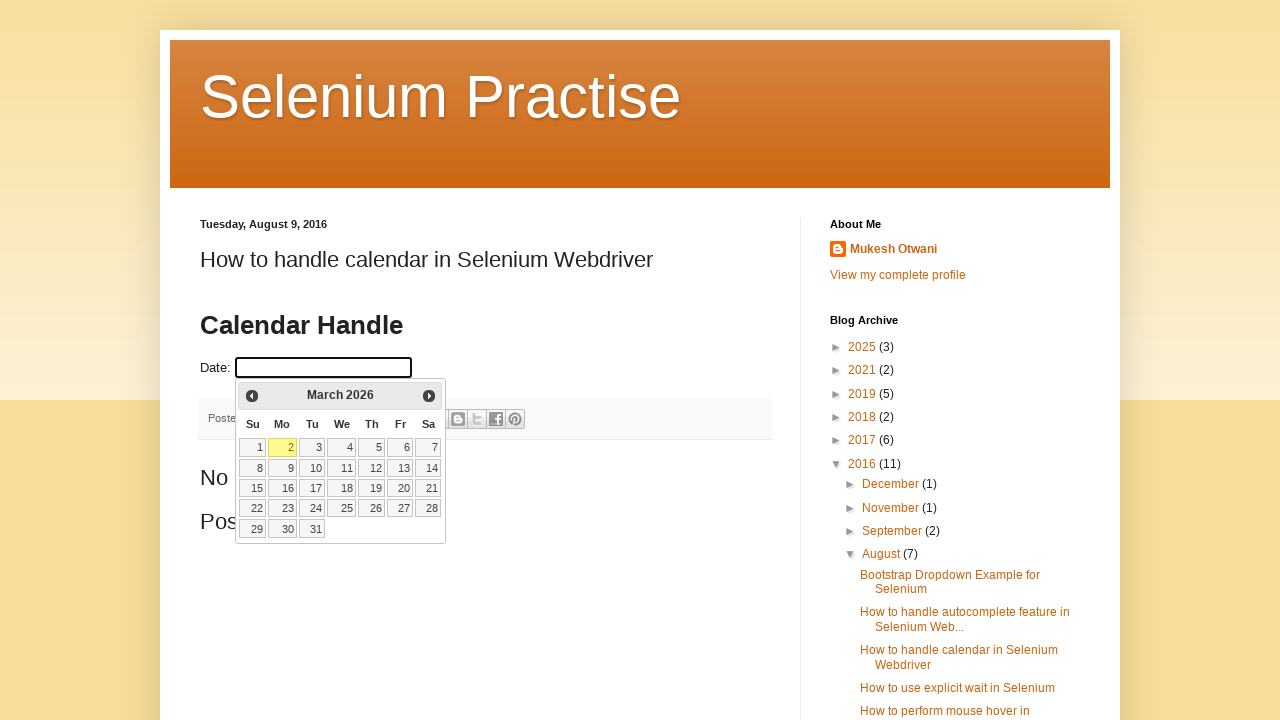

Clicked previous month button to navigate backwards at (252, 396) on span:has-text('Prev')
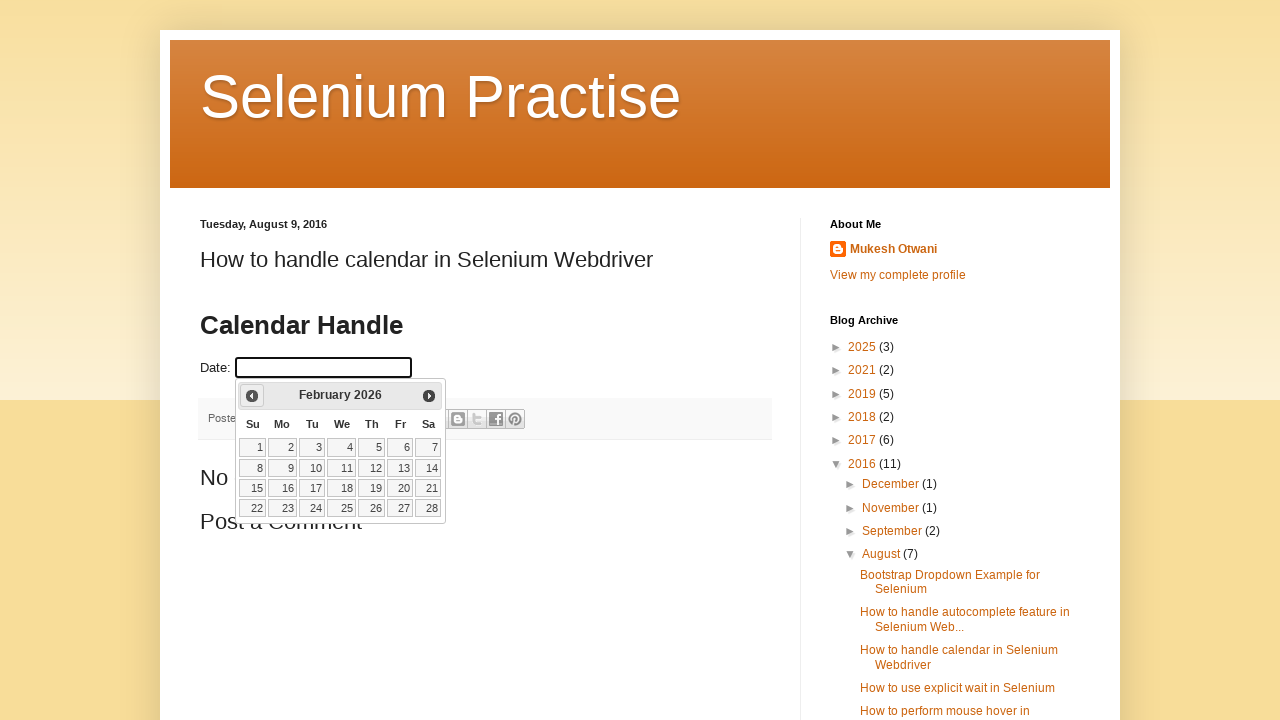

Waited 200ms for calendar to update after month navigation
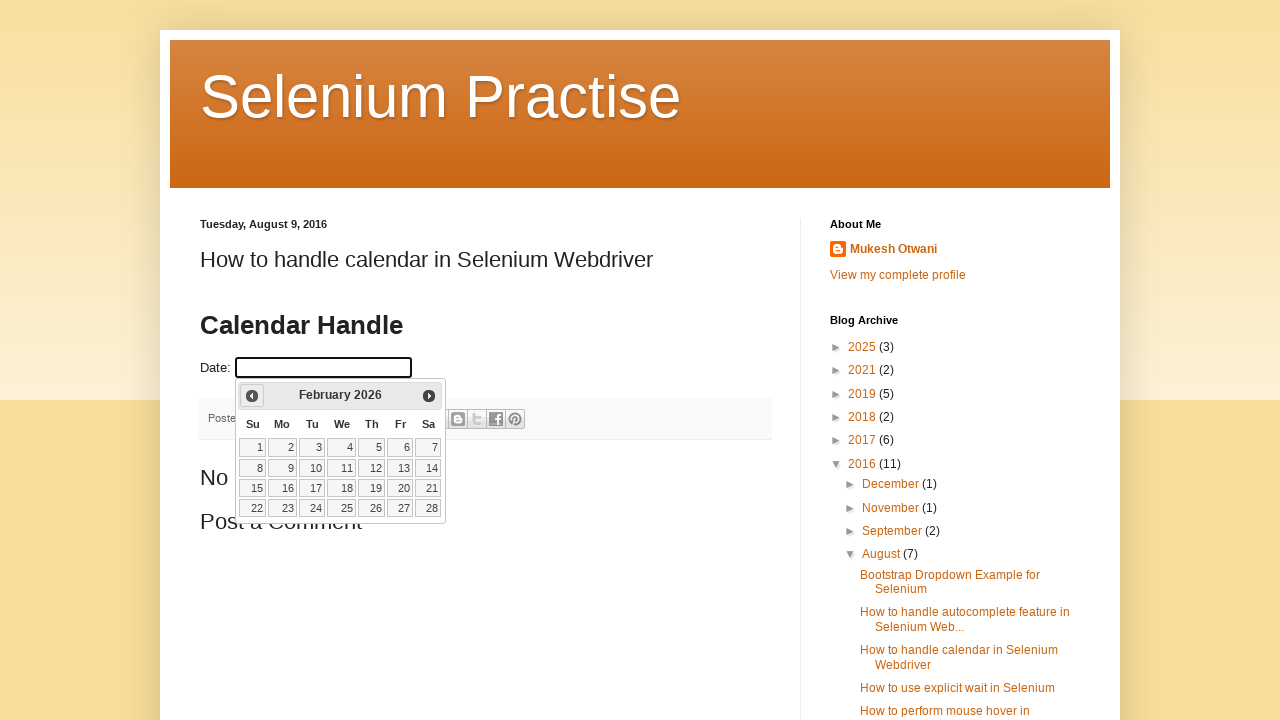

Retrieved current calendar month and year: February 2026
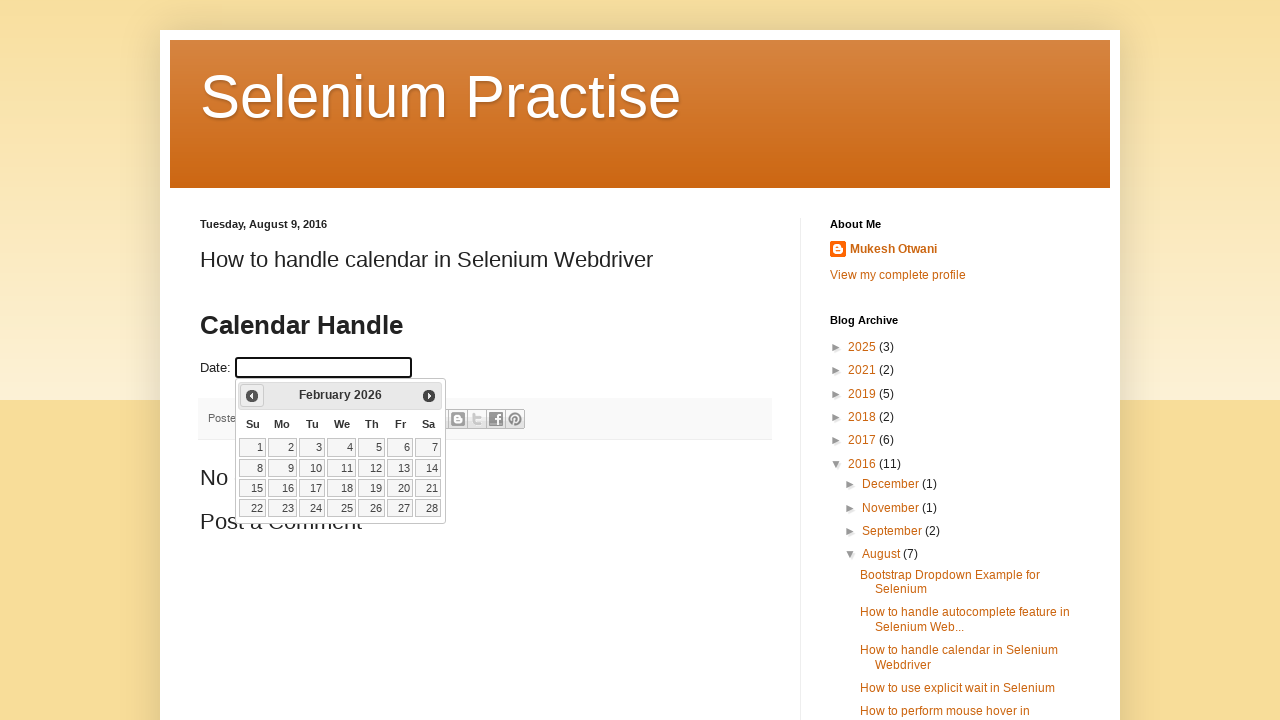

Clicked previous month button to navigate backwards at (252, 396) on span:has-text('Prev')
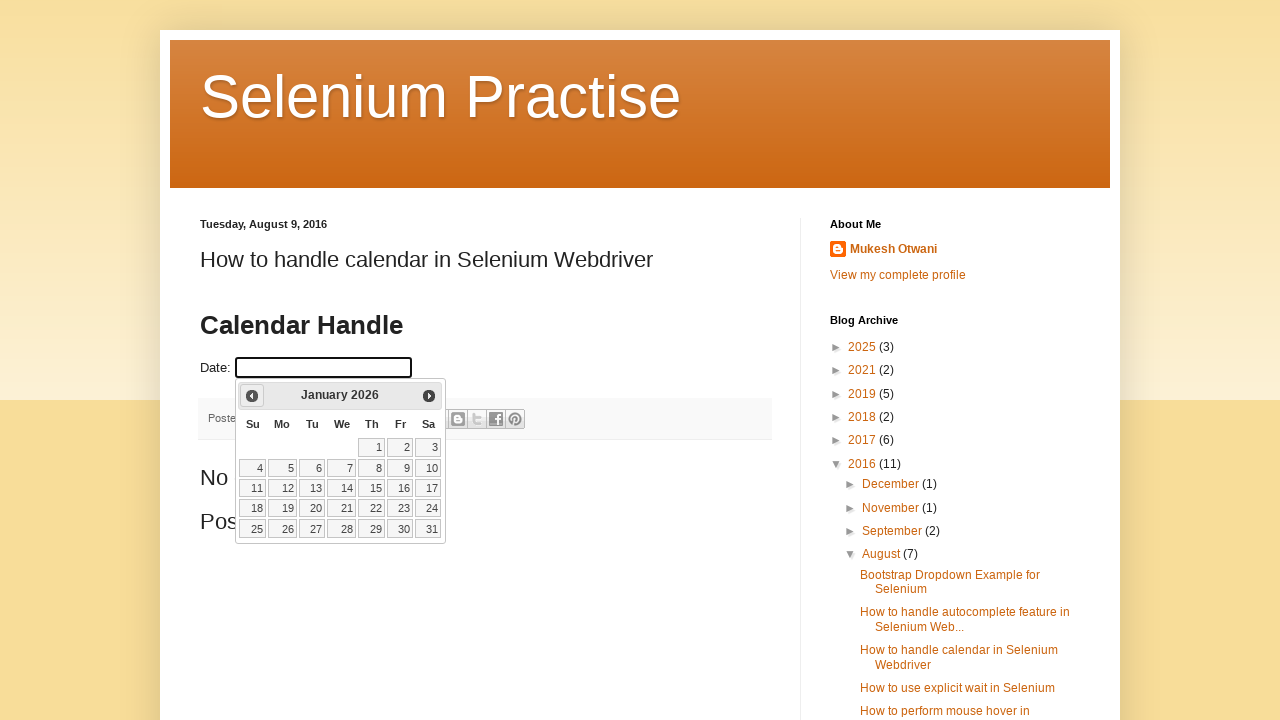

Waited 200ms for calendar to update after month navigation
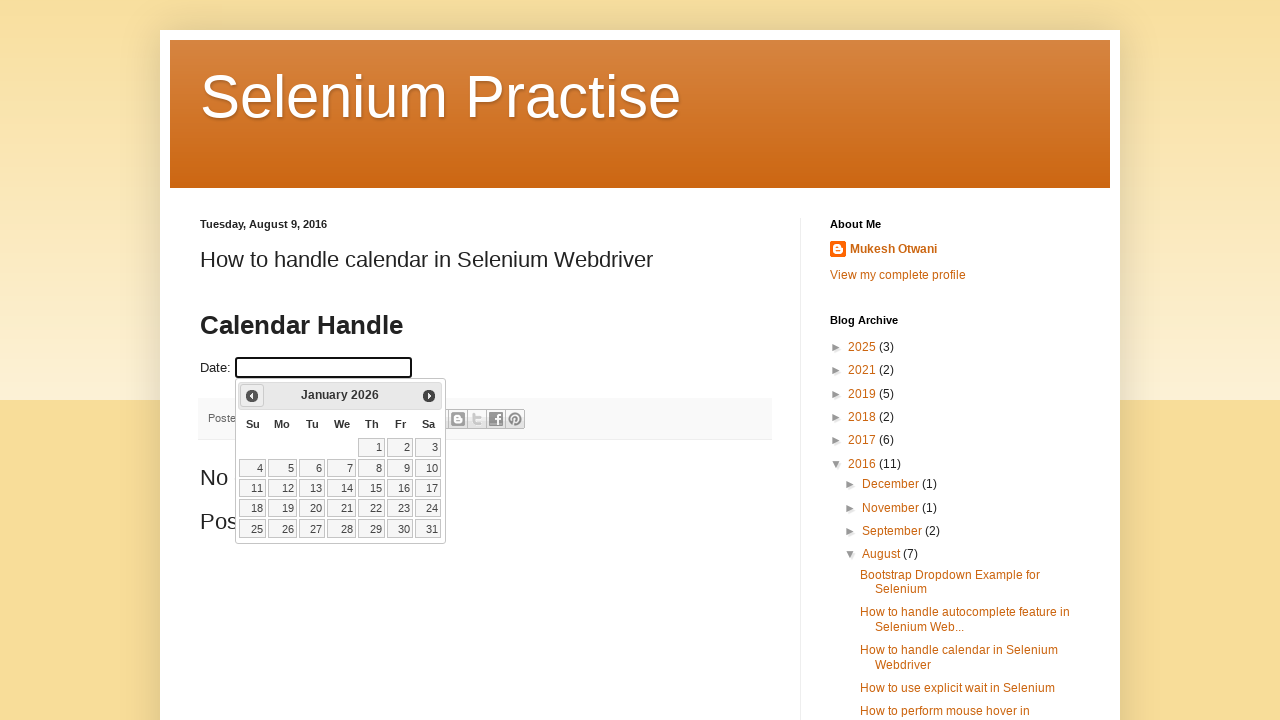

Retrieved current calendar month and year: January 2026
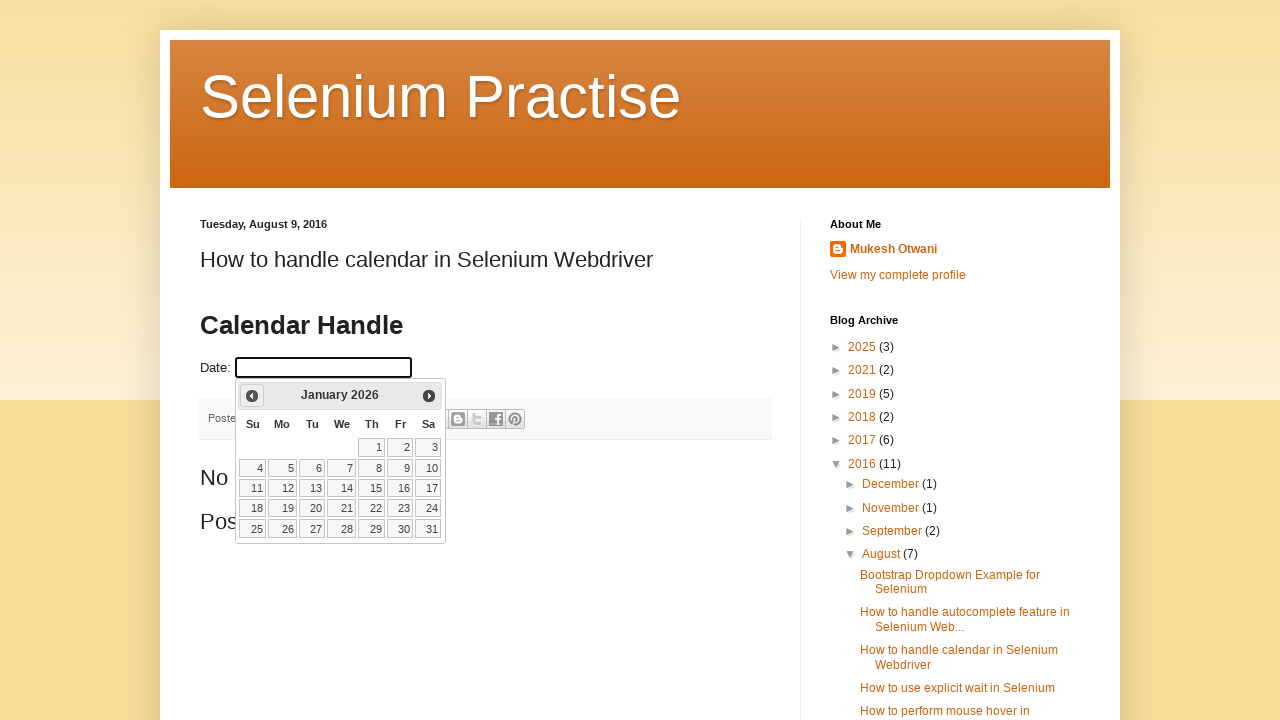

Clicked previous month button to navigate backwards at (252, 396) on span:has-text('Prev')
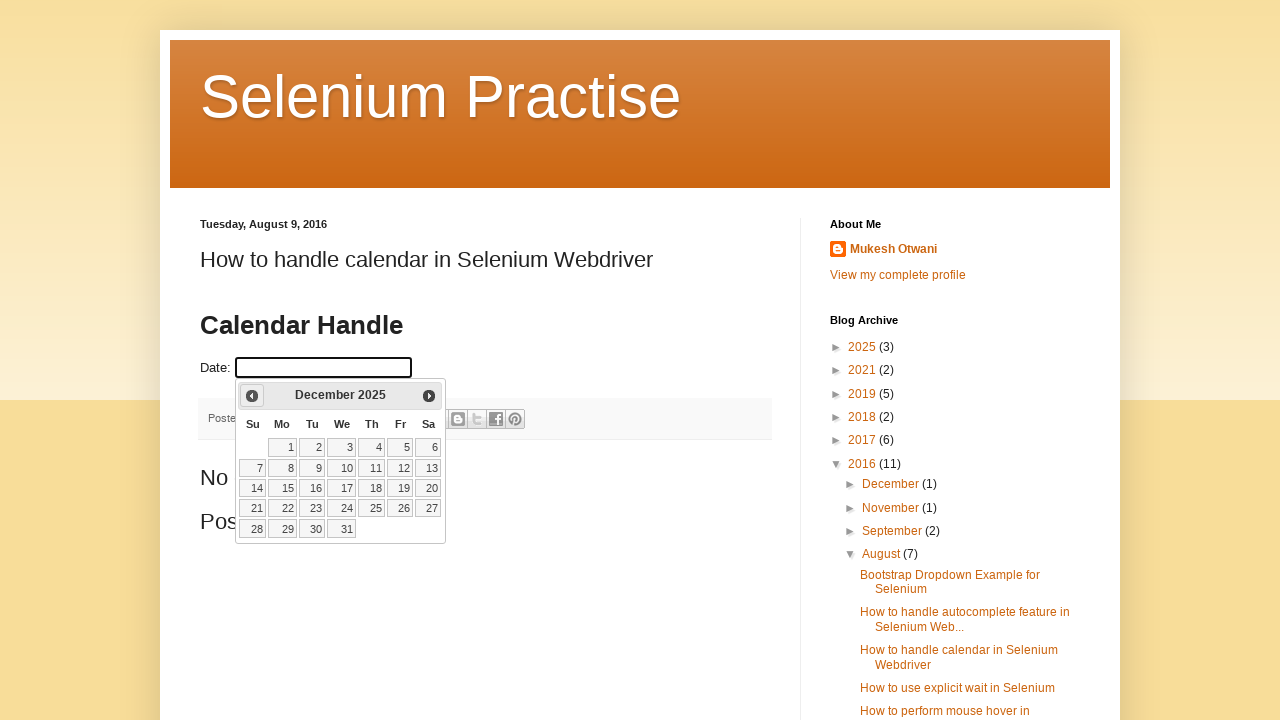

Waited 200ms for calendar to update after month navigation
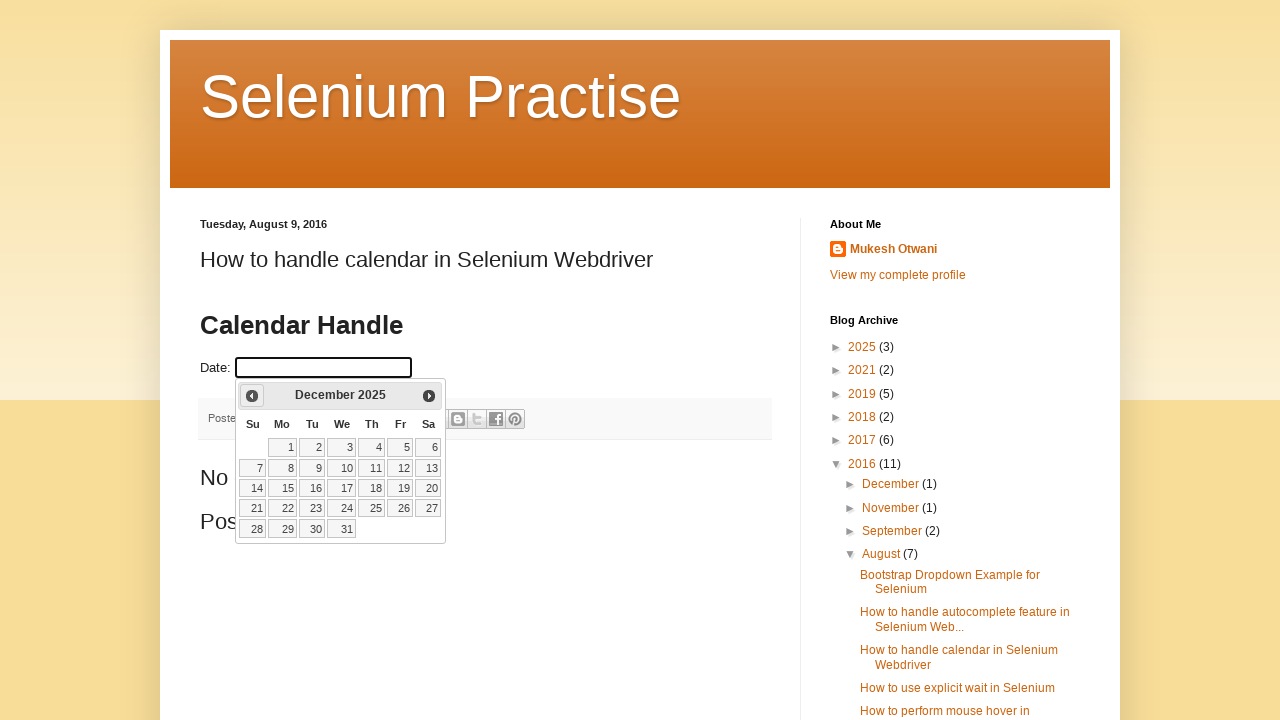

Retrieved current calendar month and year: December 2025
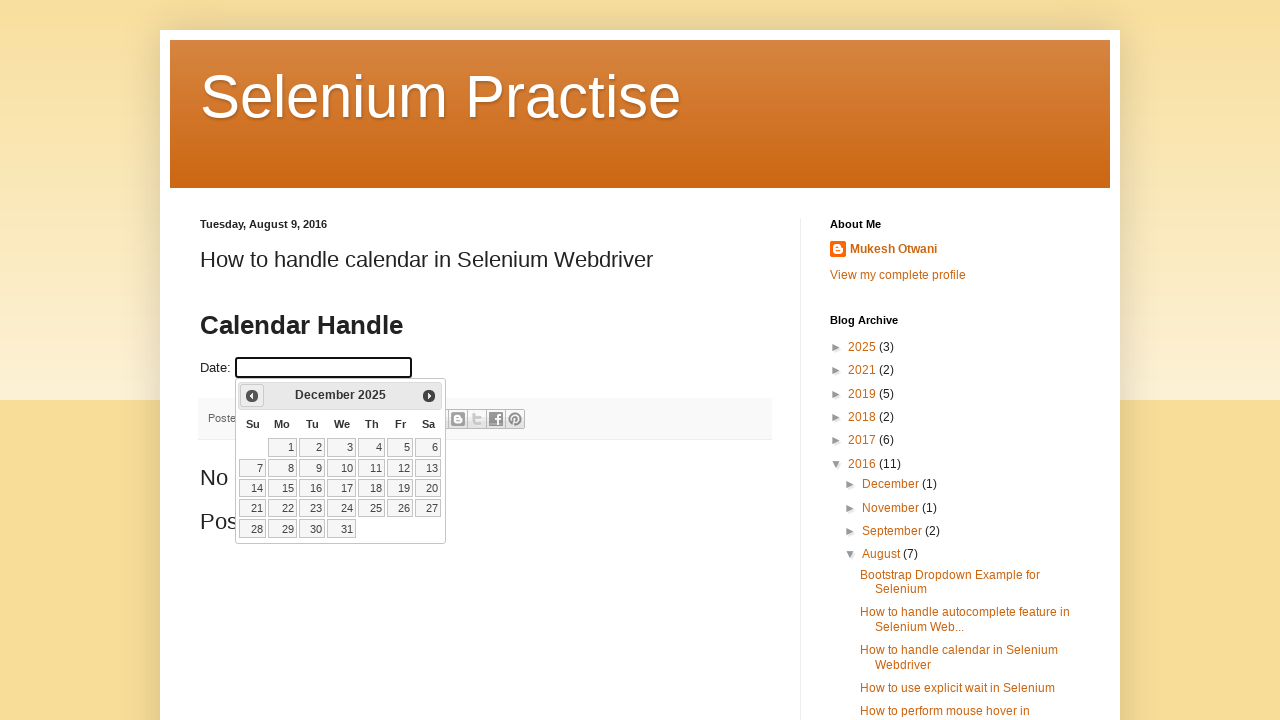

Clicked previous month button to navigate backwards at (252, 396) on span:has-text('Prev')
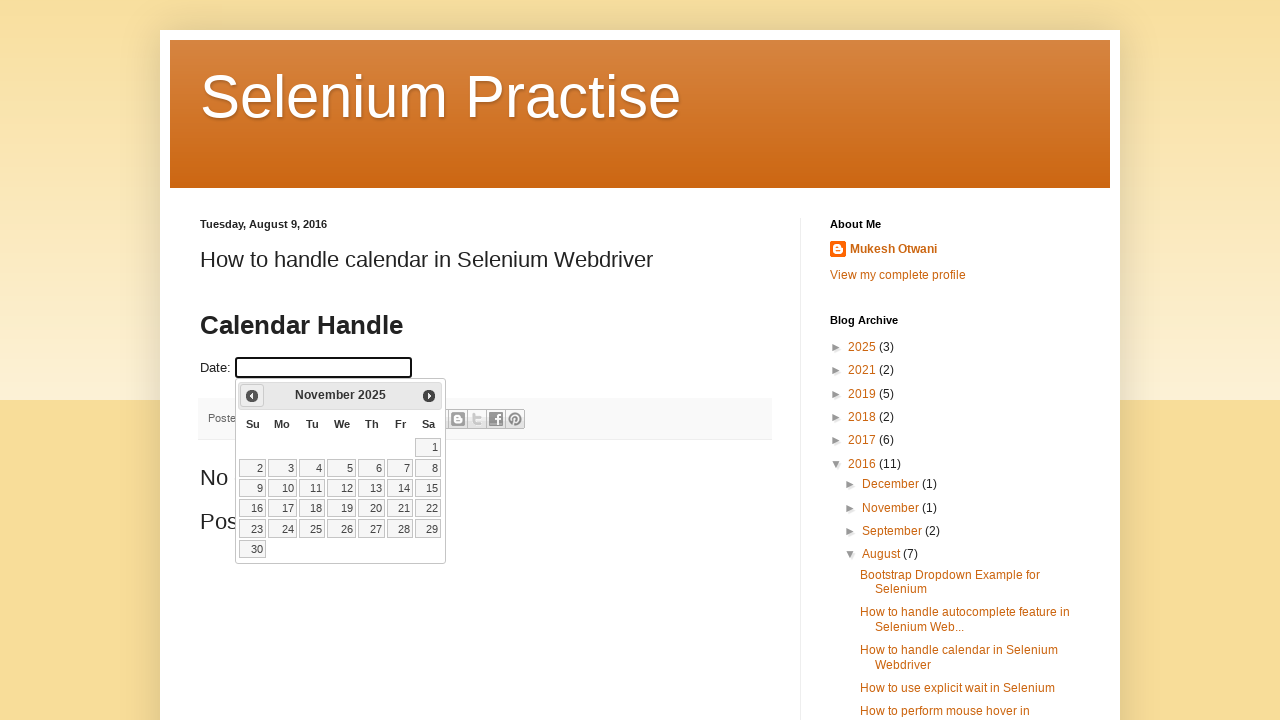

Waited 200ms for calendar to update after month navigation
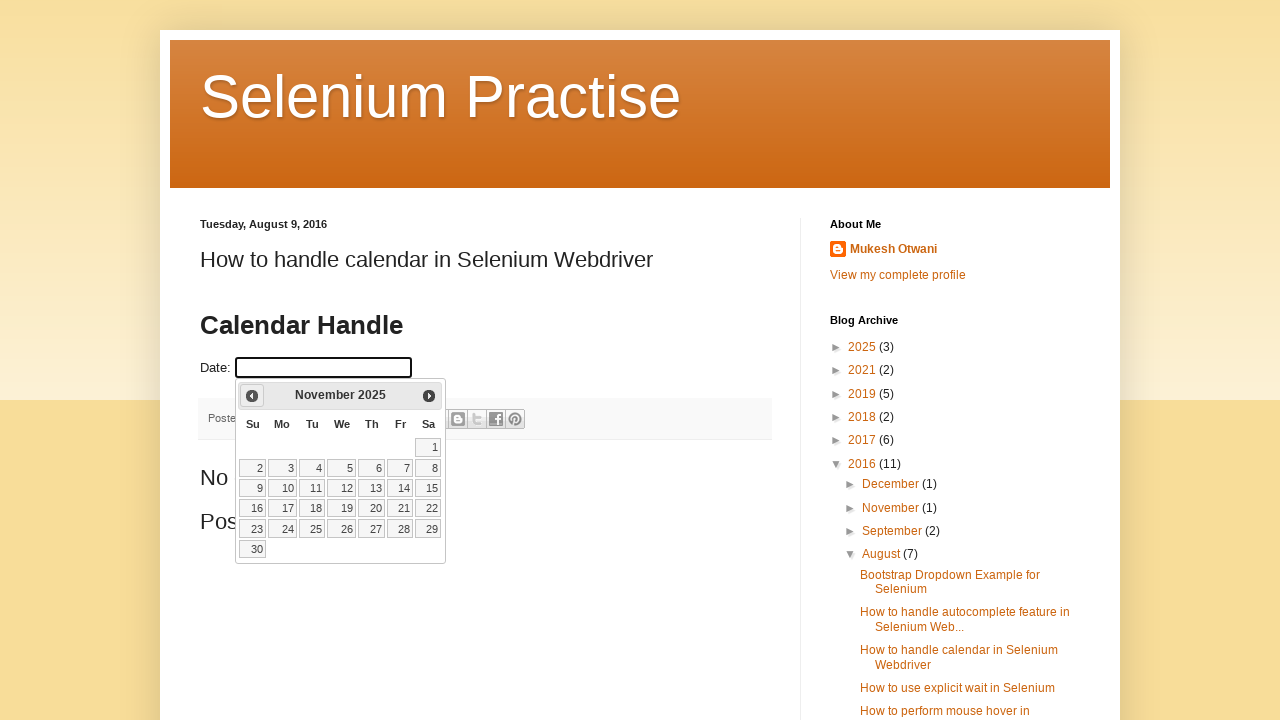

Retrieved current calendar month and year: November 2025
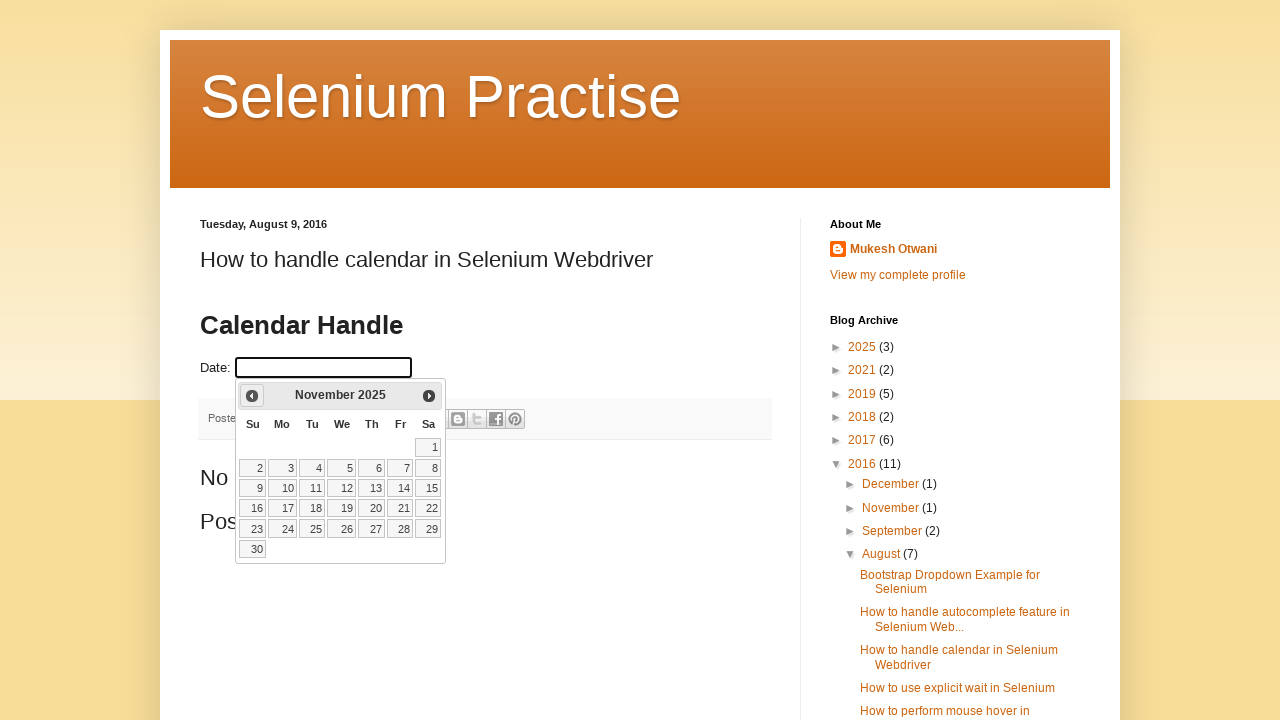

Clicked previous month button to navigate backwards at (252, 396) on span:has-text('Prev')
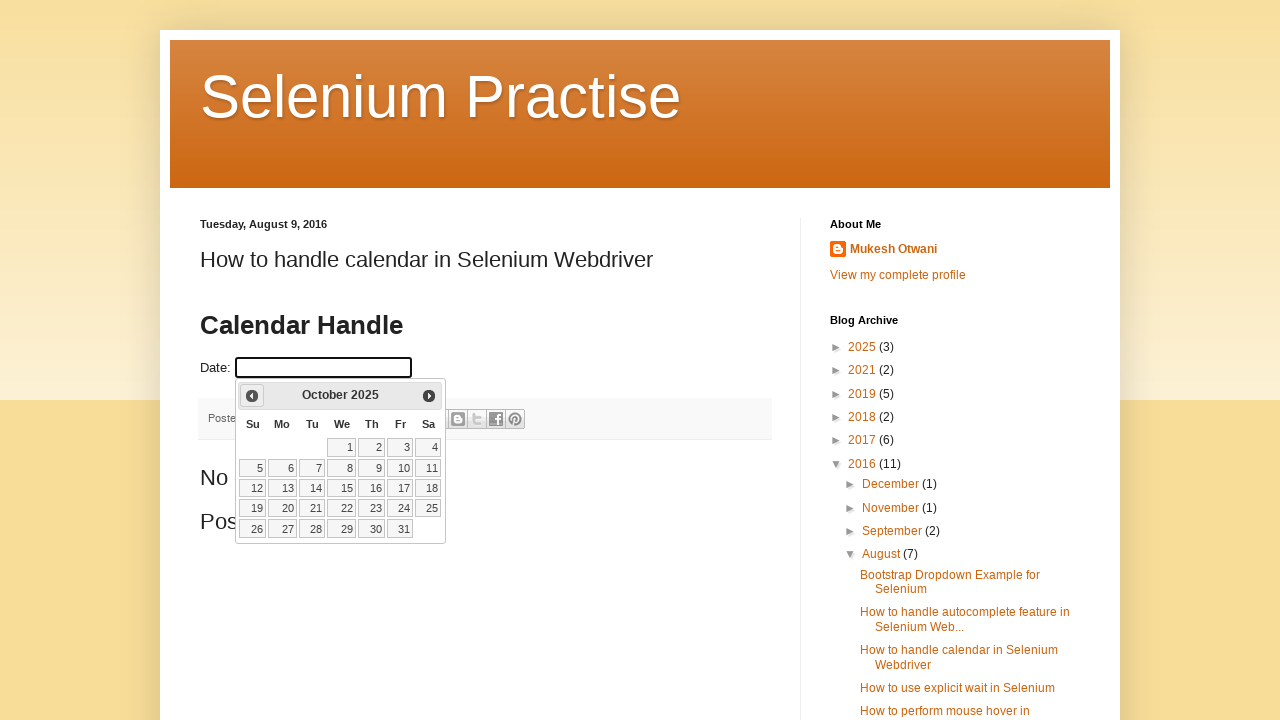

Waited 200ms for calendar to update after month navigation
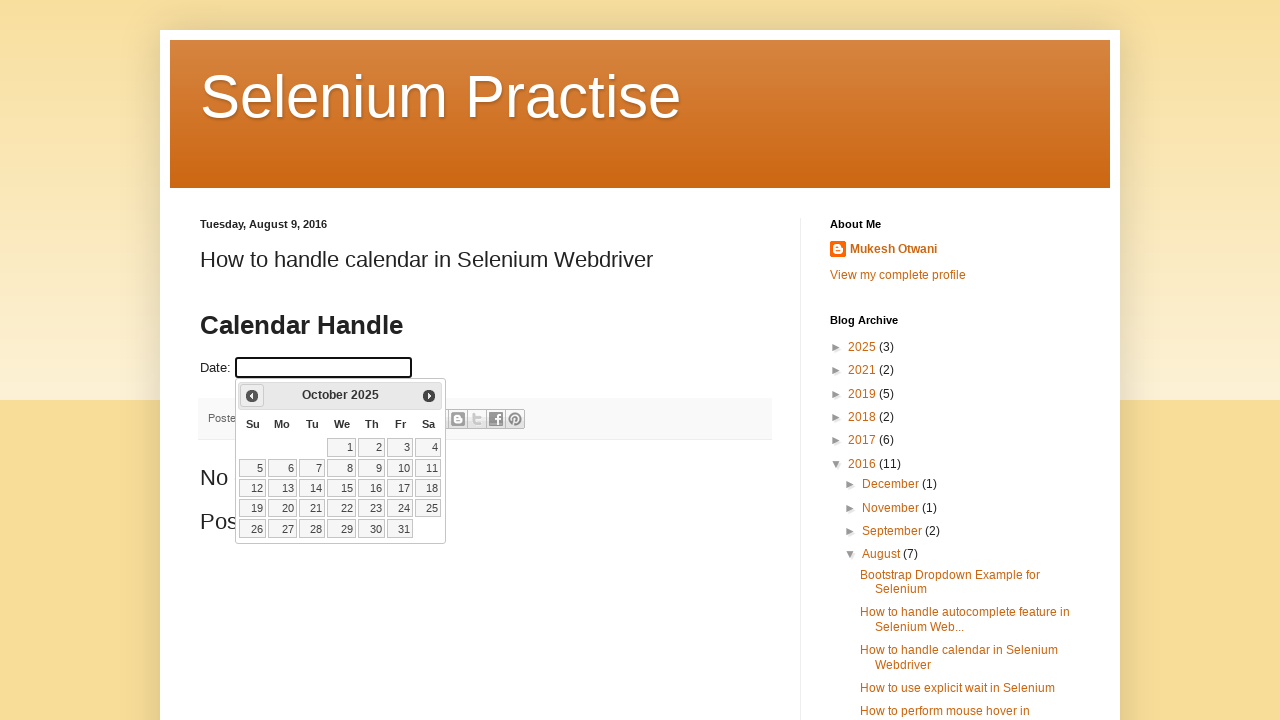

Retrieved current calendar month and year: October 2025
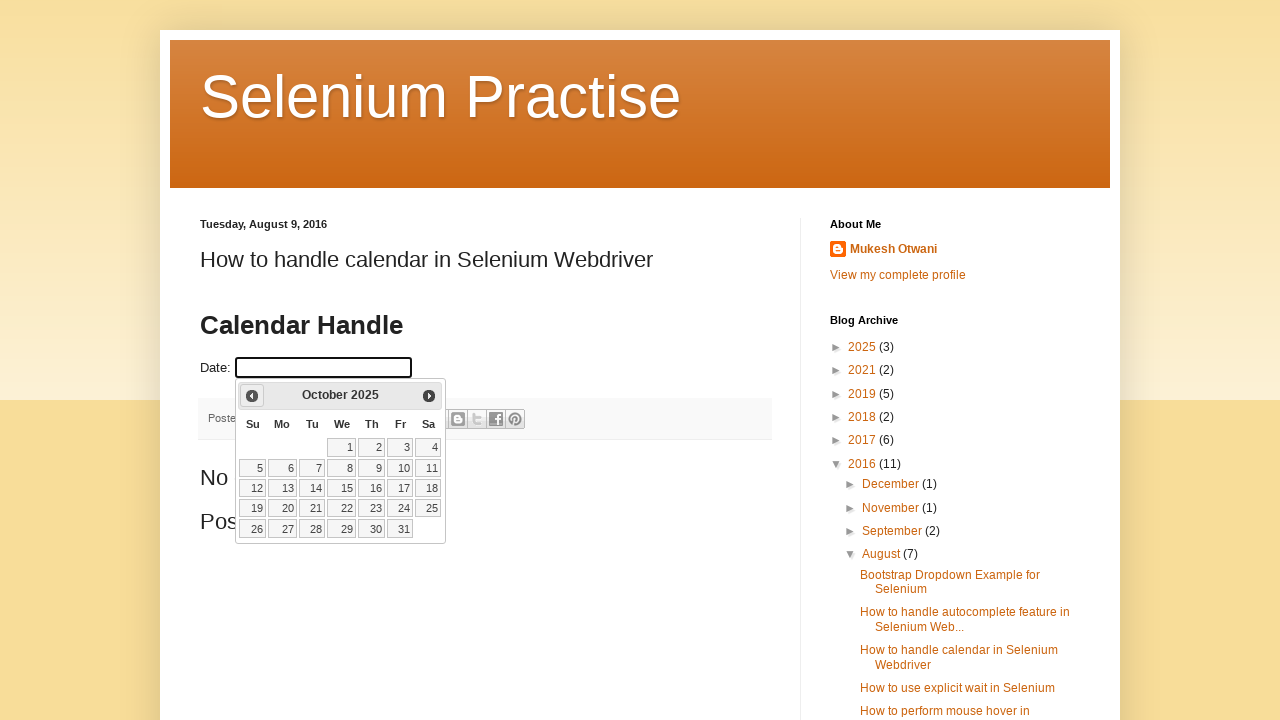

Clicked previous month button to navigate backwards at (252, 396) on span:has-text('Prev')
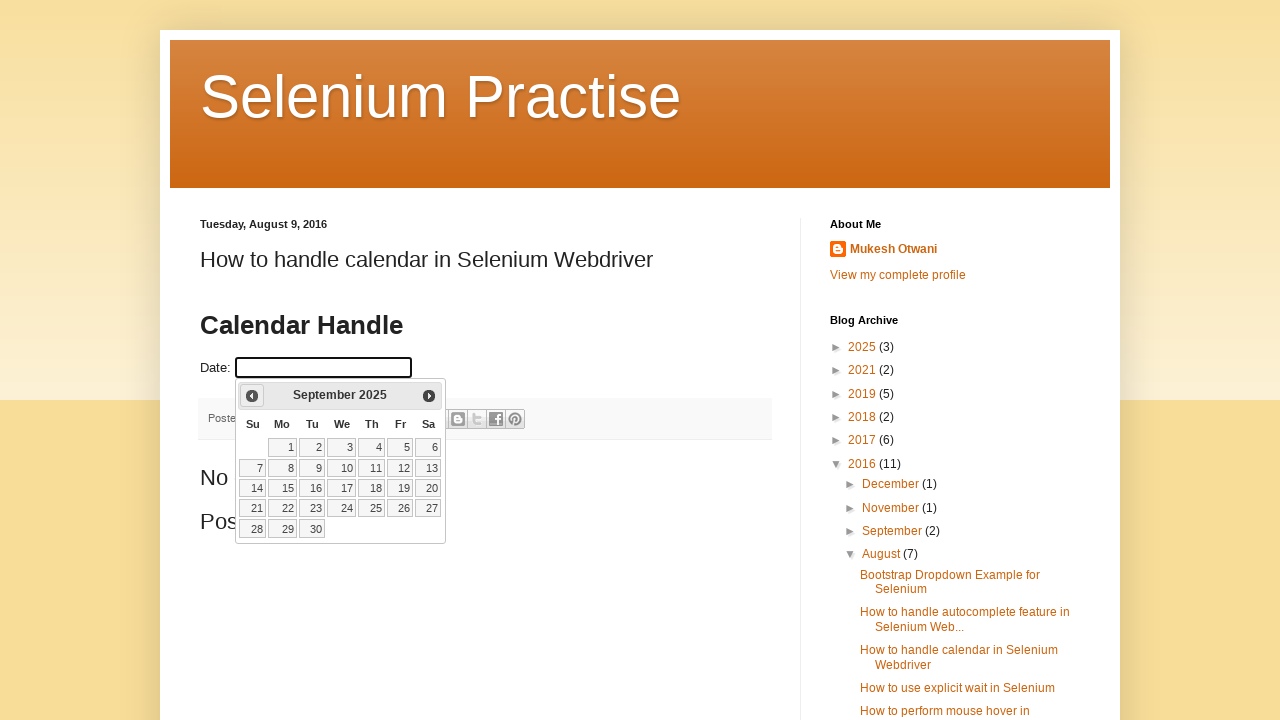

Waited 200ms for calendar to update after month navigation
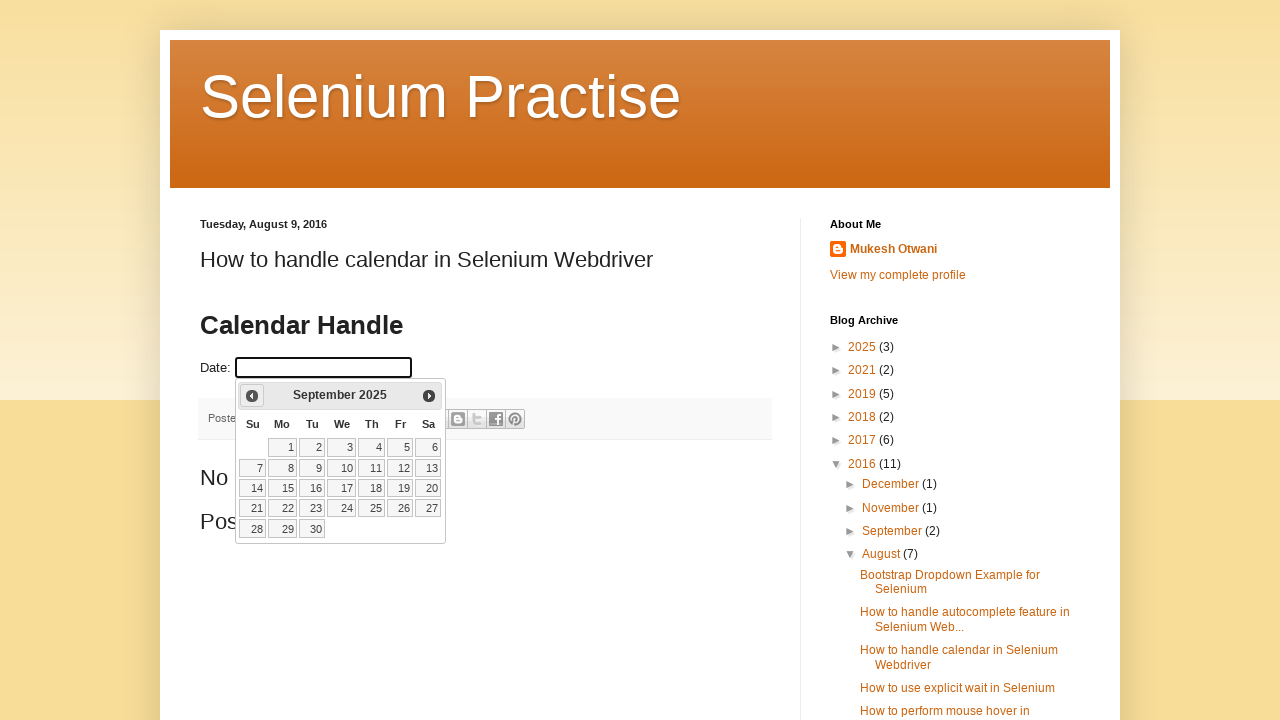

Retrieved current calendar month and year: September 2025
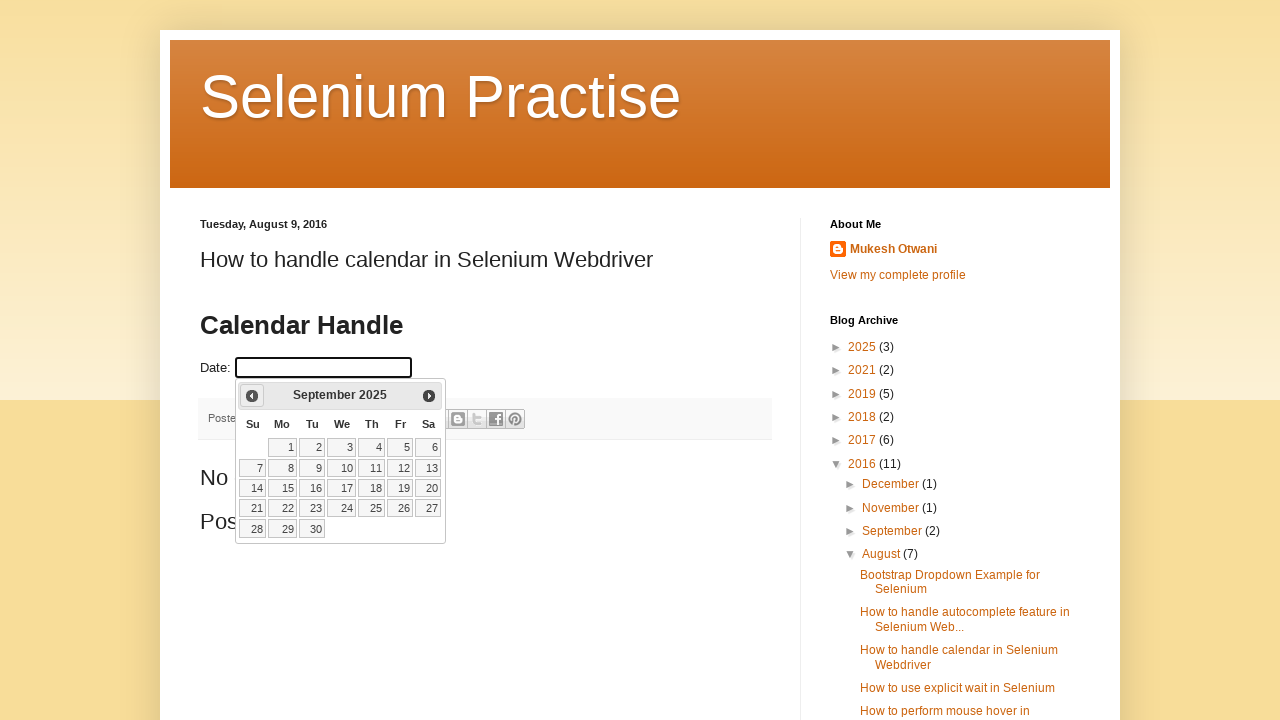

Clicked previous month button to navigate backwards at (252, 396) on span:has-text('Prev')
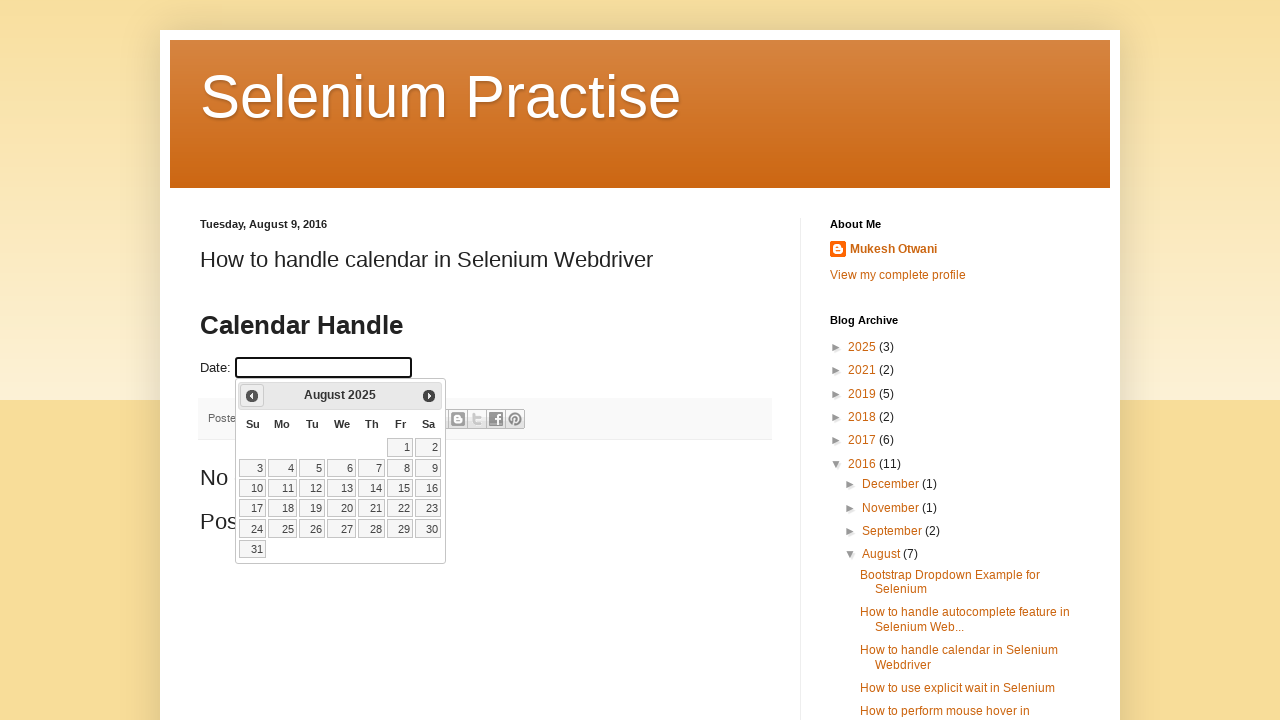

Waited 200ms for calendar to update after month navigation
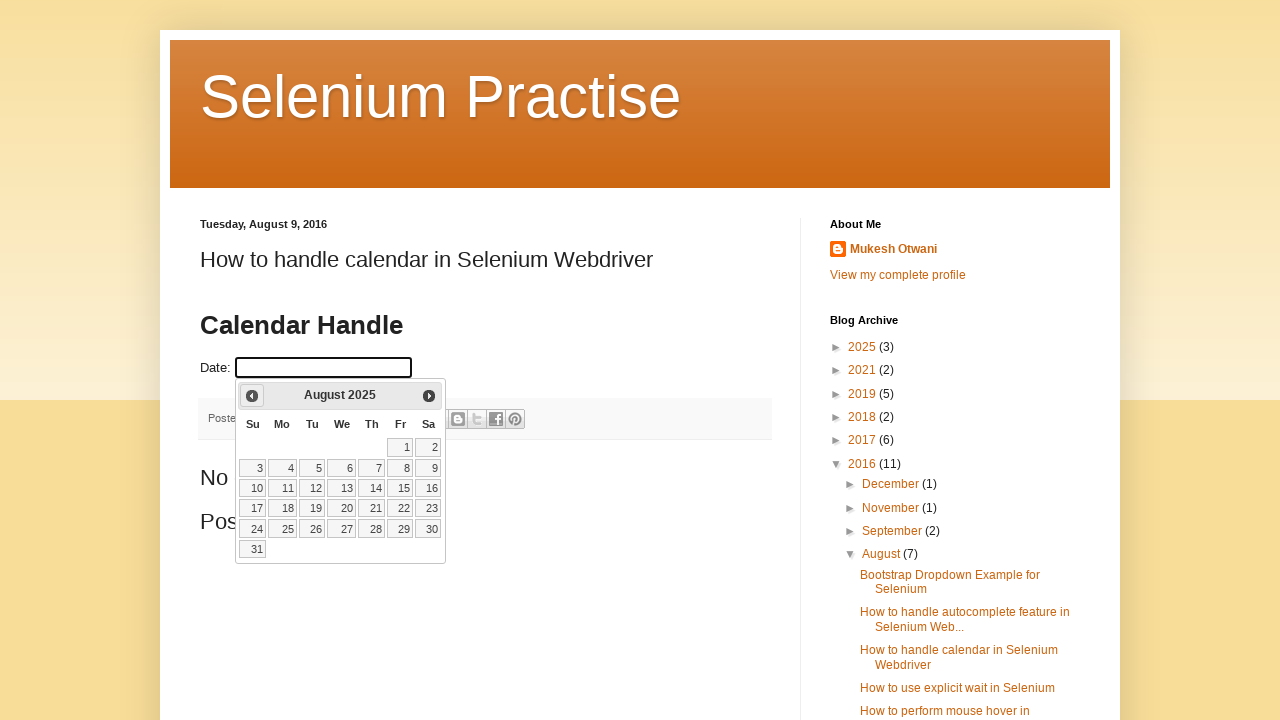

Retrieved current calendar month and year: August 2025
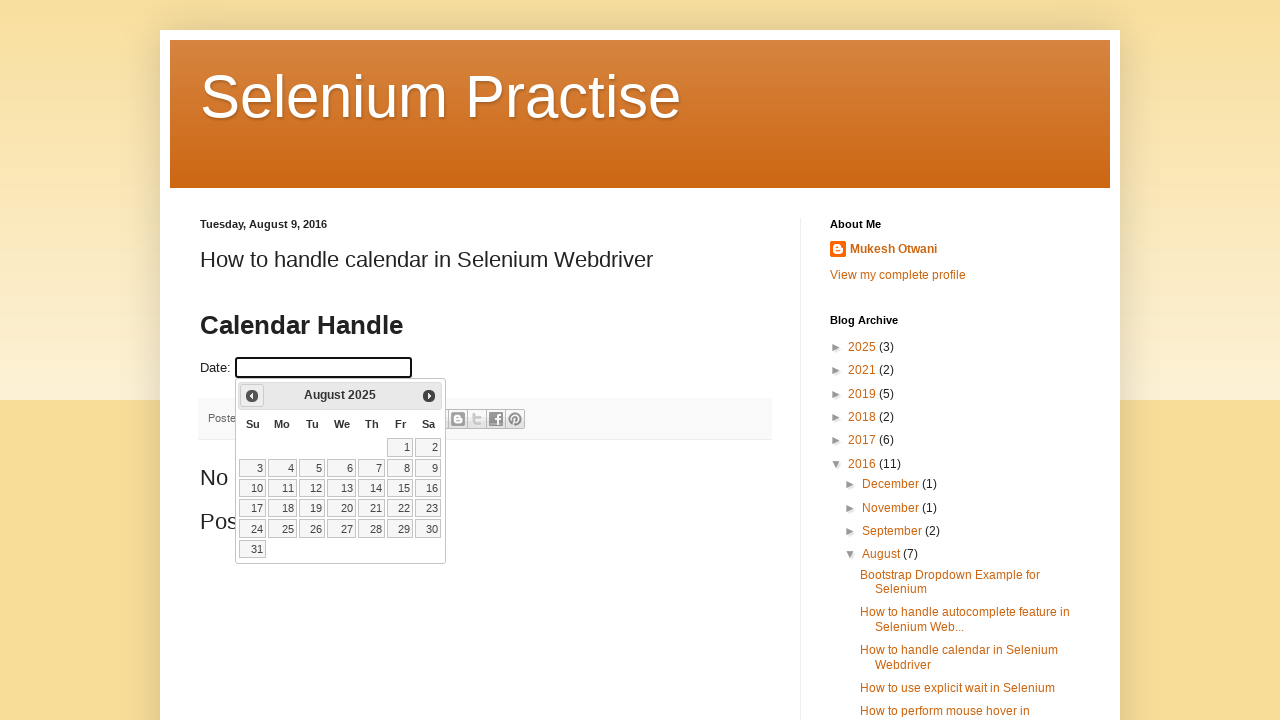

Clicked previous month button to navigate backwards at (252, 396) on span:has-text('Prev')
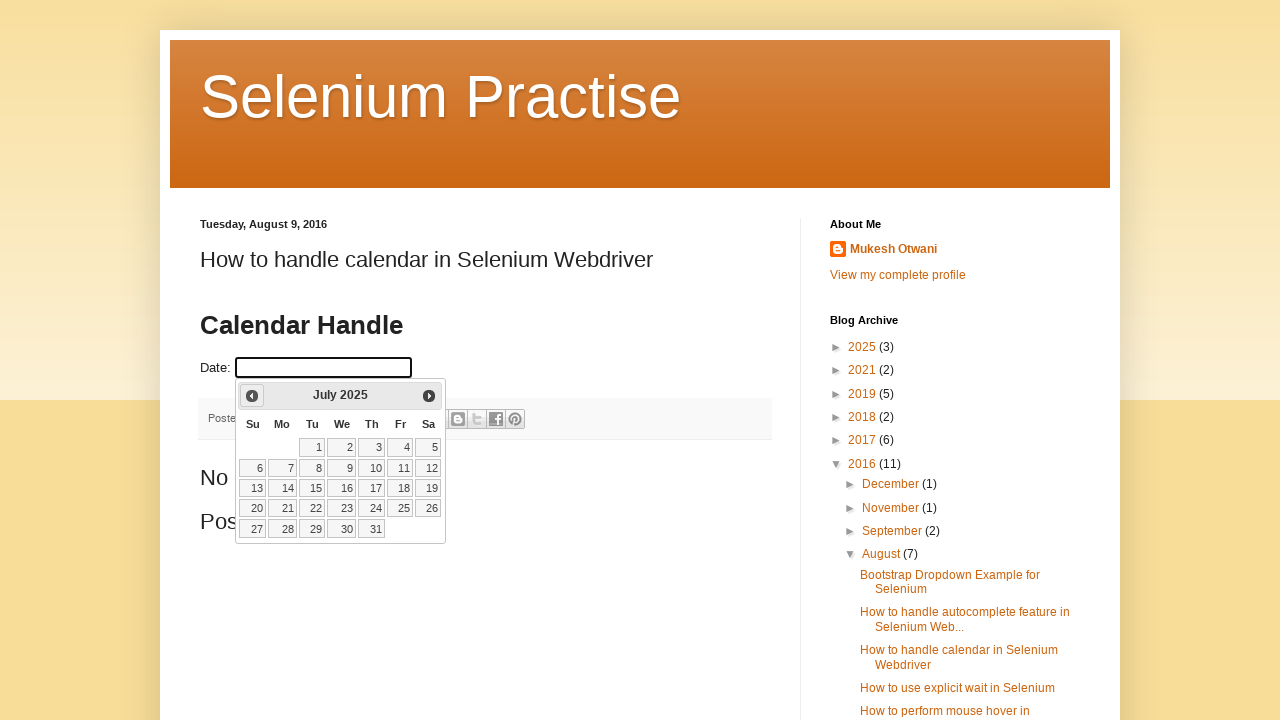

Waited 200ms for calendar to update after month navigation
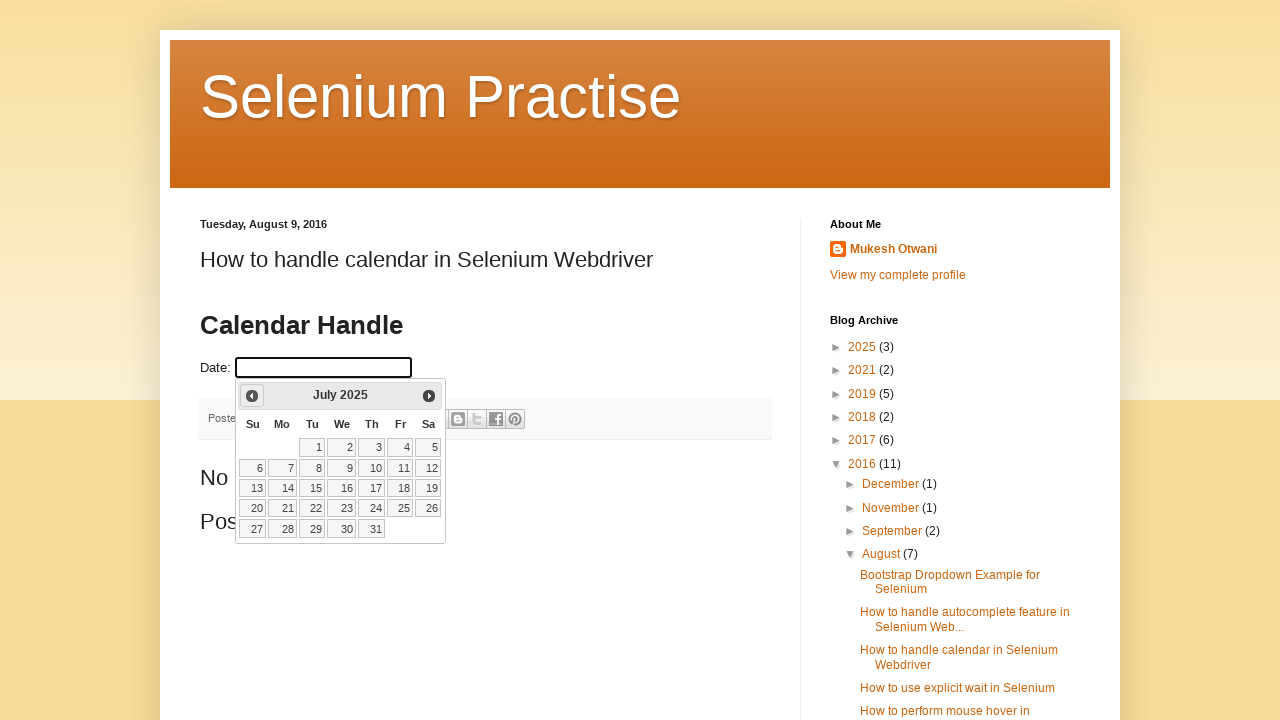

Retrieved current calendar month and year: July 2025
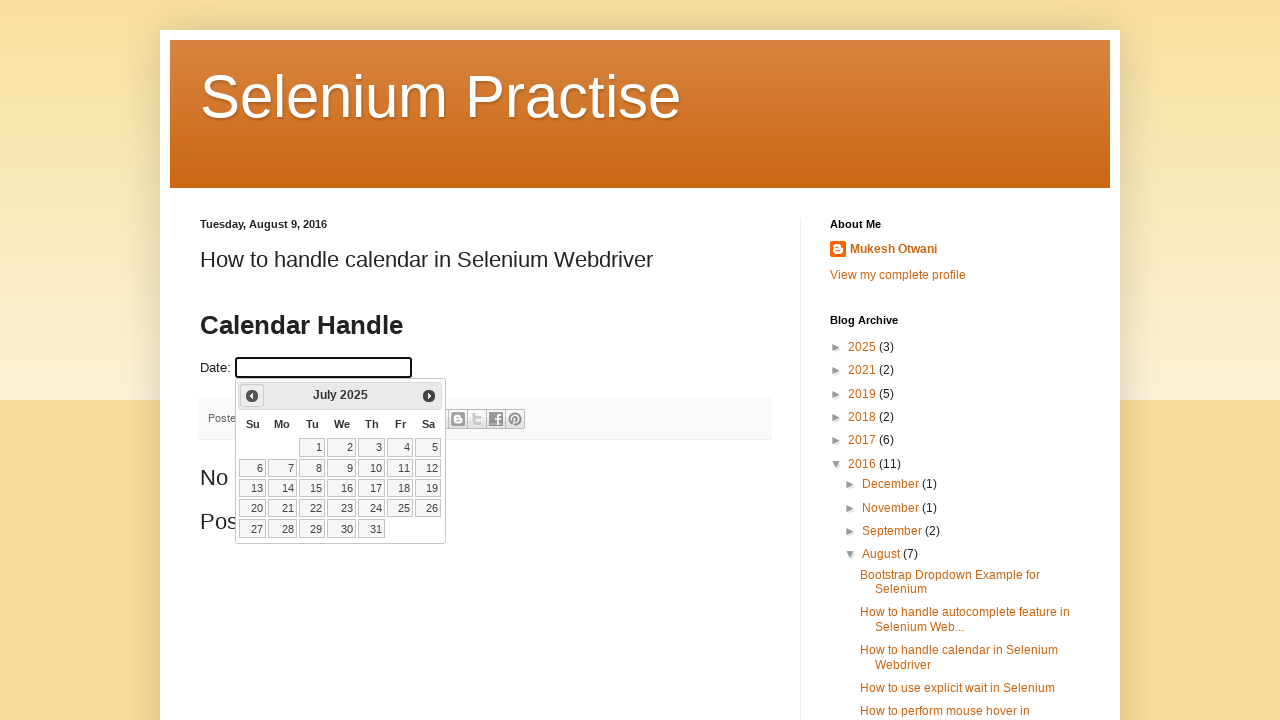

Clicked previous month button to navigate backwards at (252, 396) on span:has-text('Prev')
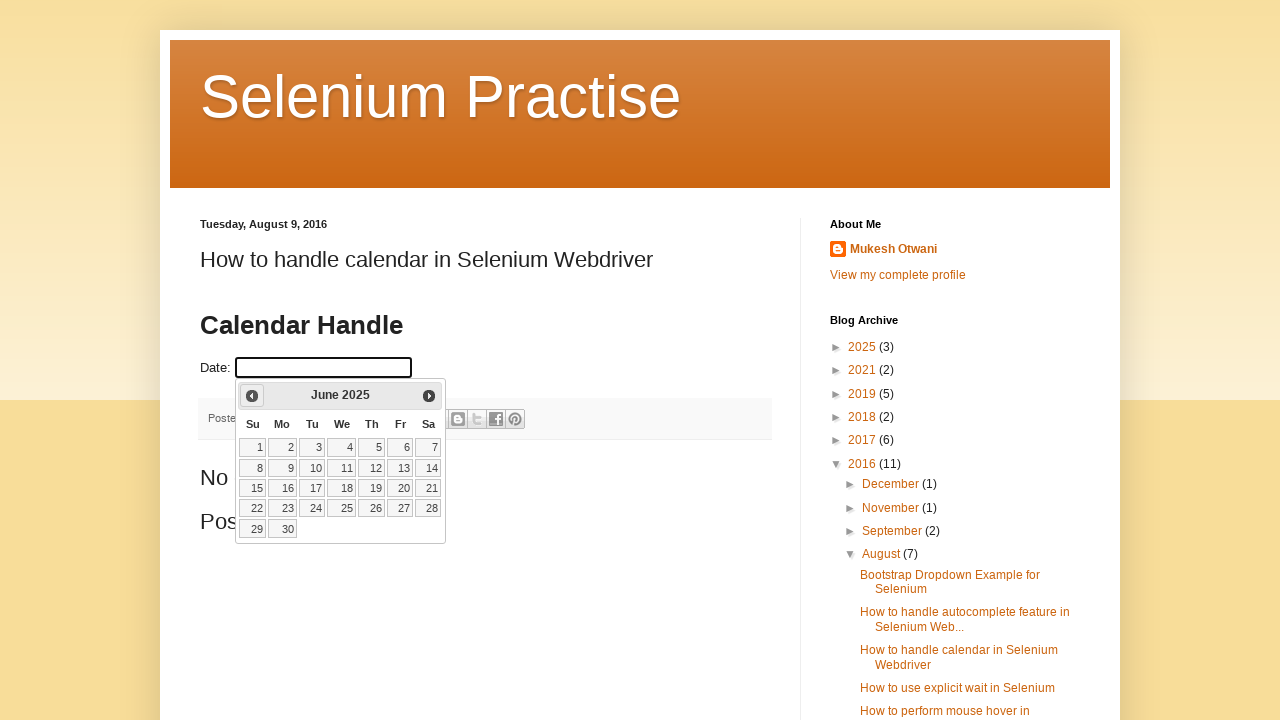

Waited 200ms for calendar to update after month navigation
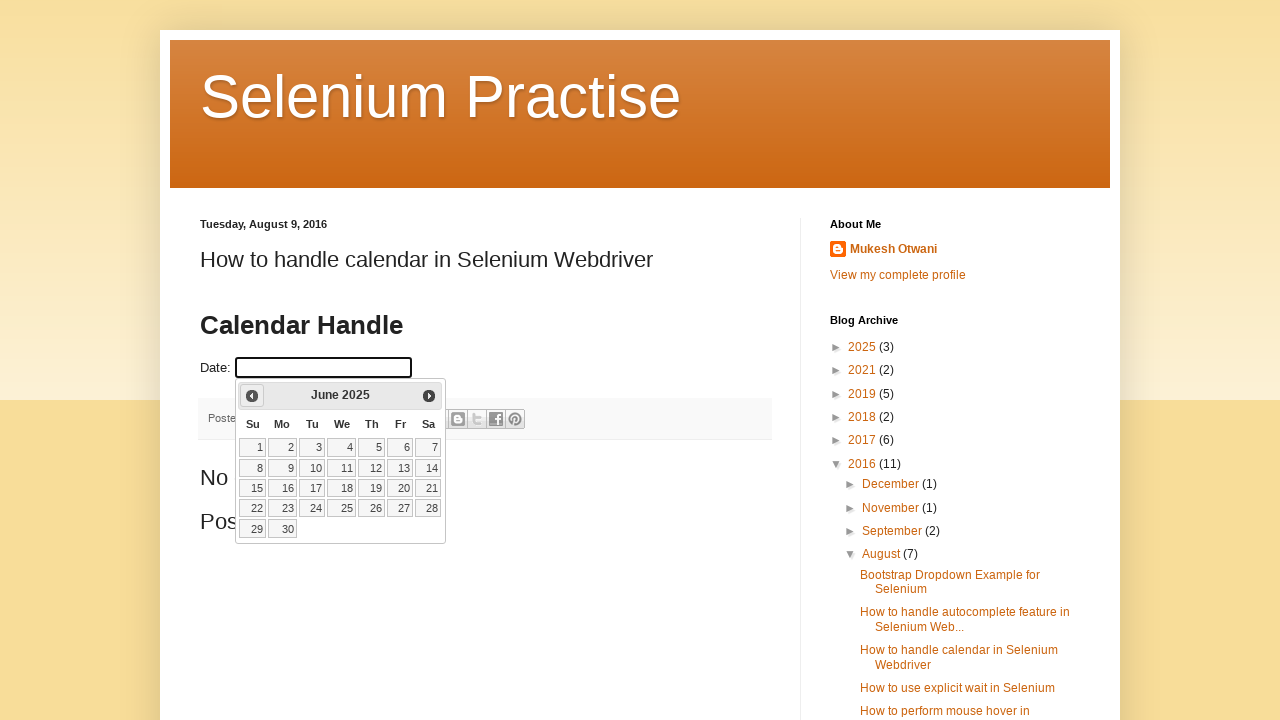

Retrieved current calendar month and year: June 2025
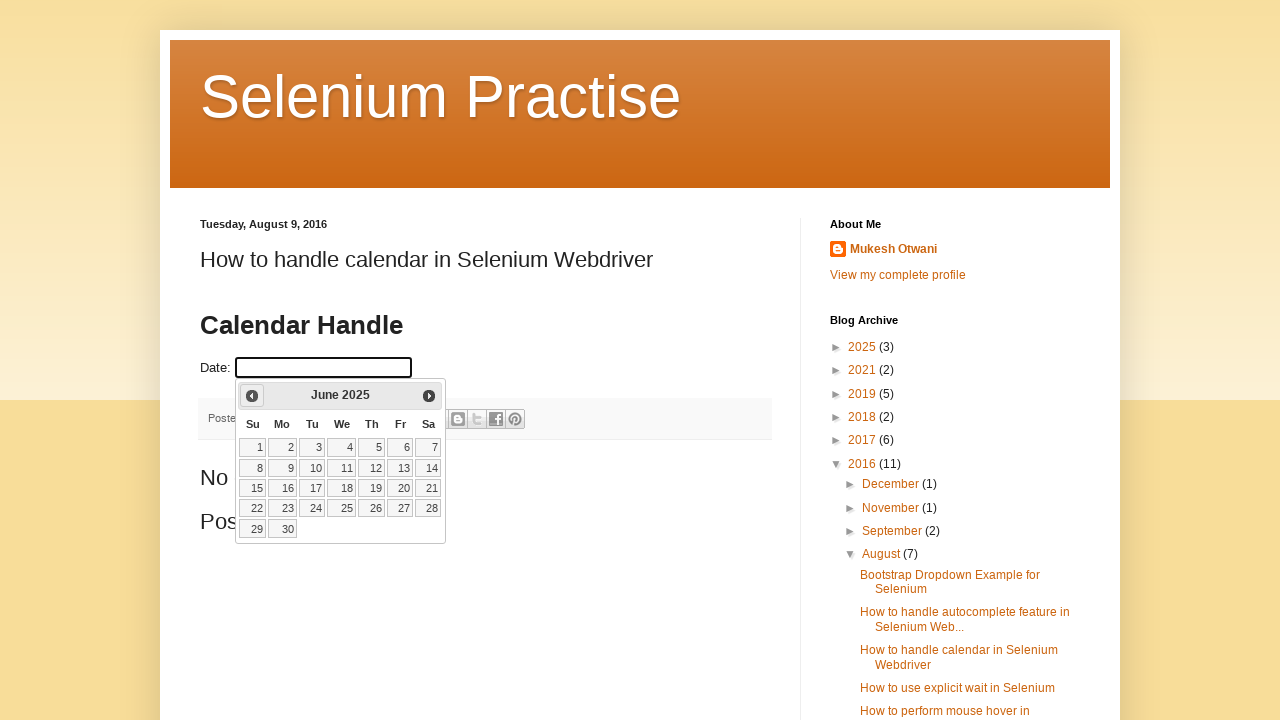

Clicked previous month button to navigate backwards at (252, 396) on span:has-text('Prev')
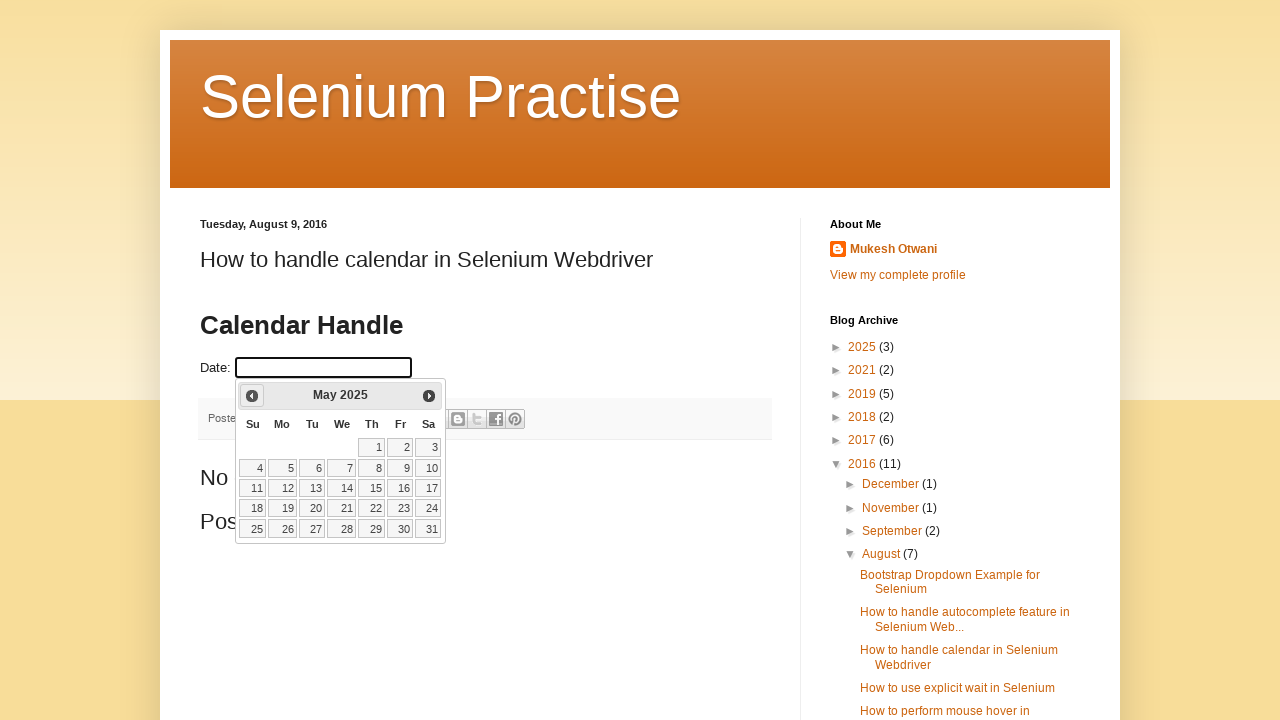

Waited 200ms for calendar to update after month navigation
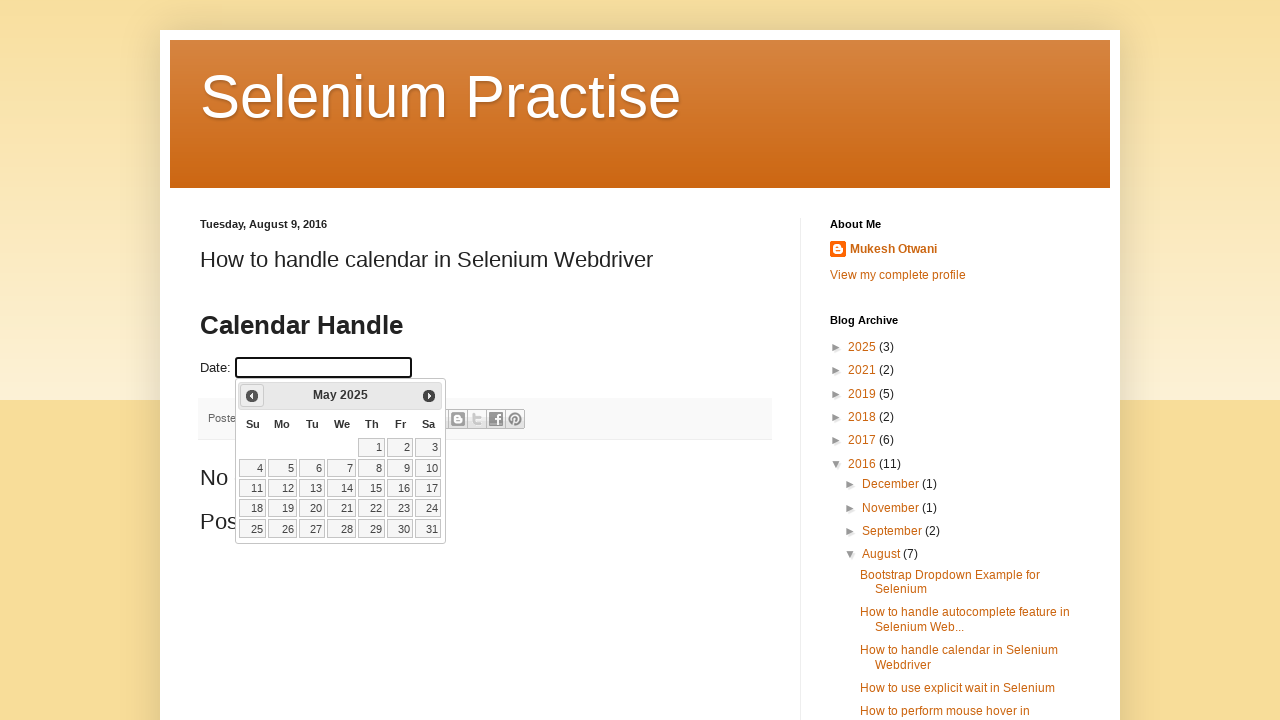

Retrieved current calendar month and year: May 2025
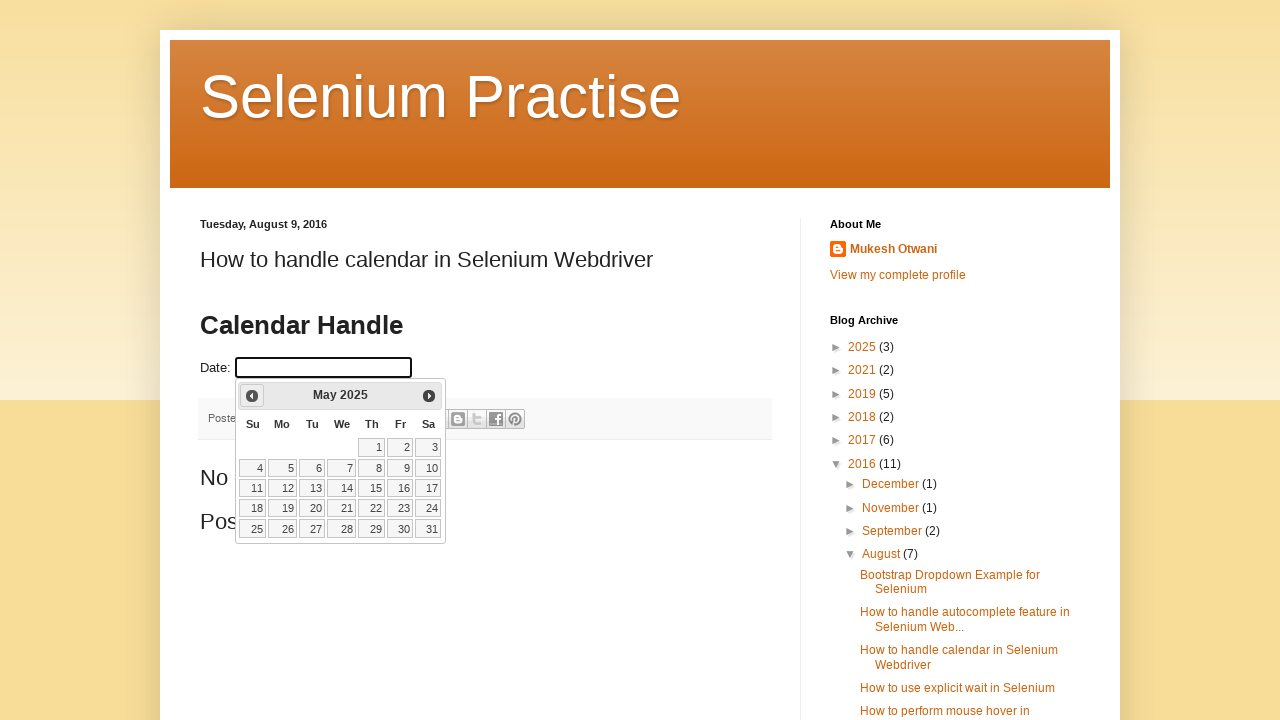

Clicked previous month button to navigate backwards at (252, 396) on span:has-text('Prev')
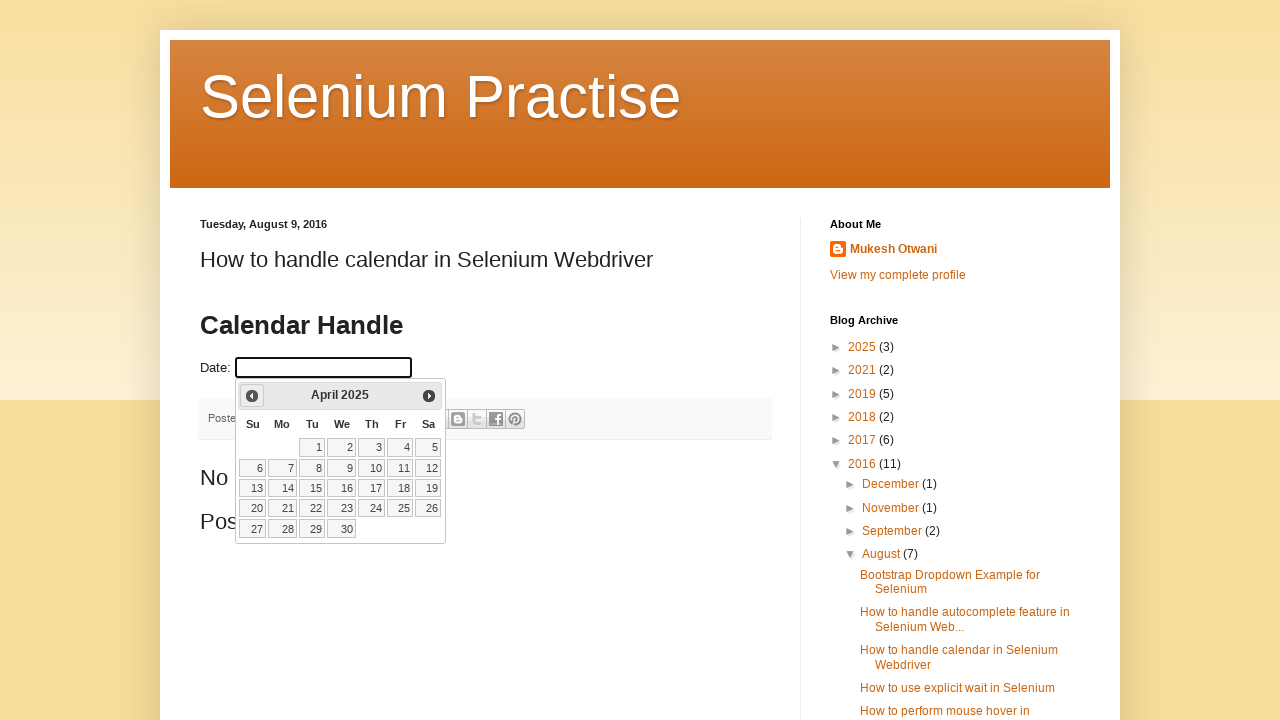

Waited 200ms for calendar to update after month navigation
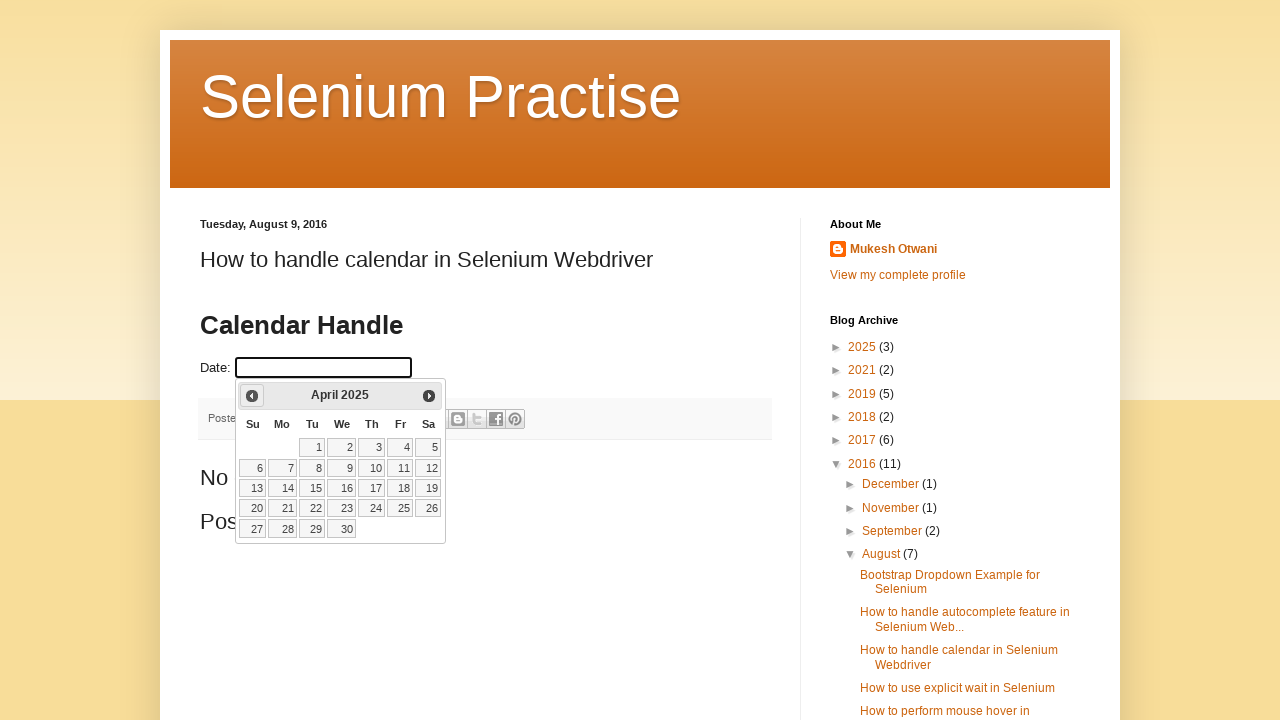

Retrieved current calendar month and year: April 2025
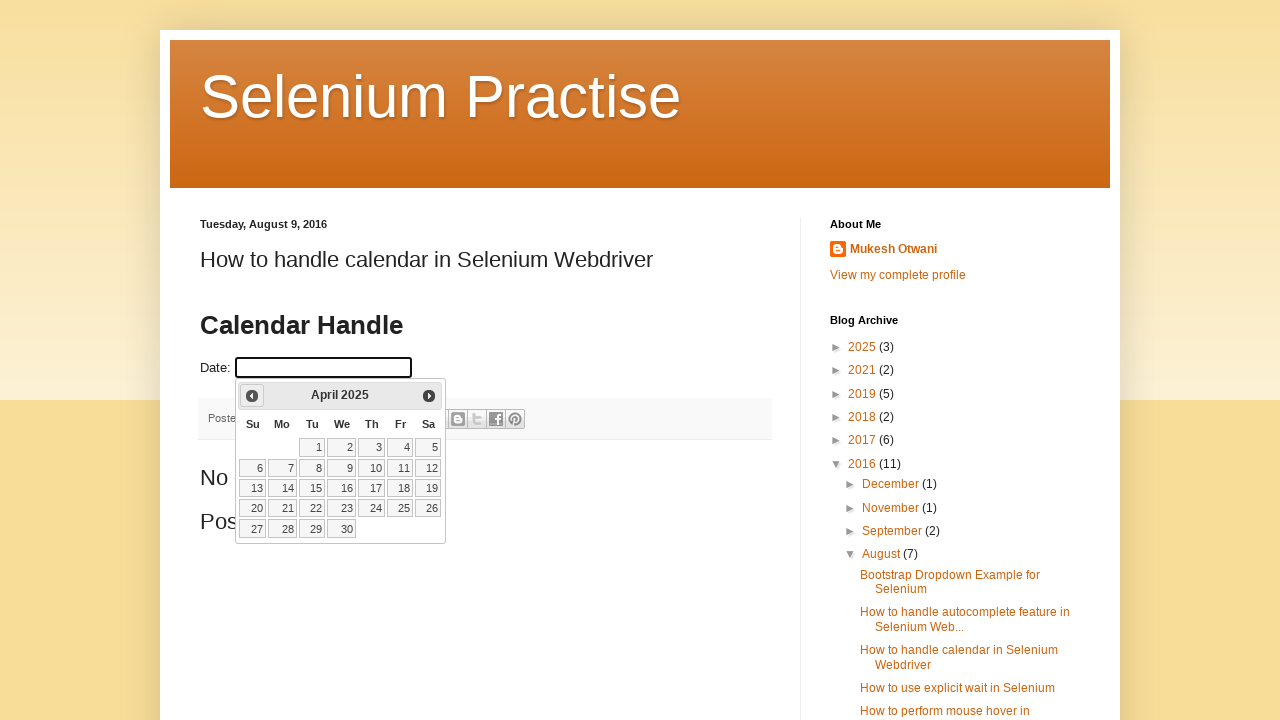

Clicked previous month button to navigate backwards at (252, 396) on span:has-text('Prev')
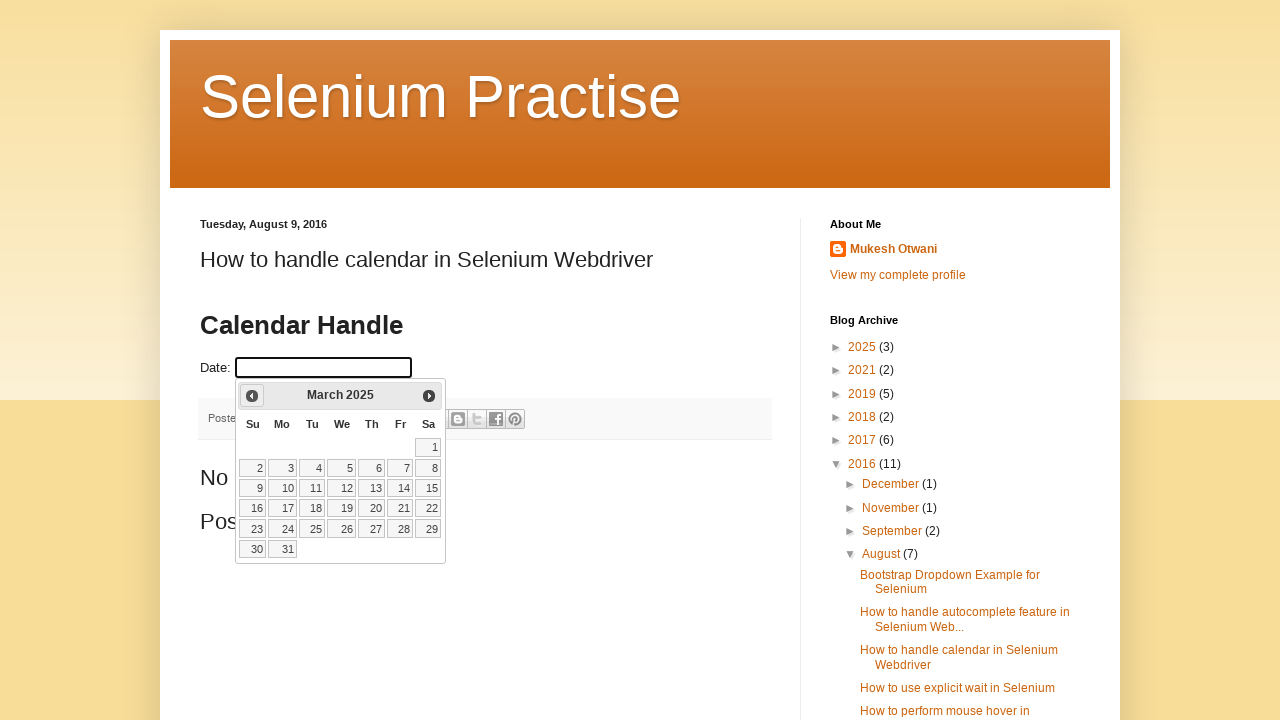

Waited 200ms for calendar to update after month navigation
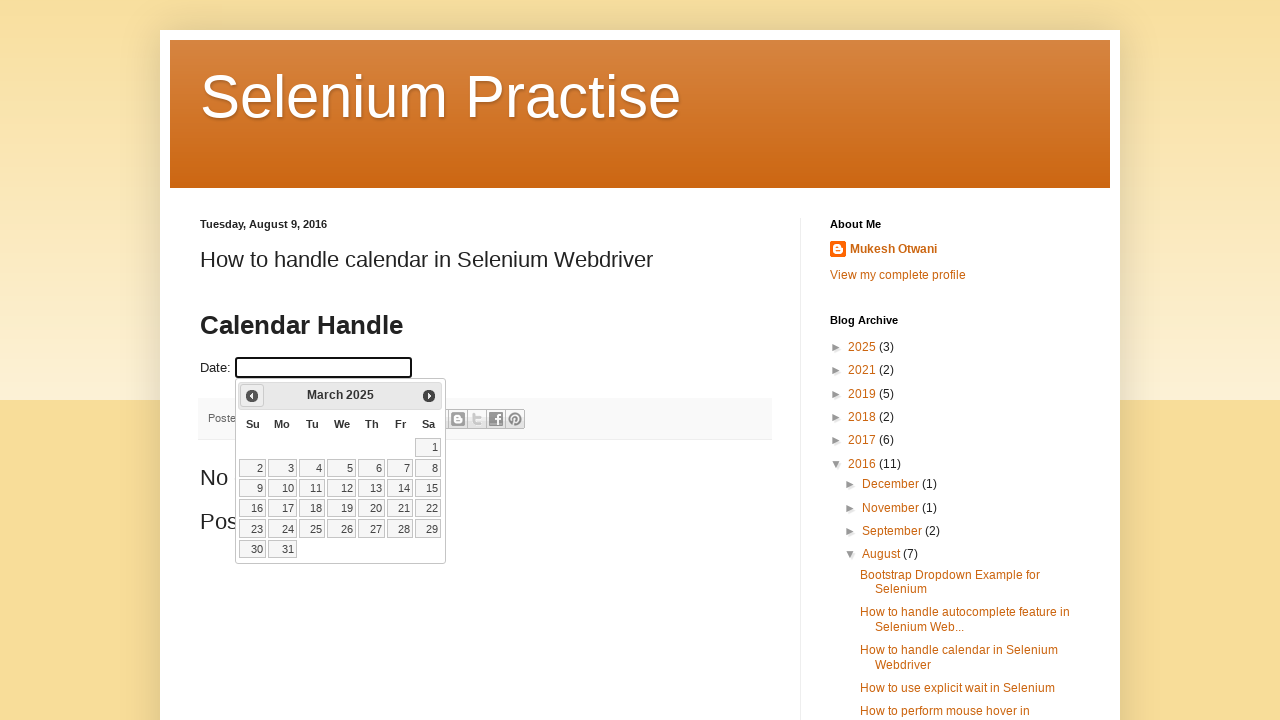

Retrieved current calendar month and year: March 2025
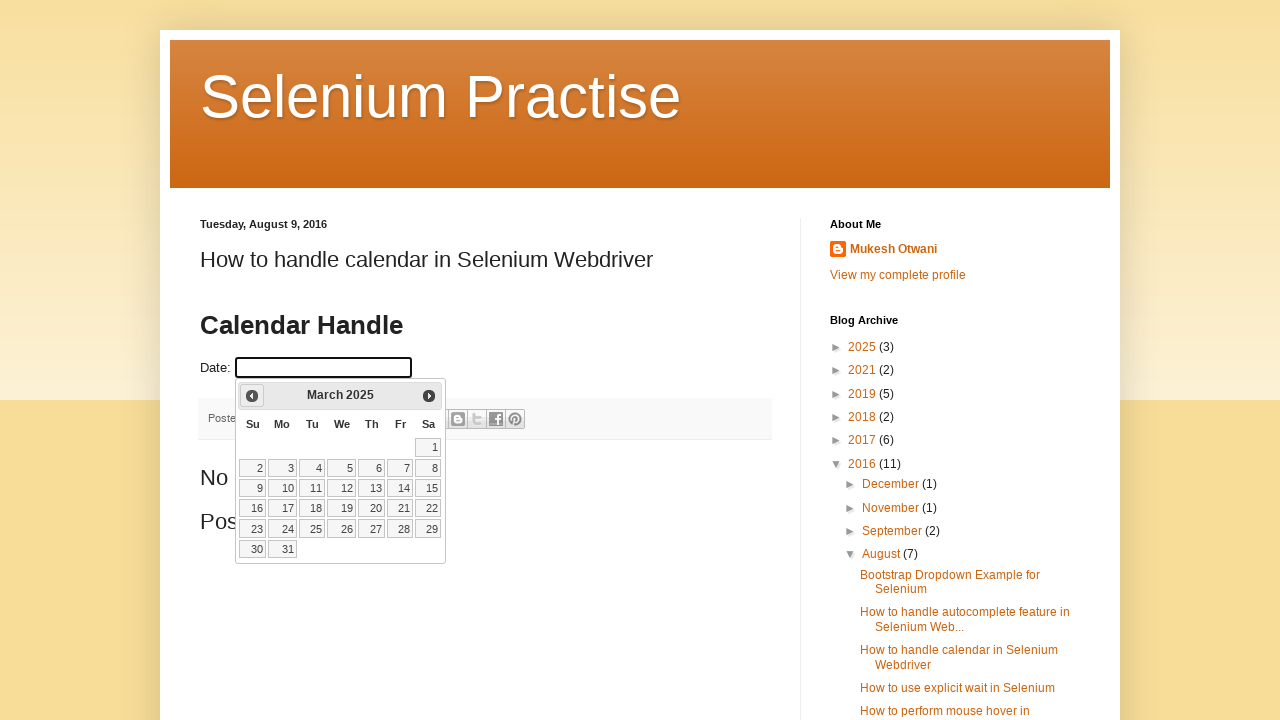

Clicked previous month button to navigate backwards at (252, 396) on span:has-text('Prev')
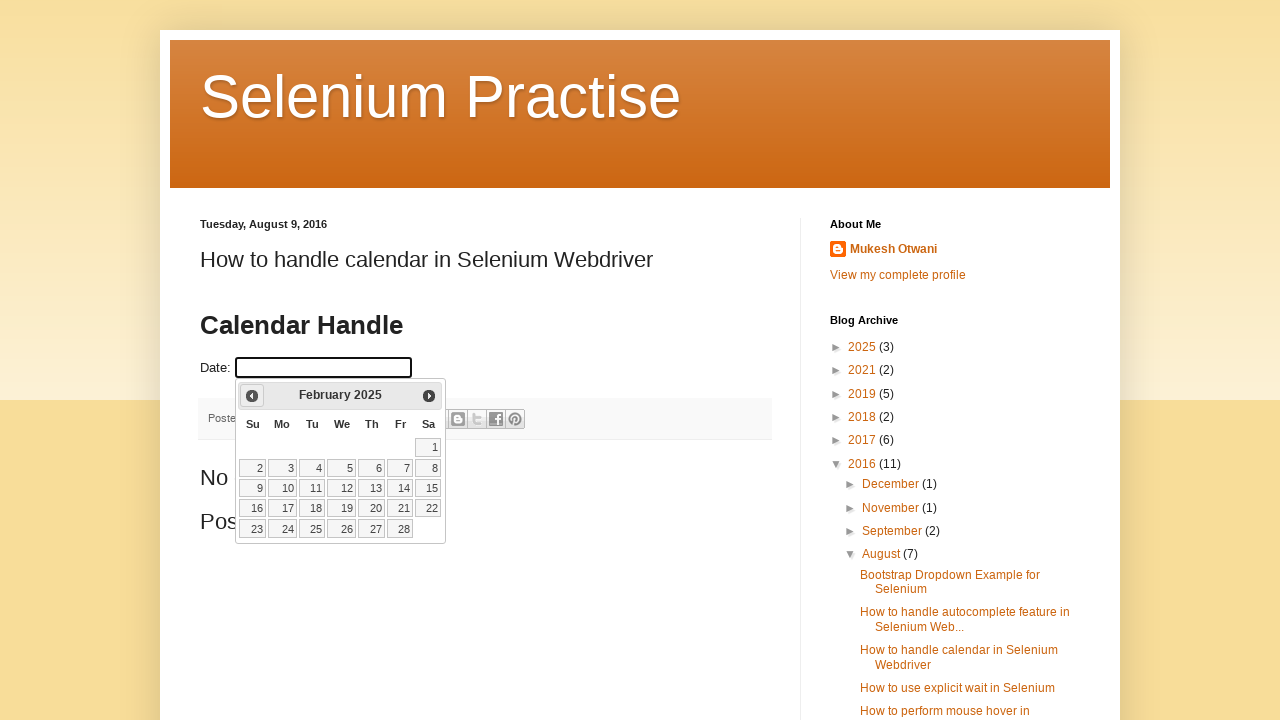

Waited 200ms for calendar to update after month navigation
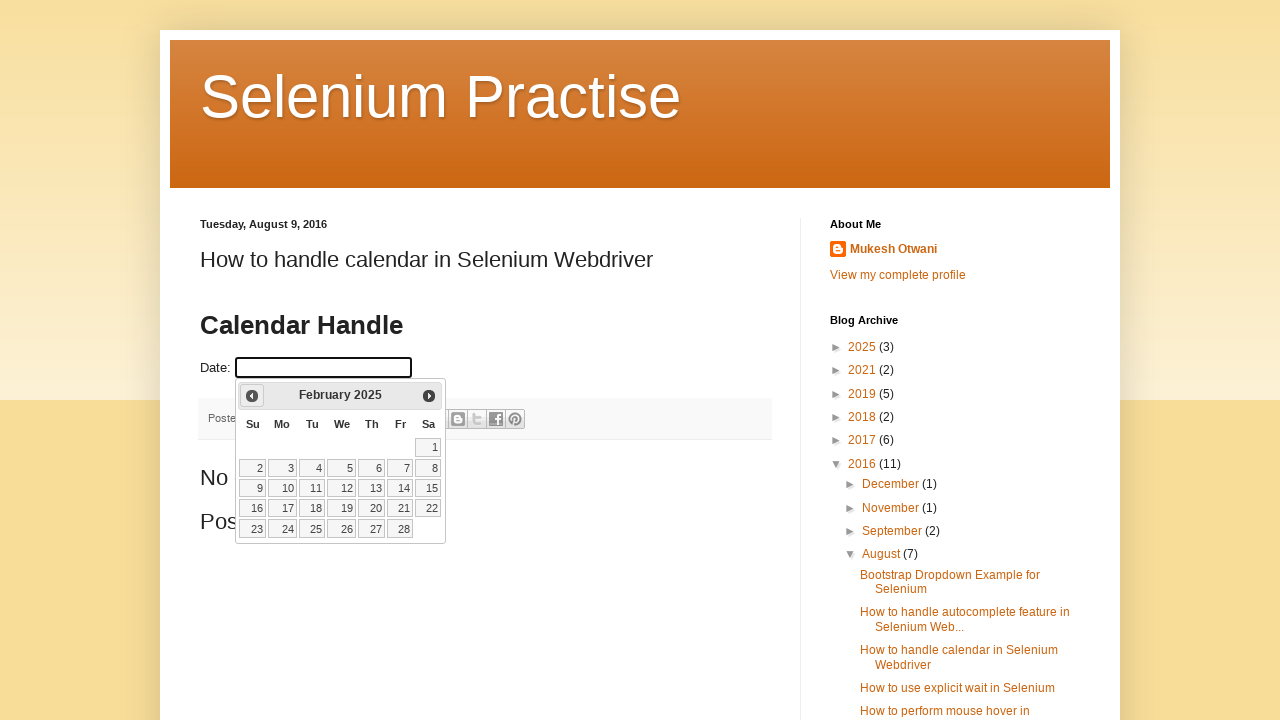

Retrieved current calendar month and year: February 2025
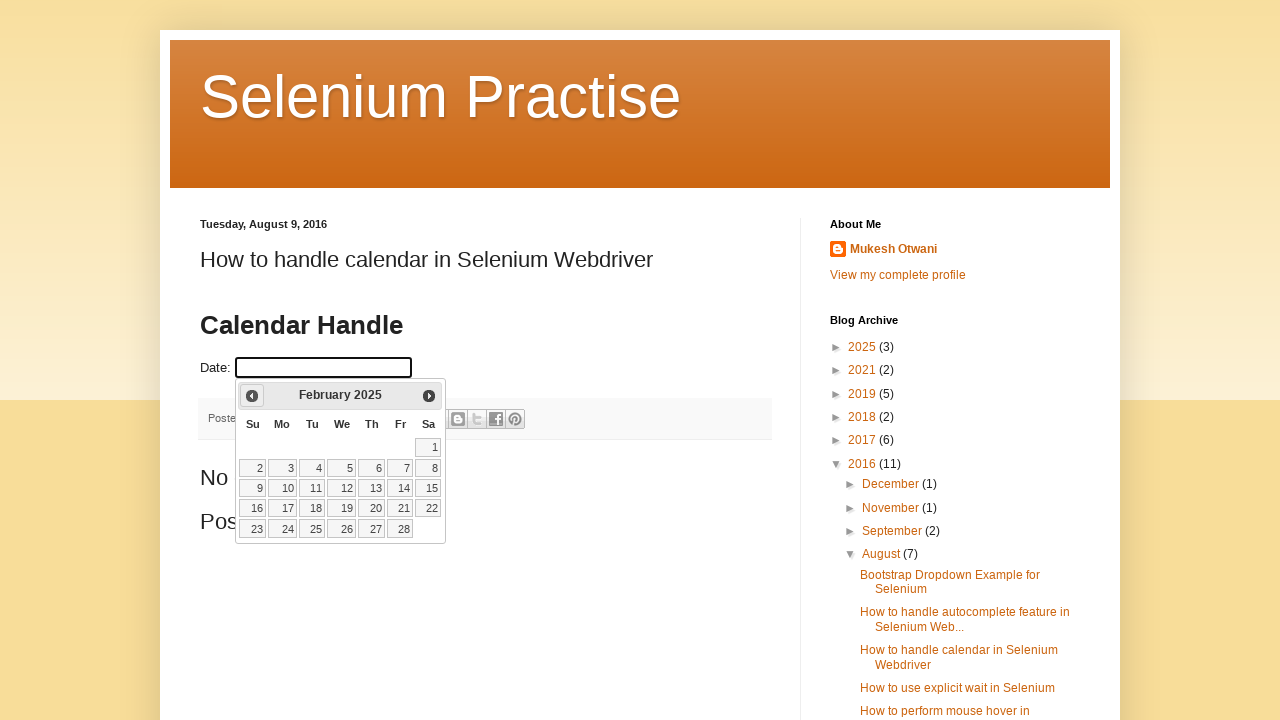

Clicked previous month button to navigate backwards at (252, 396) on span:has-text('Prev')
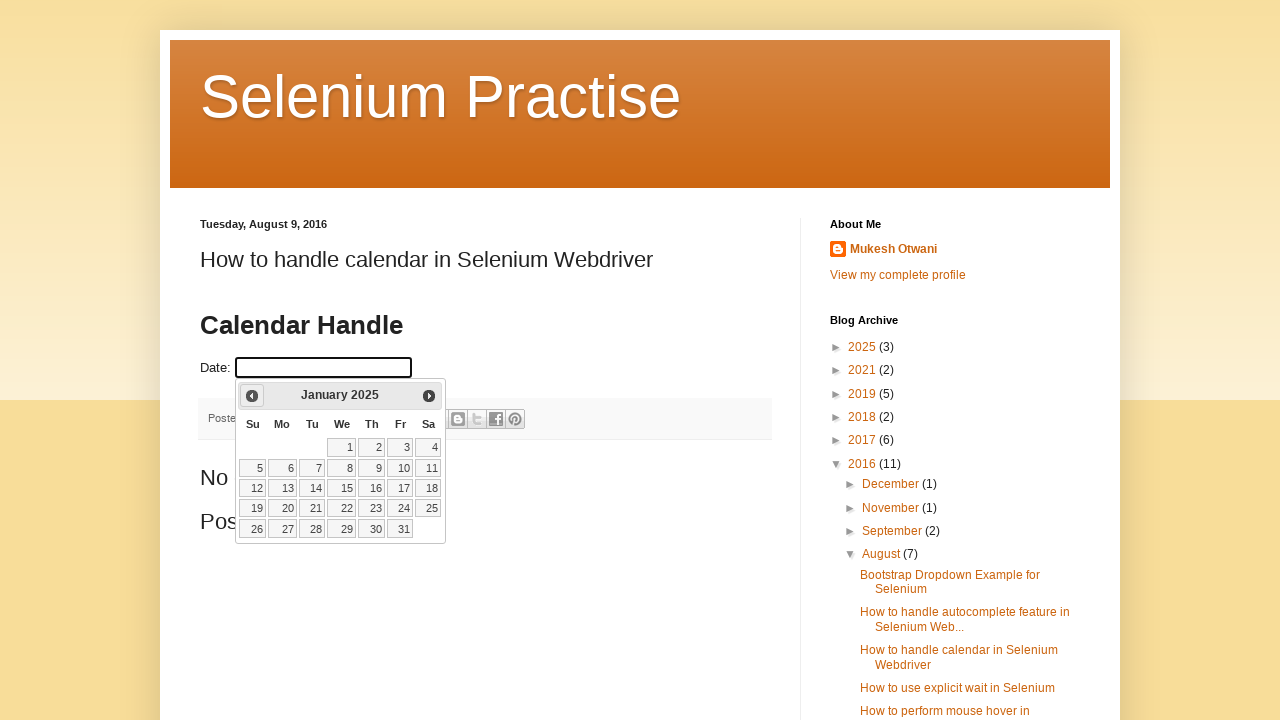

Waited 200ms for calendar to update after month navigation
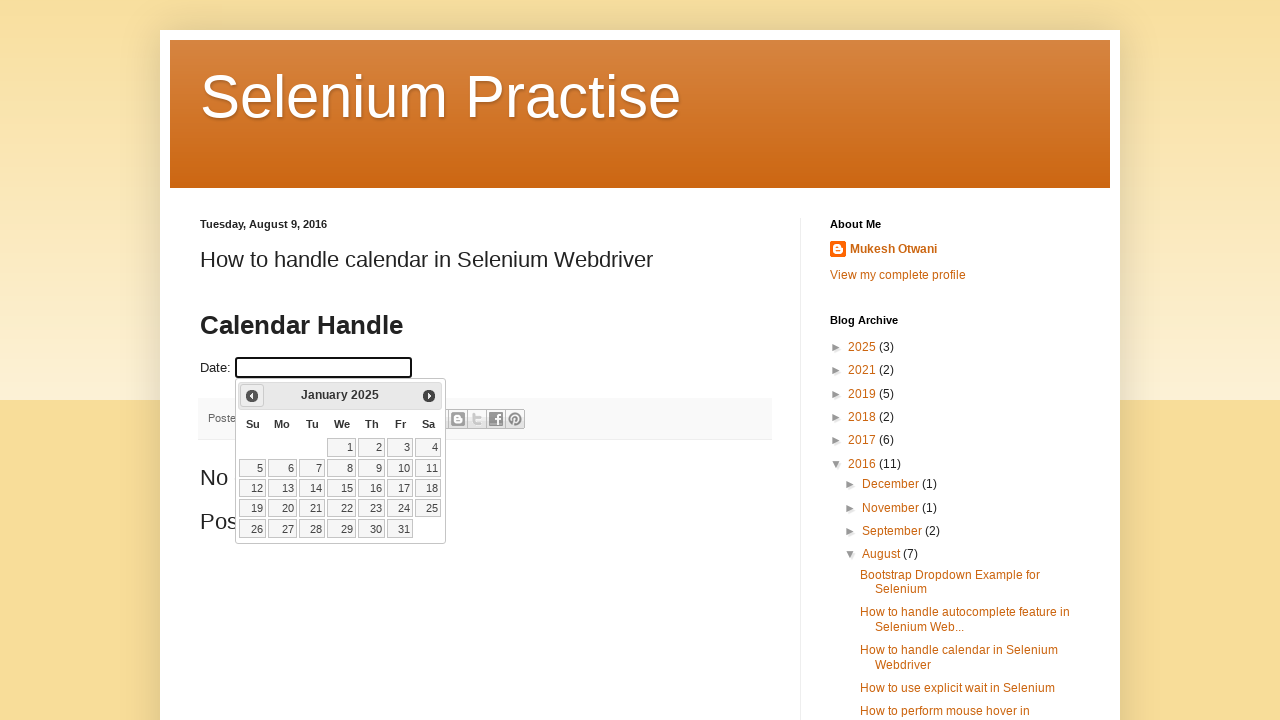

Retrieved current calendar month and year: January 2025
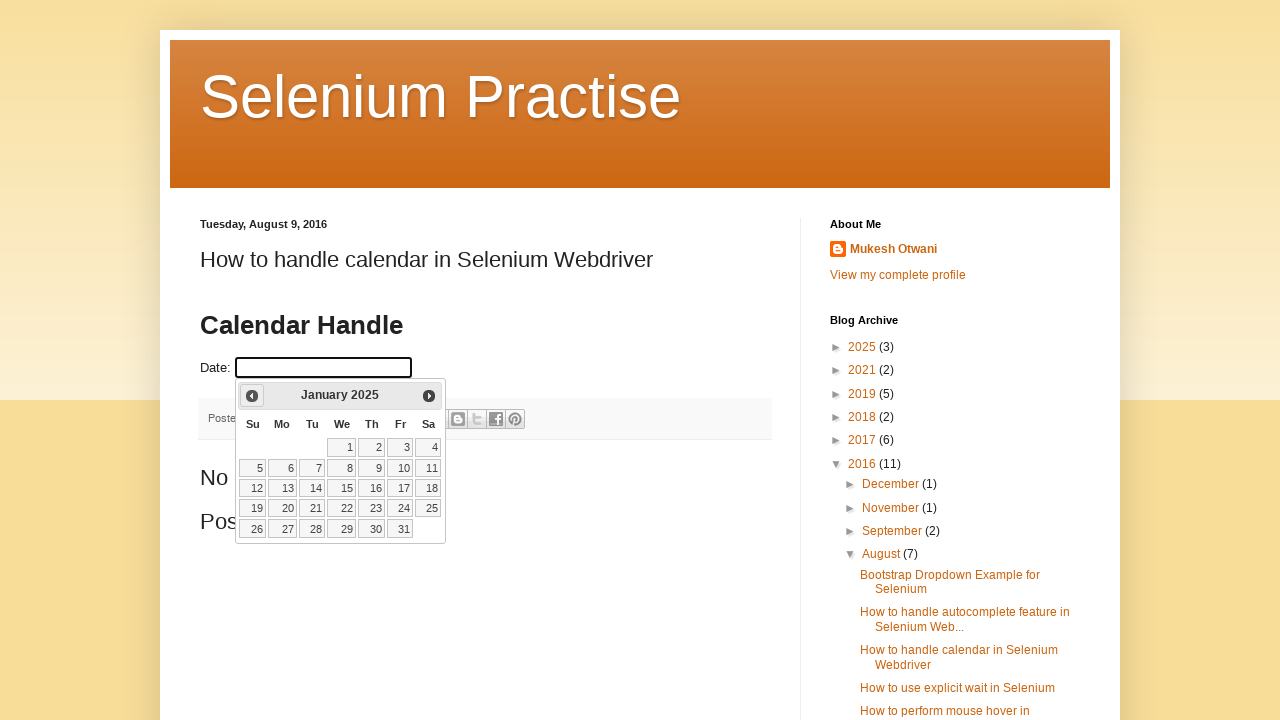

Clicked previous month button to navigate backwards at (252, 396) on span:has-text('Prev')
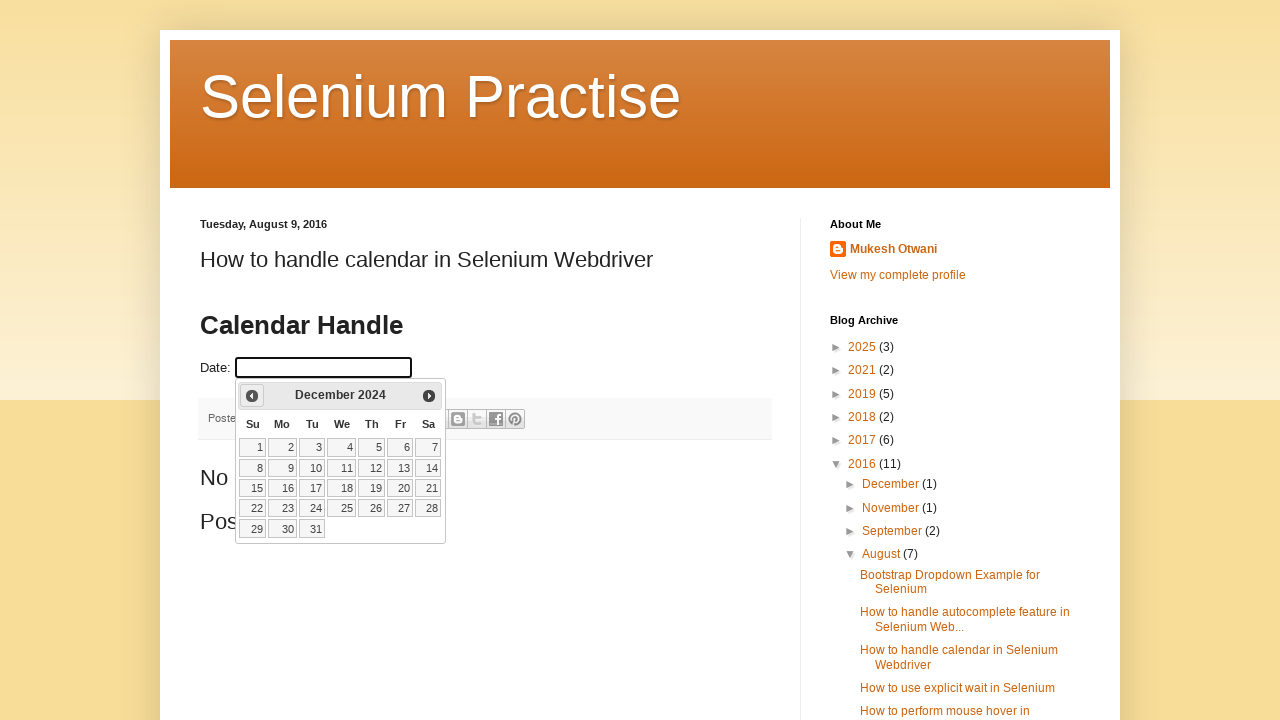

Waited 200ms for calendar to update after month navigation
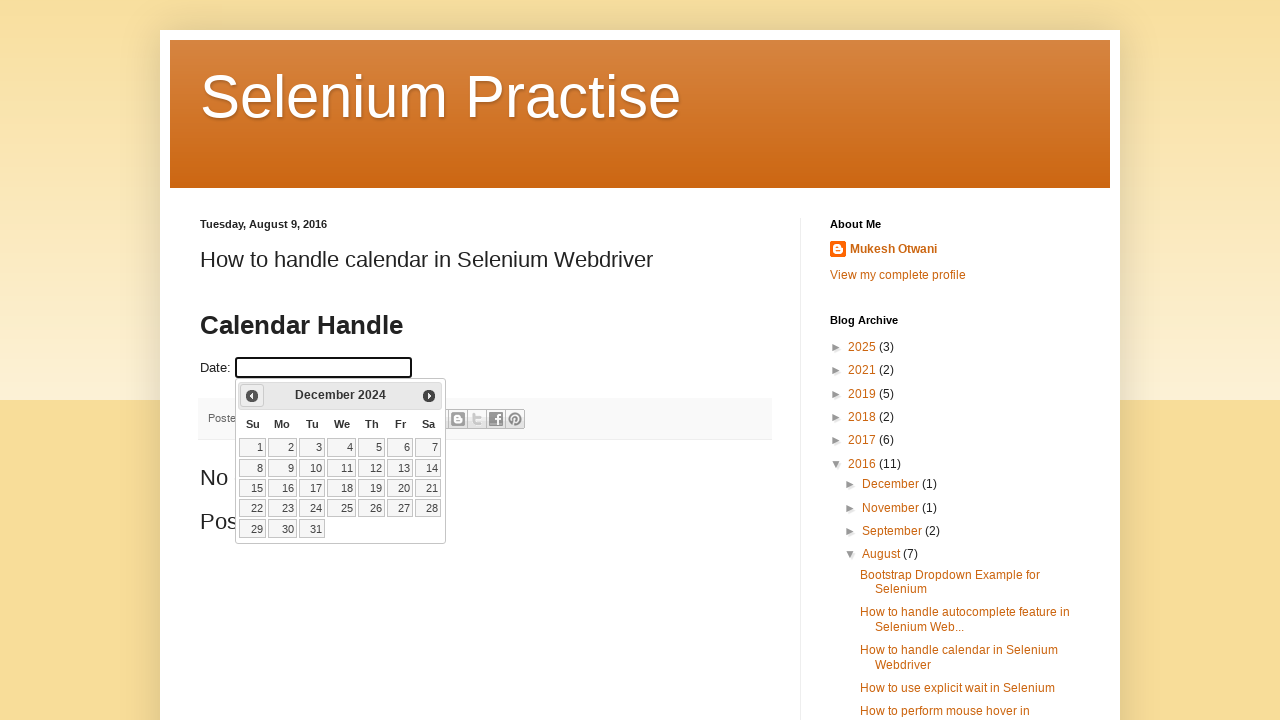

Retrieved current calendar month and year: December 2024
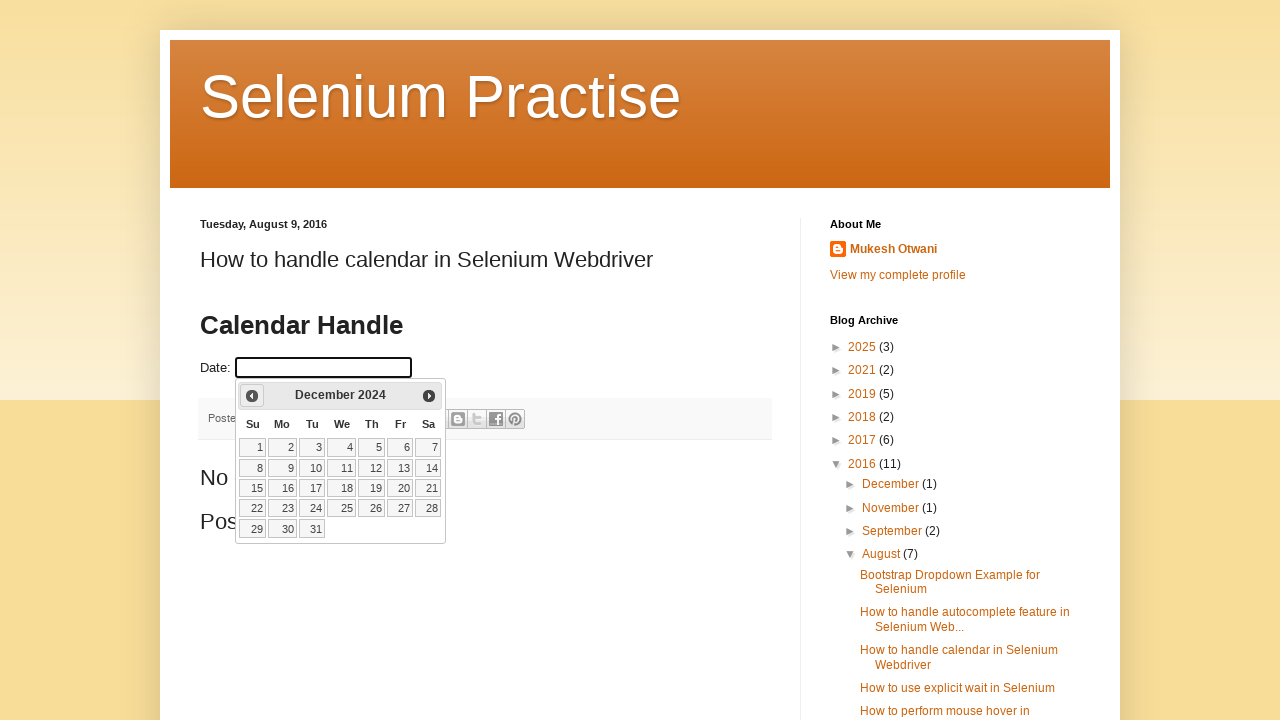

Clicked previous month button to navigate backwards at (252, 396) on span:has-text('Prev')
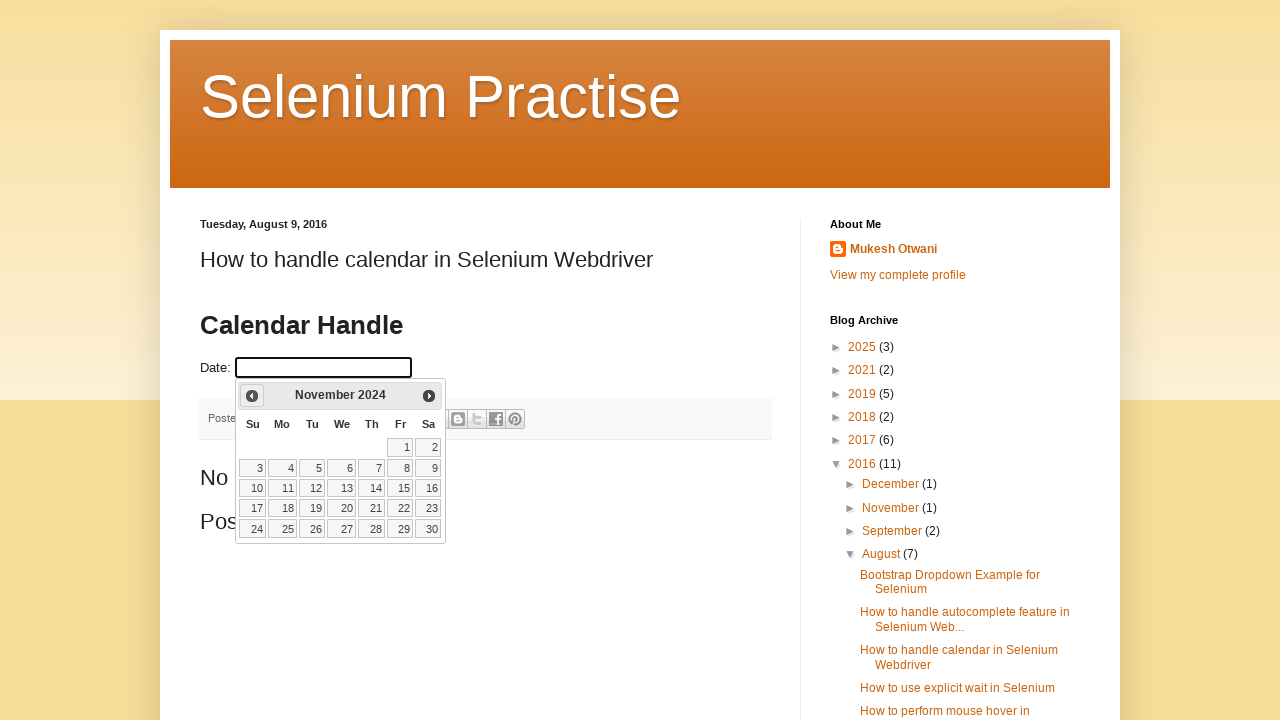

Waited 200ms for calendar to update after month navigation
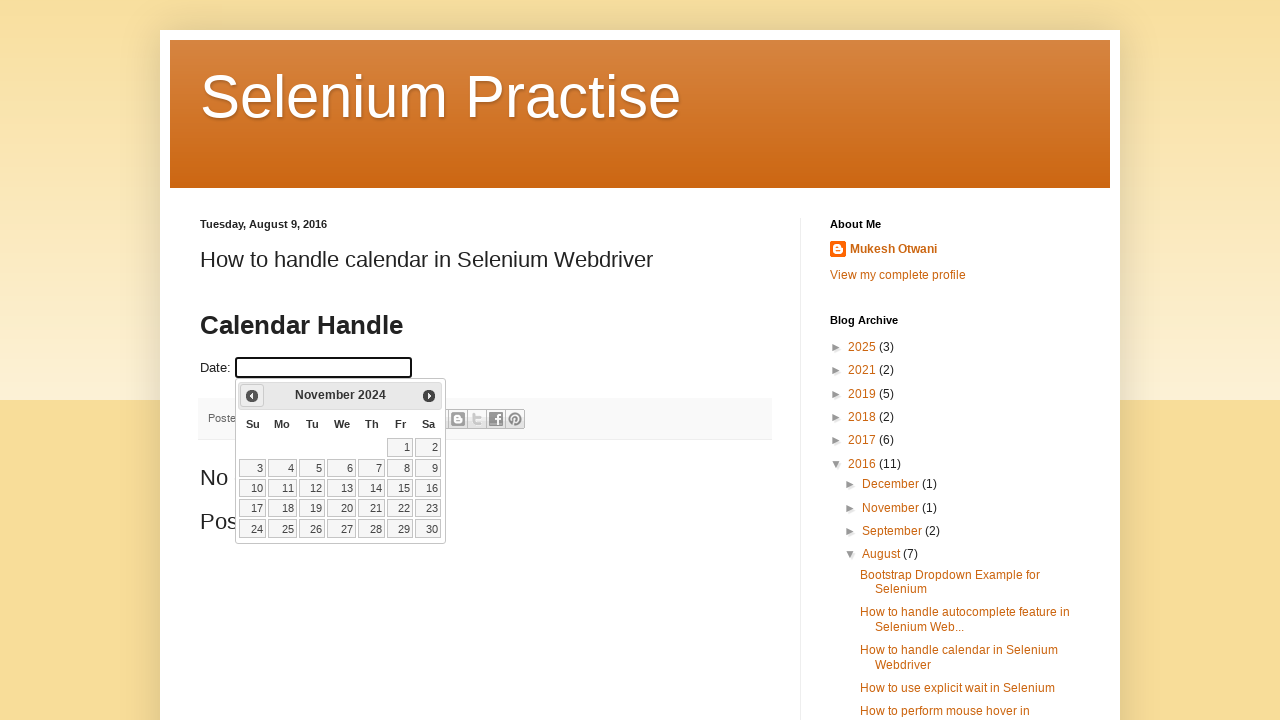

Retrieved current calendar month and year: November 2024
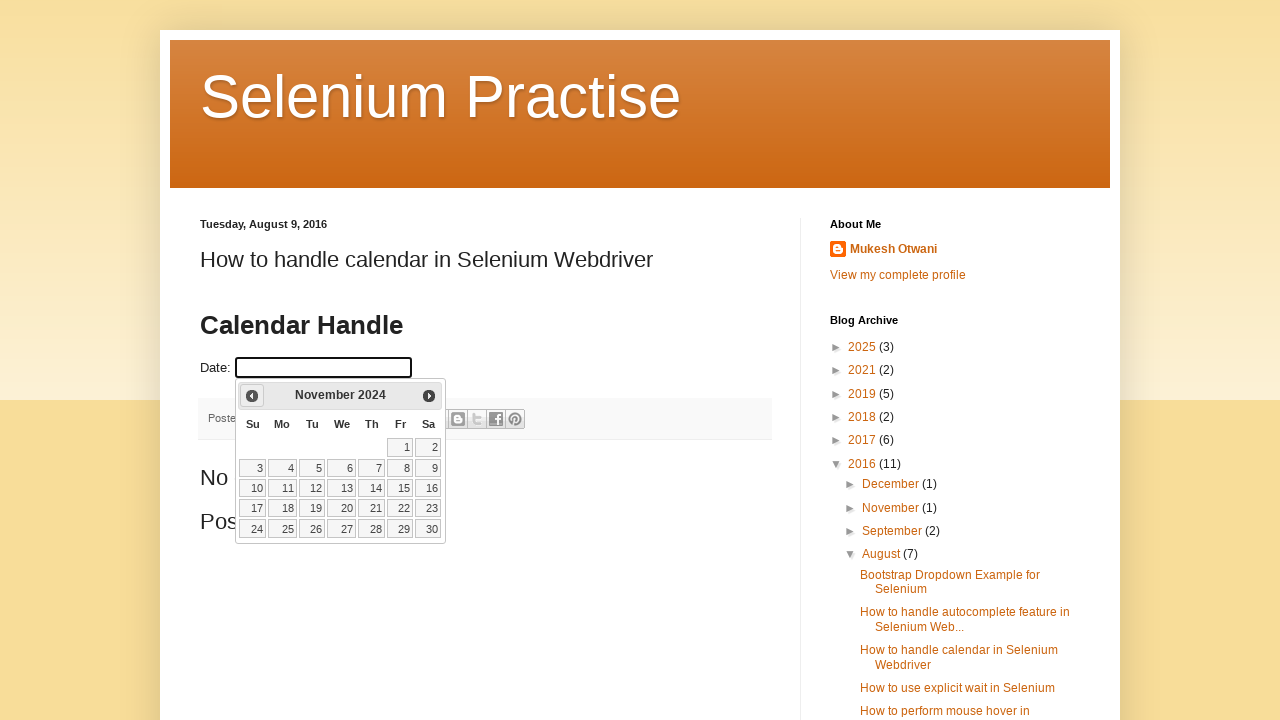

Clicked previous month button to navigate backwards at (252, 396) on span:has-text('Prev')
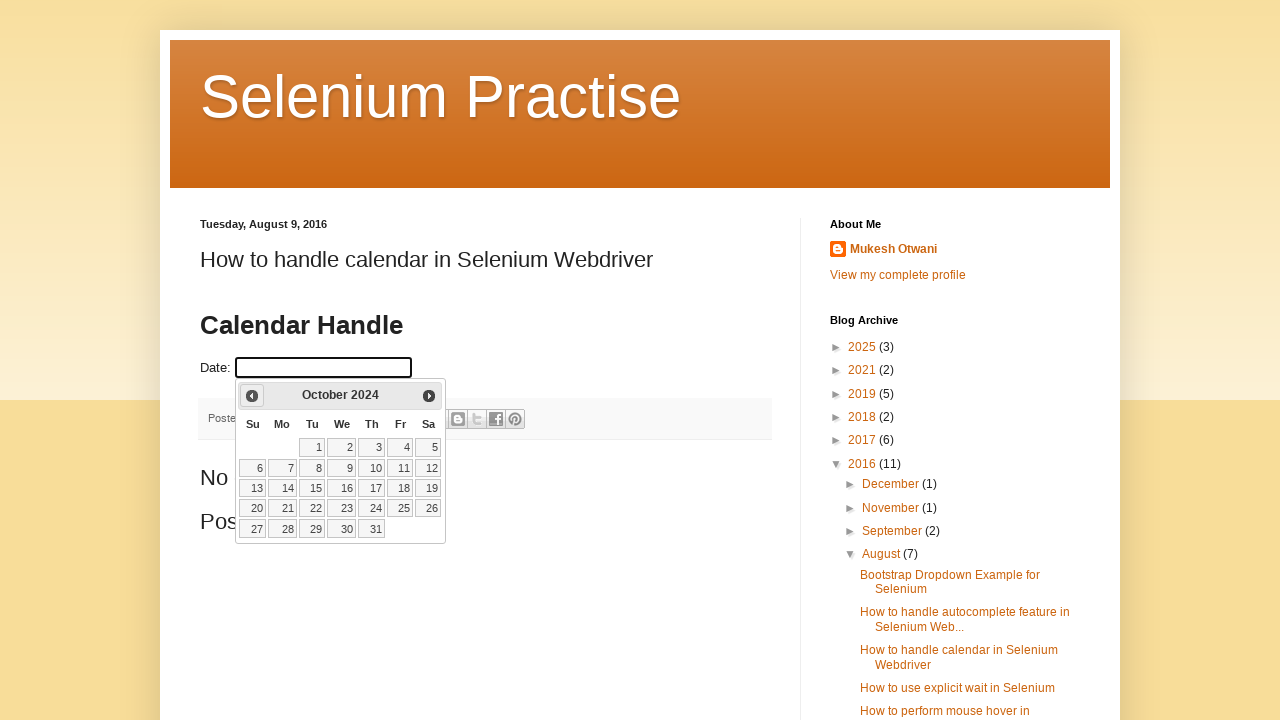

Waited 200ms for calendar to update after month navigation
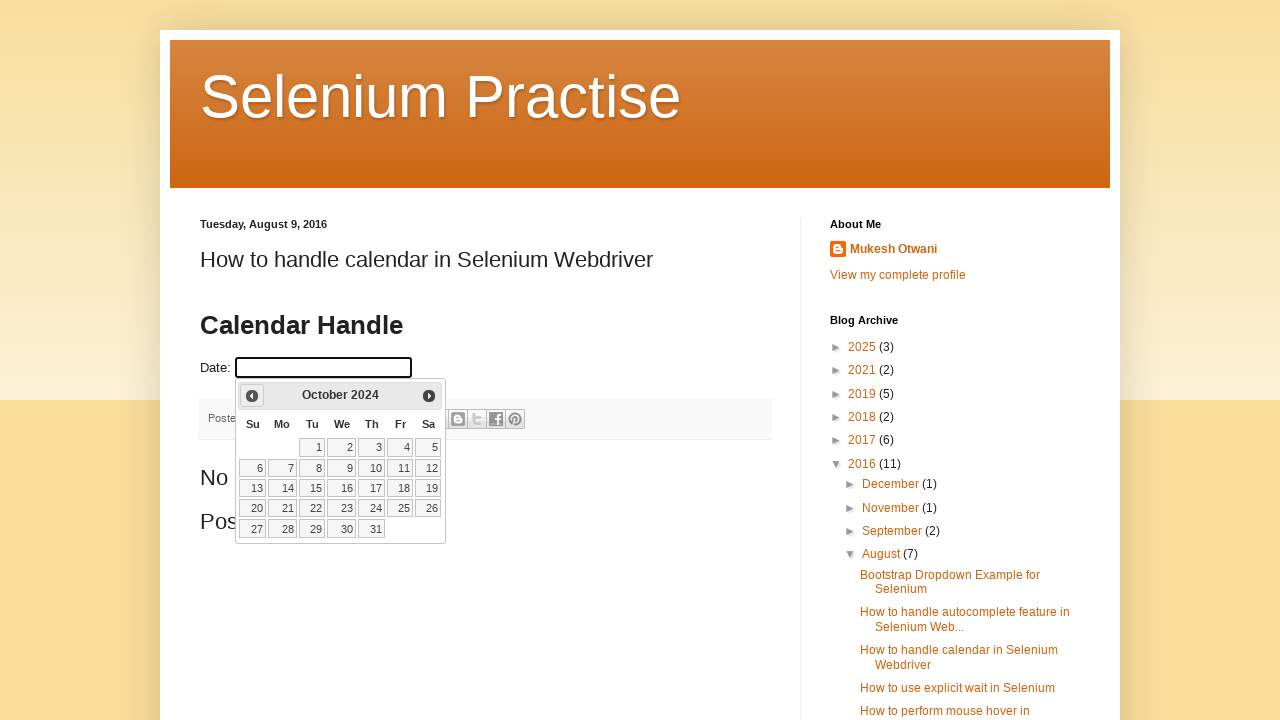

Retrieved current calendar month and year: October 2024
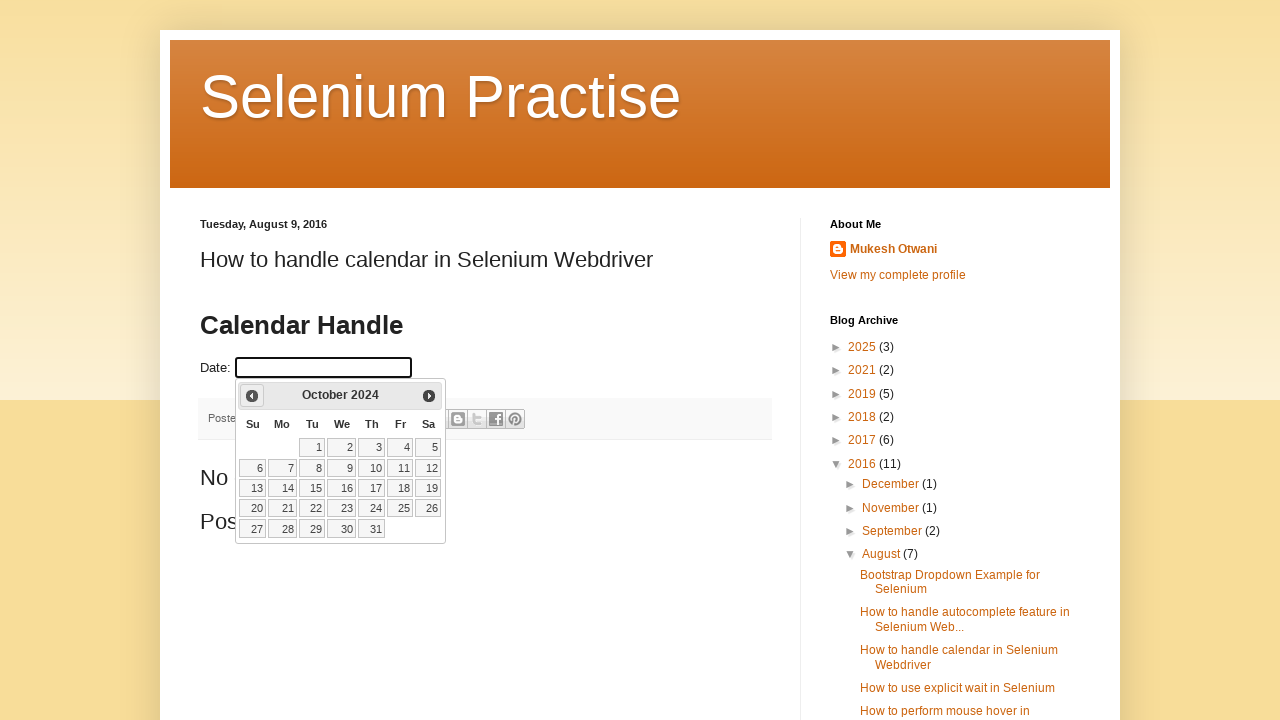

Clicked previous month button to navigate backwards at (252, 396) on span:has-text('Prev')
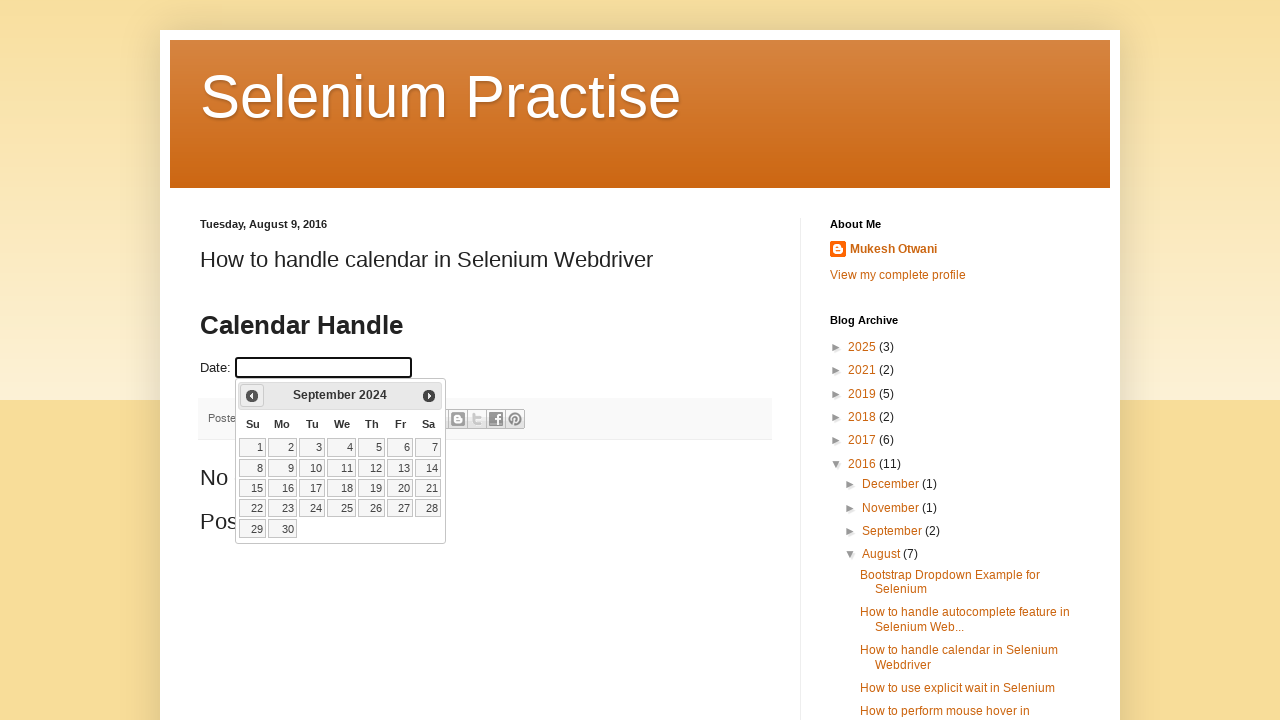

Waited 200ms for calendar to update after month navigation
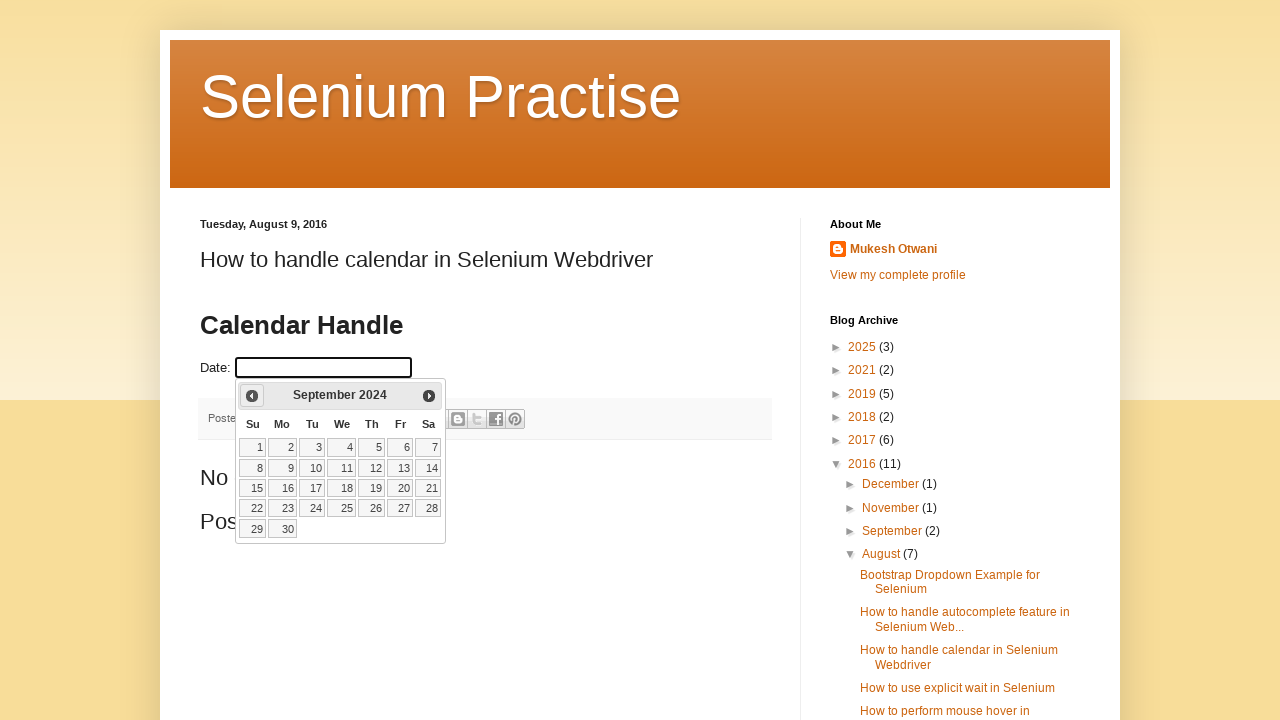

Retrieved current calendar month and year: September 2024
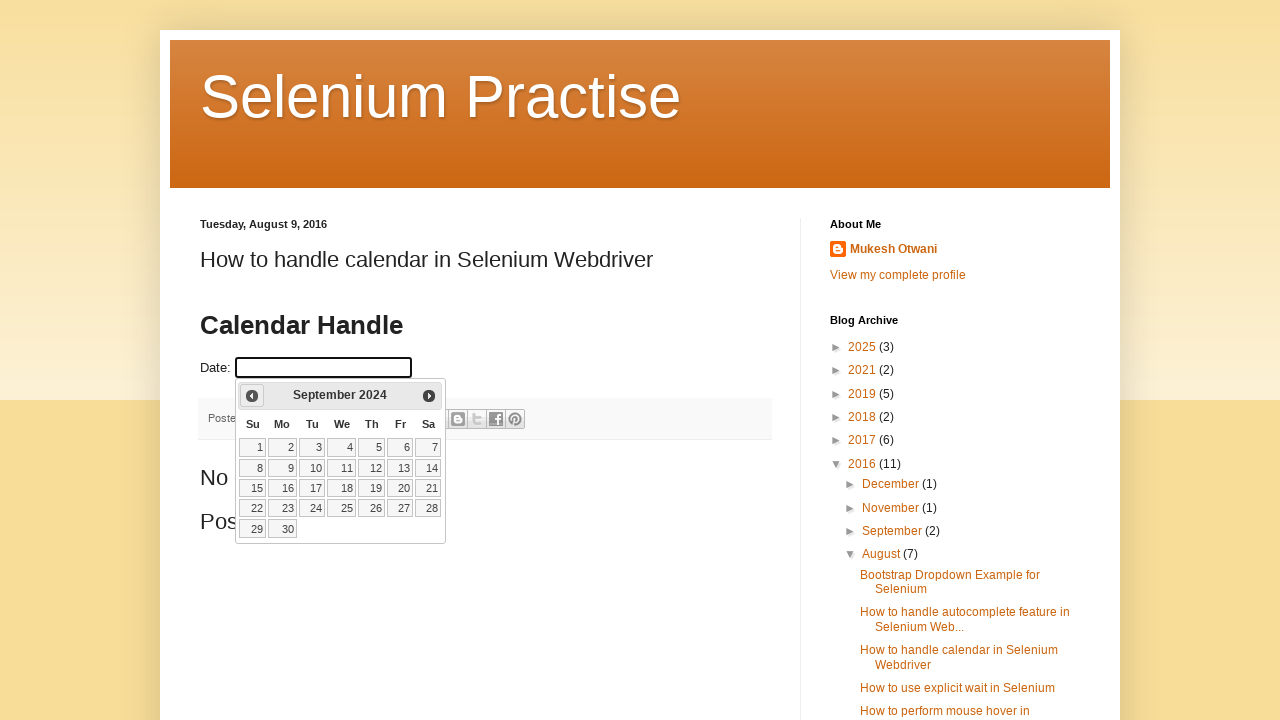

Clicked previous month button to navigate backwards at (252, 396) on span:has-text('Prev')
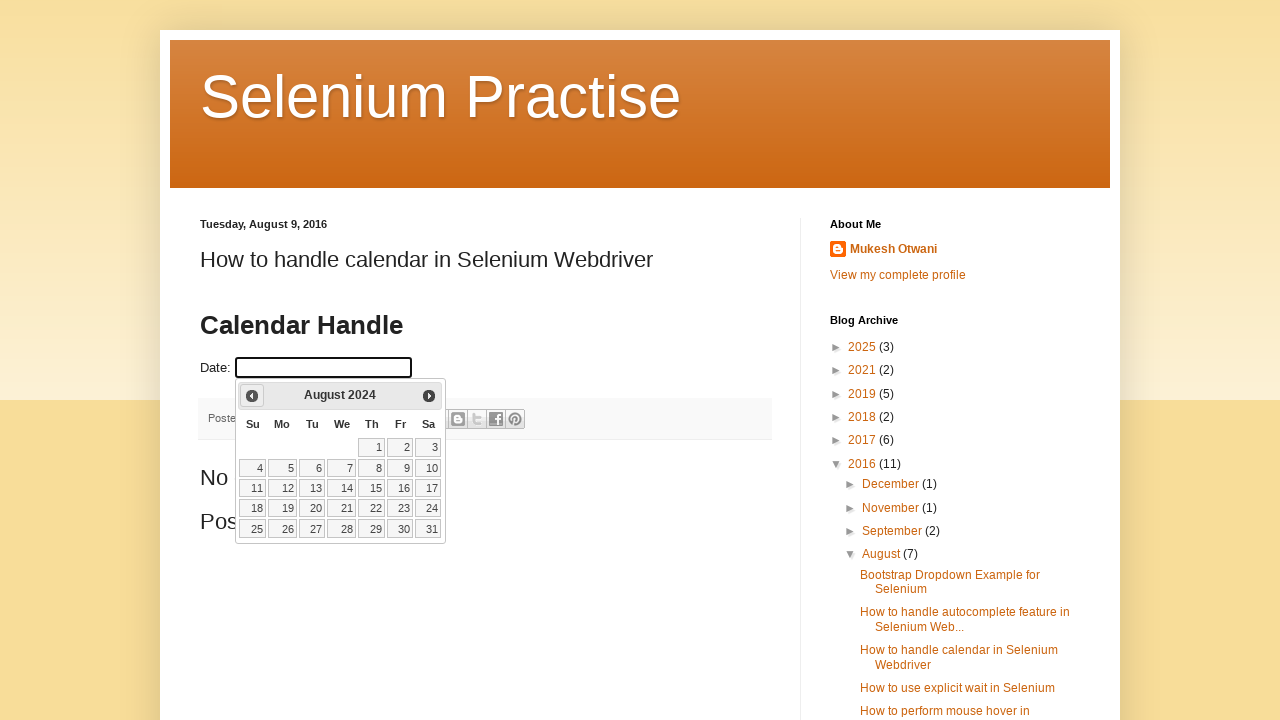

Waited 200ms for calendar to update after month navigation
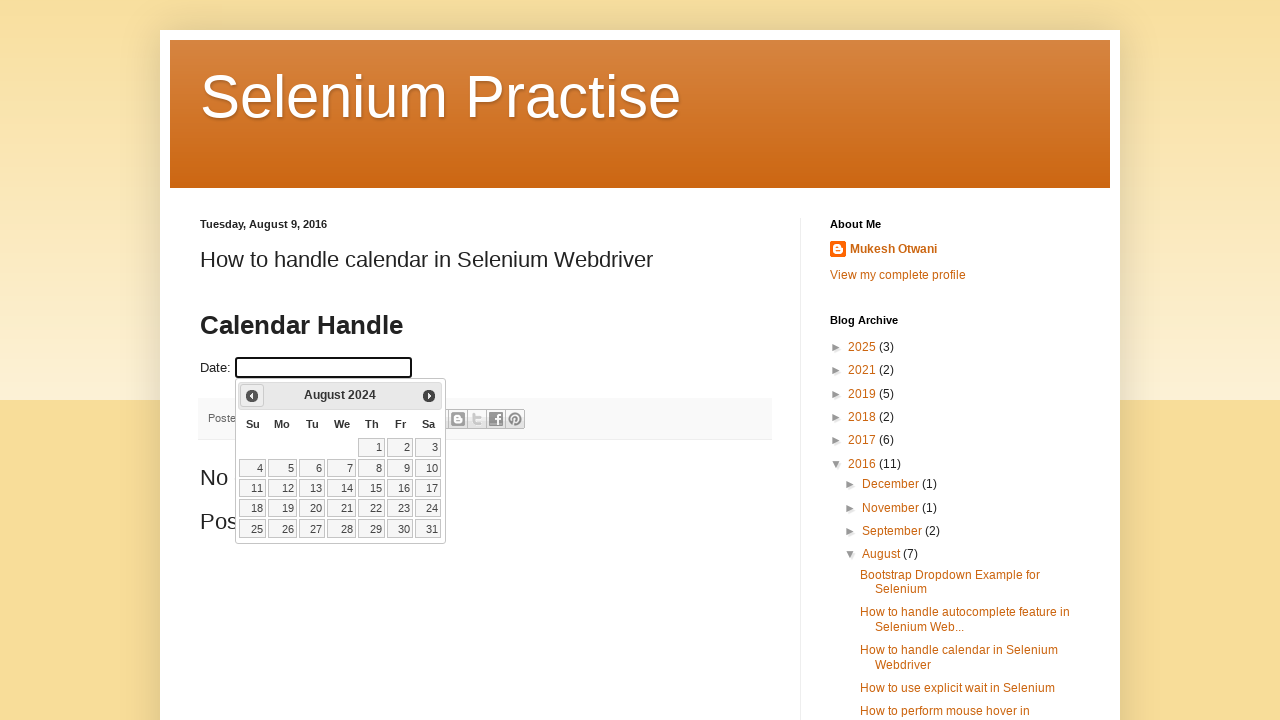

Retrieved current calendar month and year: August 2024
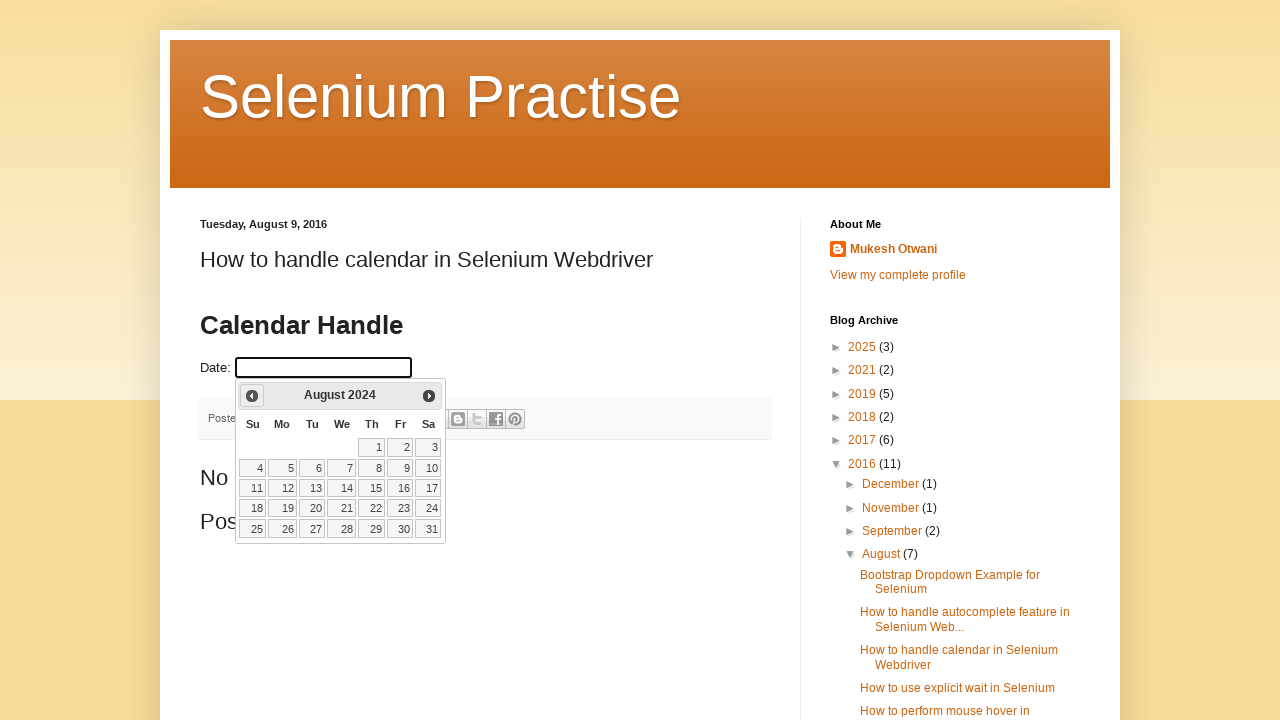

Clicked previous month button to navigate backwards at (252, 396) on span:has-text('Prev')
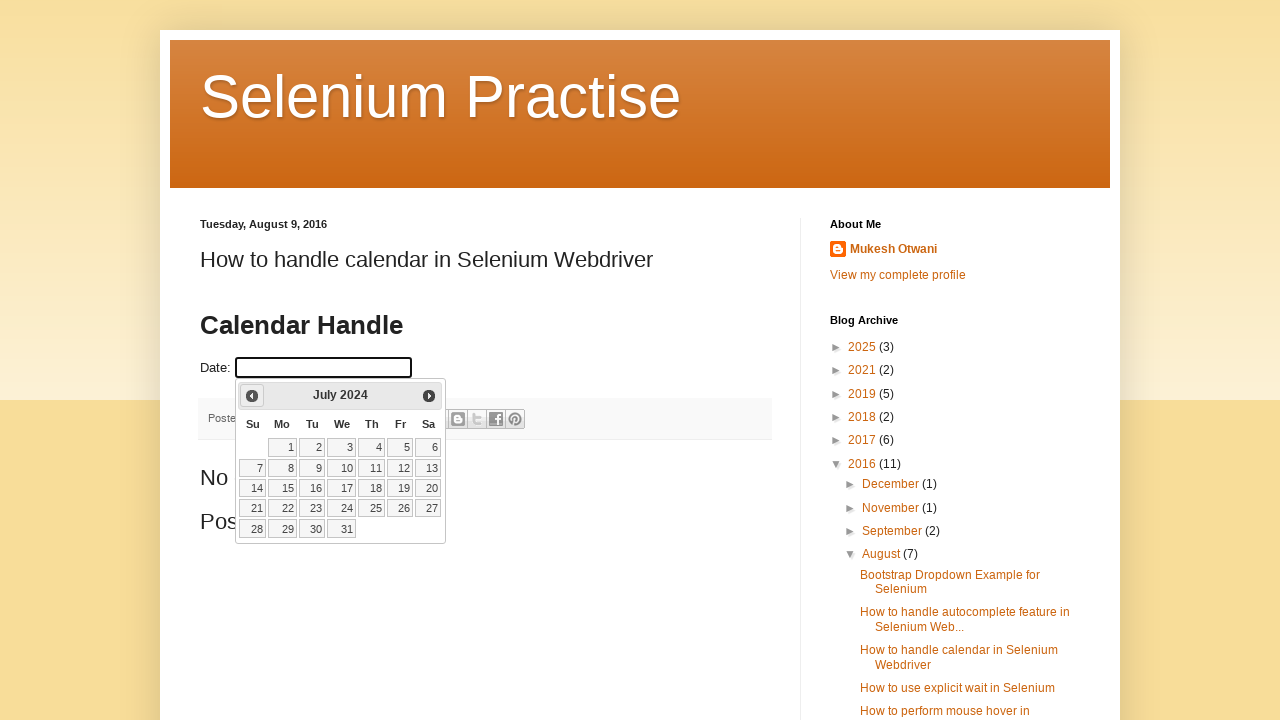

Waited 200ms for calendar to update after month navigation
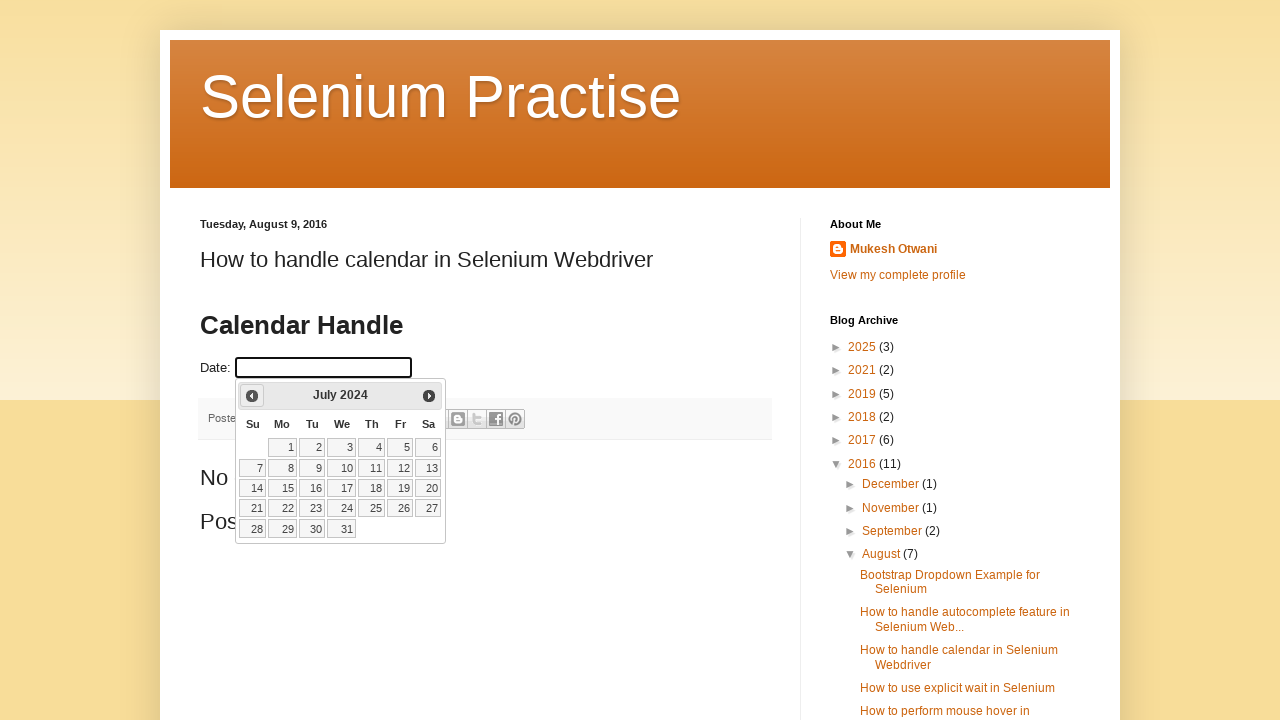

Retrieved current calendar month and year: July 2024
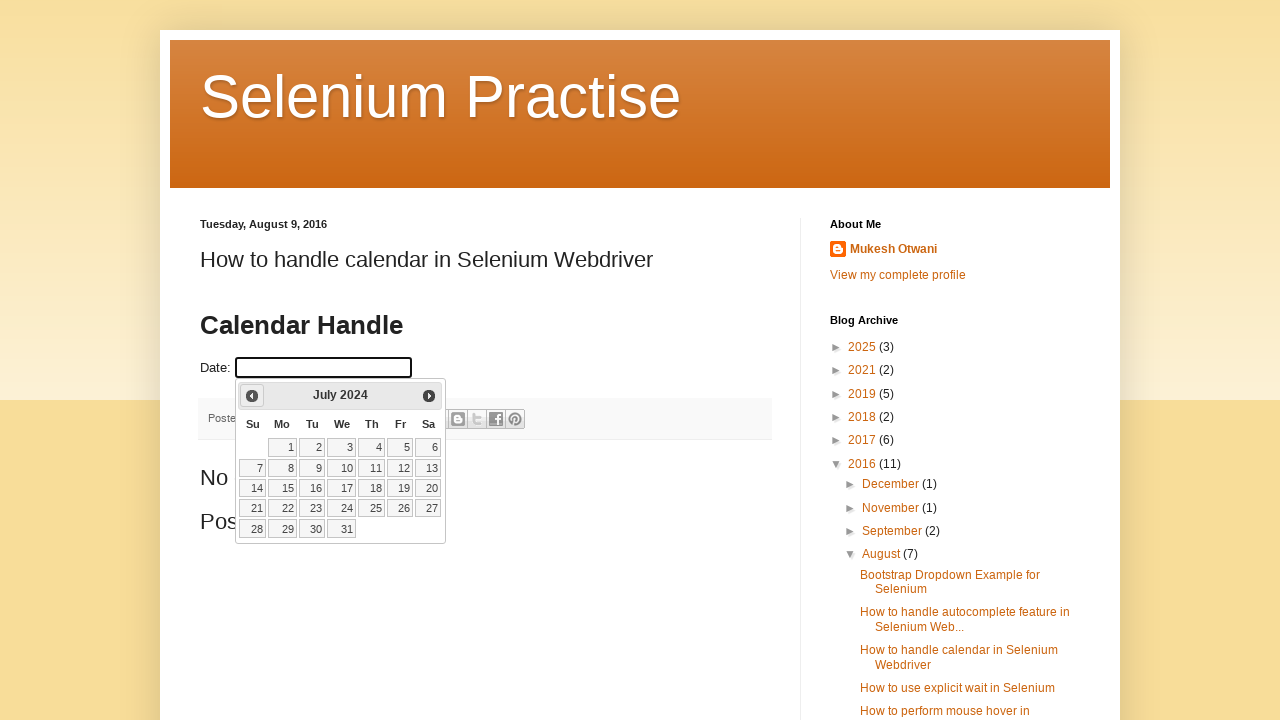

Clicked previous month button to navigate backwards at (252, 396) on span:has-text('Prev')
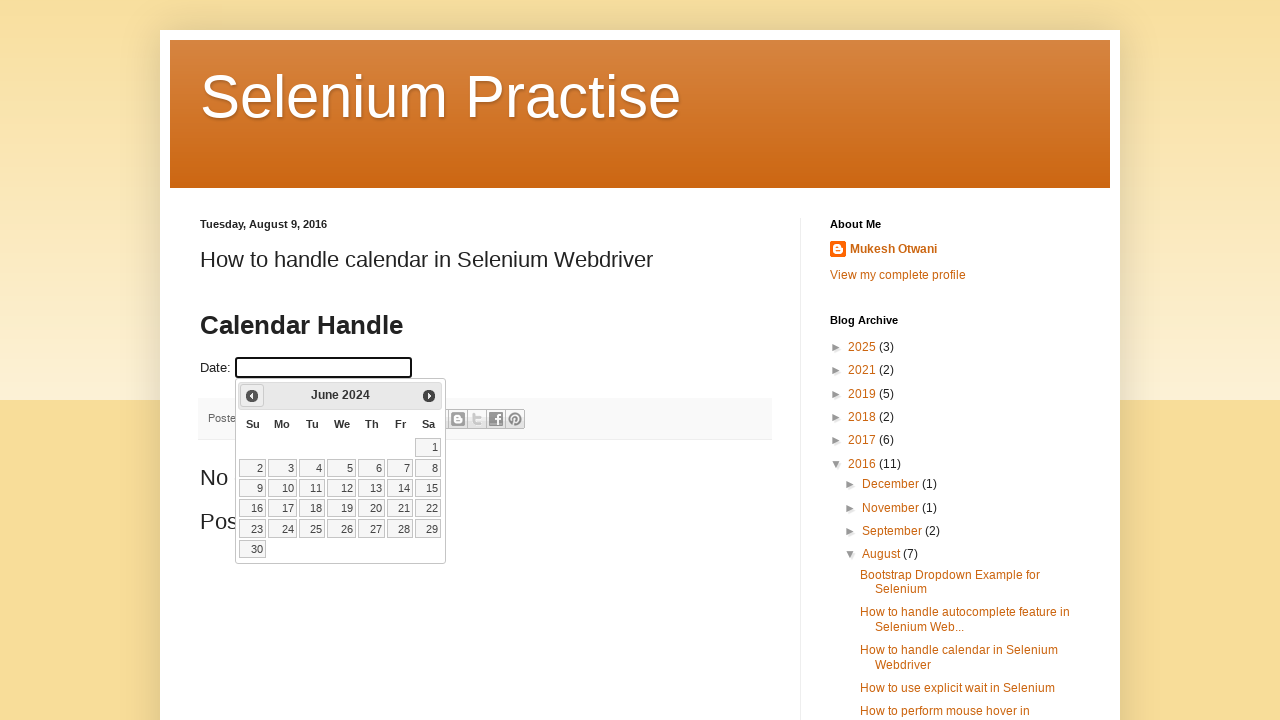

Waited 200ms for calendar to update after month navigation
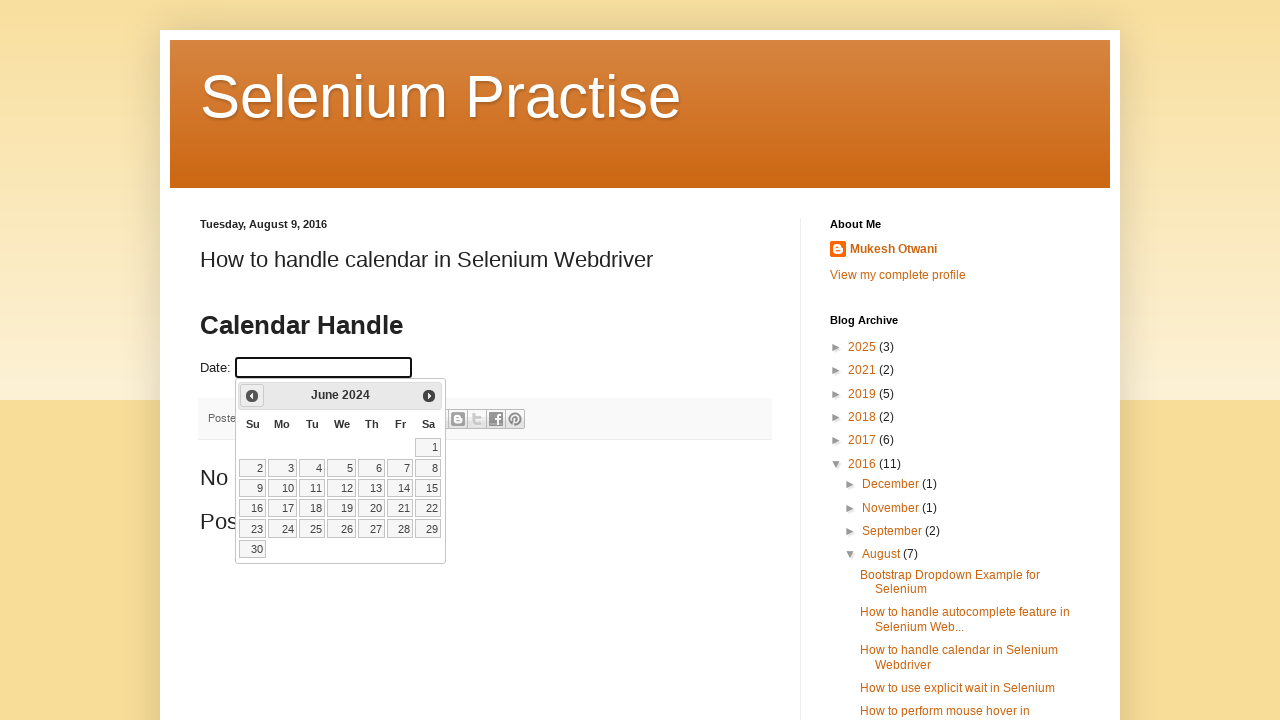

Retrieved current calendar month and year: June 2024
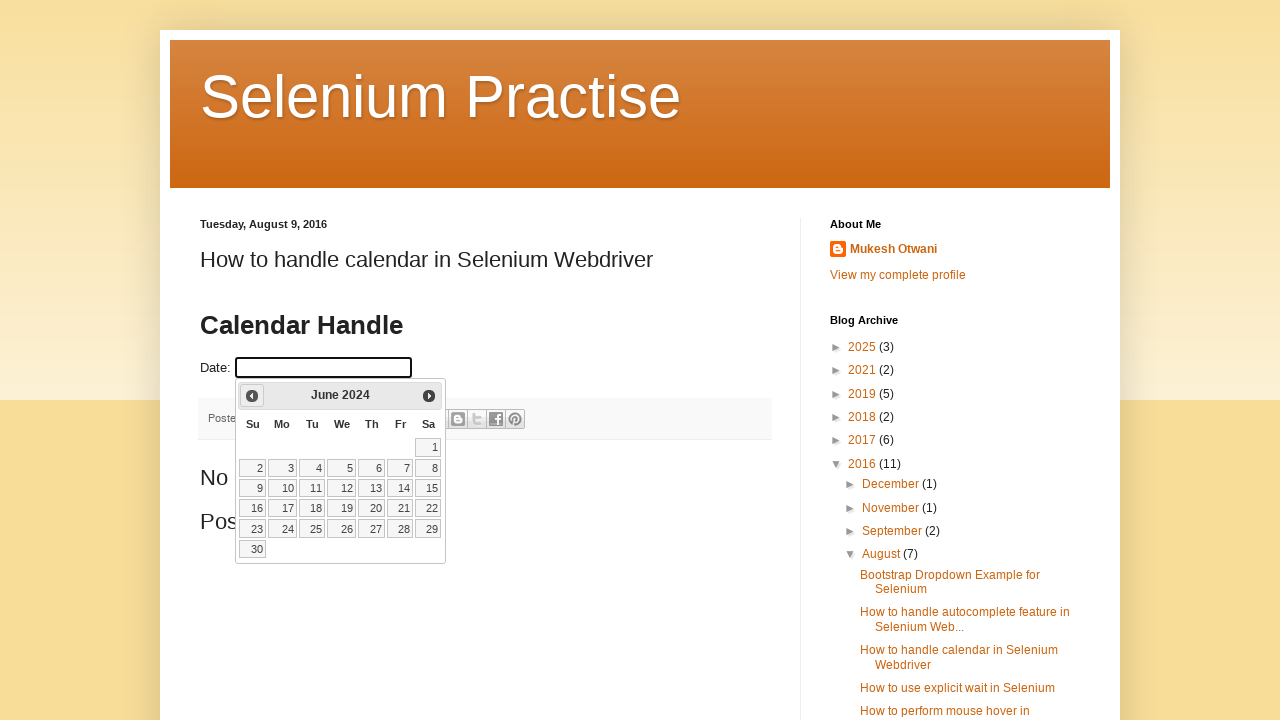

Clicked previous month button to navigate backwards at (252, 396) on span:has-text('Prev')
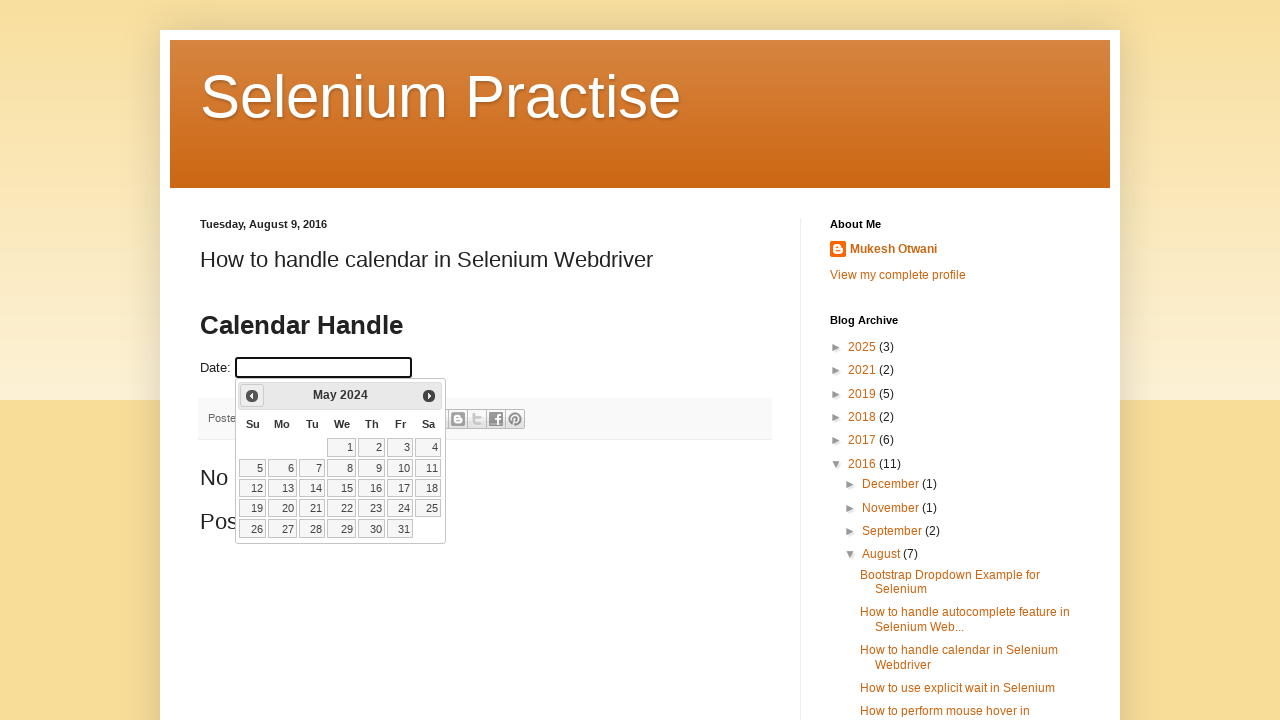

Waited 200ms for calendar to update after month navigation
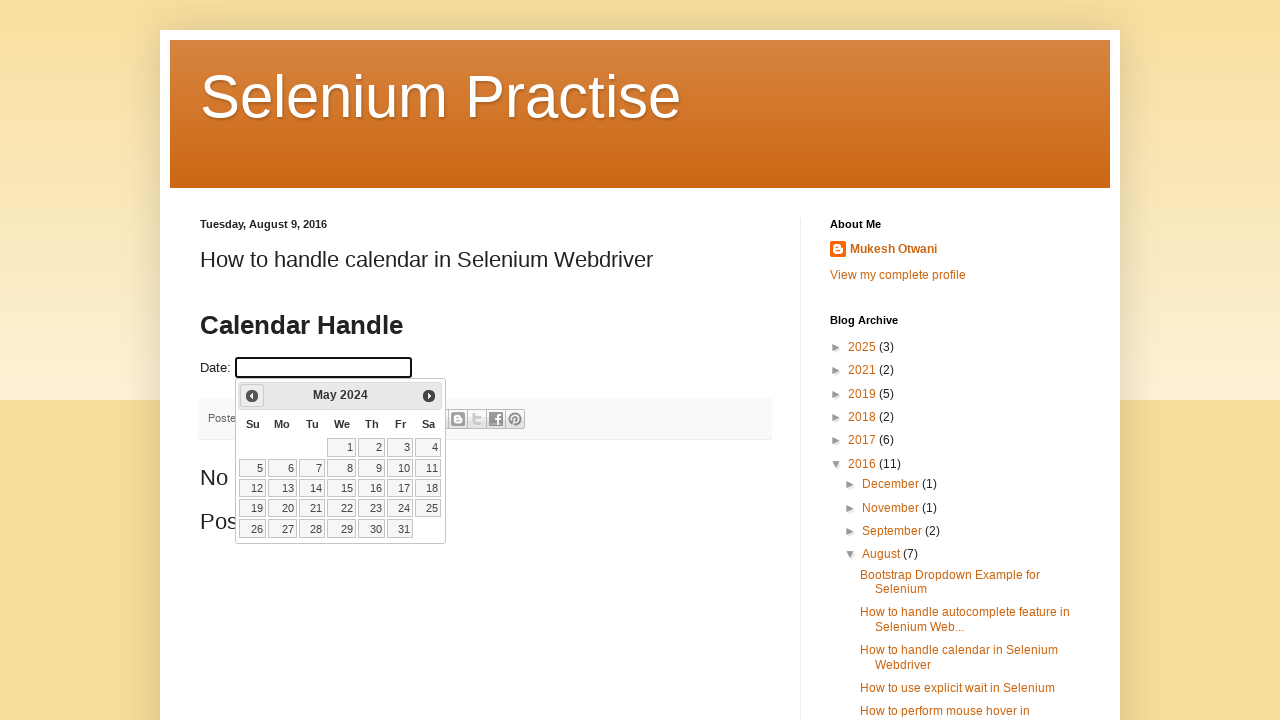

Retrieved current calendar month and year: May 2024
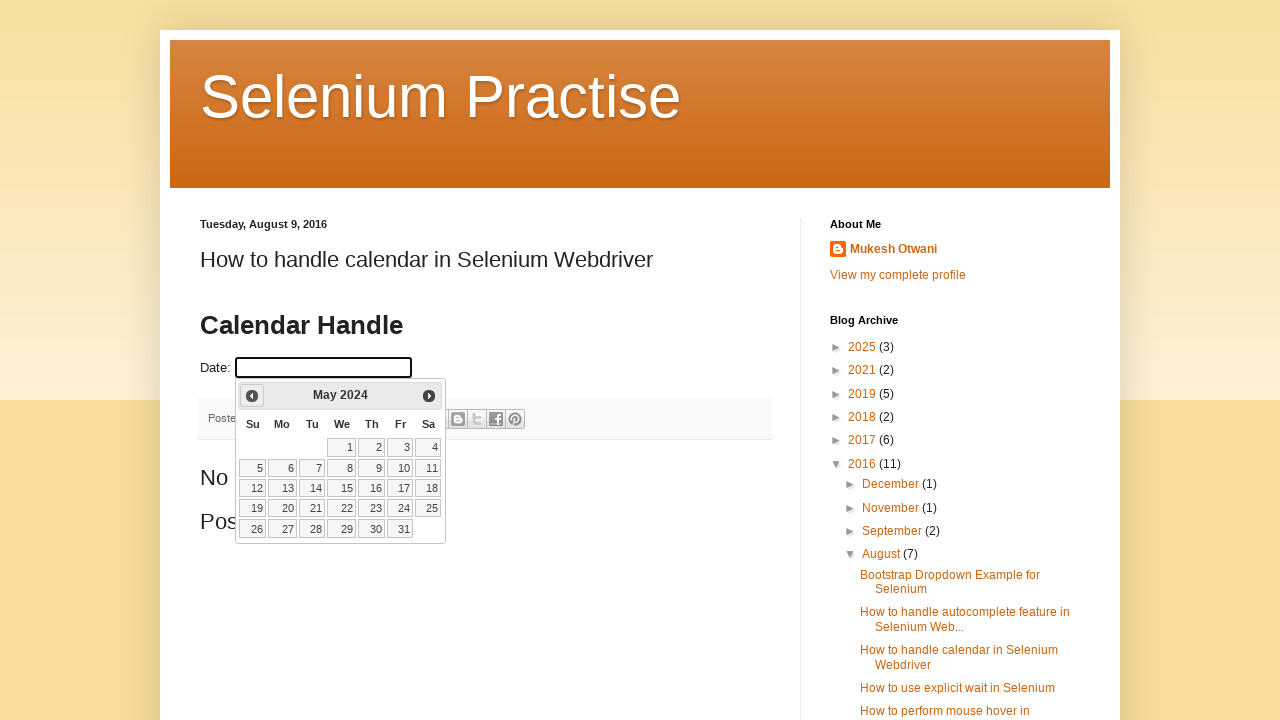

Clicked previous month button to navigate backwards at (252, 396) on span:has-text('Prev')
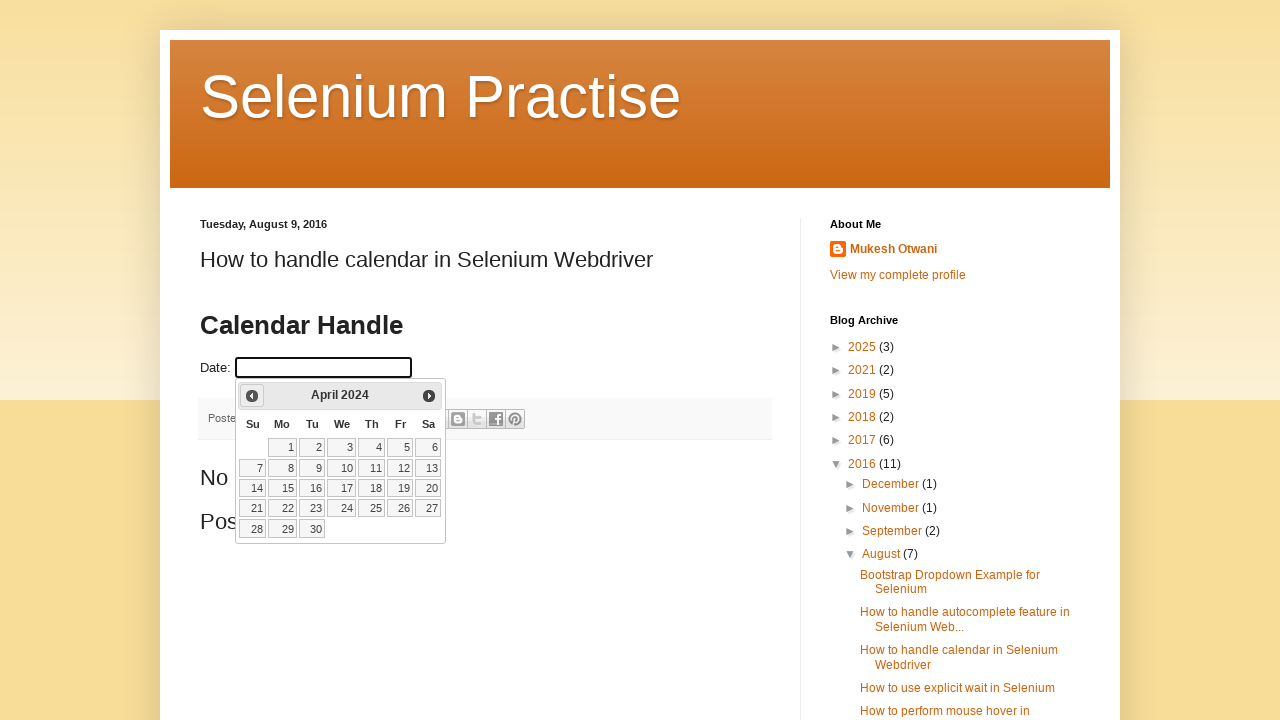

Waited 200ms for calendar to update after month navigation
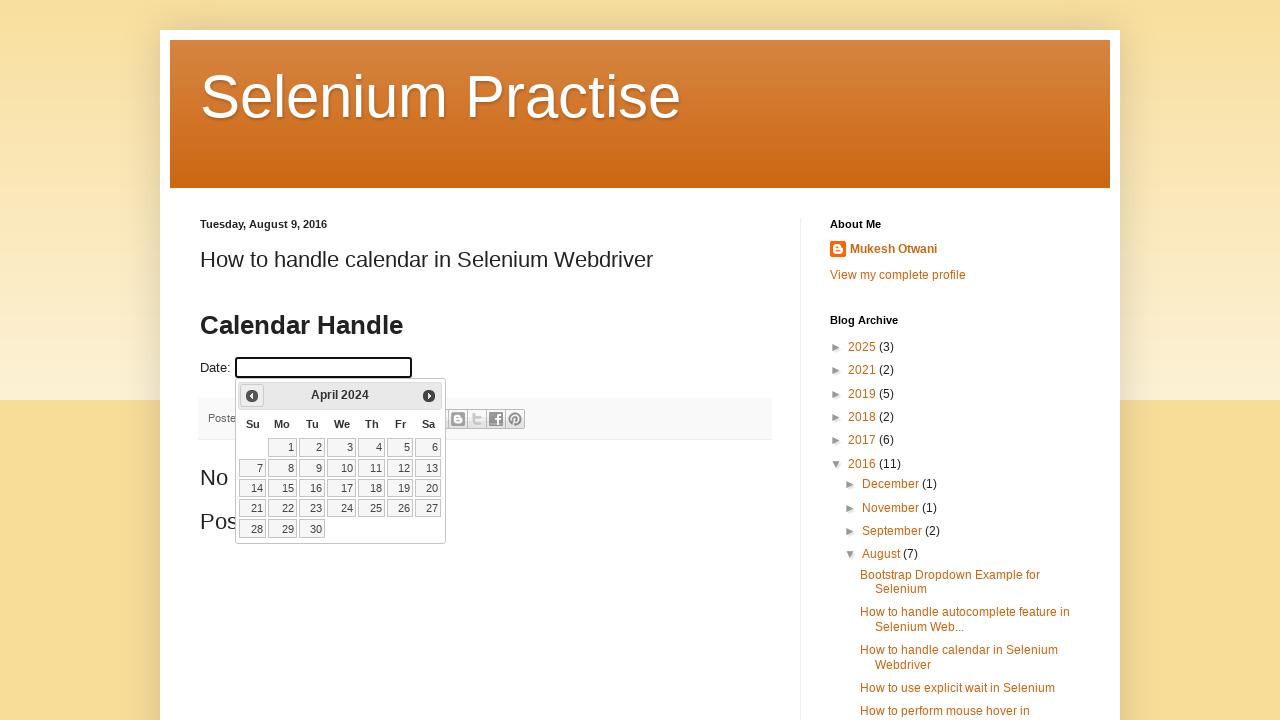

Retrieved current calendar month and year: April 2024
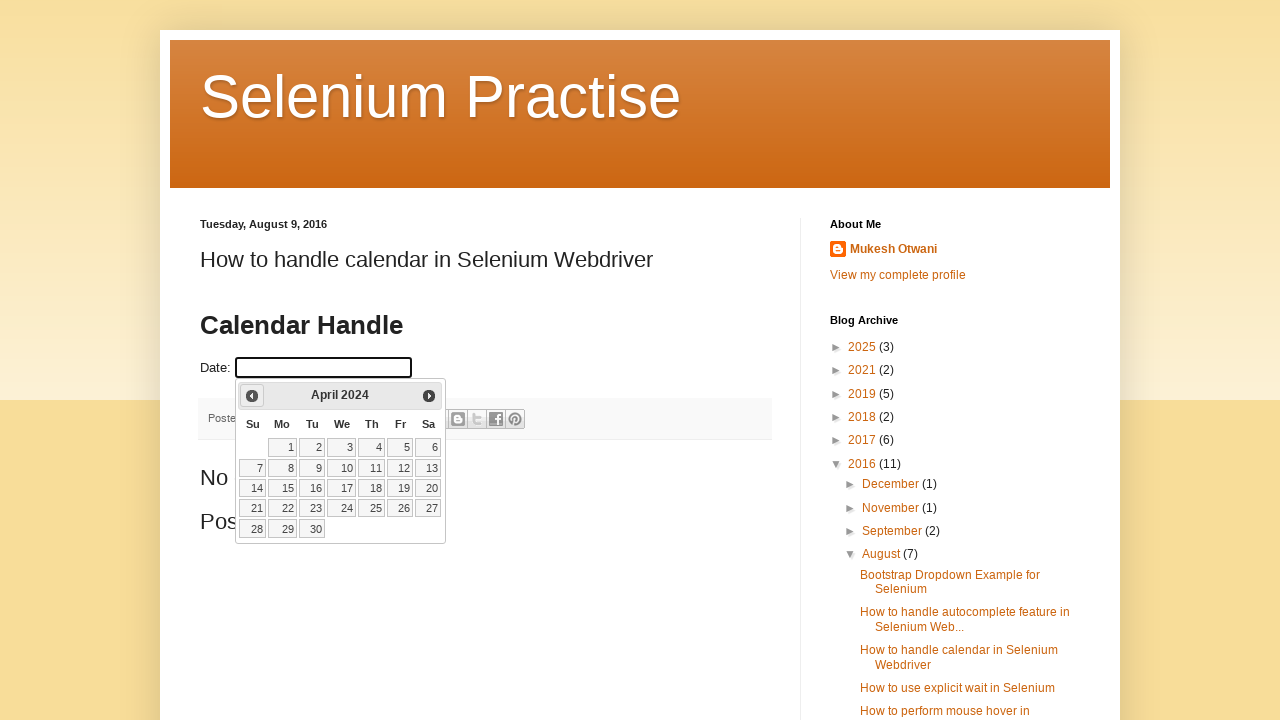

Clicked previous month button to navigate backwards at (252, 396) on span:has-text('Prev')
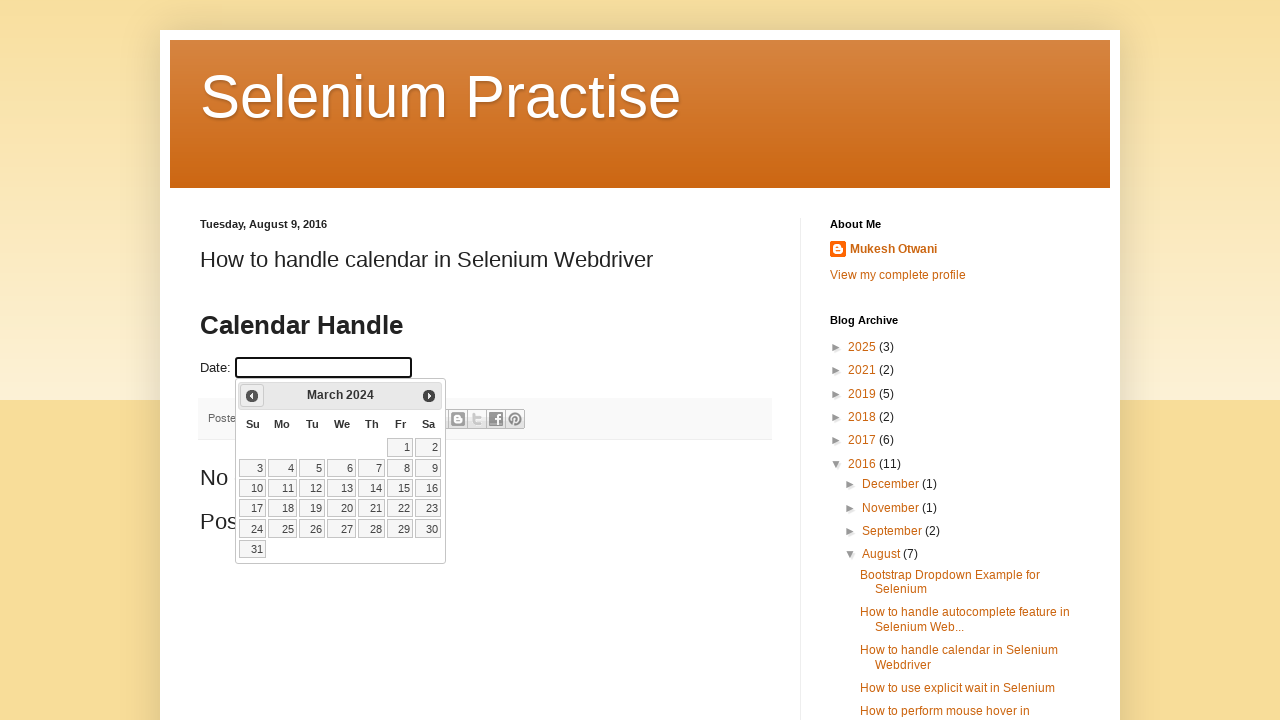

Waited 200ms for calendar to update after month navigation
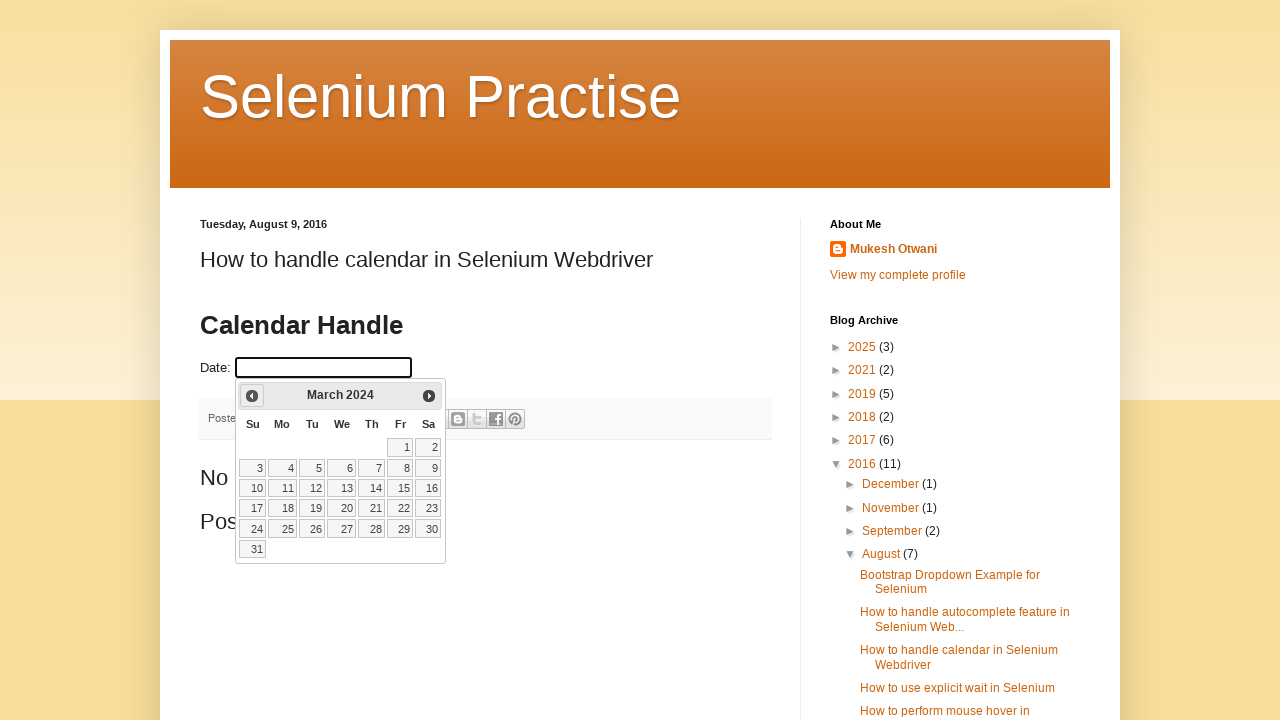

Retrieved current calendar month and year: March 2024
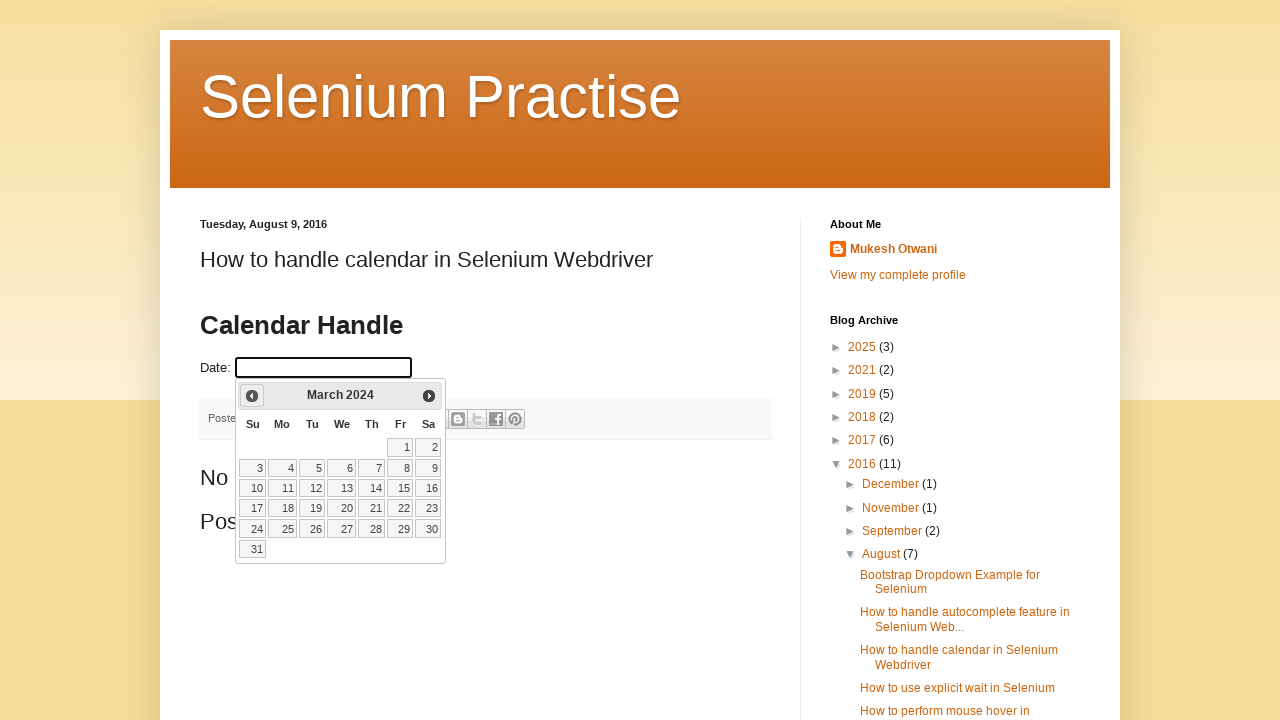

Clicked previous month button to navigate backwards at (252, 396) on span:has-text('Prev')
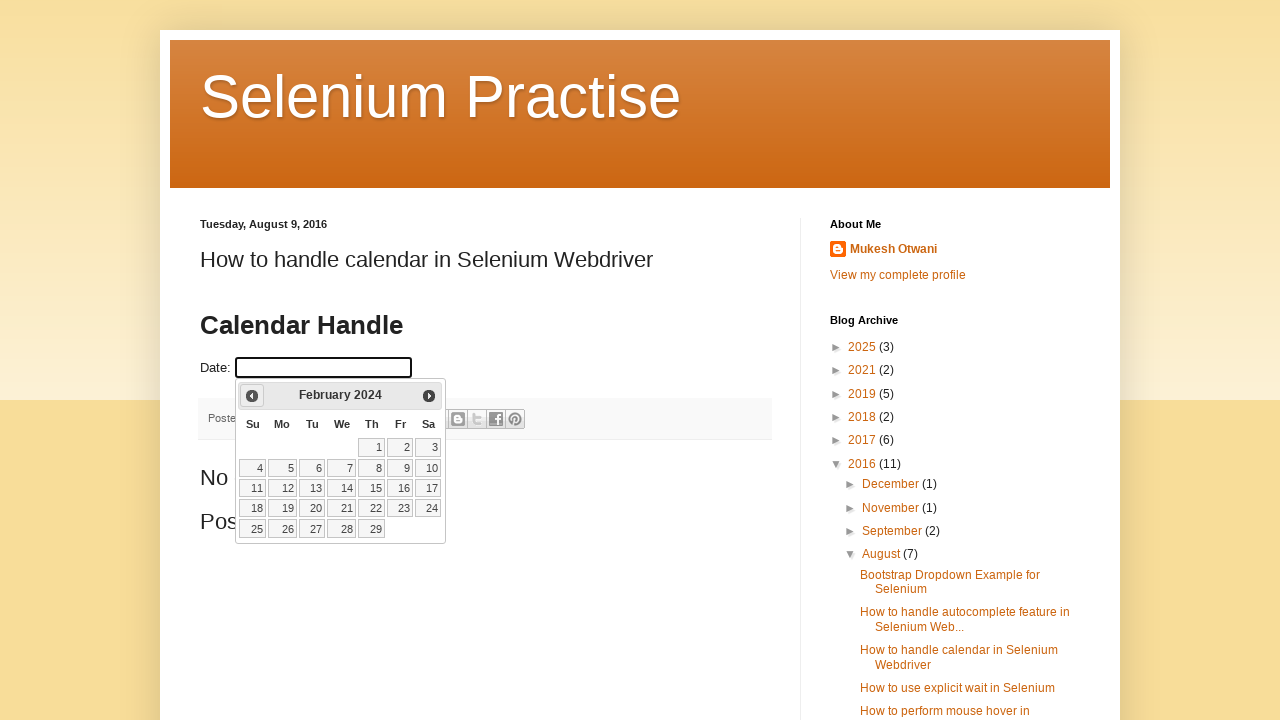

Waited 200ms for calendar to update after month navigation
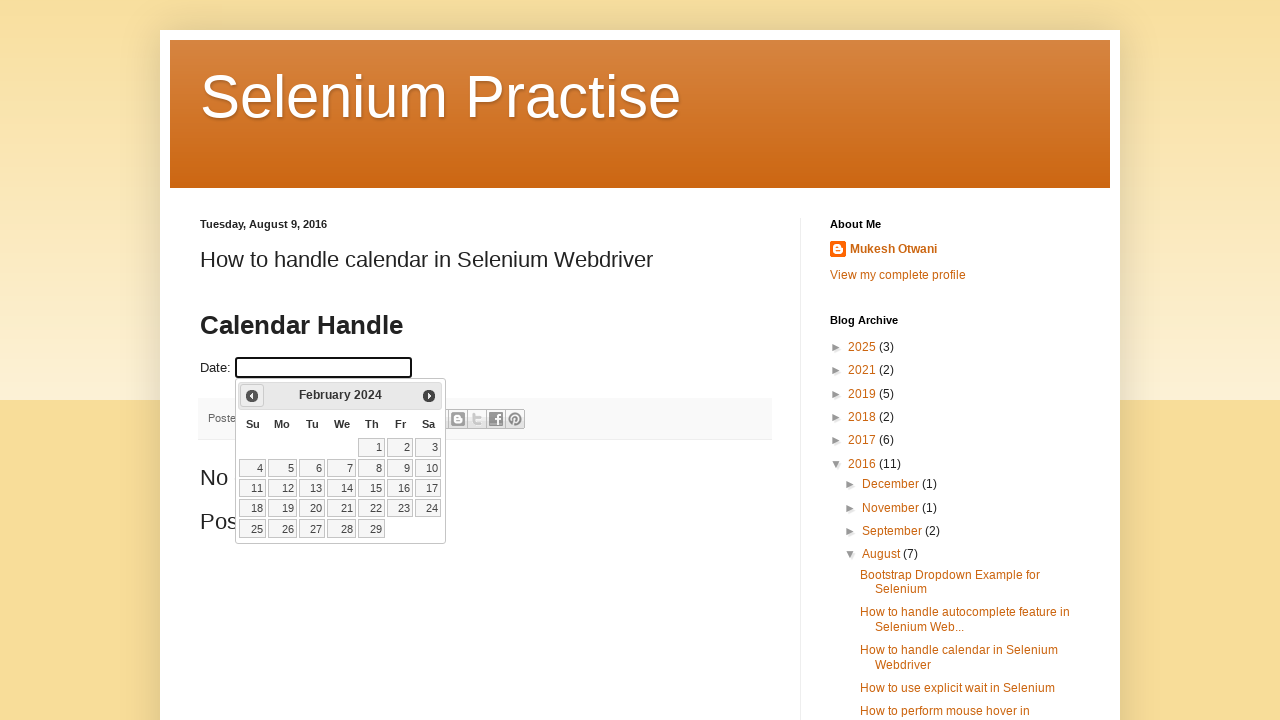

Retrieved current calendar month and year: February 2024
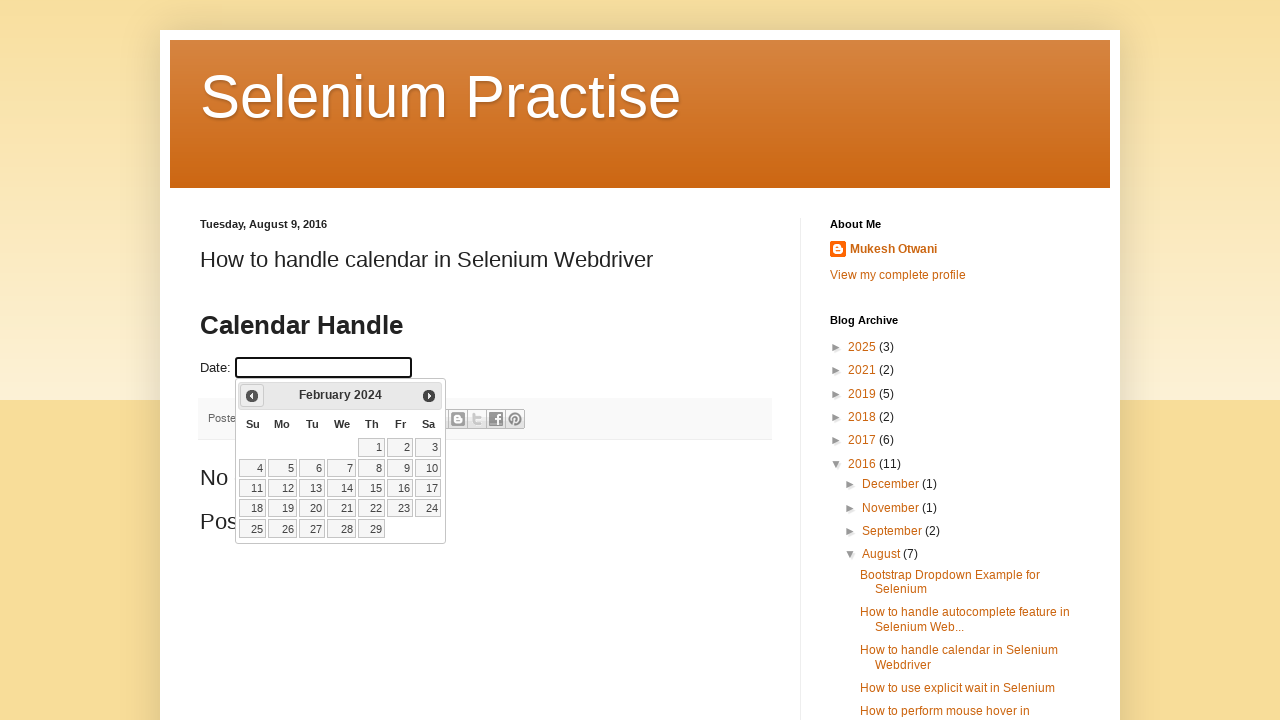

Clicked previous month button to navigate backwards at (252, 396) on span:has-text('Prev')
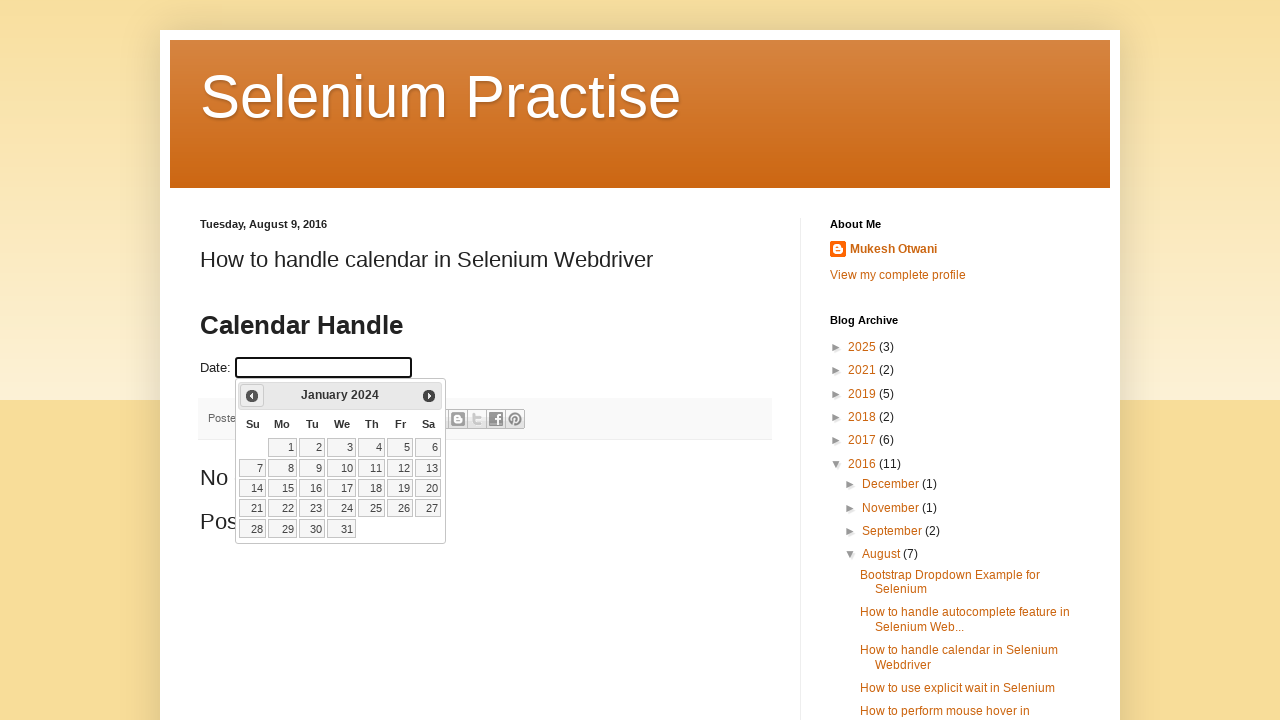

Waited 200ms for calendar to update after month navigation
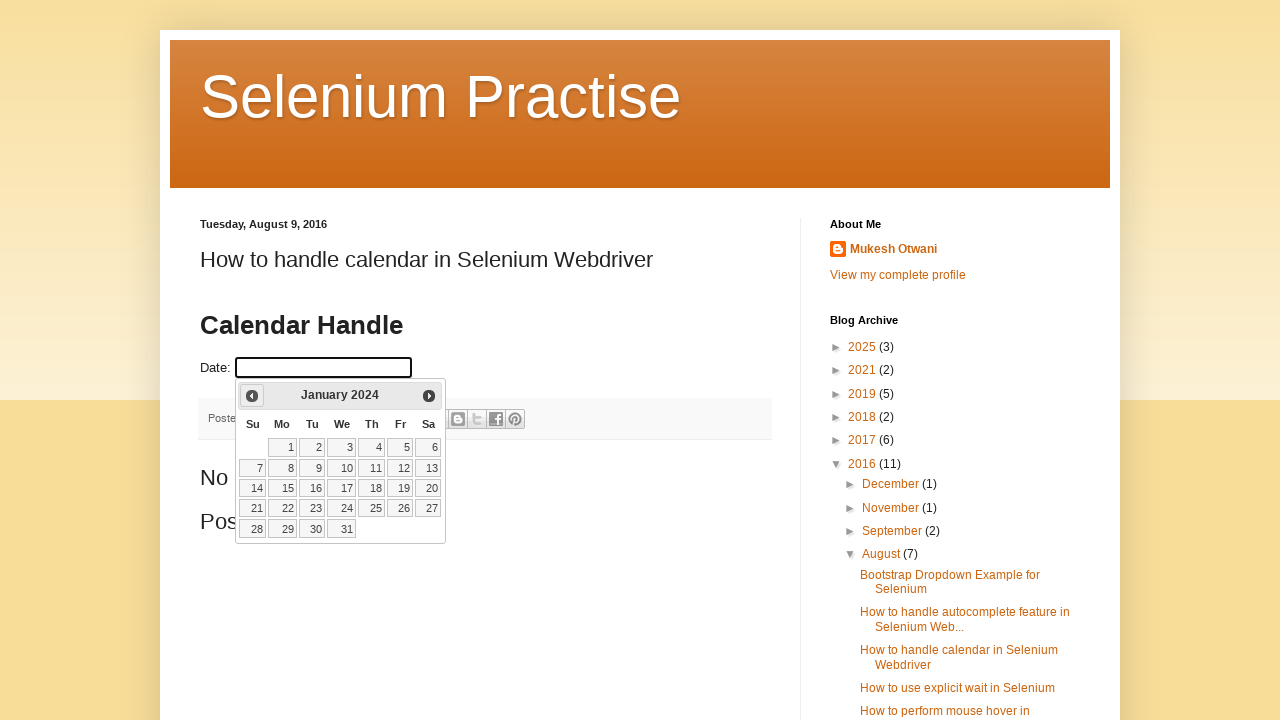

Retrieved current calendar month and year: January 2024
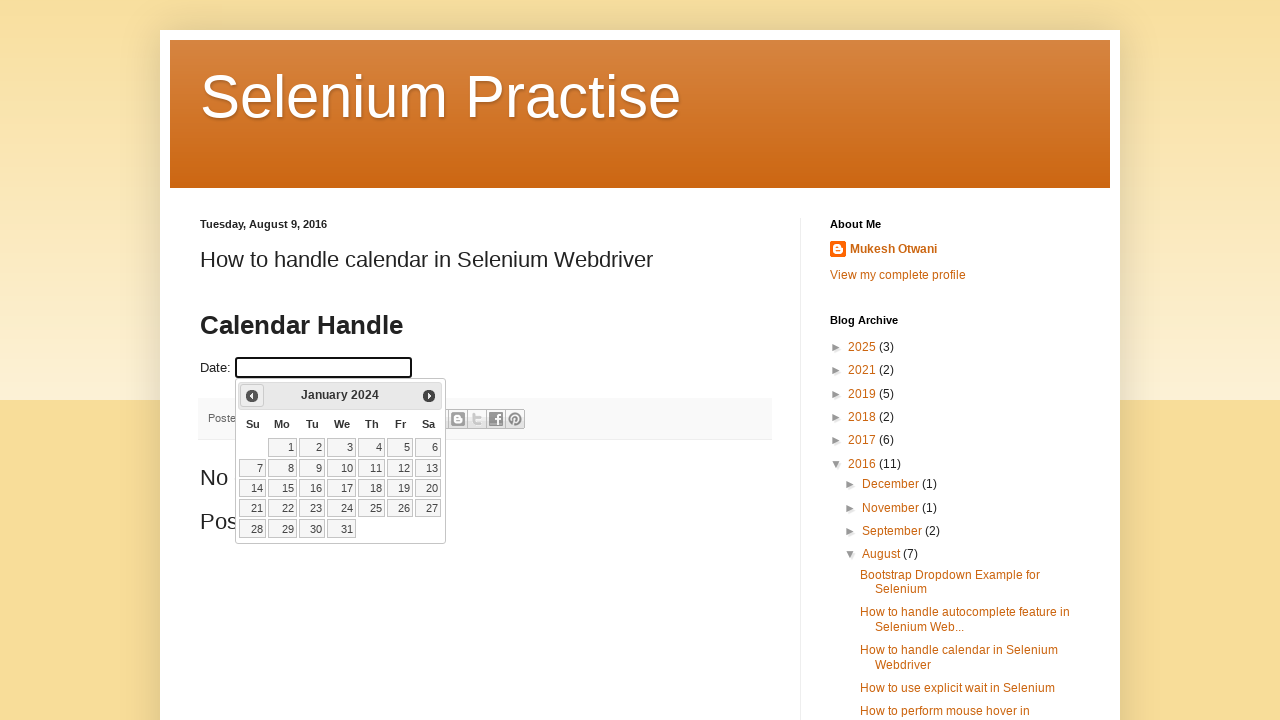

Clicked previous month button to navigate backwards at (252, 396) on span:has-text('Prev')
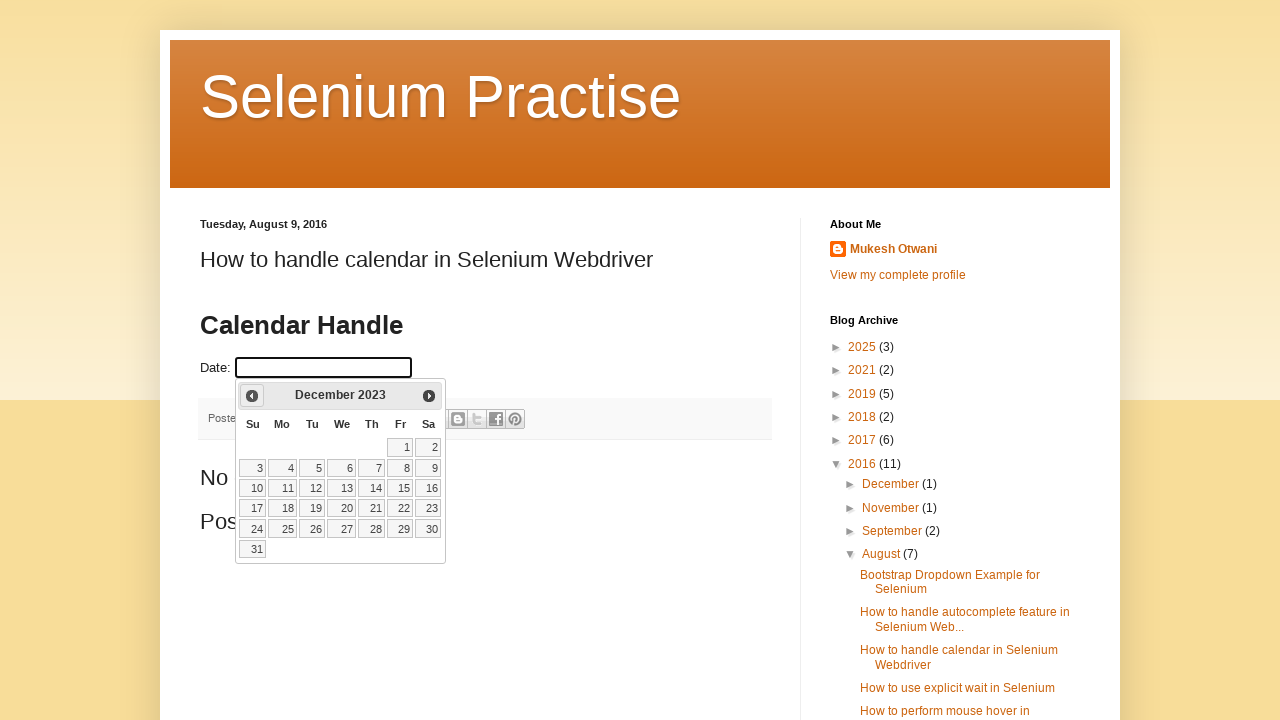

Waited 200ms for calendar to update after month navigation
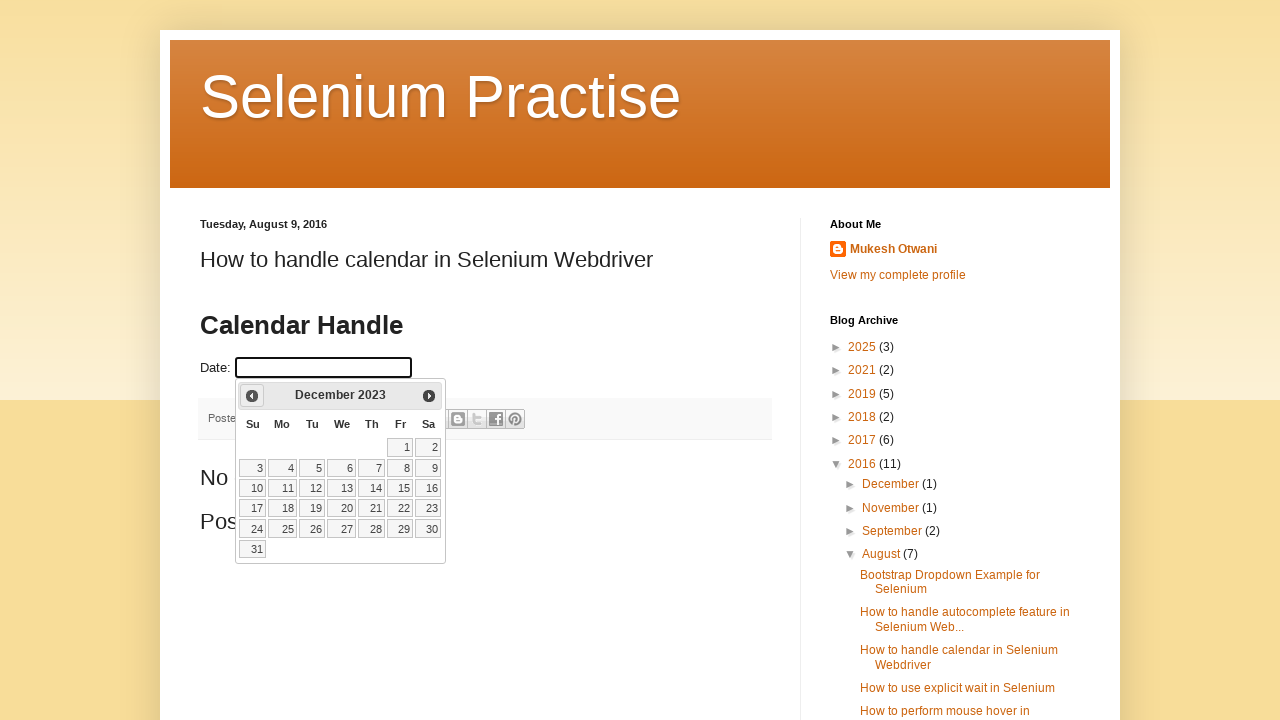

Retrieved current calendar month and year: December 2023
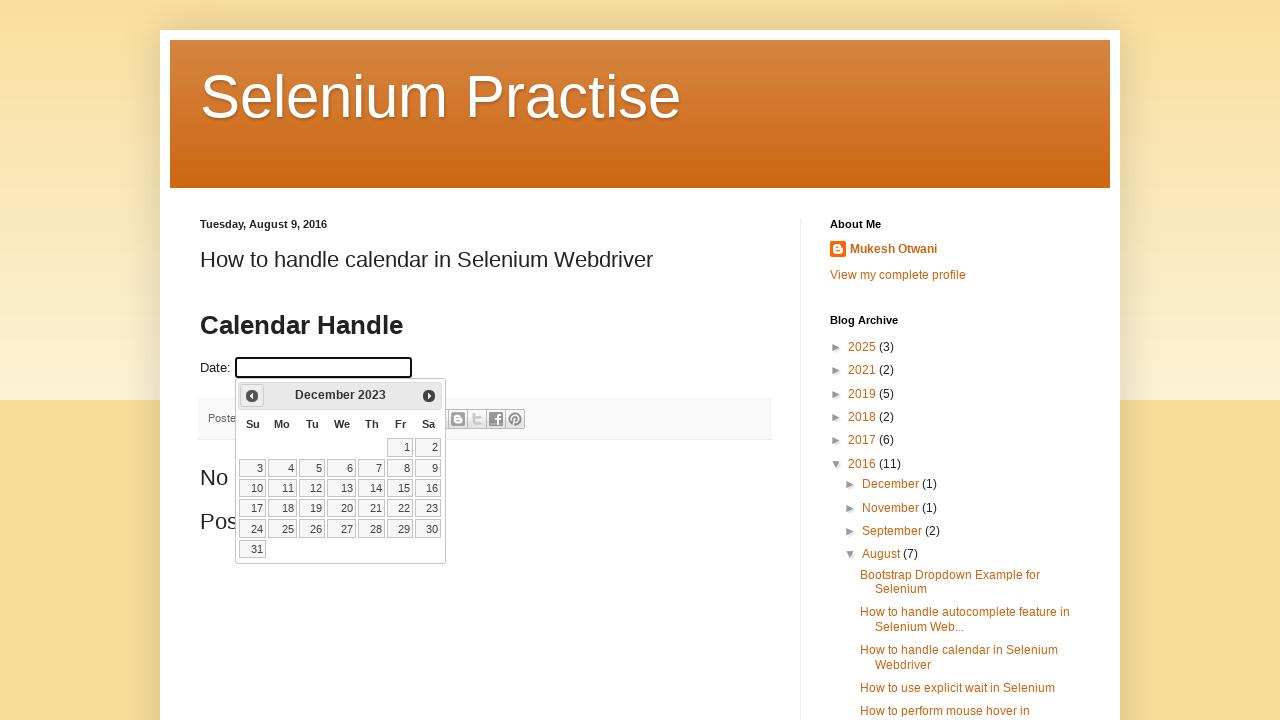

Clicked previous month button to navigate backwards at (252, 396) on span:has-text('Prev')
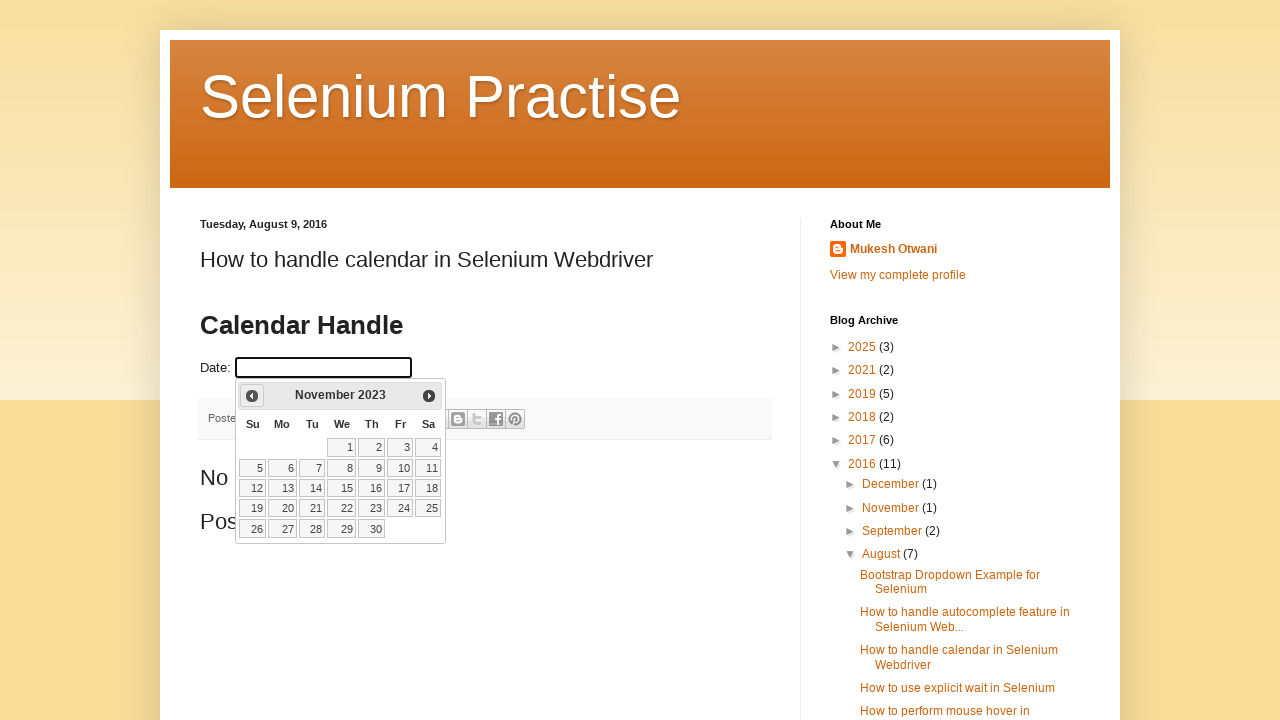

Waited 200ms for calendar to update after month navigation
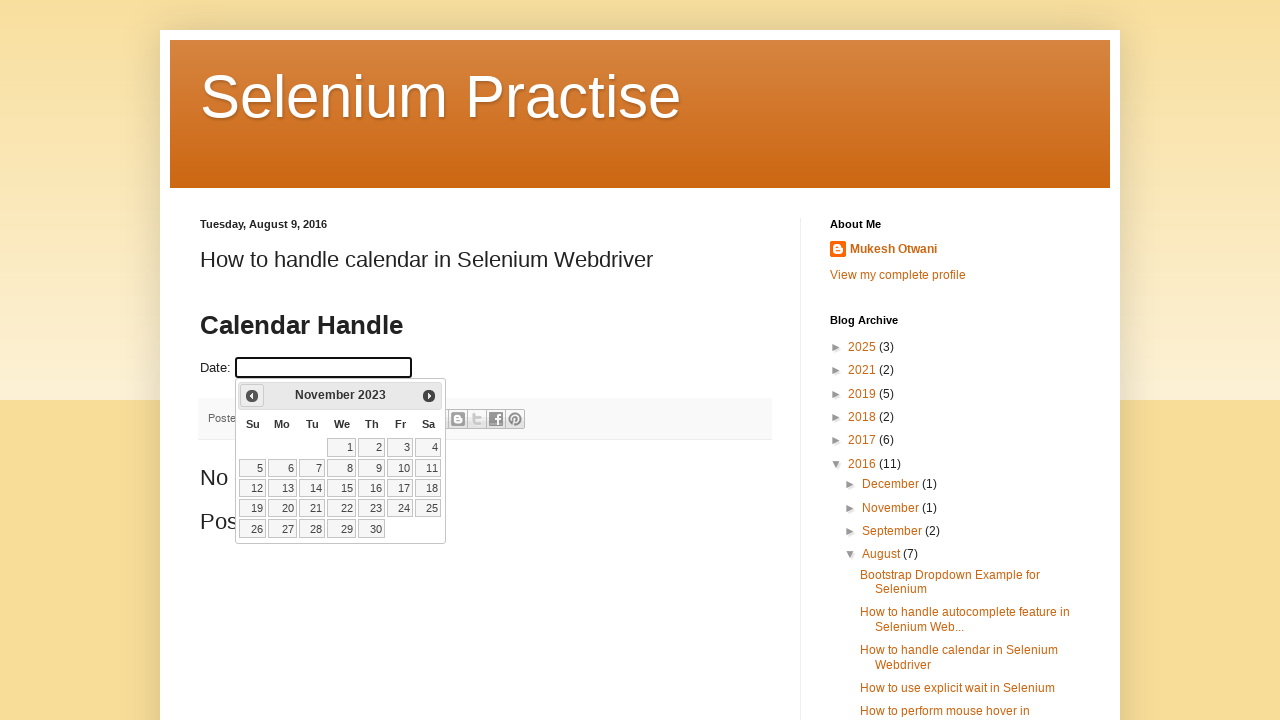

Retrieved current calendar month and year: November 2023
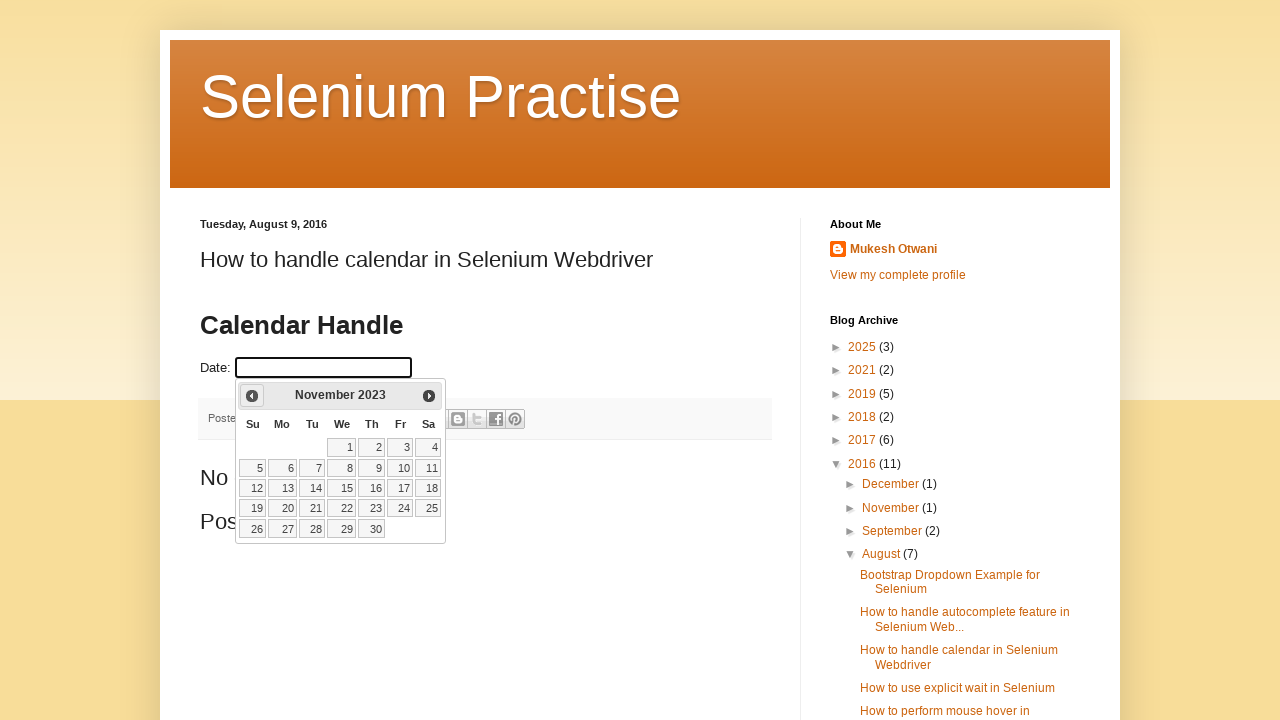

Clicked previous month button to navigate backwards at (252, 396) on span:has-text('Prev')
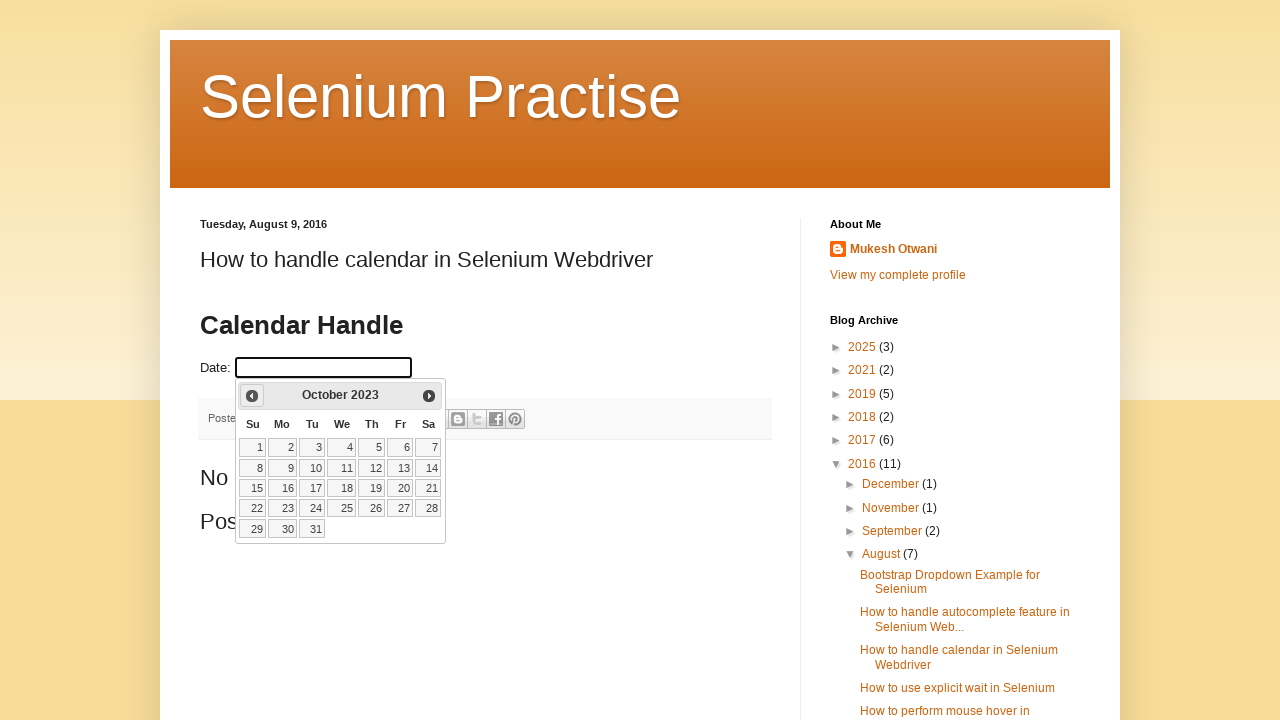

Waited 200ms for calendar to update after month navigation
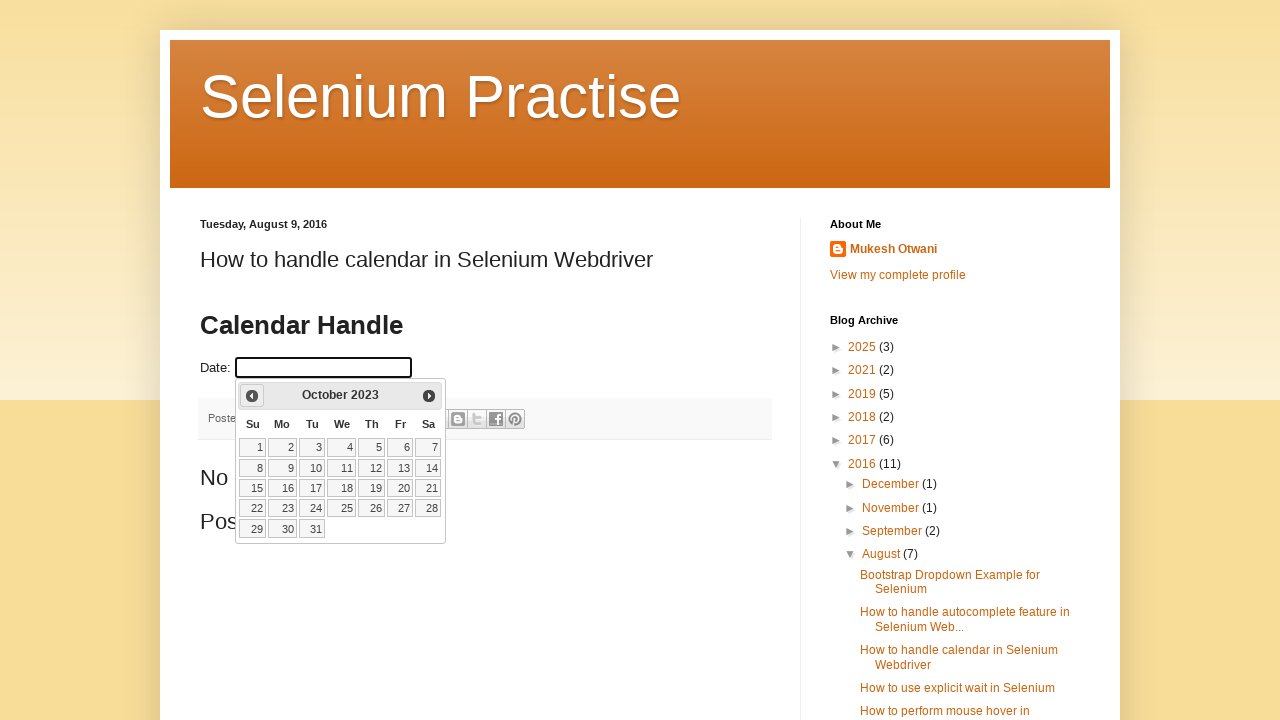

Retrieved current calendar month and year: October 2023
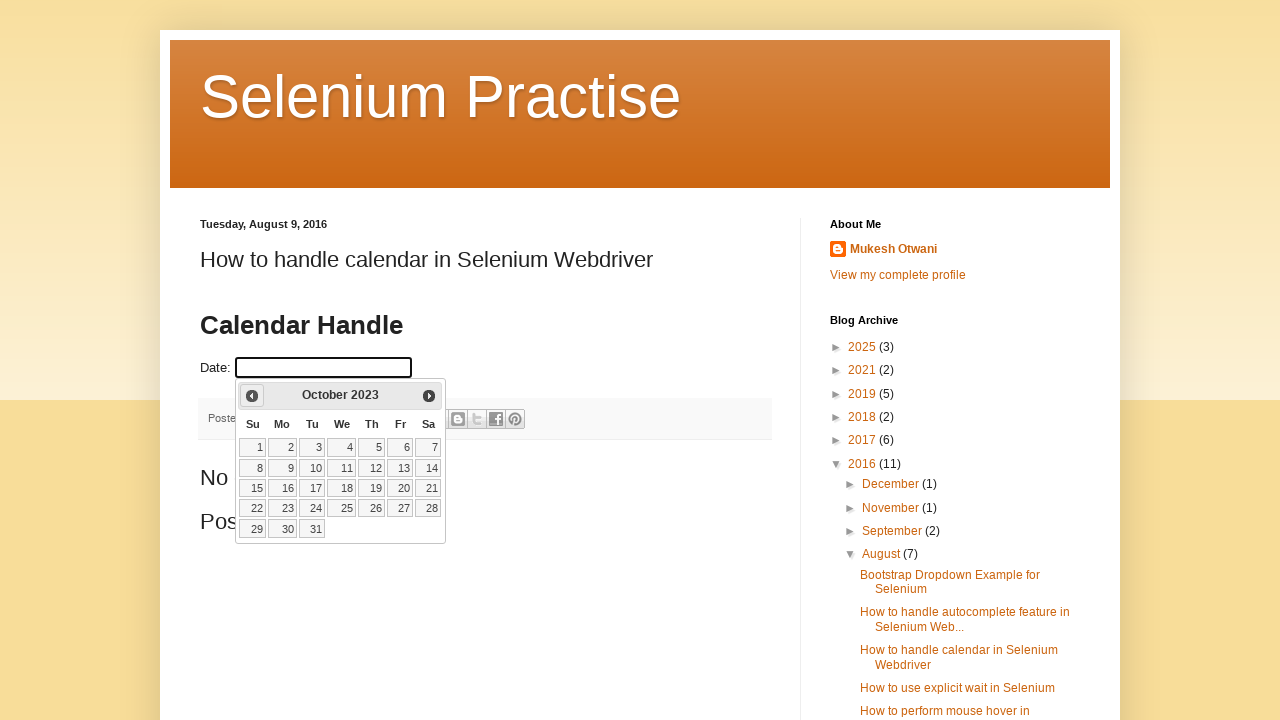

Clicked previous month button to navigate backwards at (252, 396) on span:has-text('Prev')
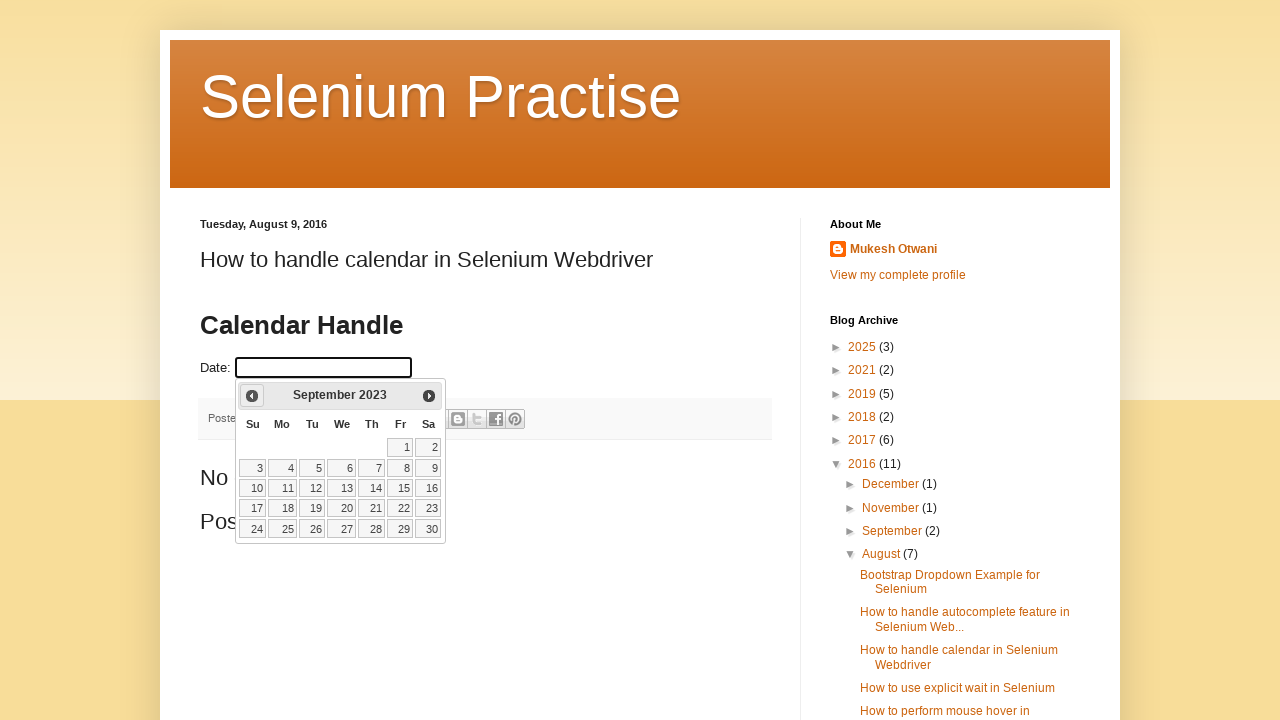

Waited 200ms for calendar to update after month navigation
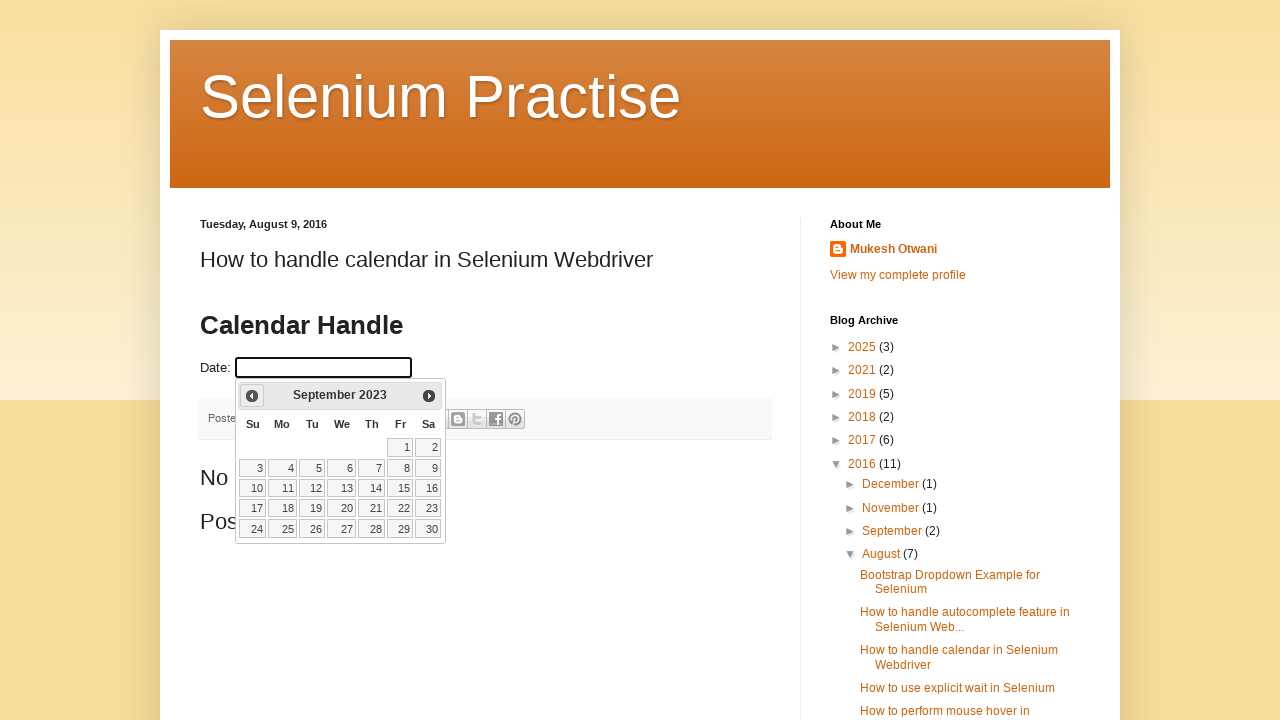

Retrieved current calendar month and year: September 2023
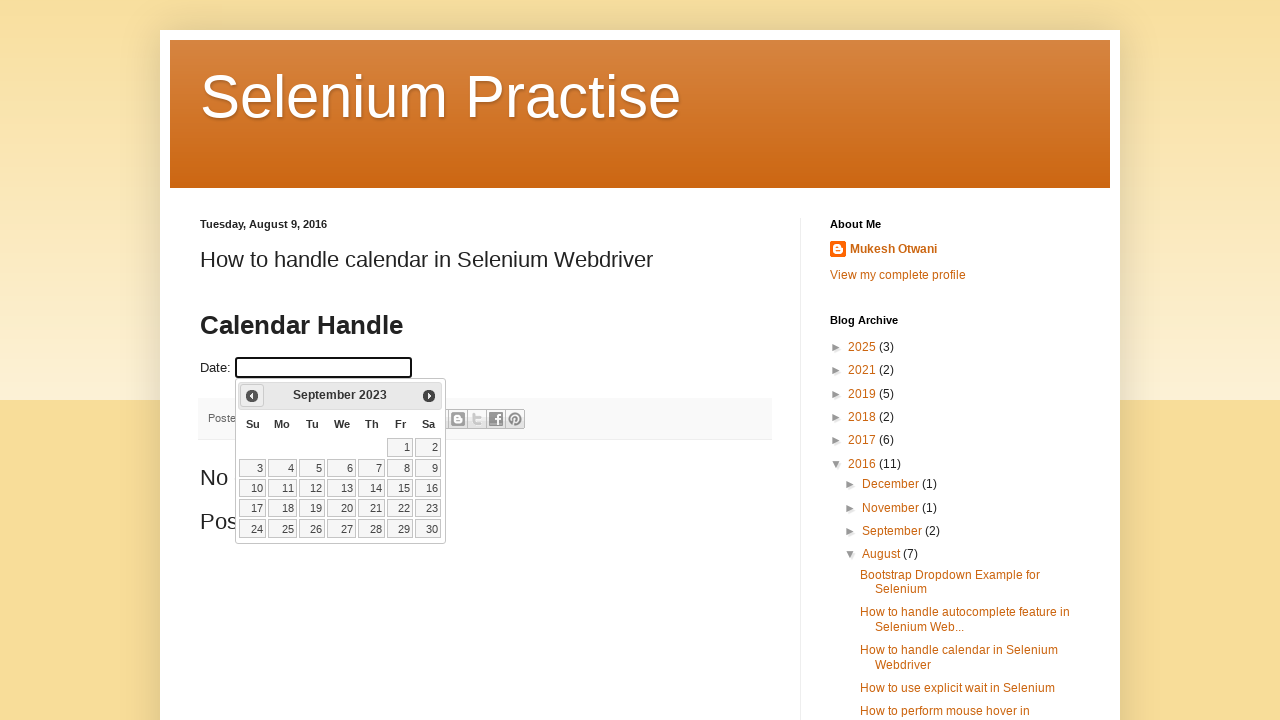

Clicked previous month button to navigate backwards at (252, 396) on span:has-text('Prev')
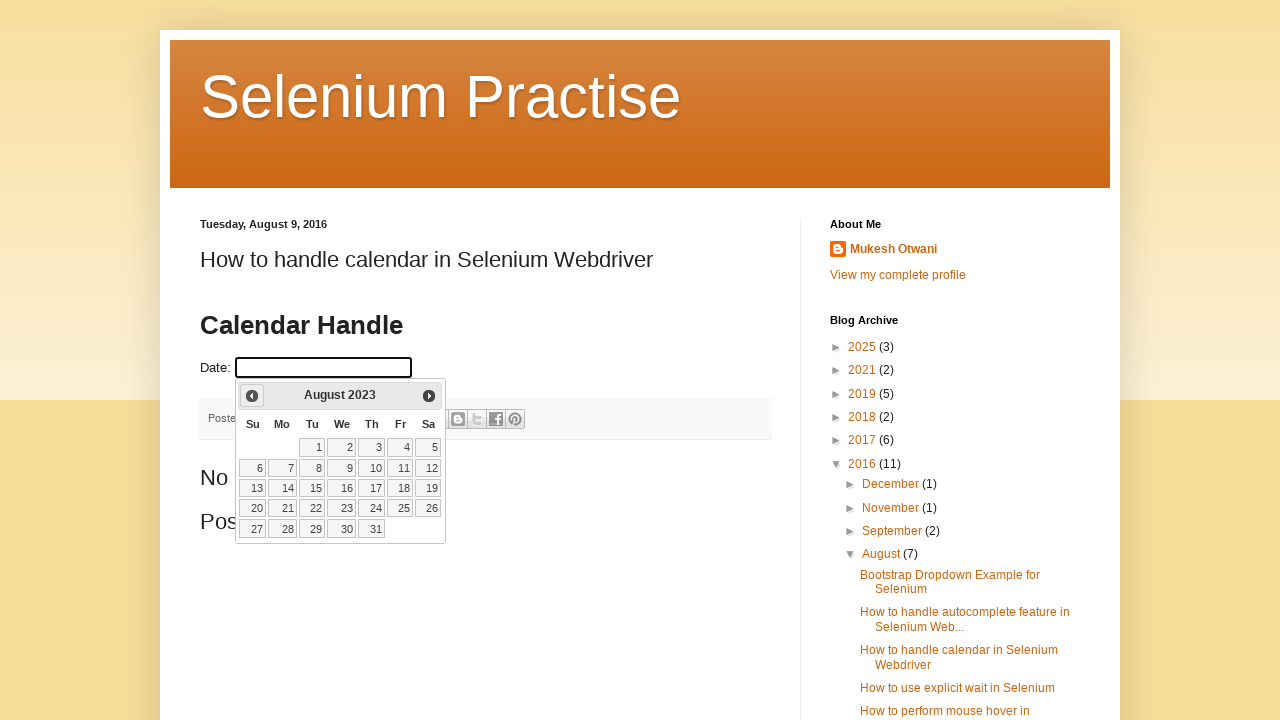

Waited 200ms for calendar to update after month navigation
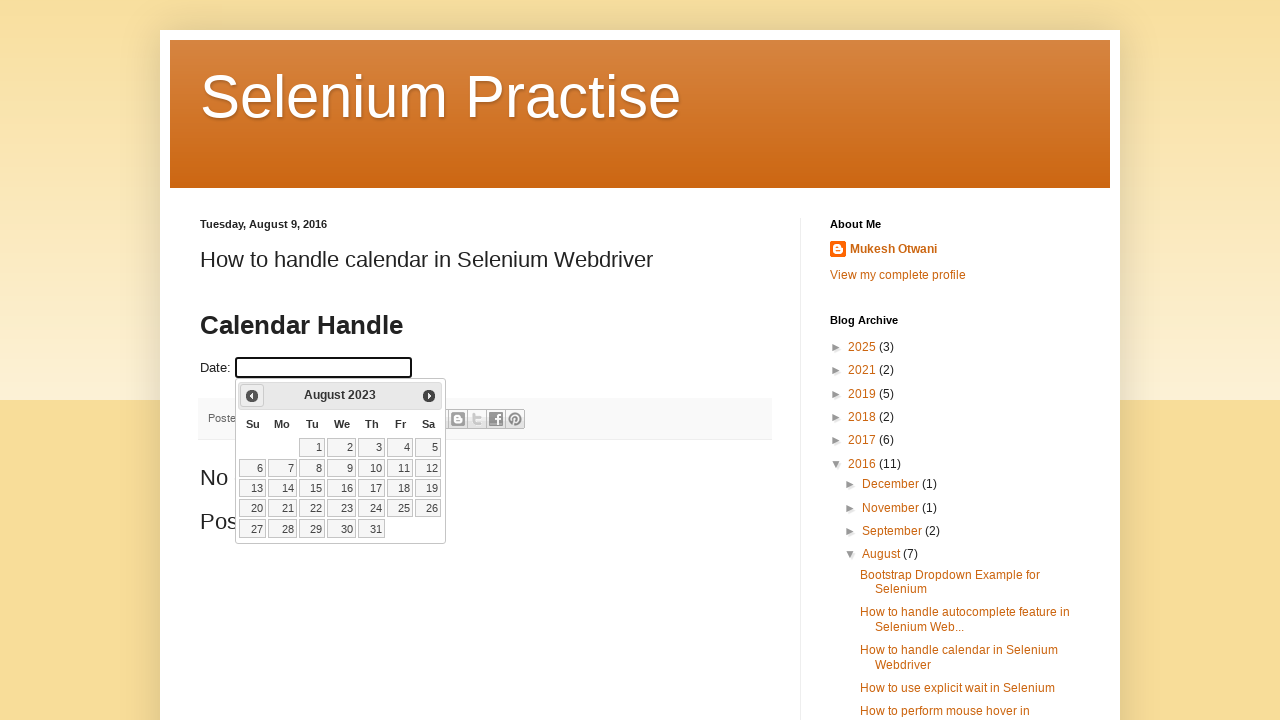

Retrieved current calendar month and year: August 2023
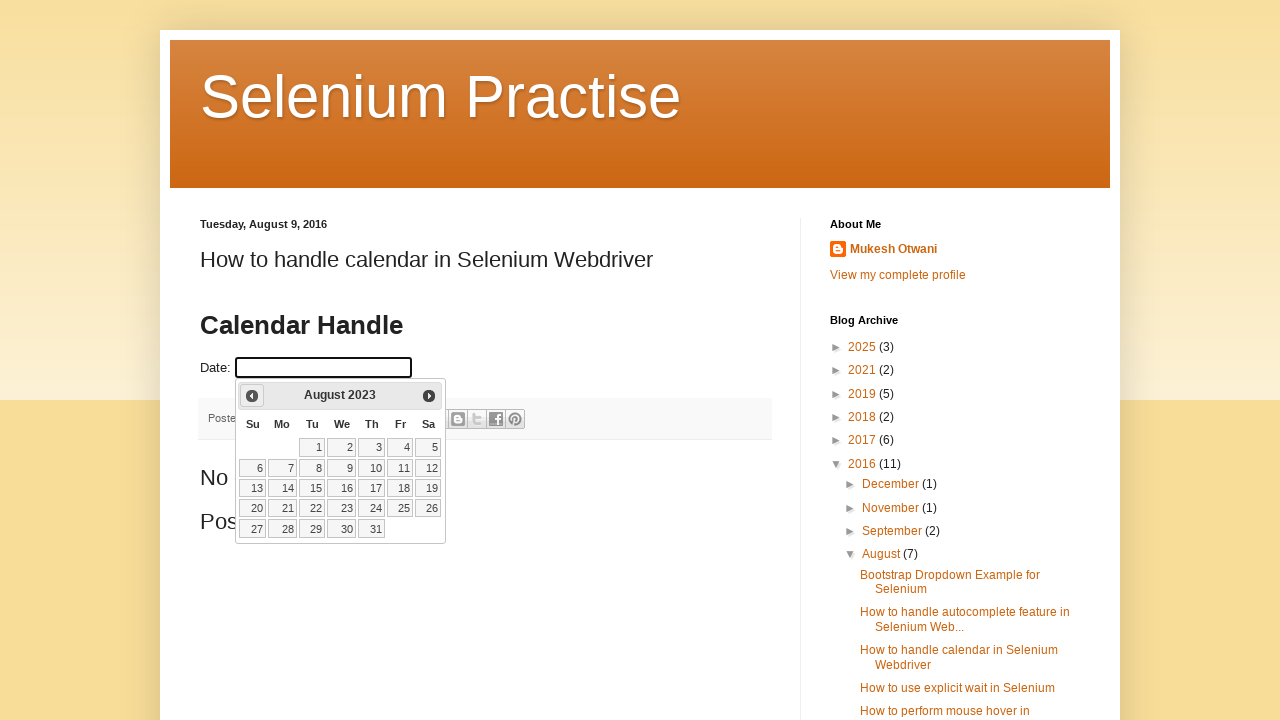

Clicked previous month button to navigate backwards at (252, 396) on span:has-text('Prev')
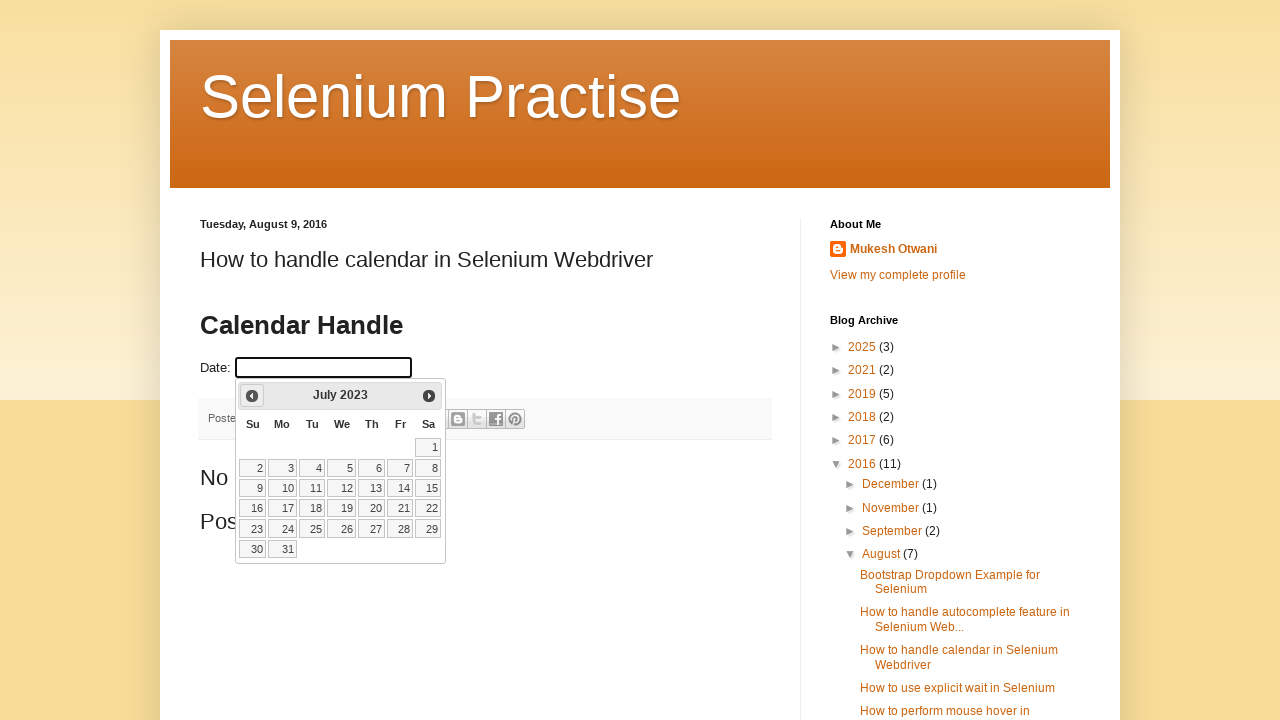

Waited 200ms for calendar to update after month navigation
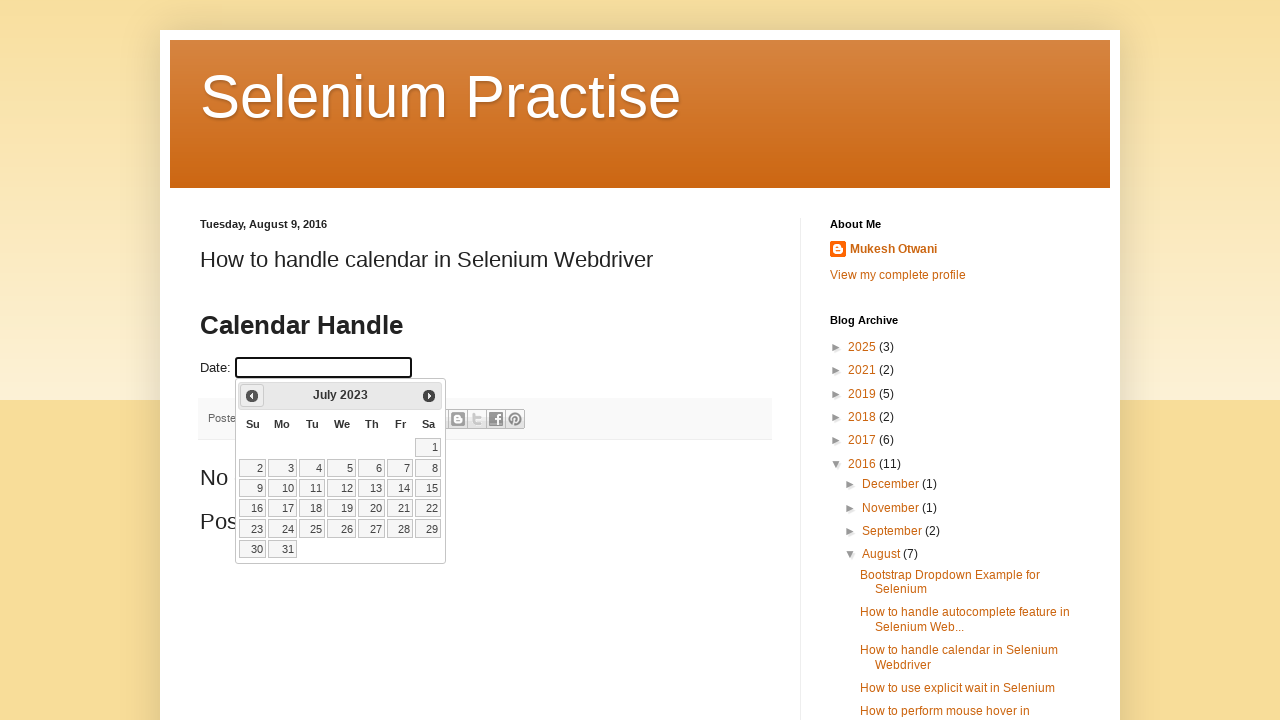

Retrieved current calendar month and year: July 2023
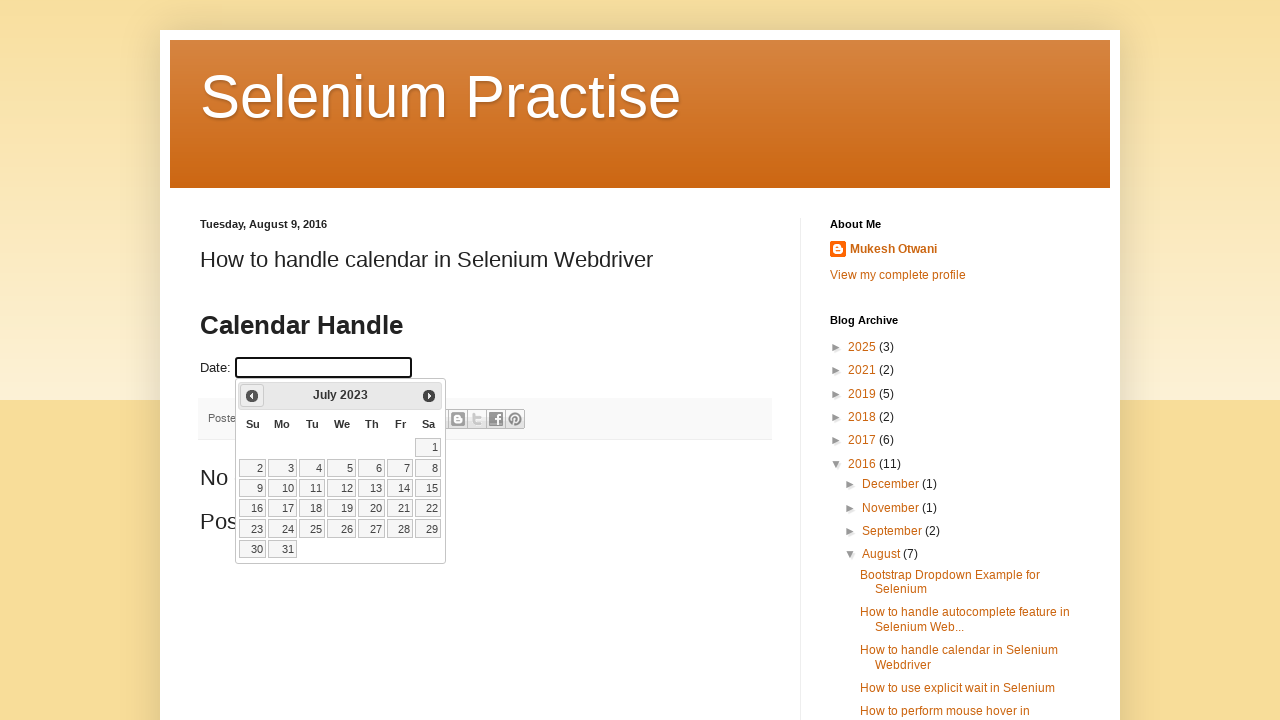

Clicked previous month button to navigate backwards at (252, 396) on span:has-text('Prev')
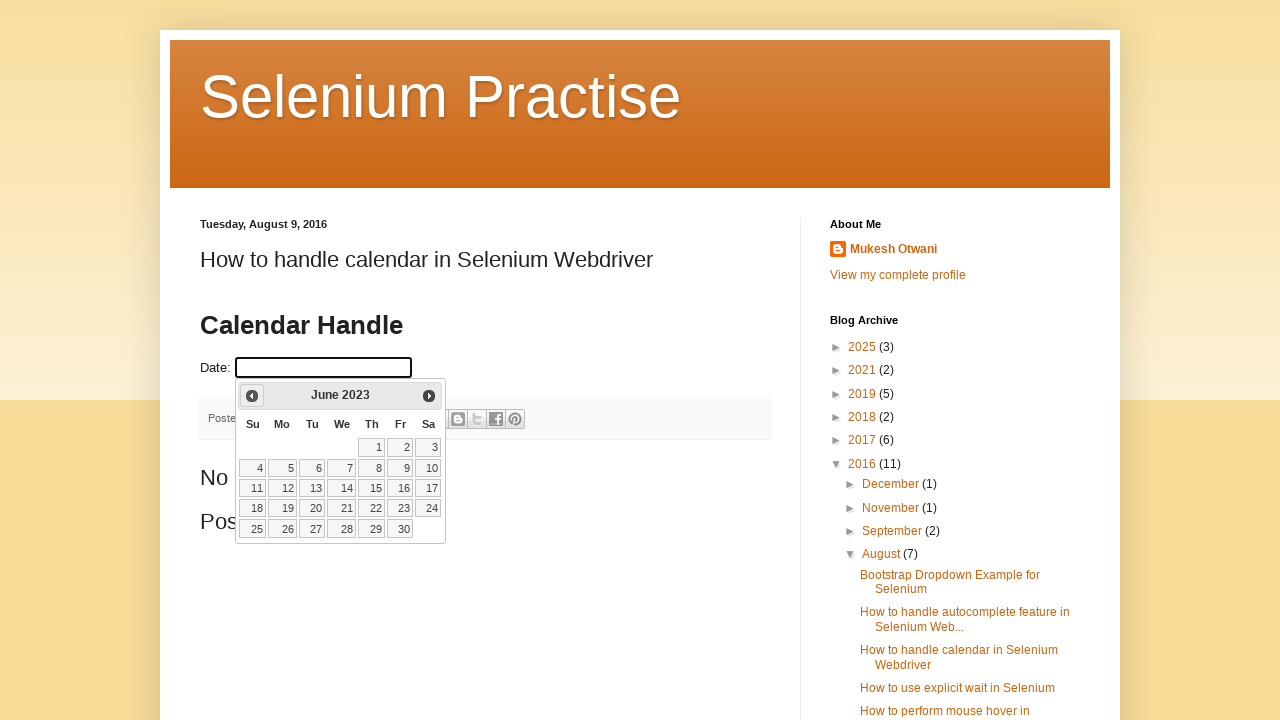

Waited 200ms for calendar to update after month navigation
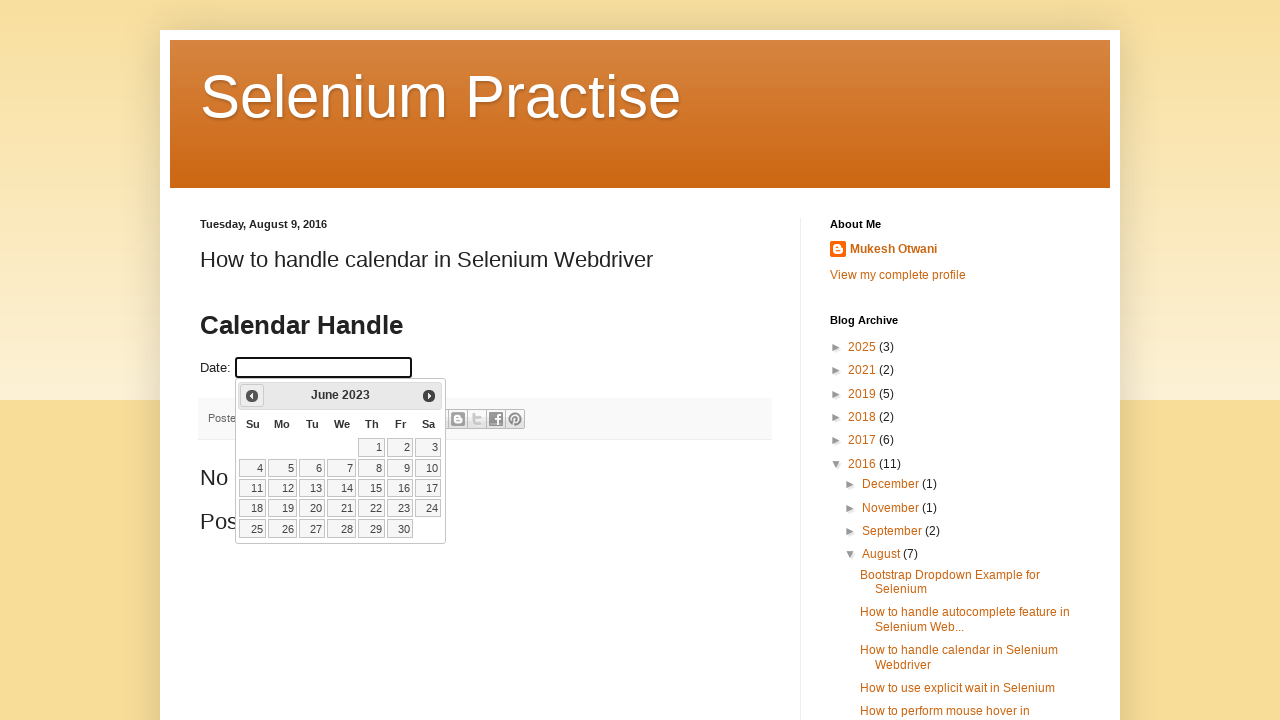

Retrieved current calendar month and year: June 2023
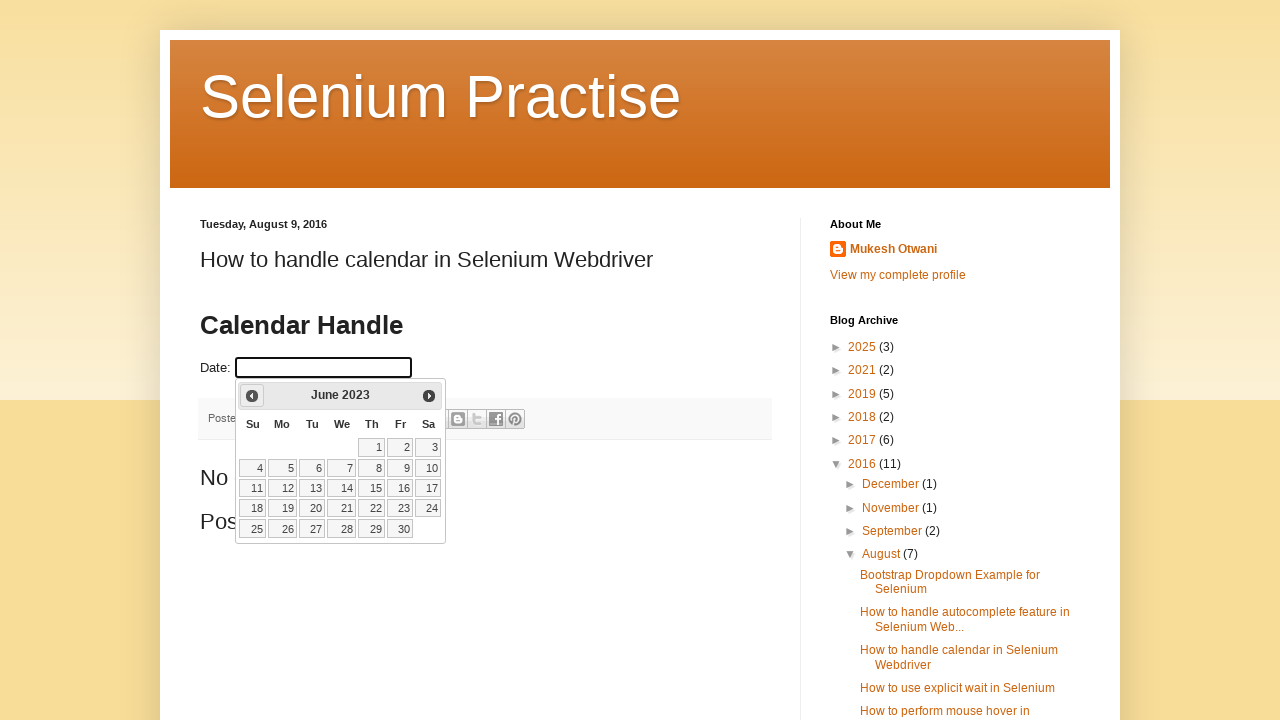

Clicked previous month button to navigate backwards at (252, 396) on span:has-text('Prev')
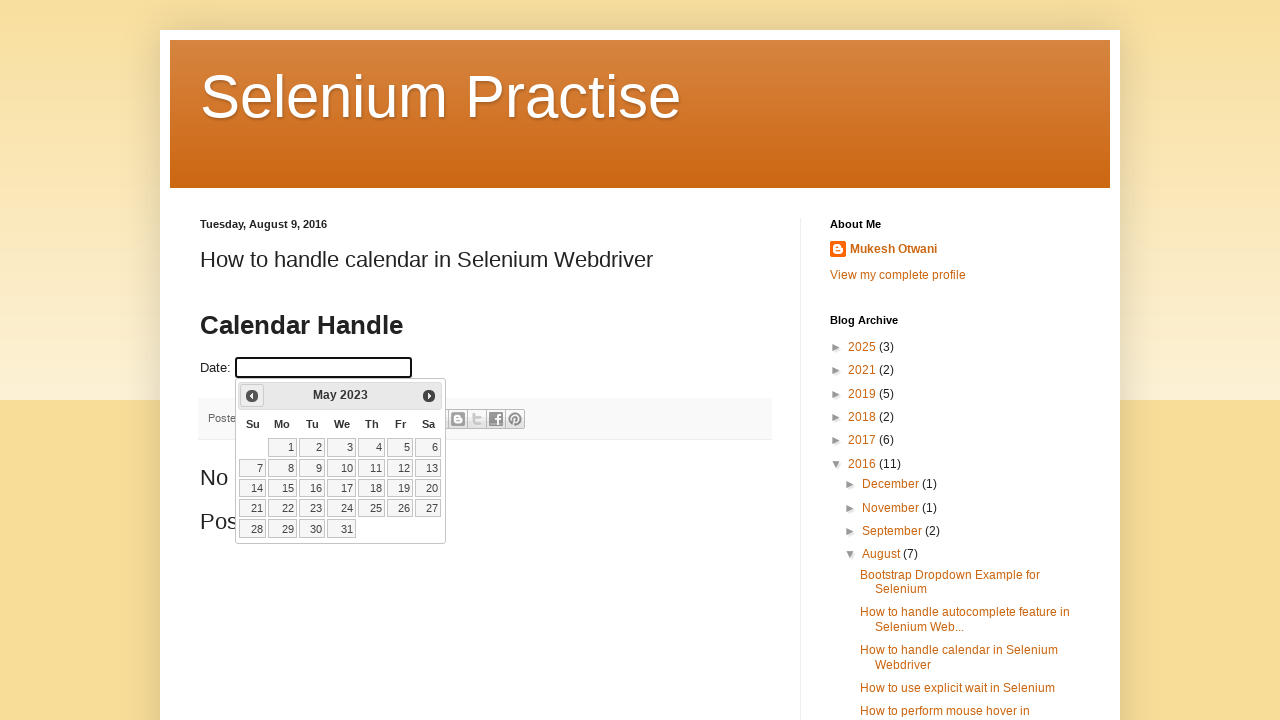

Waited 200ms for calendar to update after month navigation
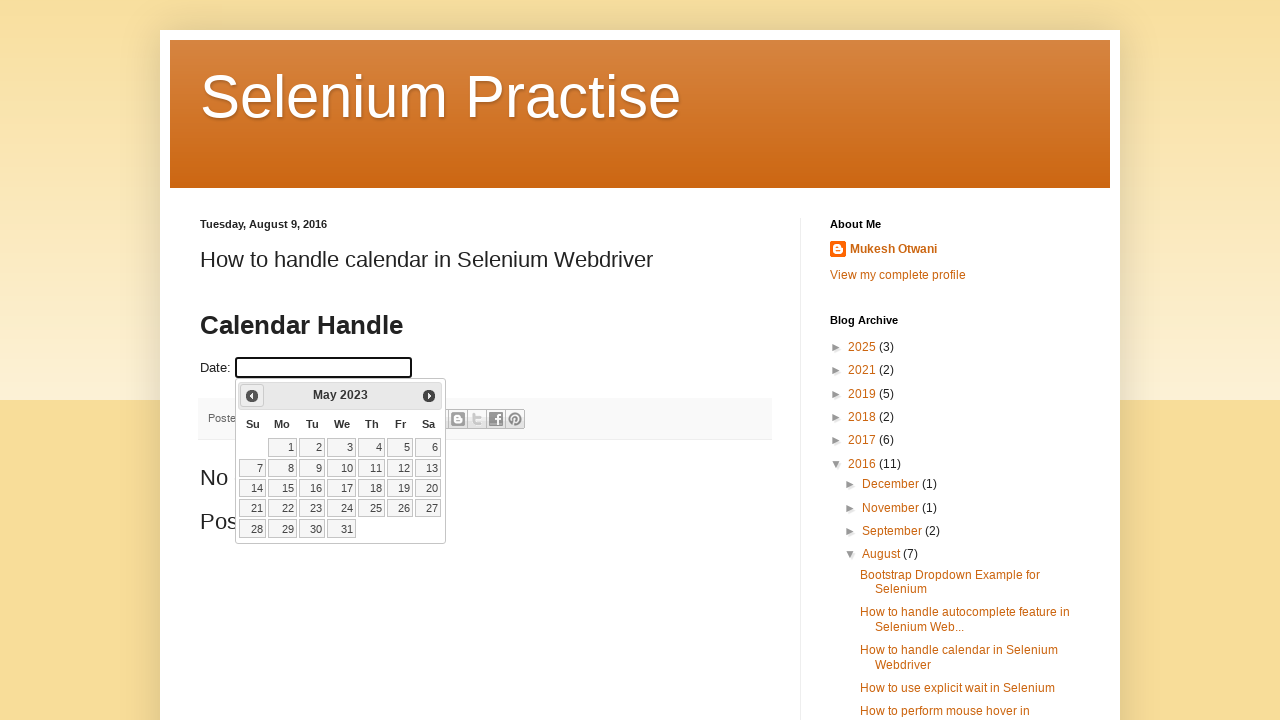

Retrieved current calendar month and year: May 2023
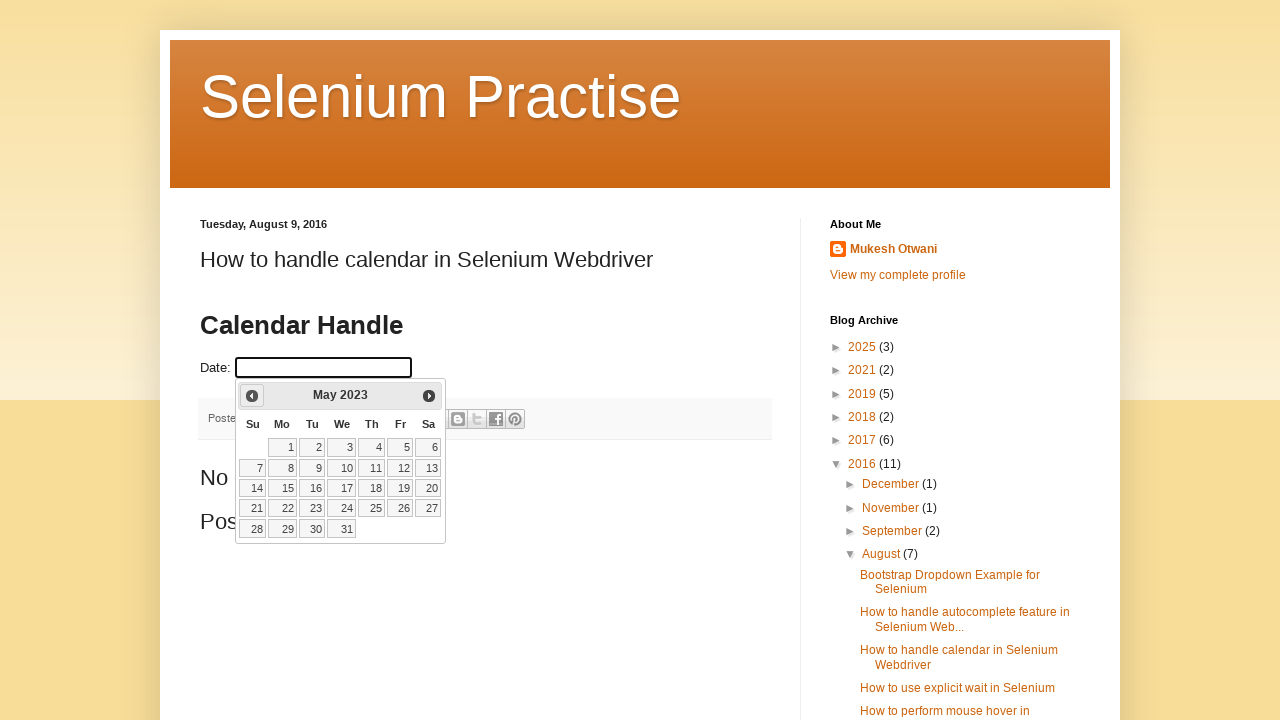

Clicked previous month button to navigate backwards at (252, 396) on span:has-text('Prev')
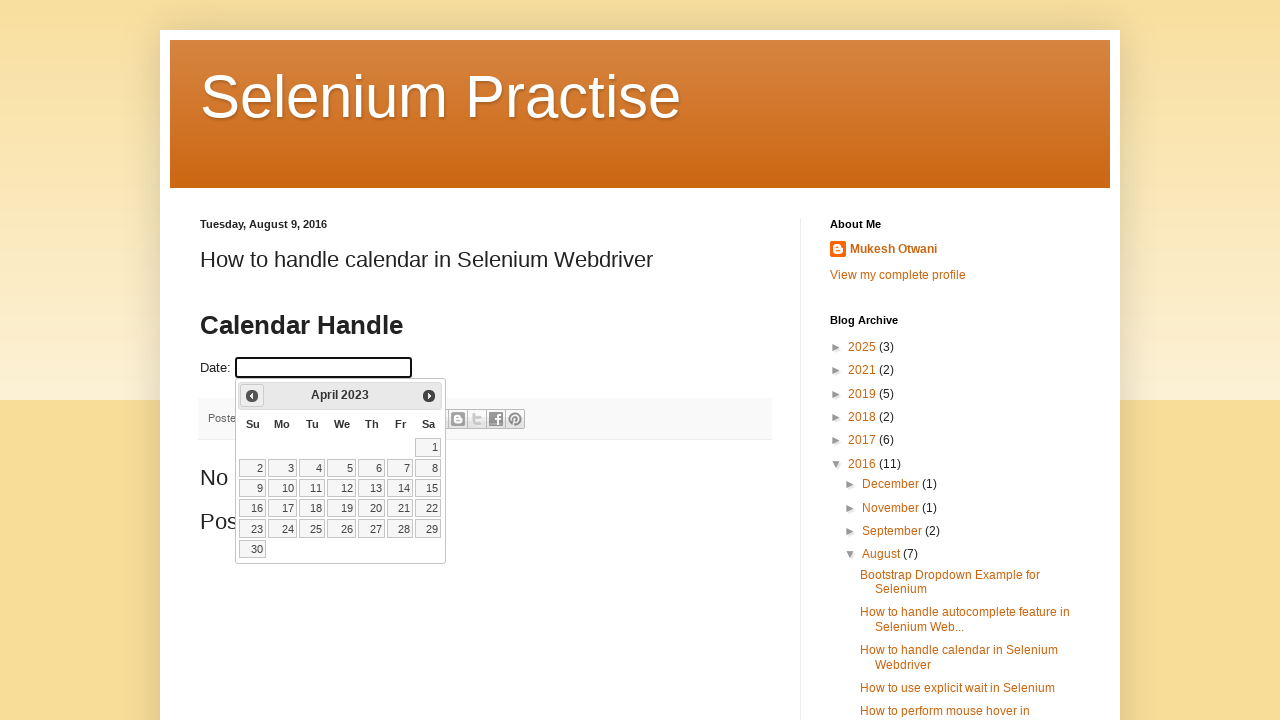

Waited 200ms for calendar to update after month navigation
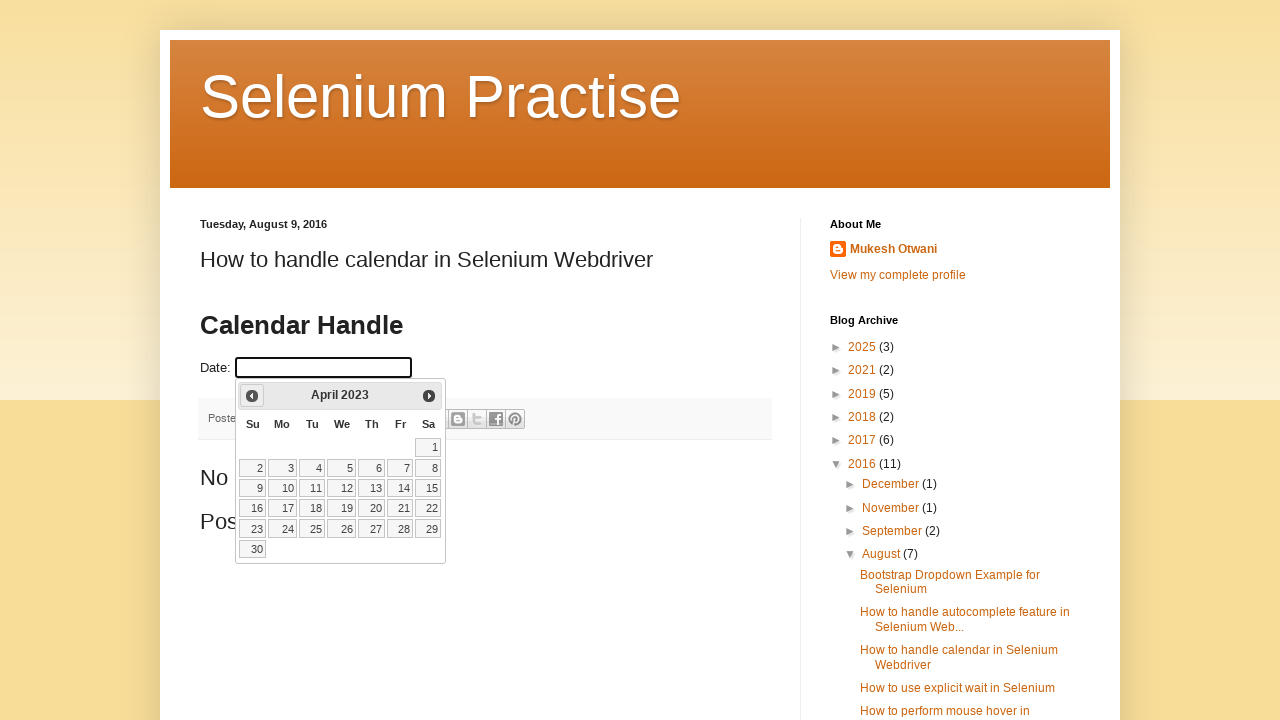

Retrieved current calendar month and year: April 2023
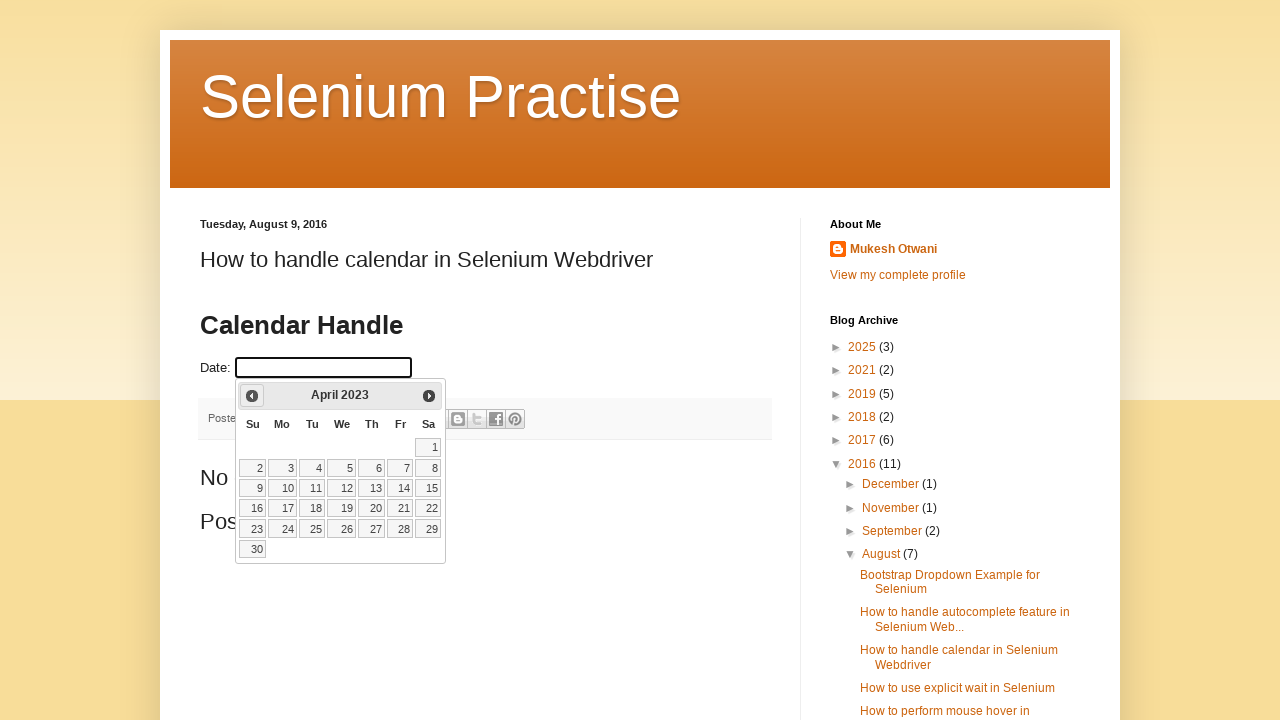

Clicked previous month button to navigate backwards at (252, 396) on span:has-text('Prev')
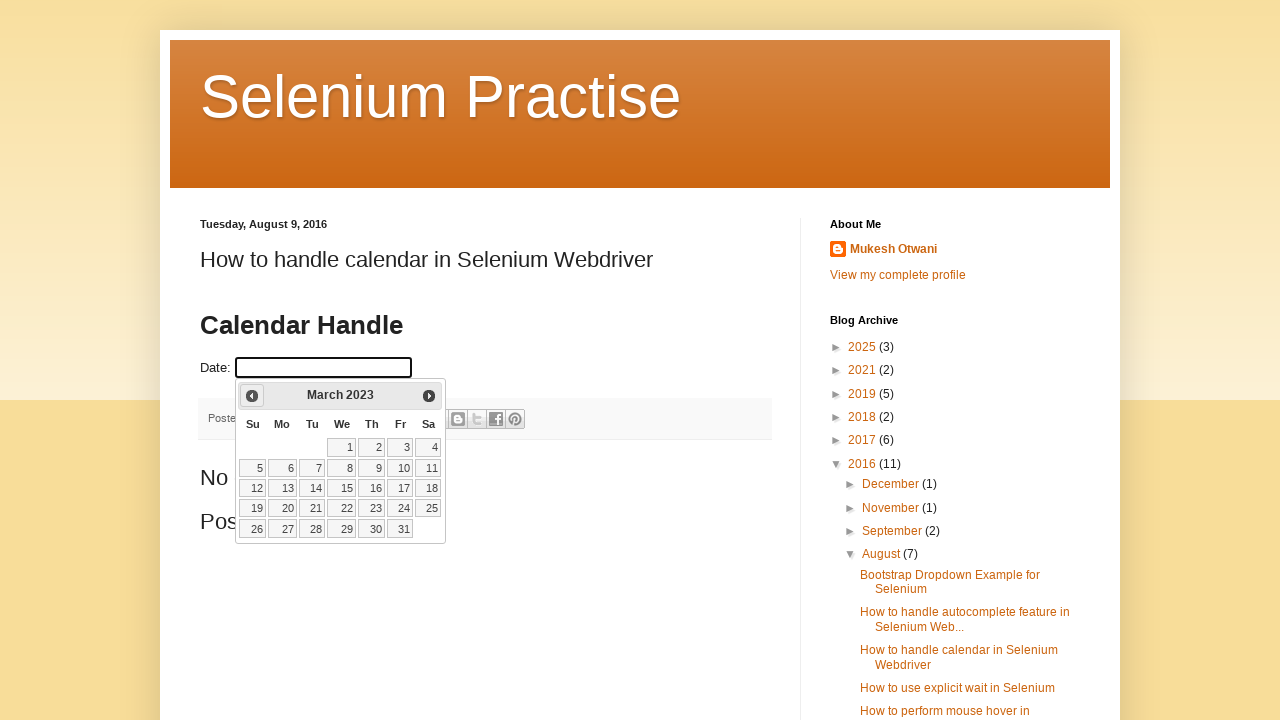

Waited 200ms for calendar to update after month navigation
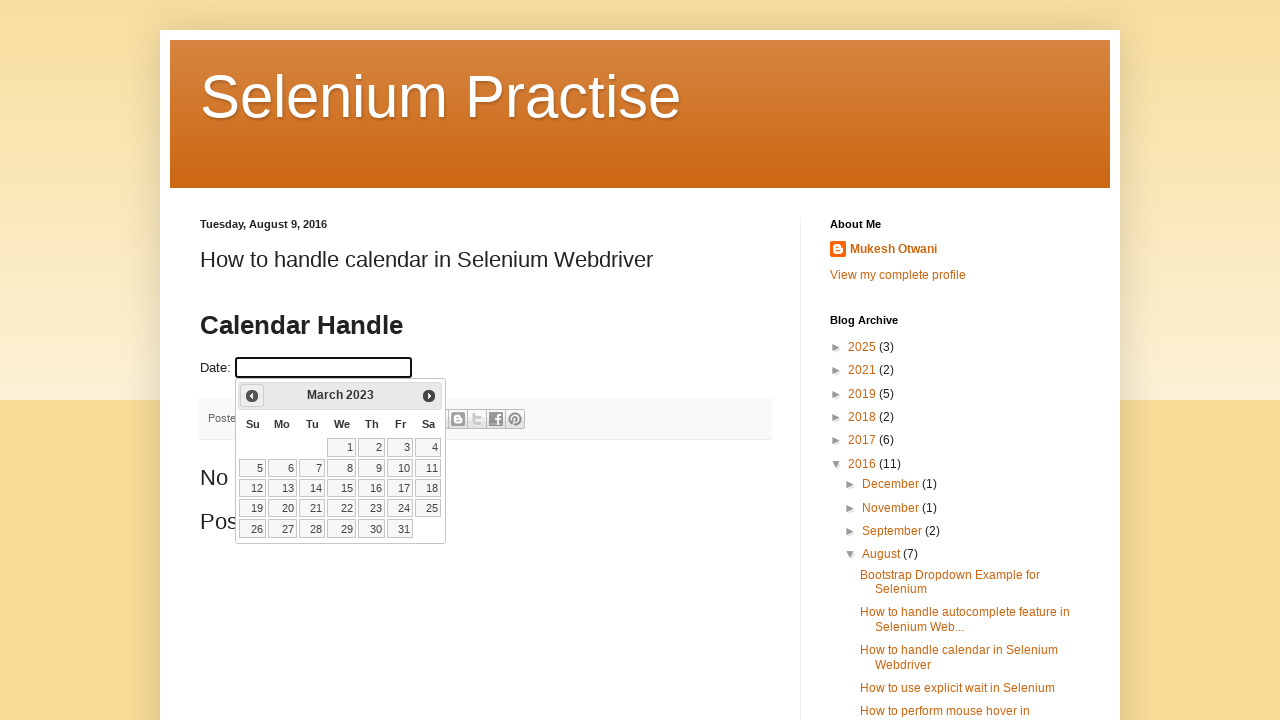

Retrieved current calendar month and year: March 2023
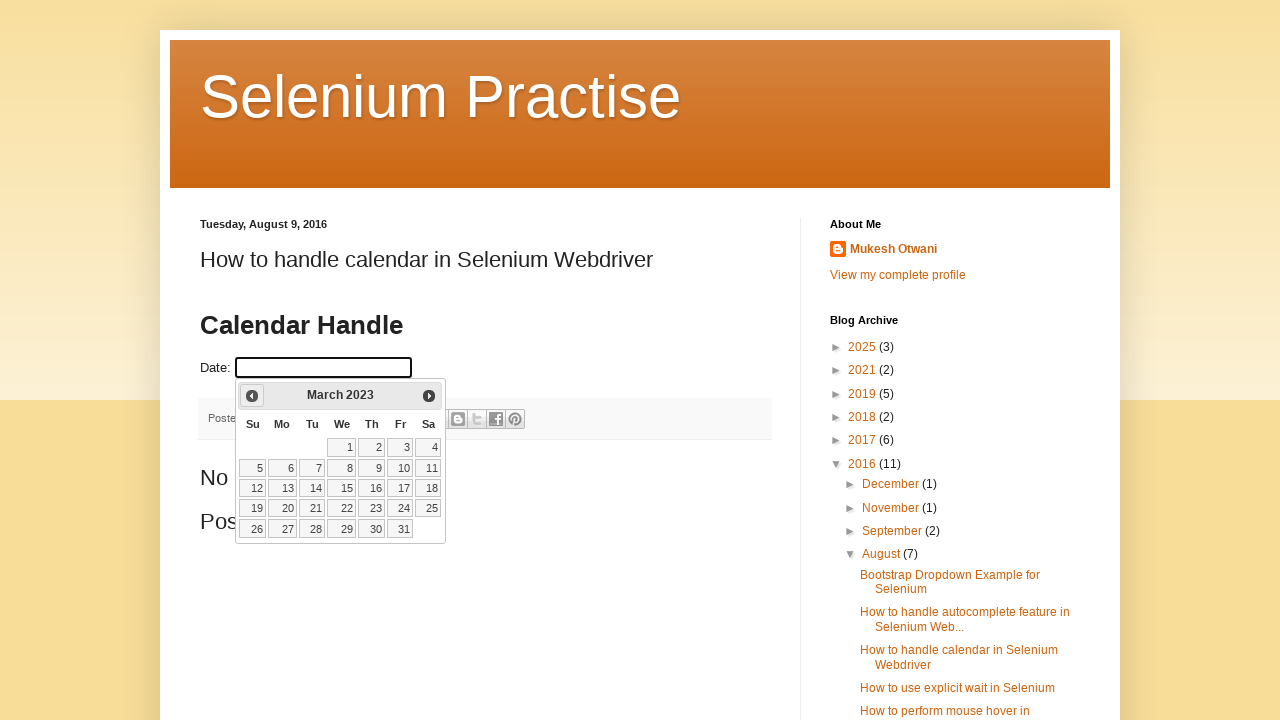

Clicked previous month button to navigate backwards at (252, 396) on span:has-text('Prev')
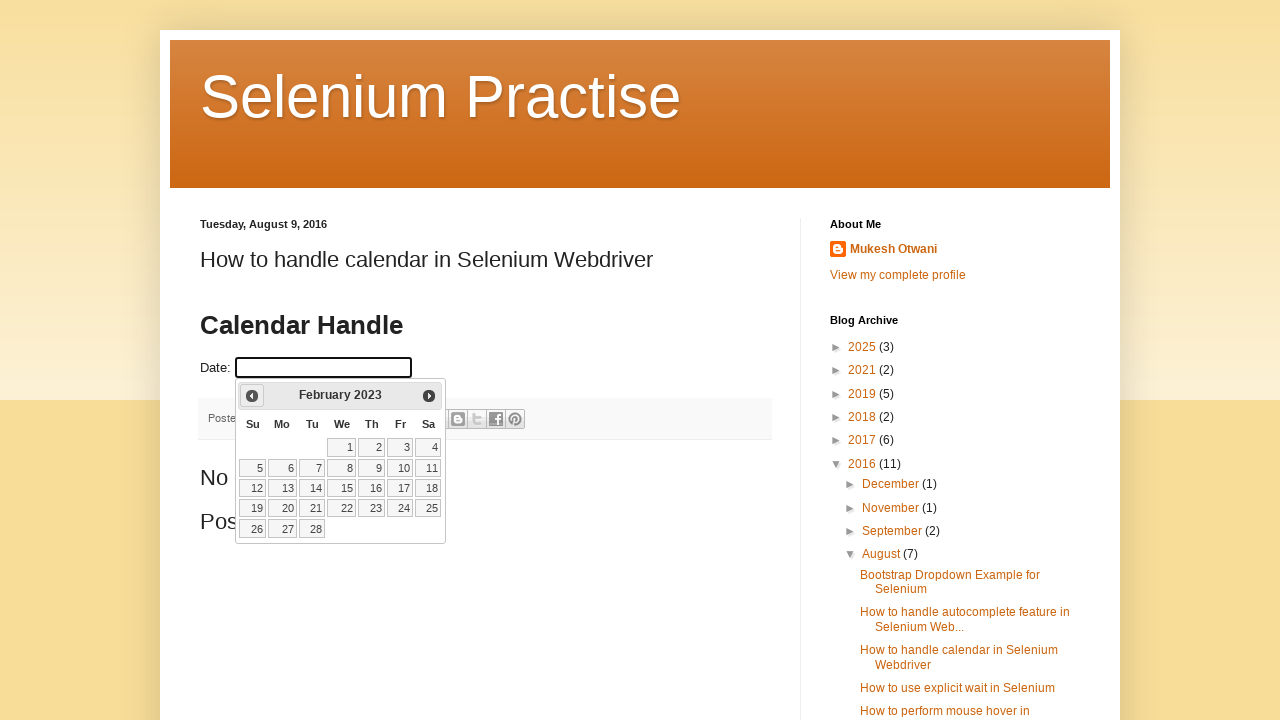

Waited 200ms for calendar to update after month navigation
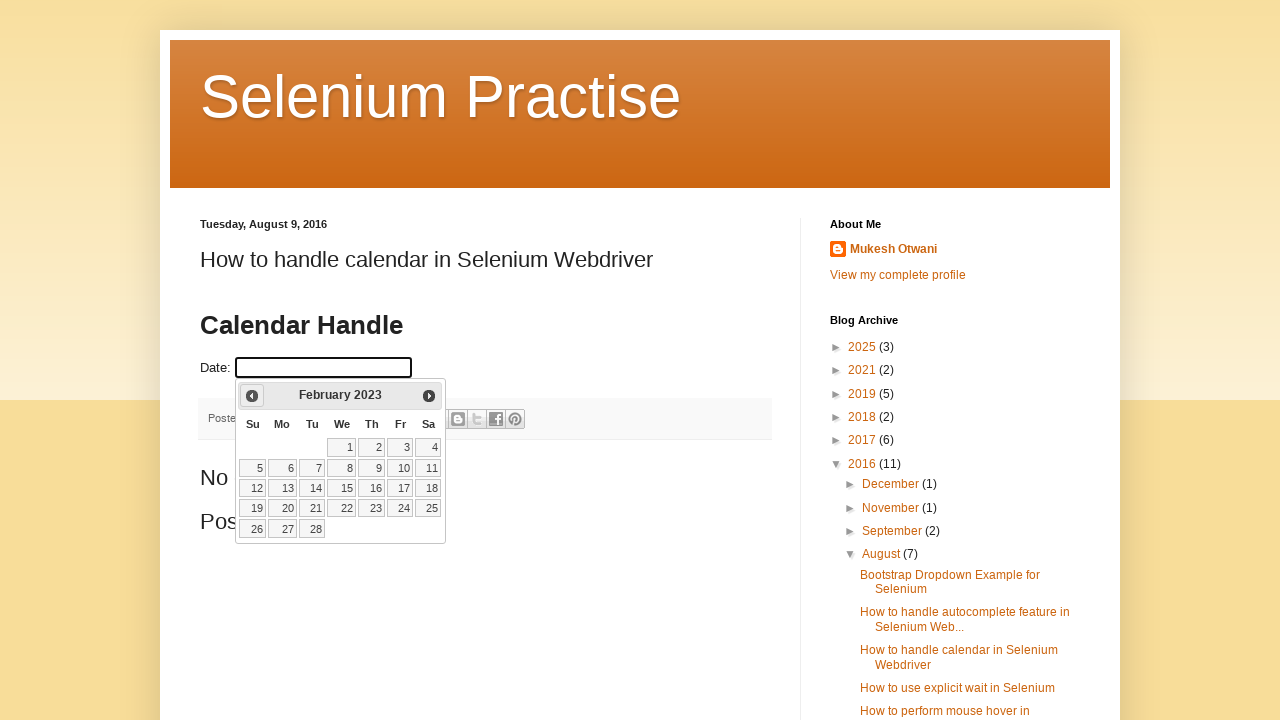

Retrieved current calendar month and year: February 2023
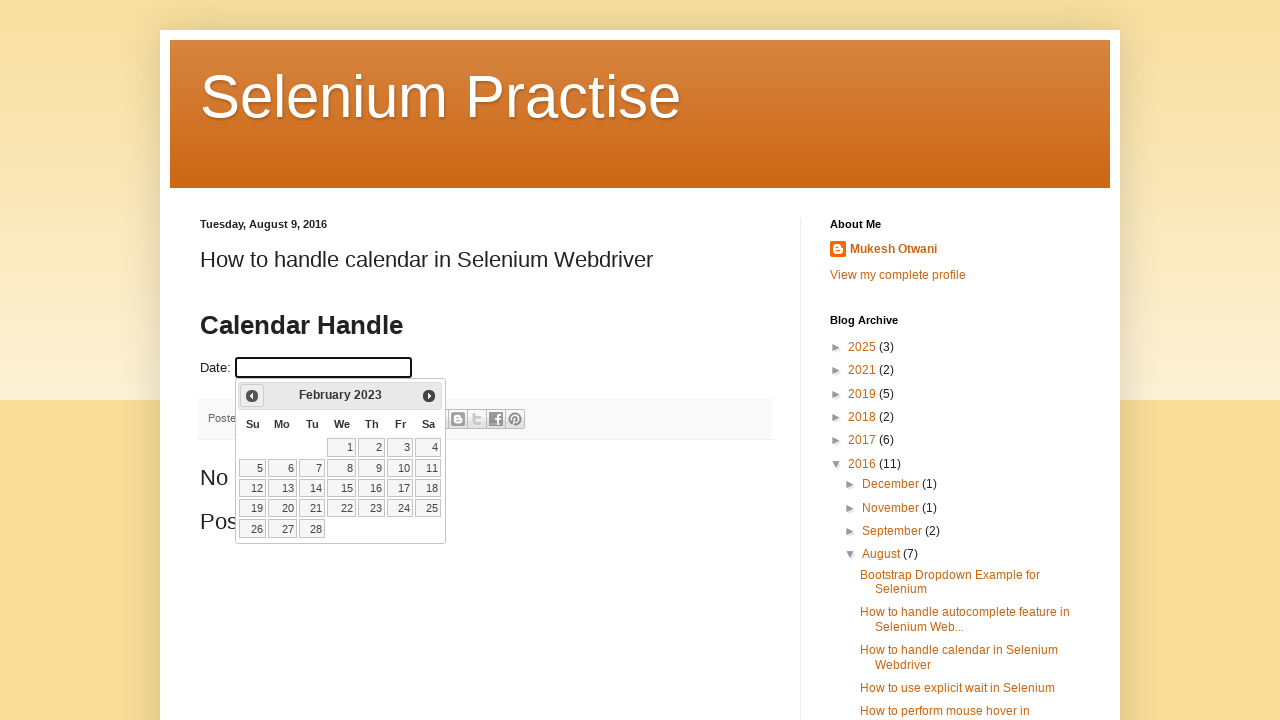

Clicked previous month button to navigate backwards at (252, 396) on span:has-text('Prev')
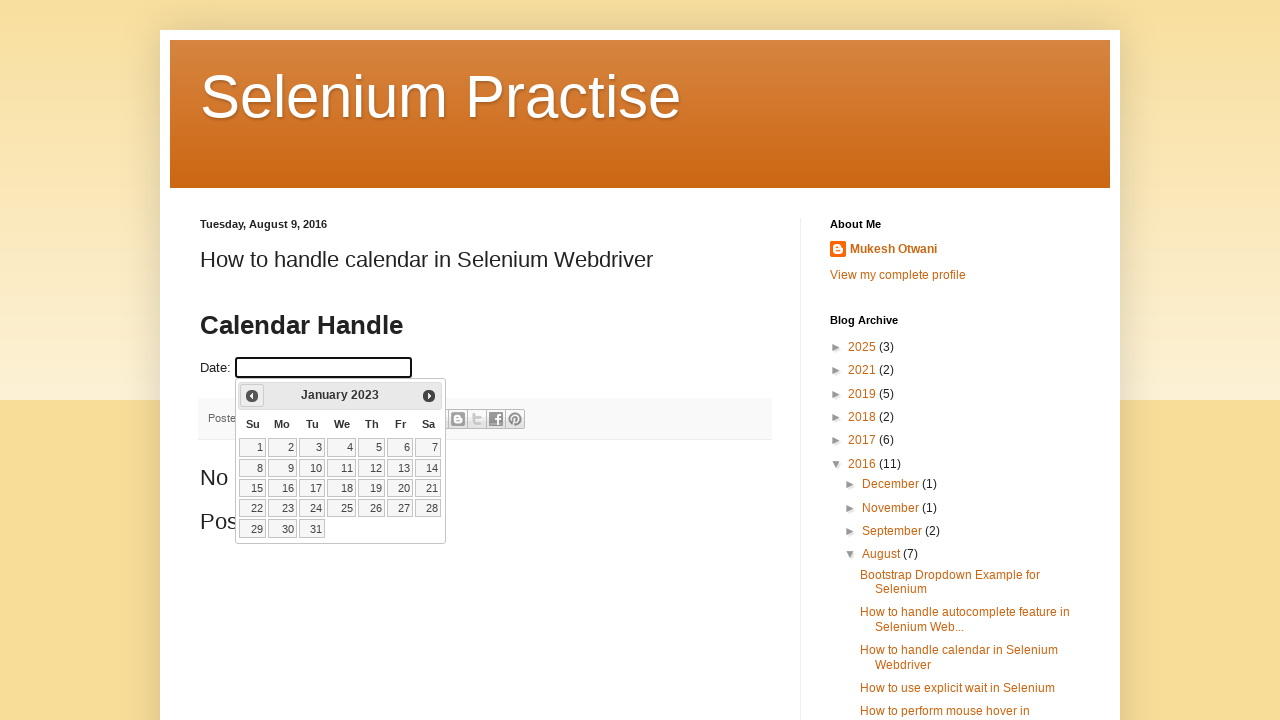

Waited 200ms for calendar to update after month navigation
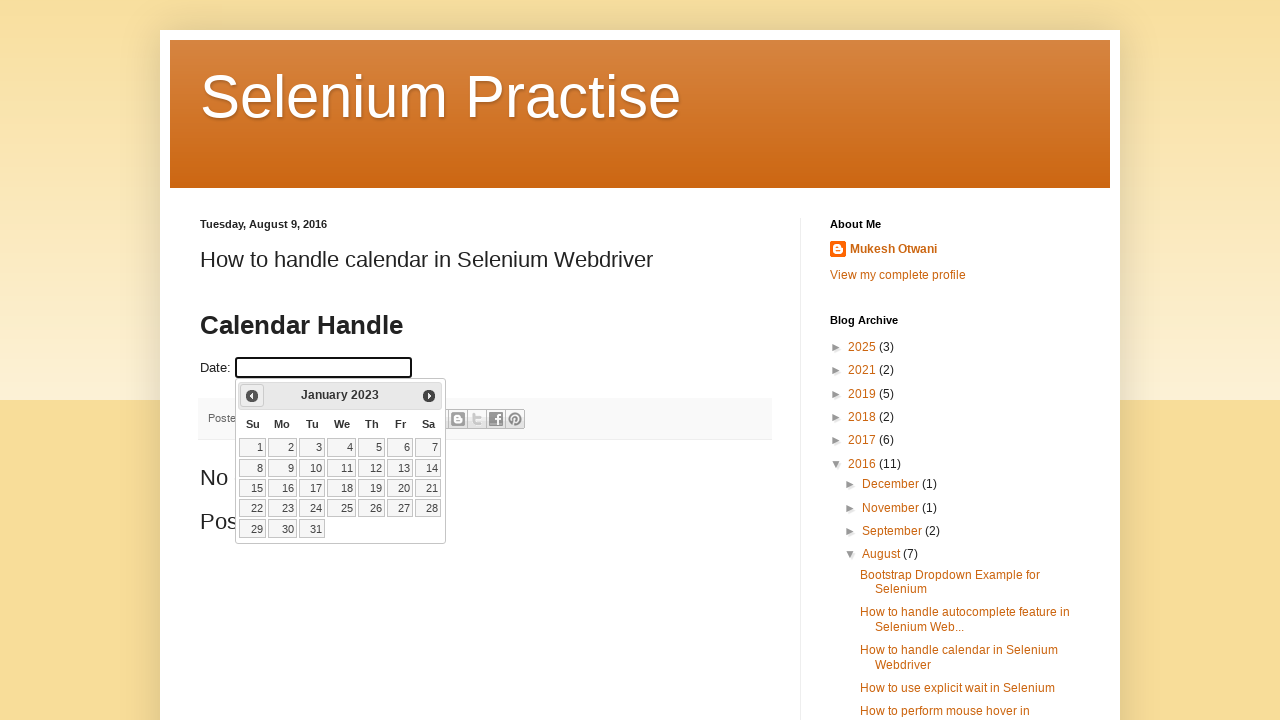

Retrieved current calendar month and year: January 2023
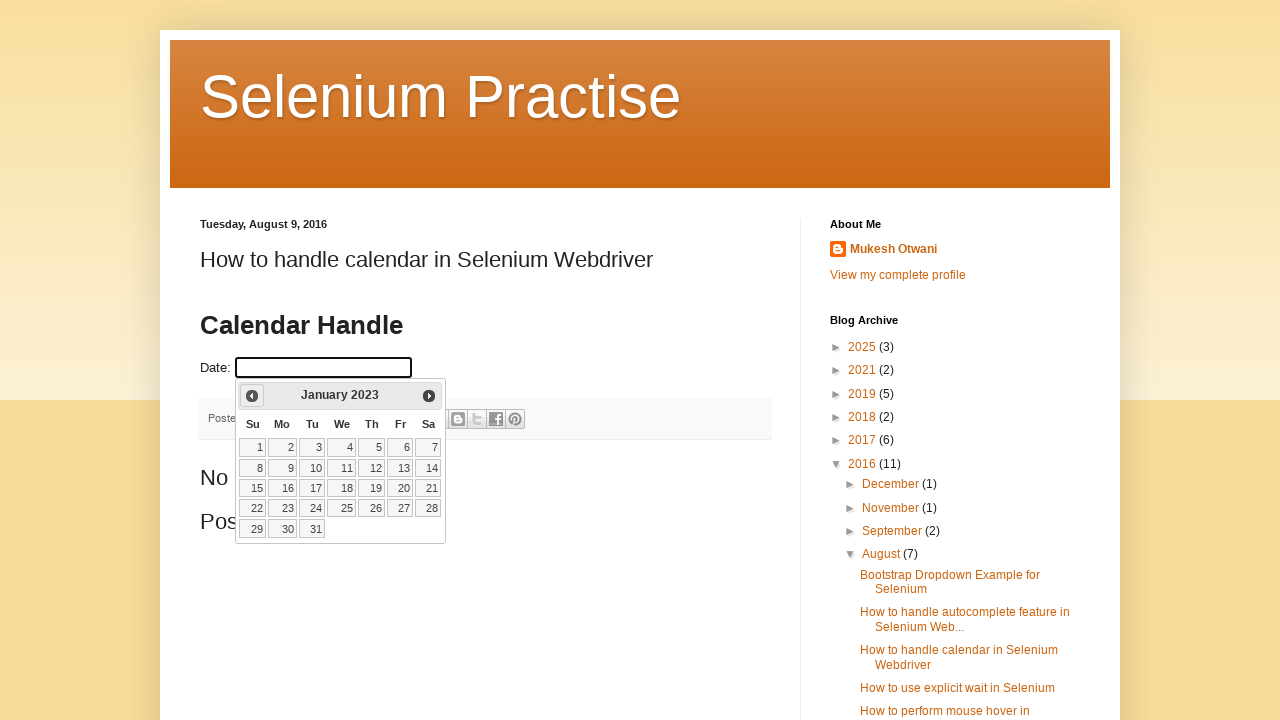

Clicked previous month button to navigate backwards at (252, 396) on span:has-text('Prev')
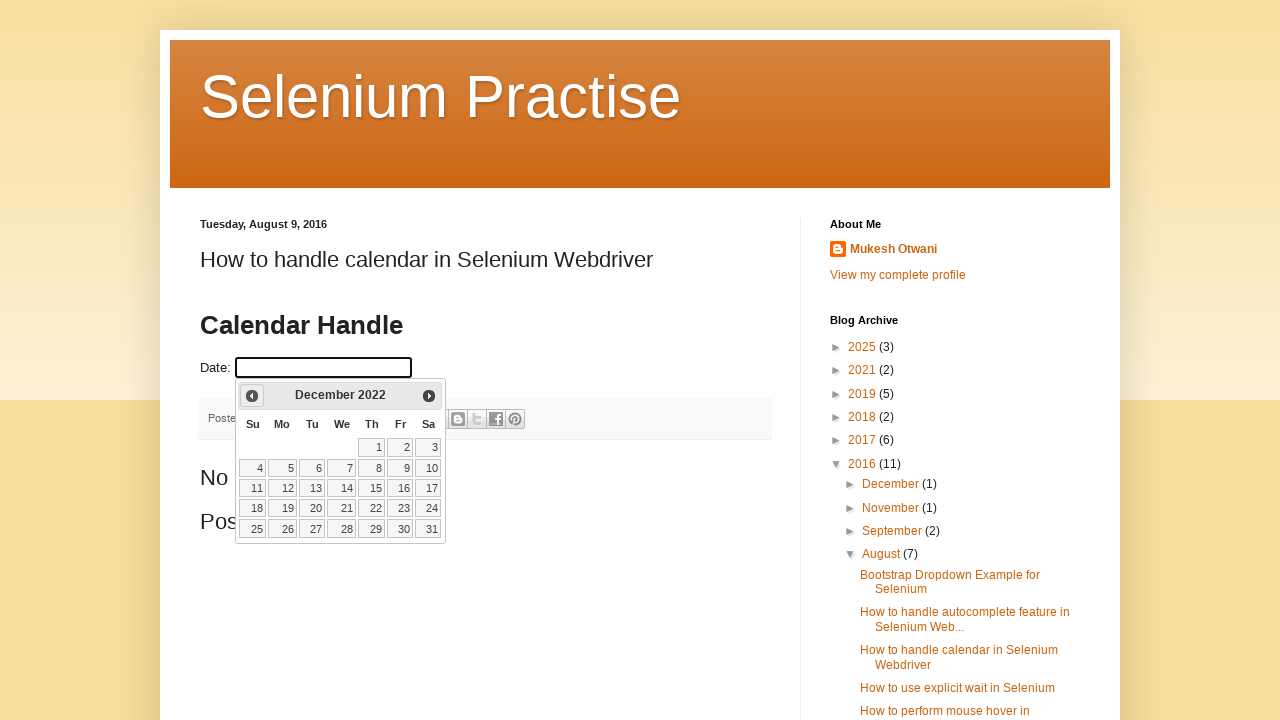

Waited 200ms for calendar to update after month navigation
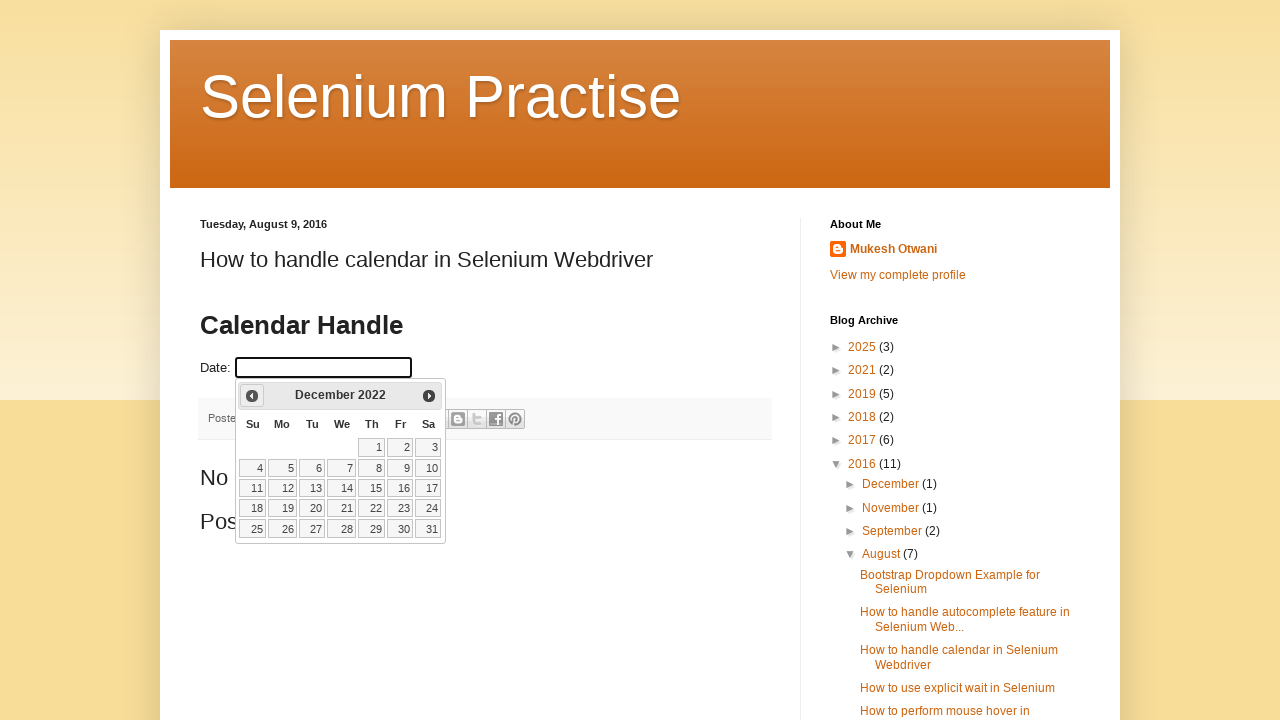

Retrieved current calendar month and year: December 2022
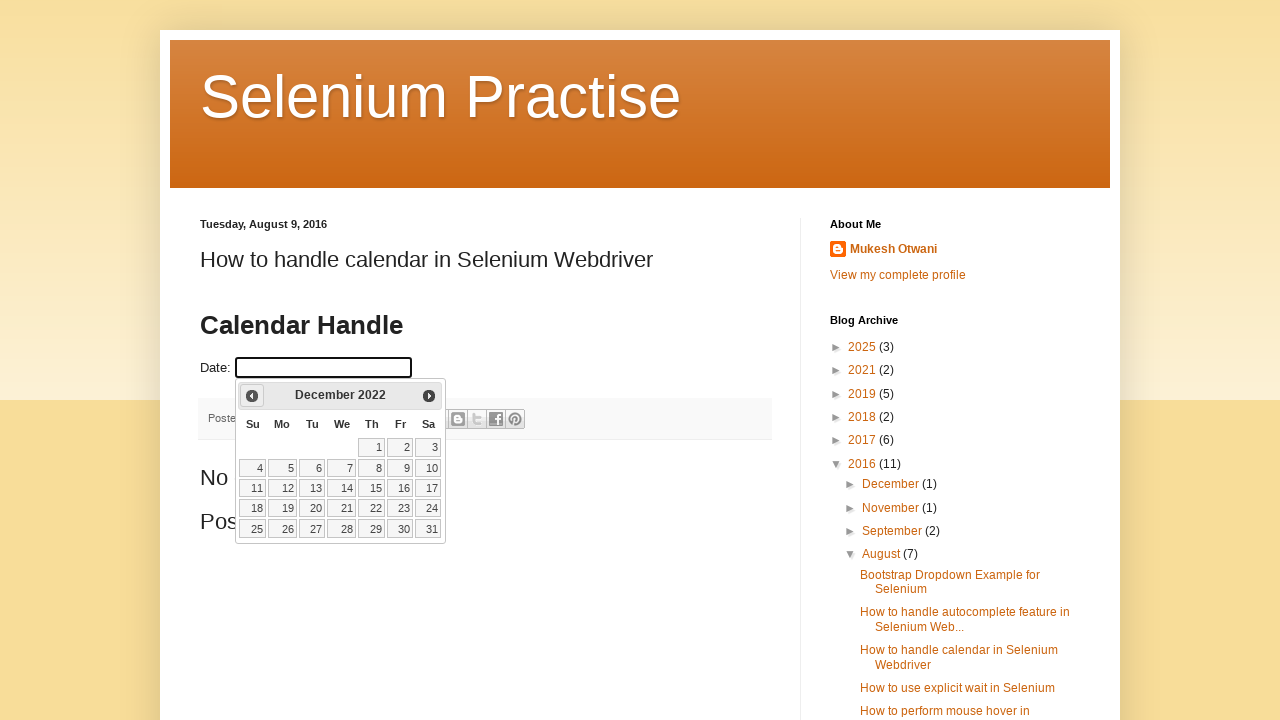

Clicked previous month button to navigate backwards at (252, 396) on span:has-text('Prev')
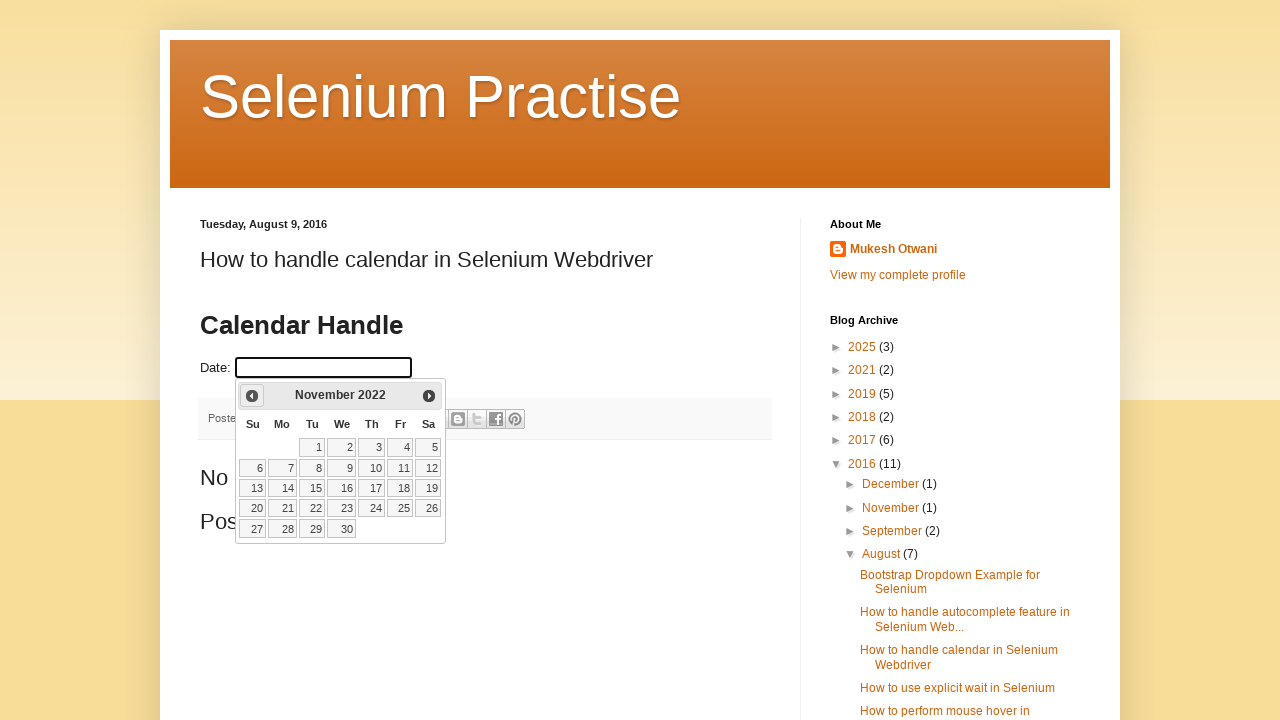

Waited 200ms for calendar to update after month navigation
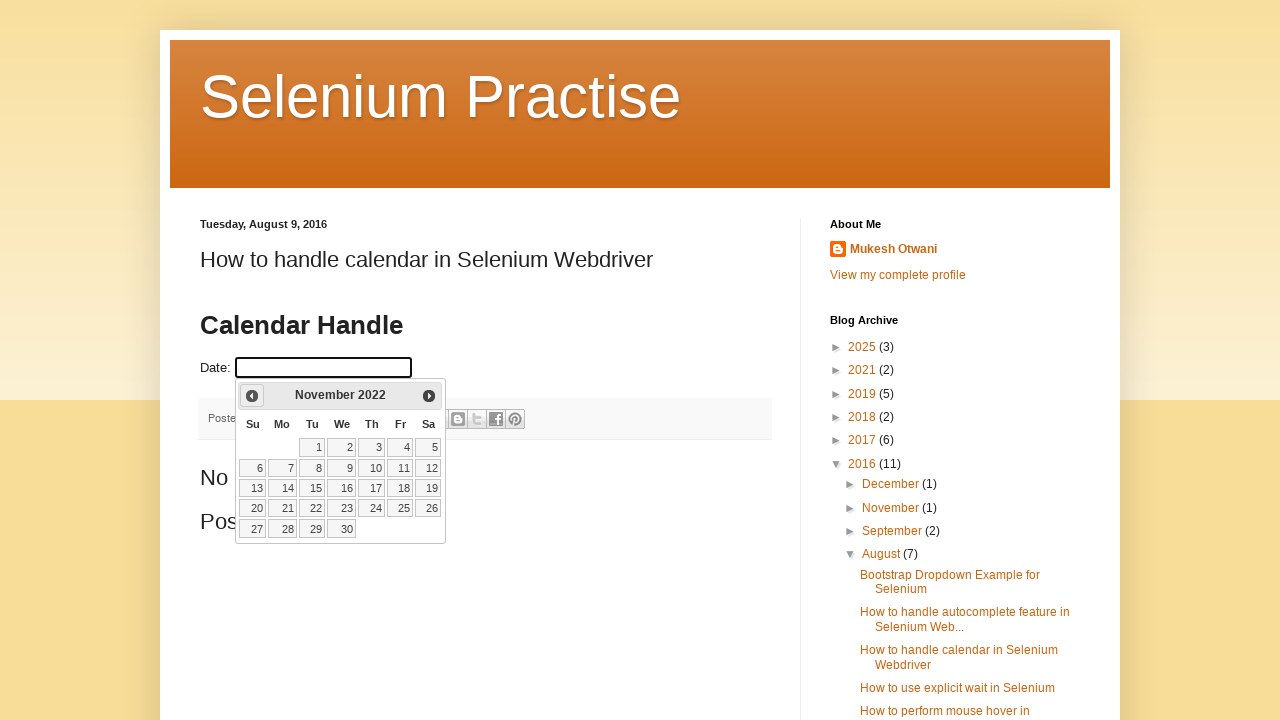

Retrieved current calendar month and year: November 2022
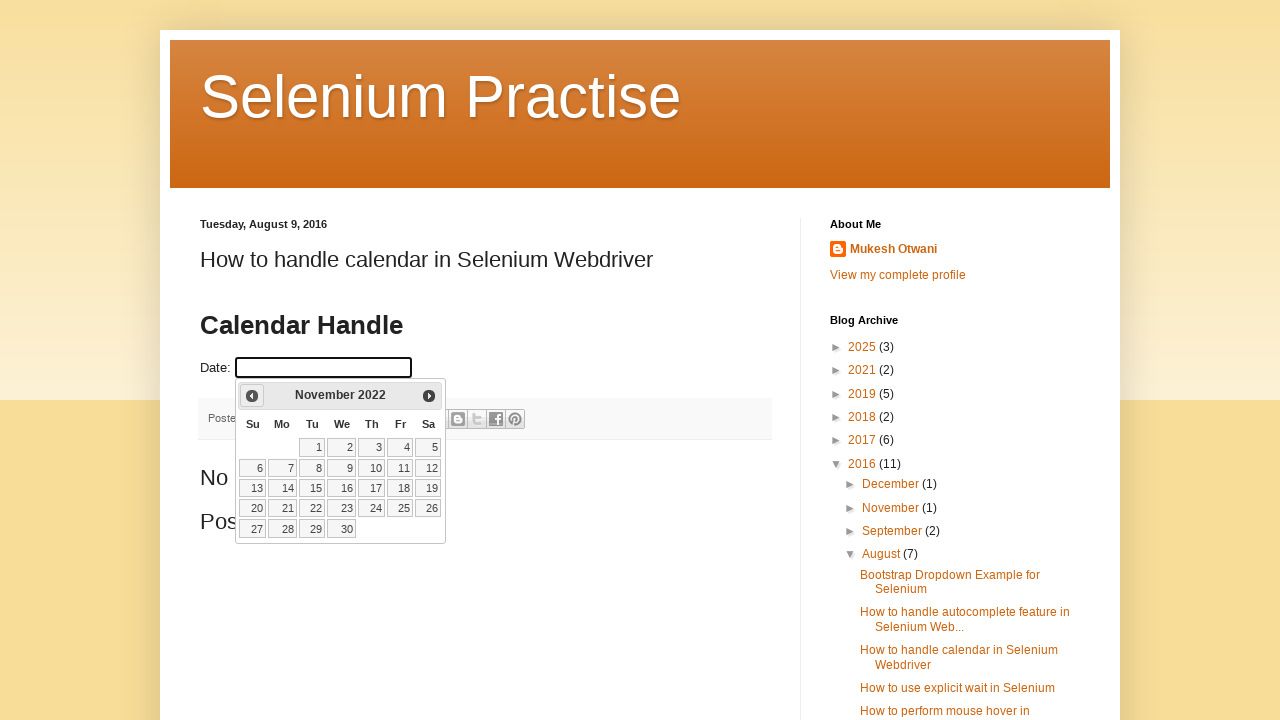

Clicked previous month button to navigate backwards at (252, 396) on span:has-text('Prev')
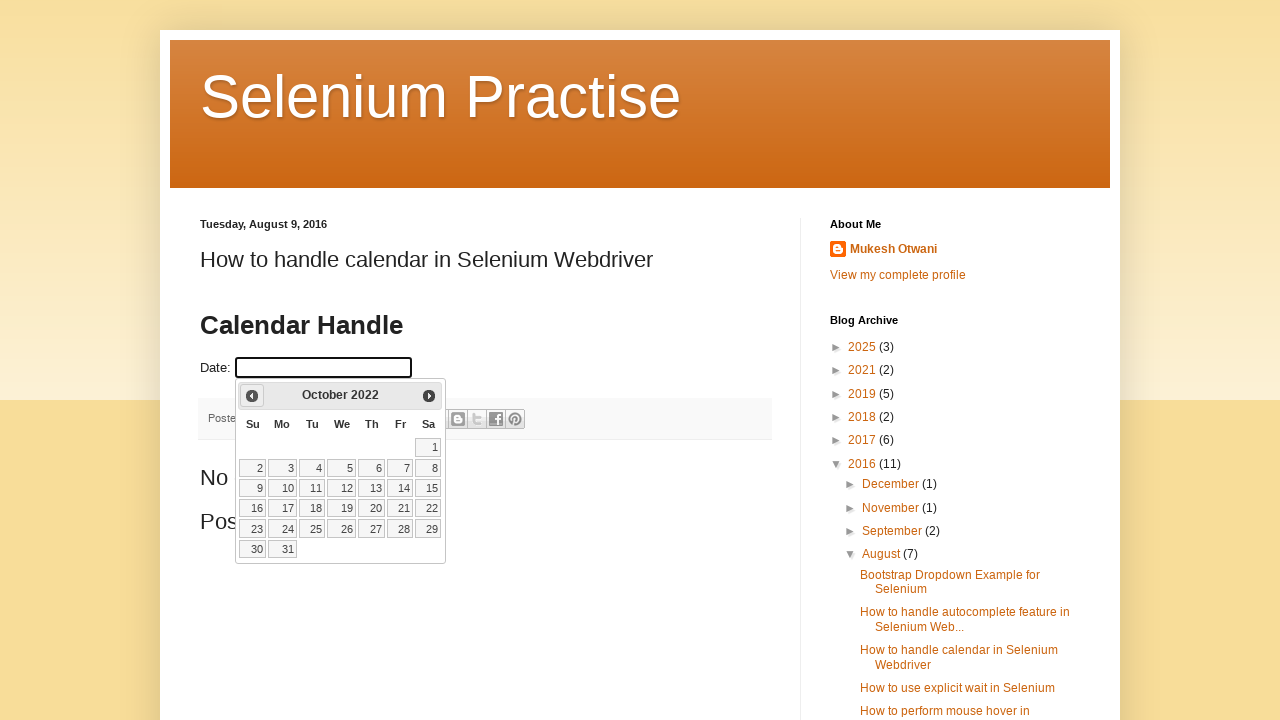

Waited 200ms for calendar to update after month navigation
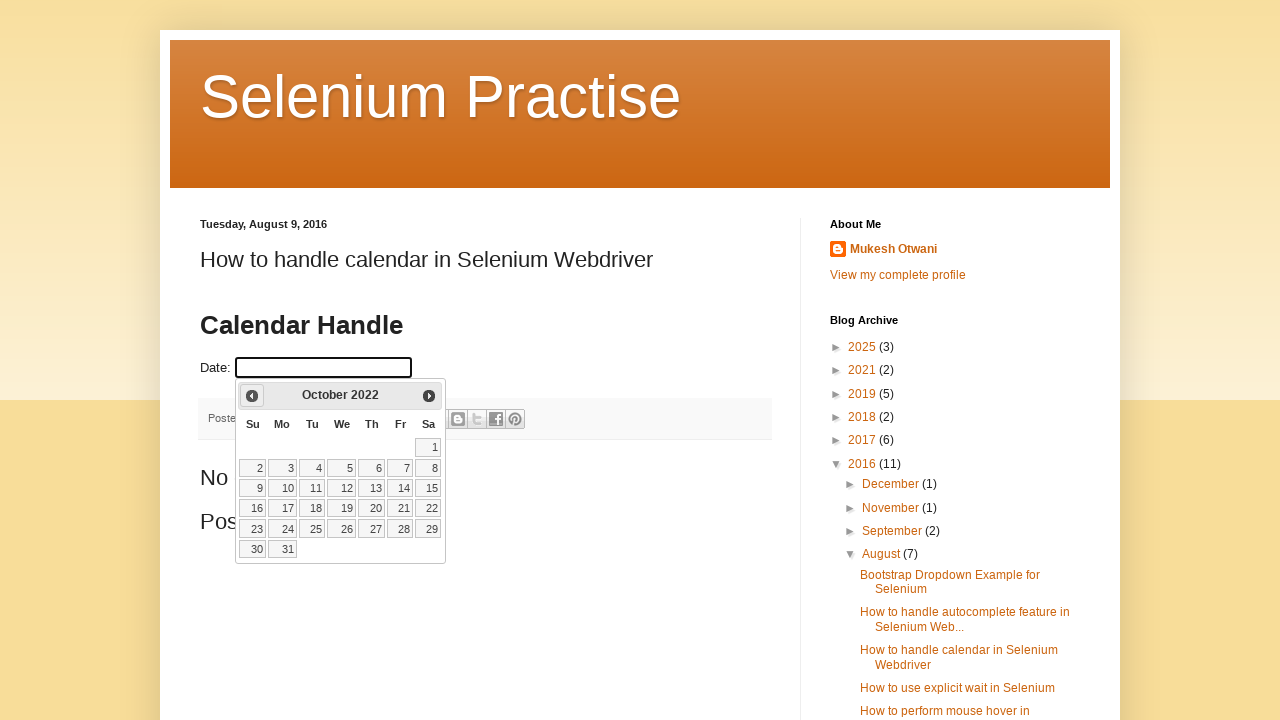

Retrieved current calendar month and year: October 2022
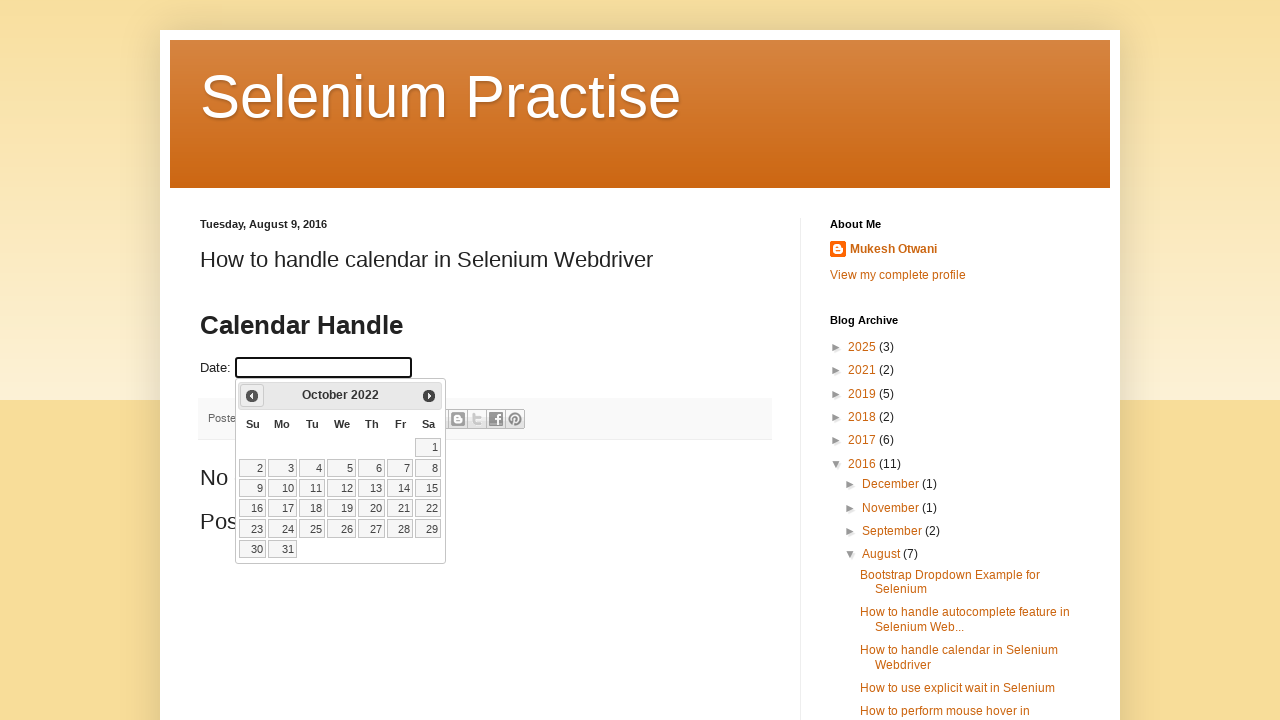

Clicked previous month button to navigate backwards at (252, 396) on span:has-text('Prev')
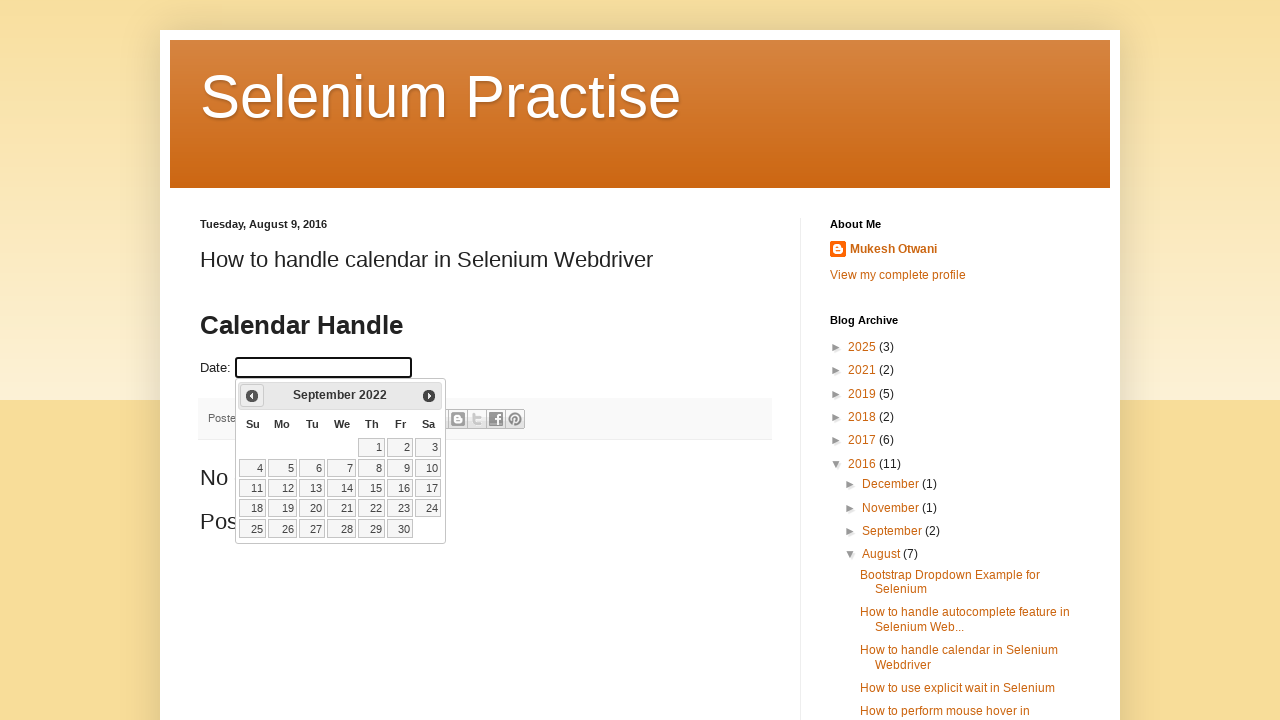

Waited 200ms for calendar to update after month navigation
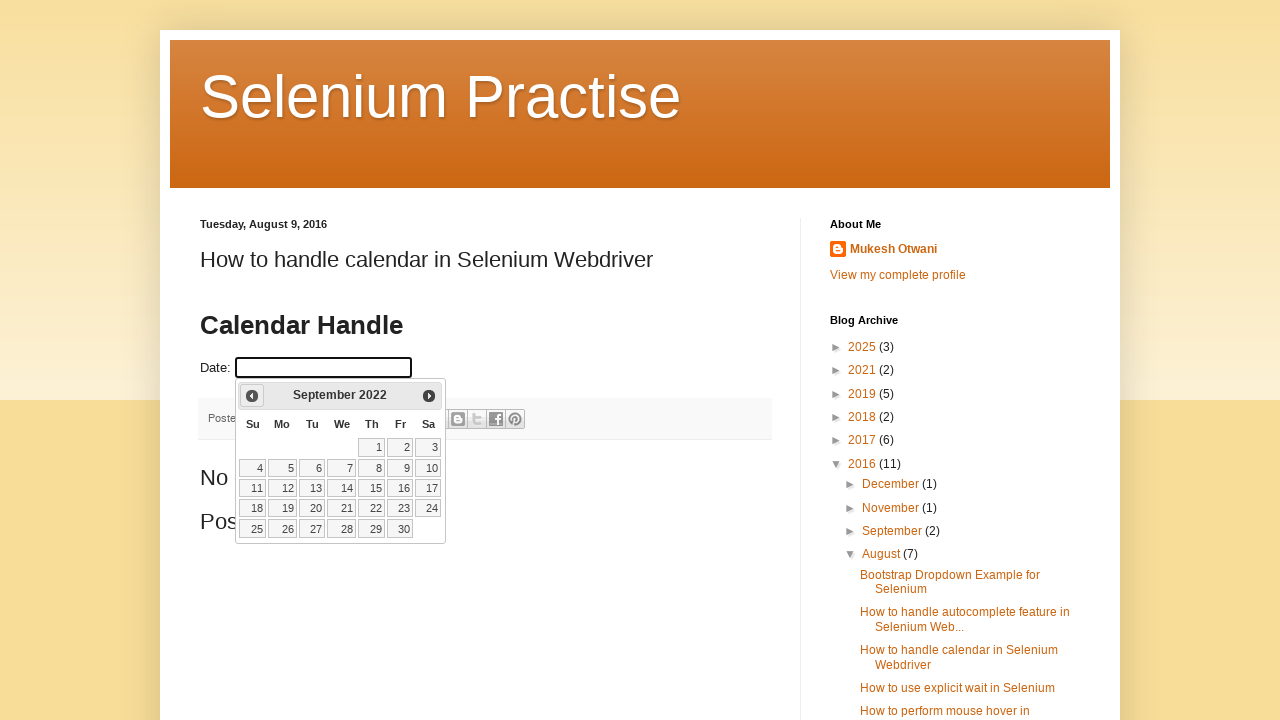

Retrieved current calendar month and year: September 2022
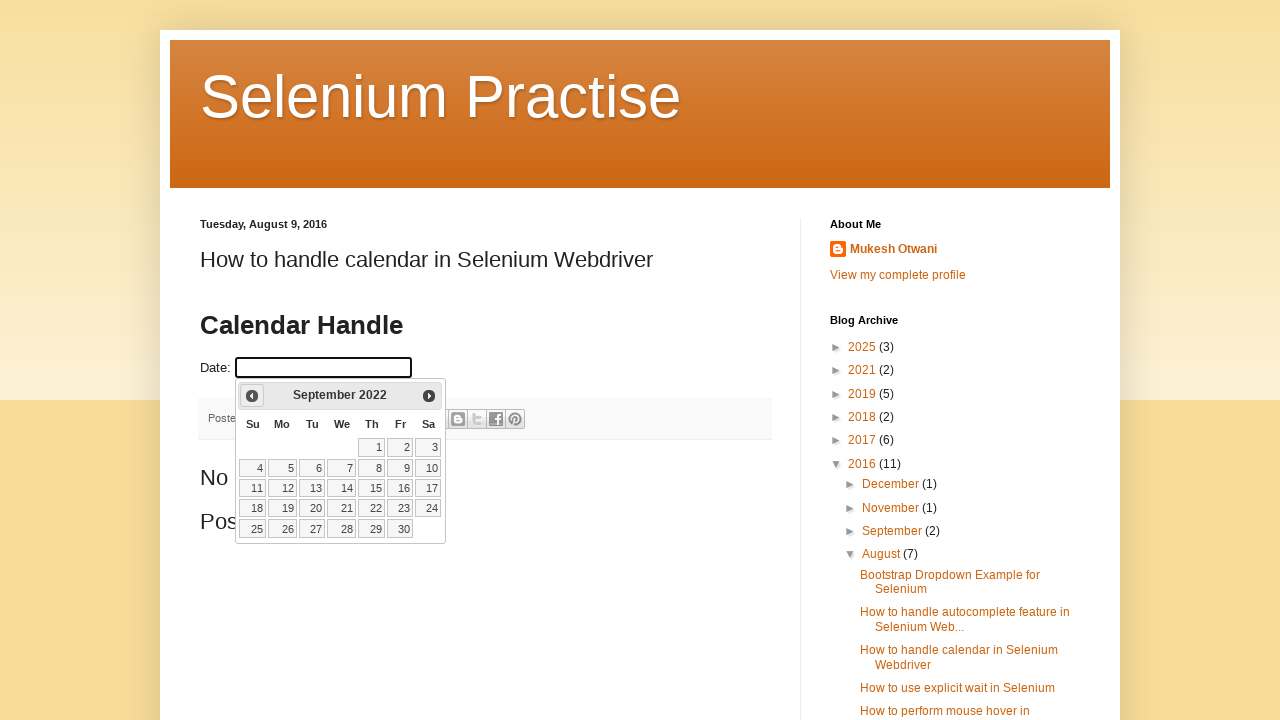

Clicked previous month button to navigate backwards at (252, 396) on span:has-text('Prev')
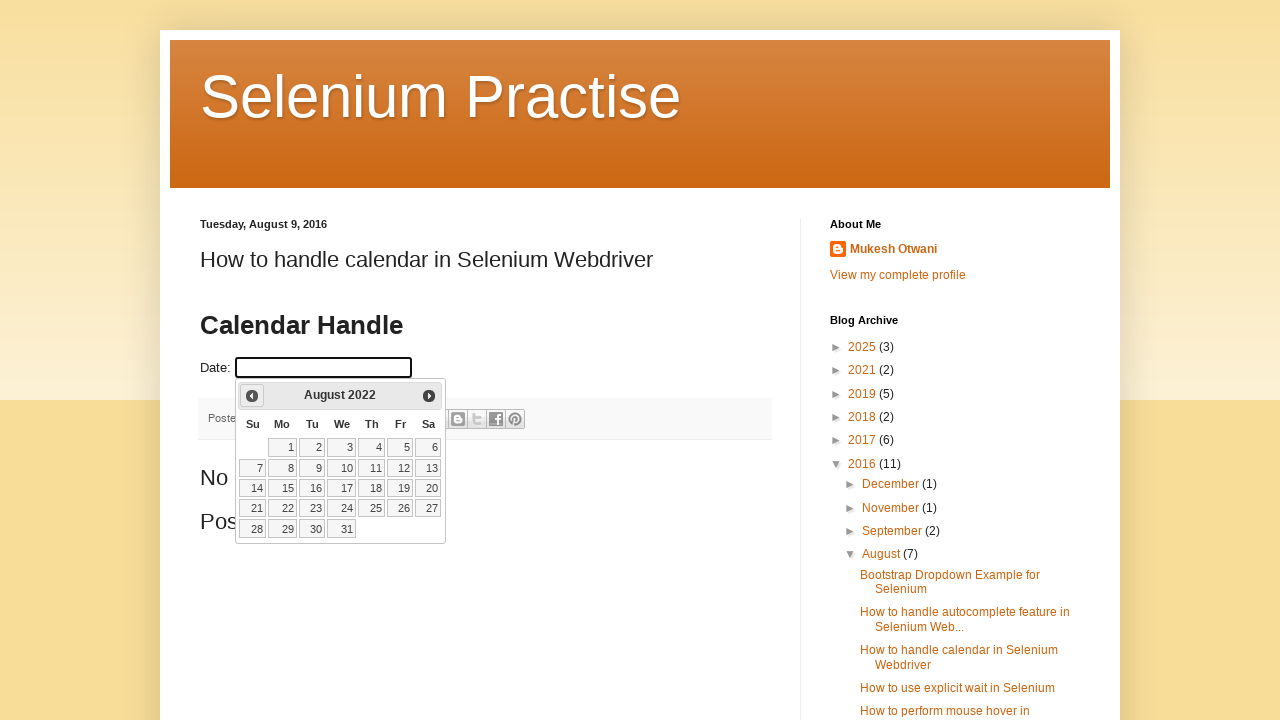

Waited 200ms for calendar to update after month navigation
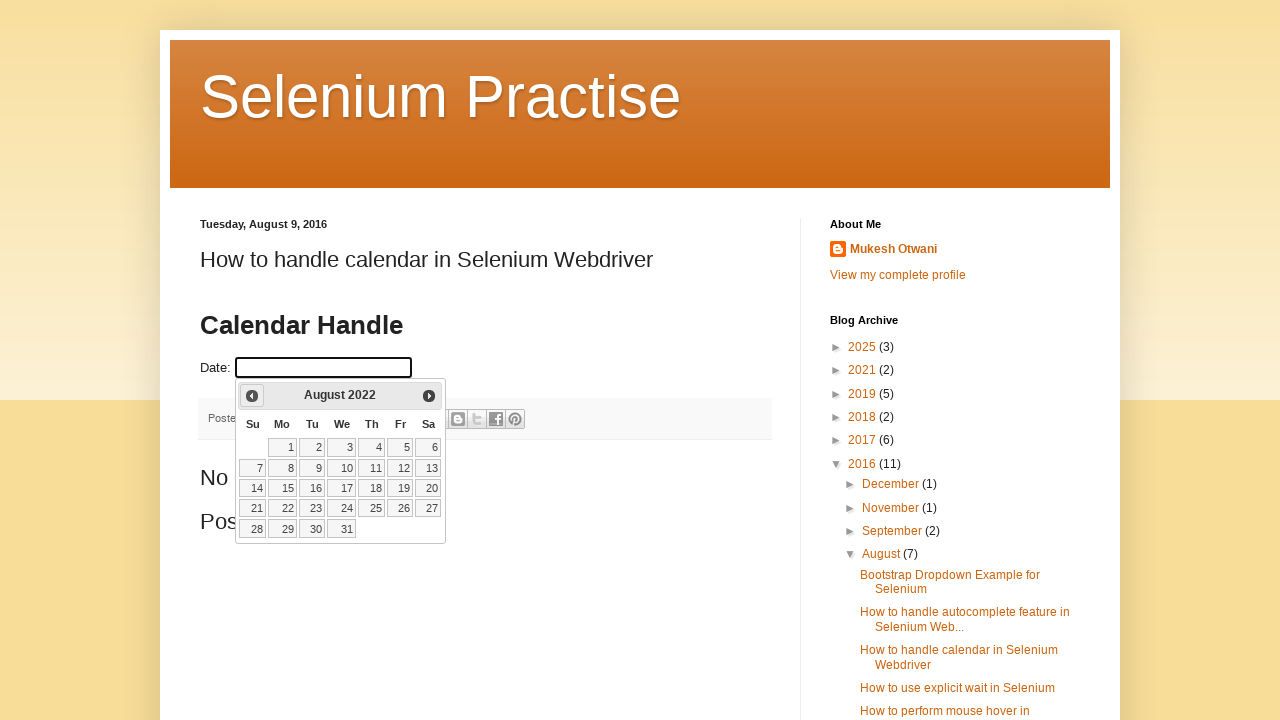

Retrieved current calendar month and year: August 2022
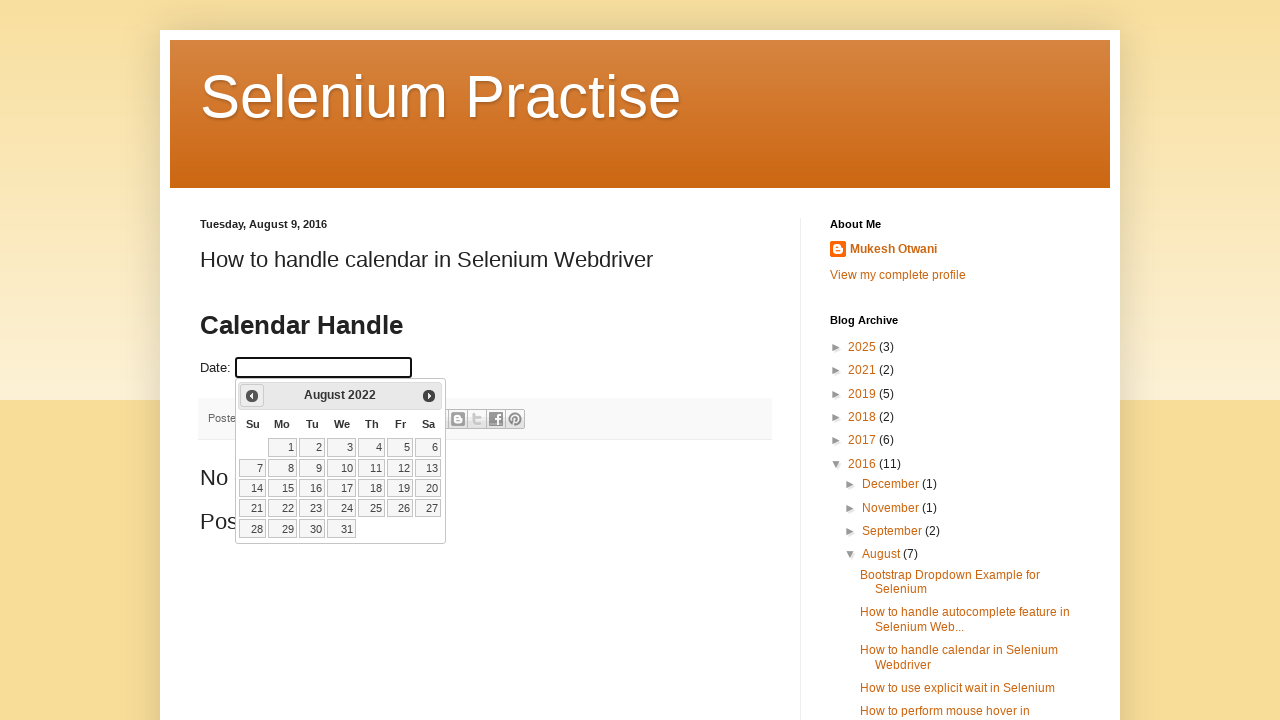

Clicked previous month button to navigate backwards at (252, 396) on span:has-text('Prev')
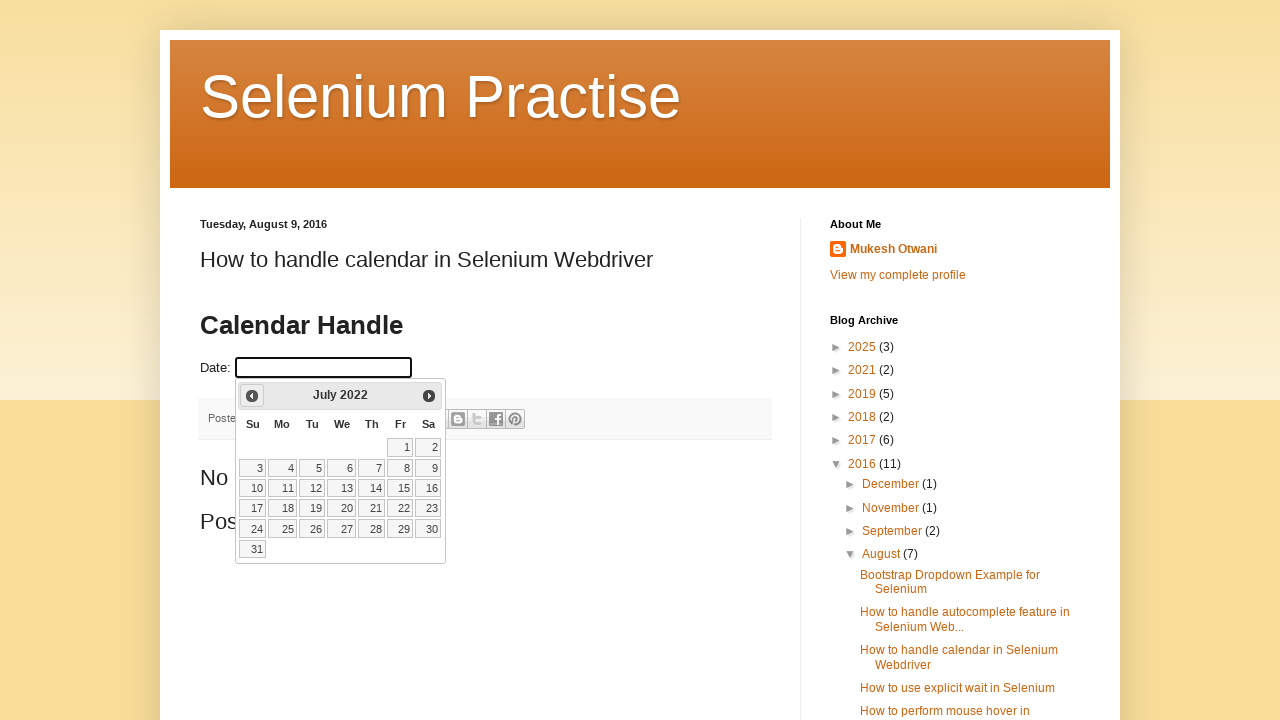

Waited 200ms for calendar to update after month navigation
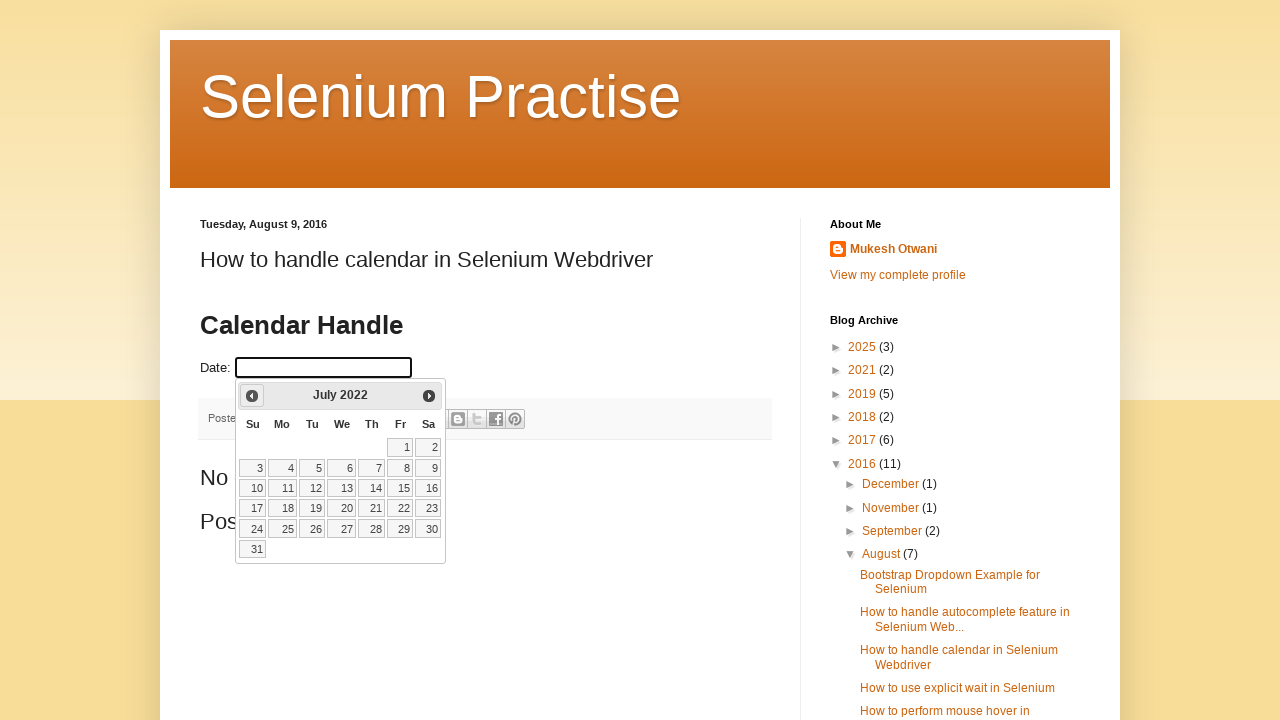

Retrieved current calendar month and year: July 2022
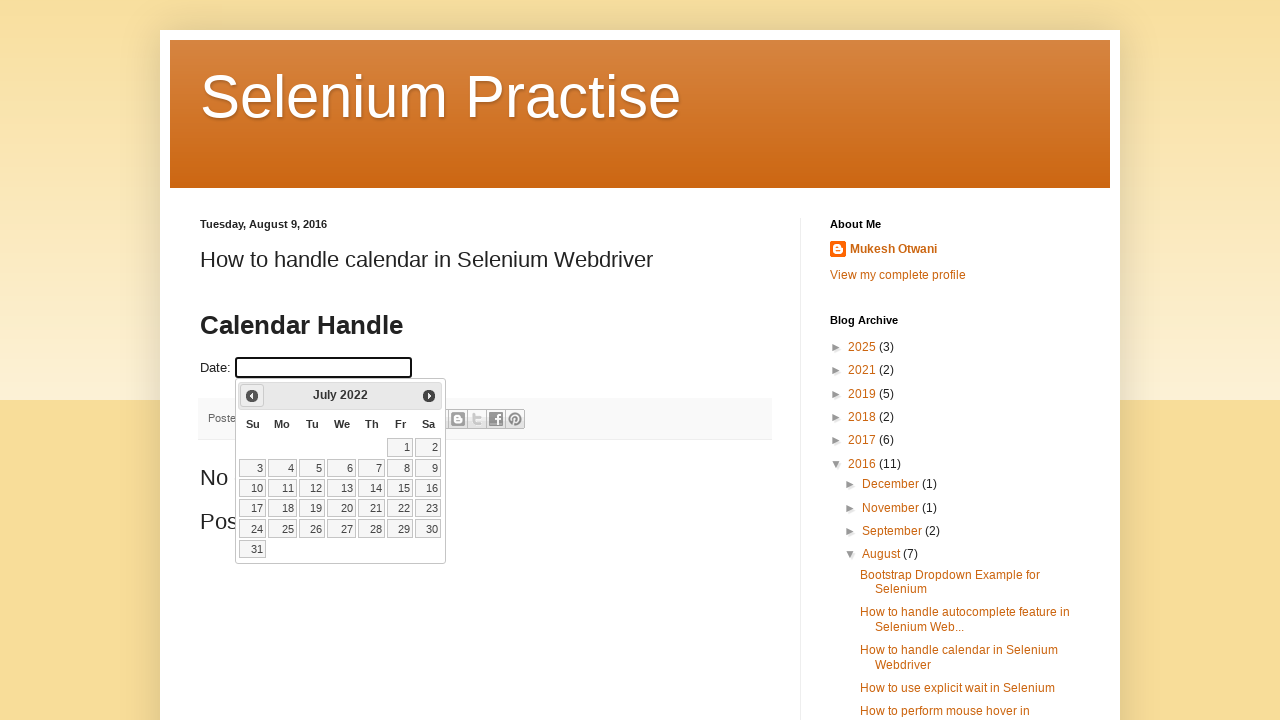

Clicked previous month button to navigate backwards at (252, 396) on span:has-text('Prev')
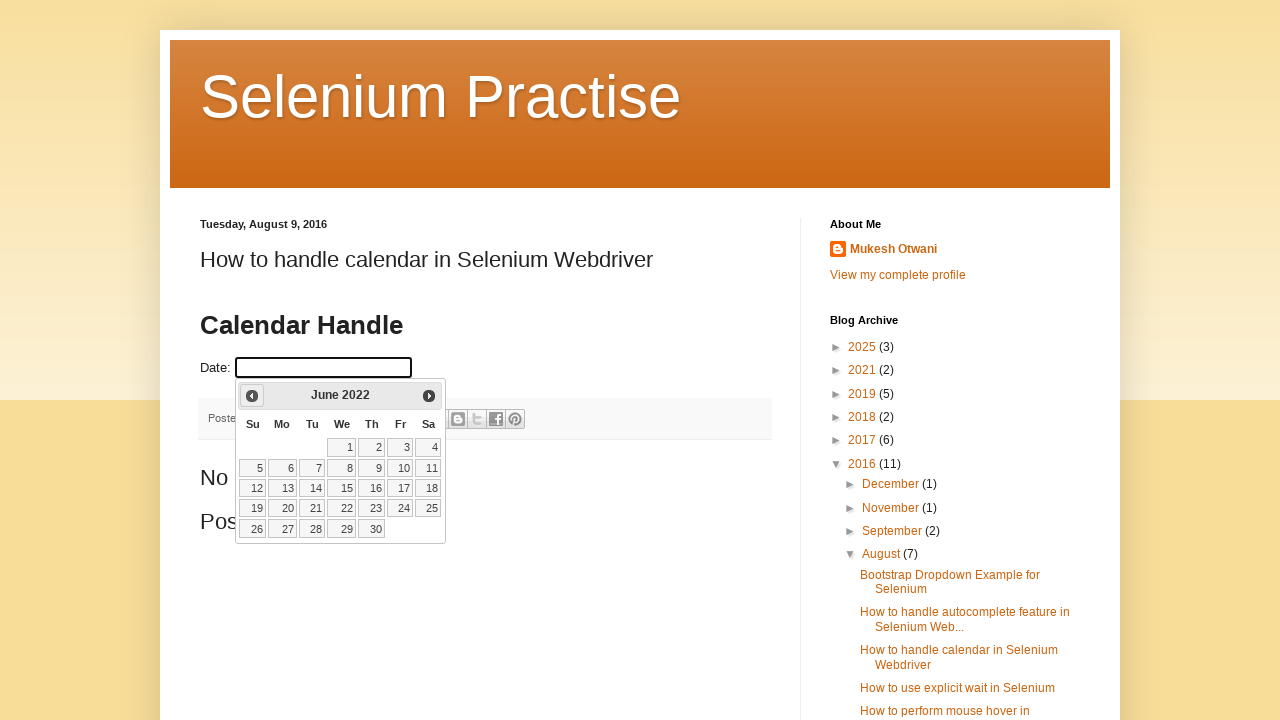

Waited 200ms for calendar to update after month navigation
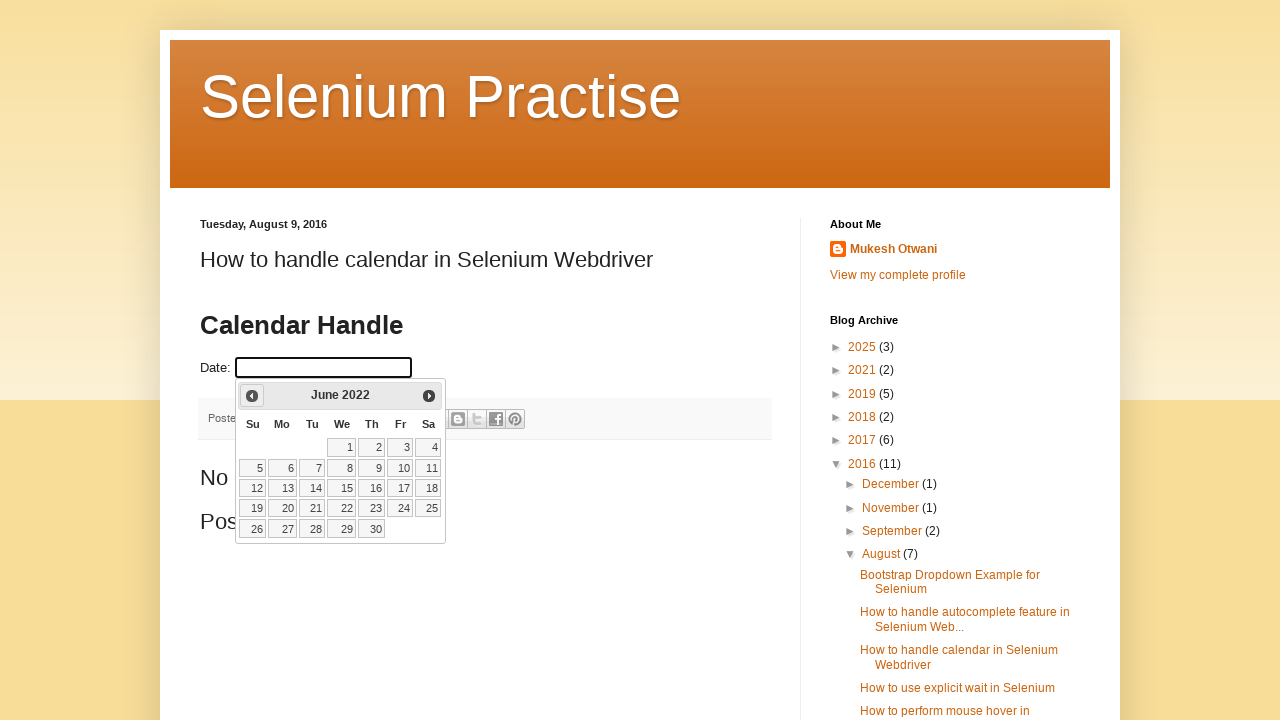

Retrieved current calendar month and year: June 2022
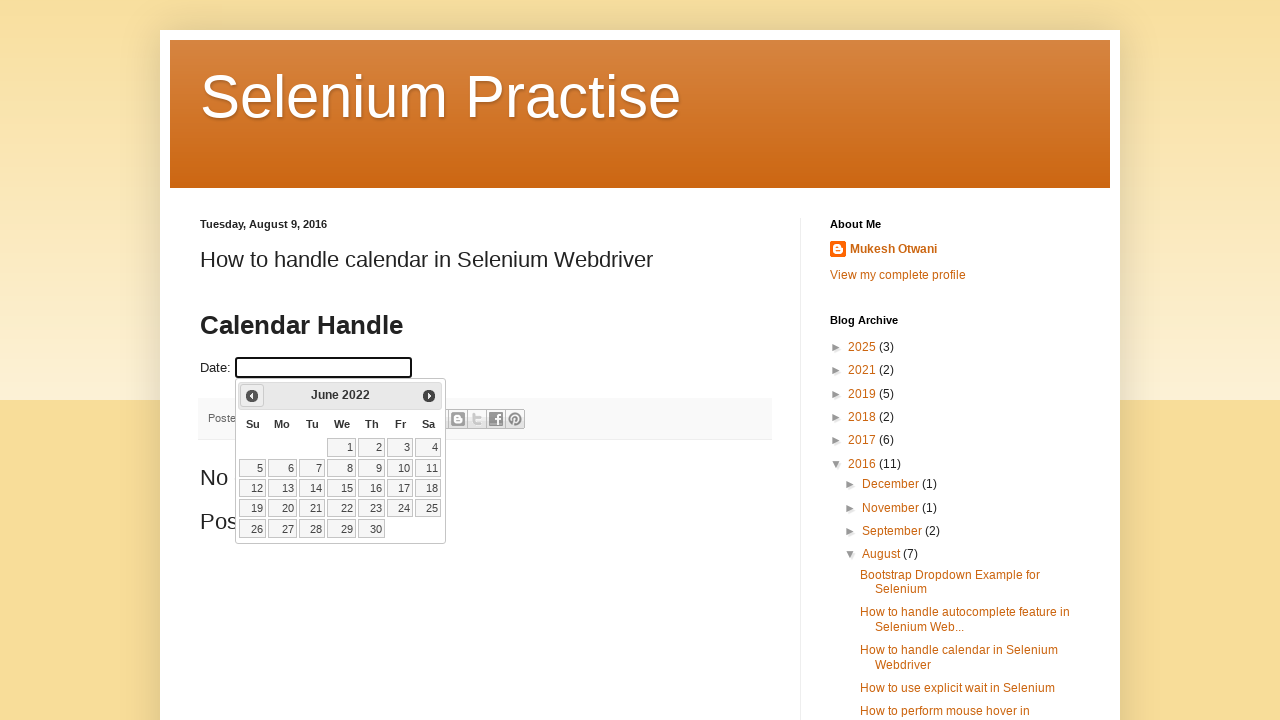

Clicked previous month button to navigate backwards at (252, 396) on span:has-text('Prev')
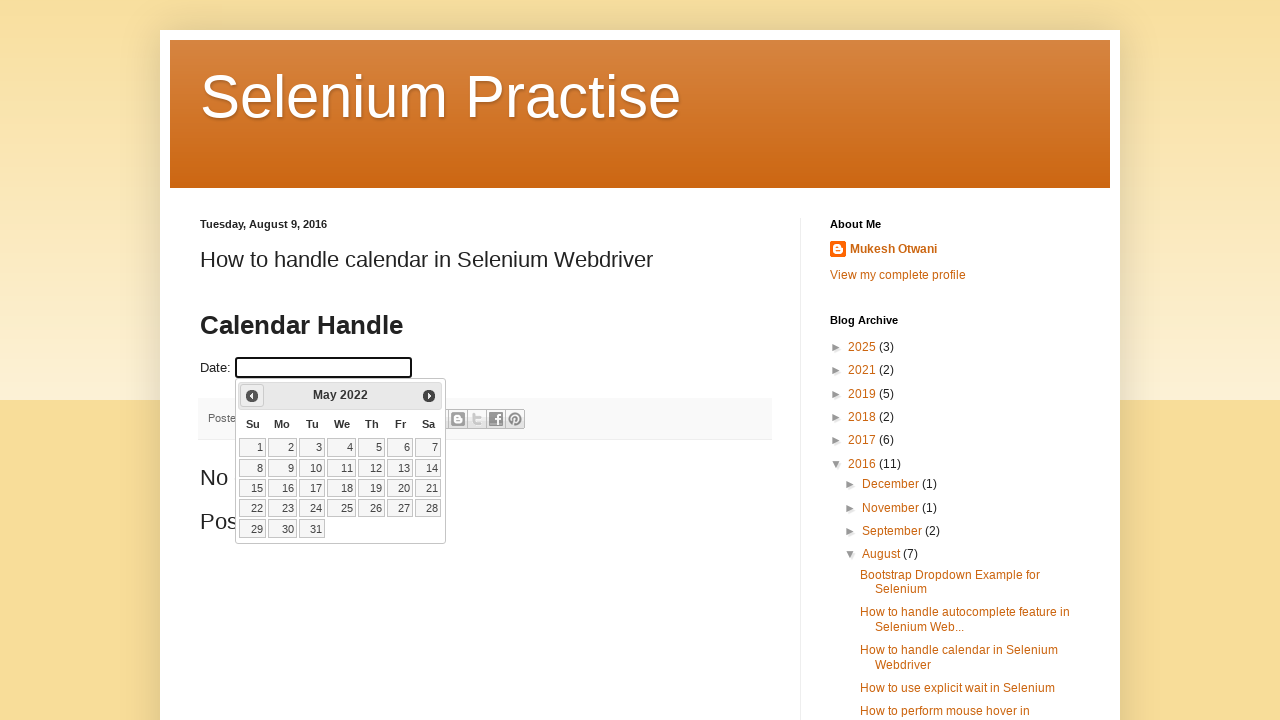

Waited 200ms for calendar to update after month navigation
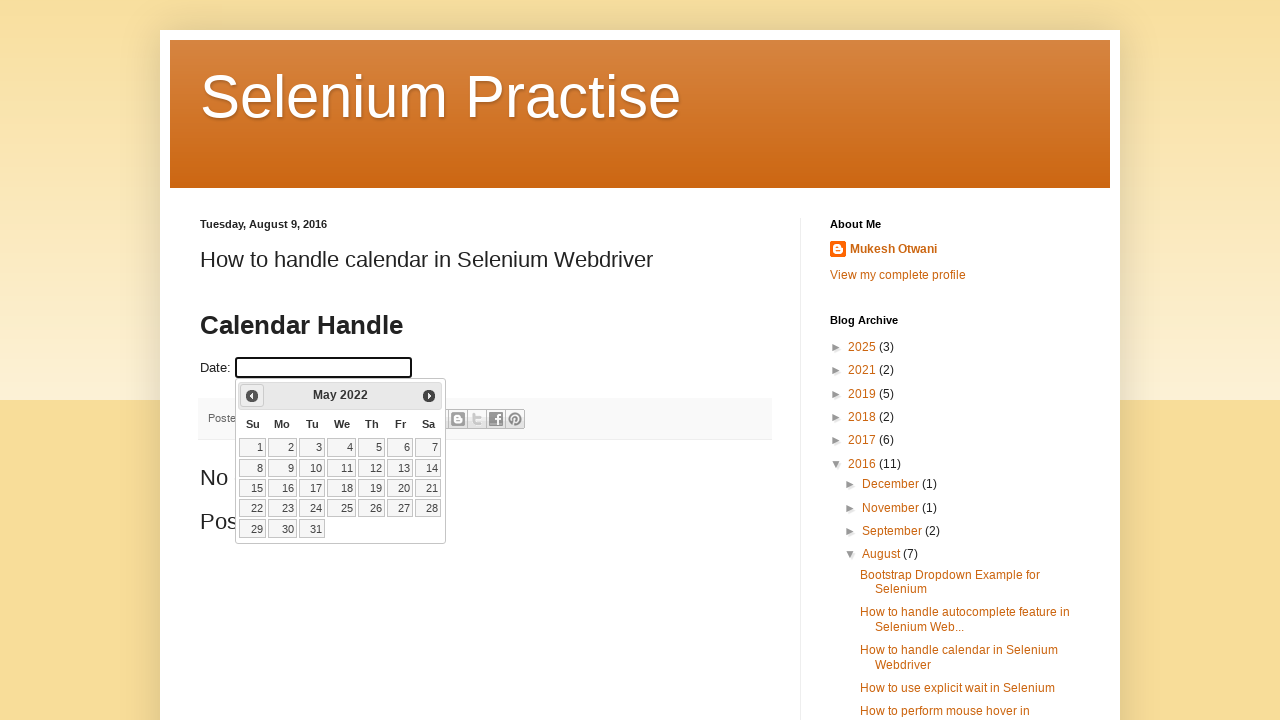

Retrieved current calendar month and year: May 2022
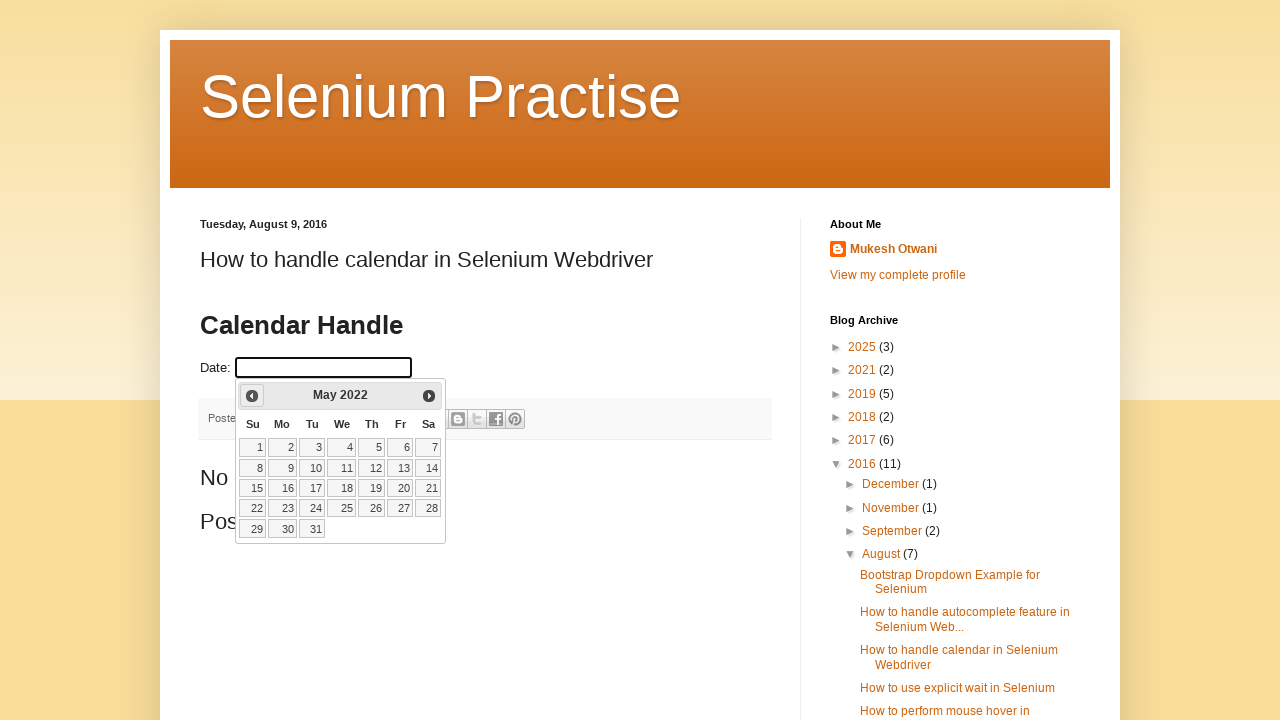

Clicked previous month button to navigate backwards at (252, 396) on span:has-text('Prev')
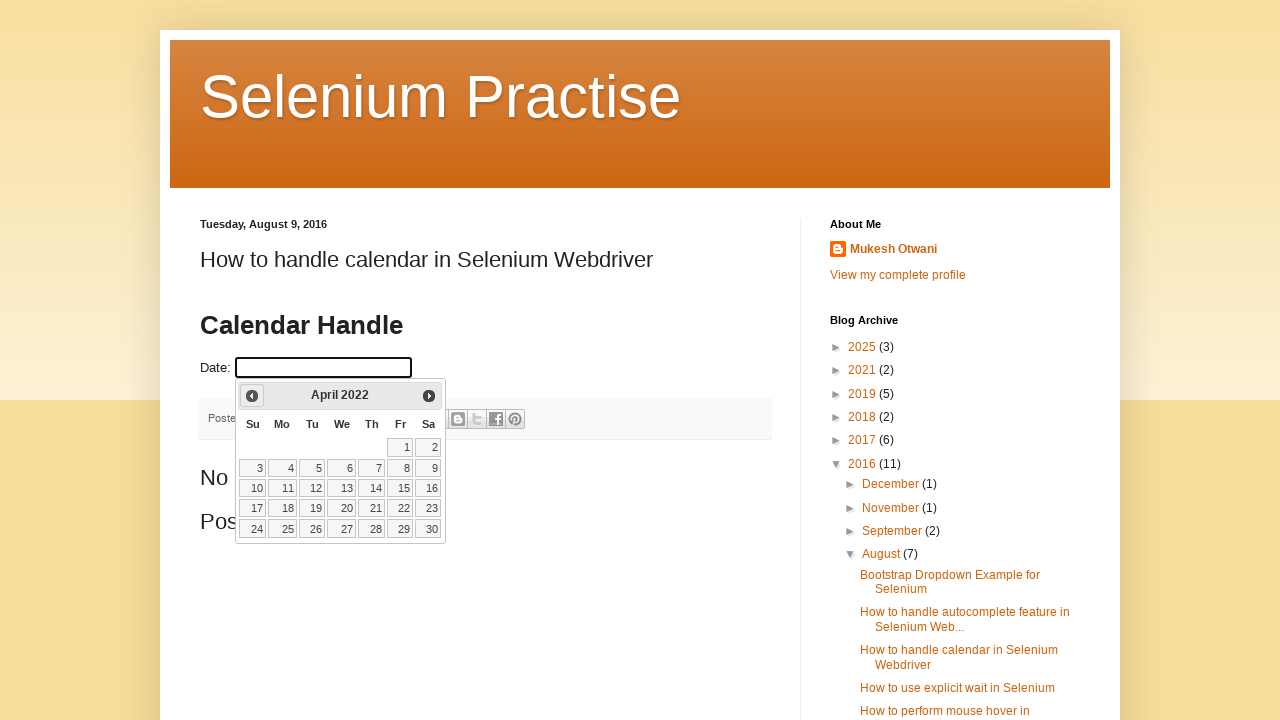

Waited 200ms for calendar to update after month navigation
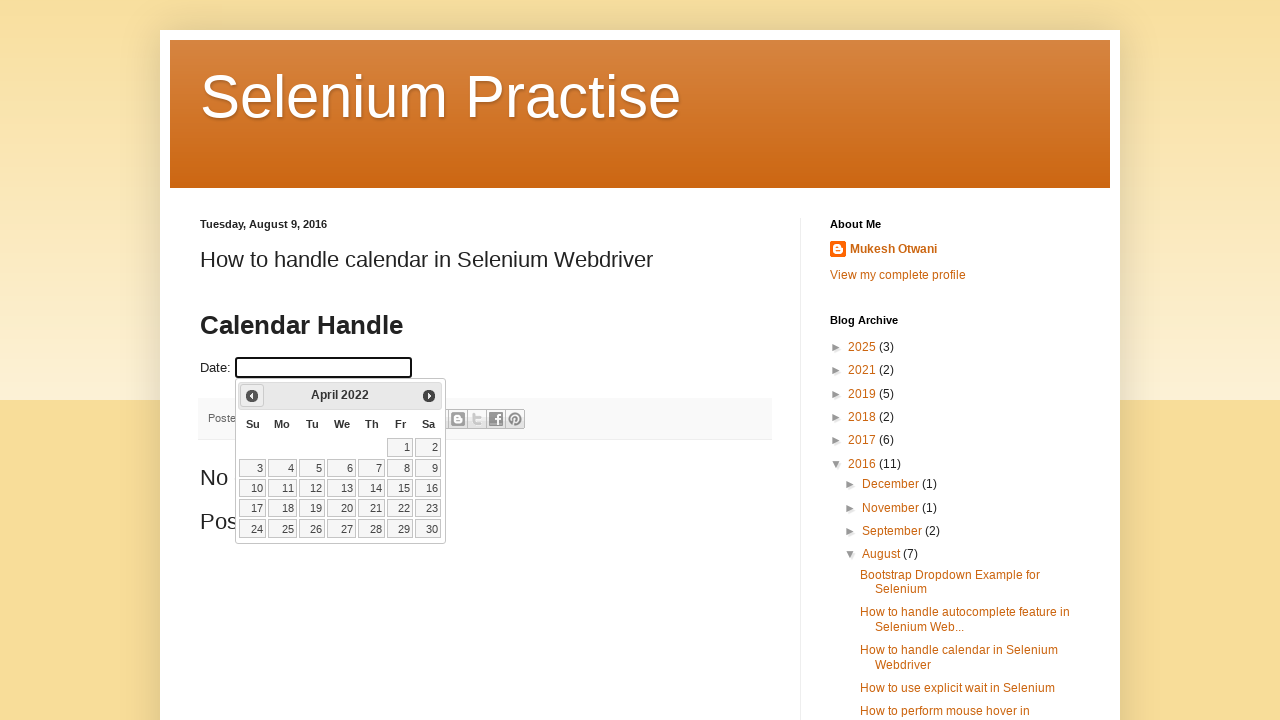

Retrieved current calendar month and year: April 2022
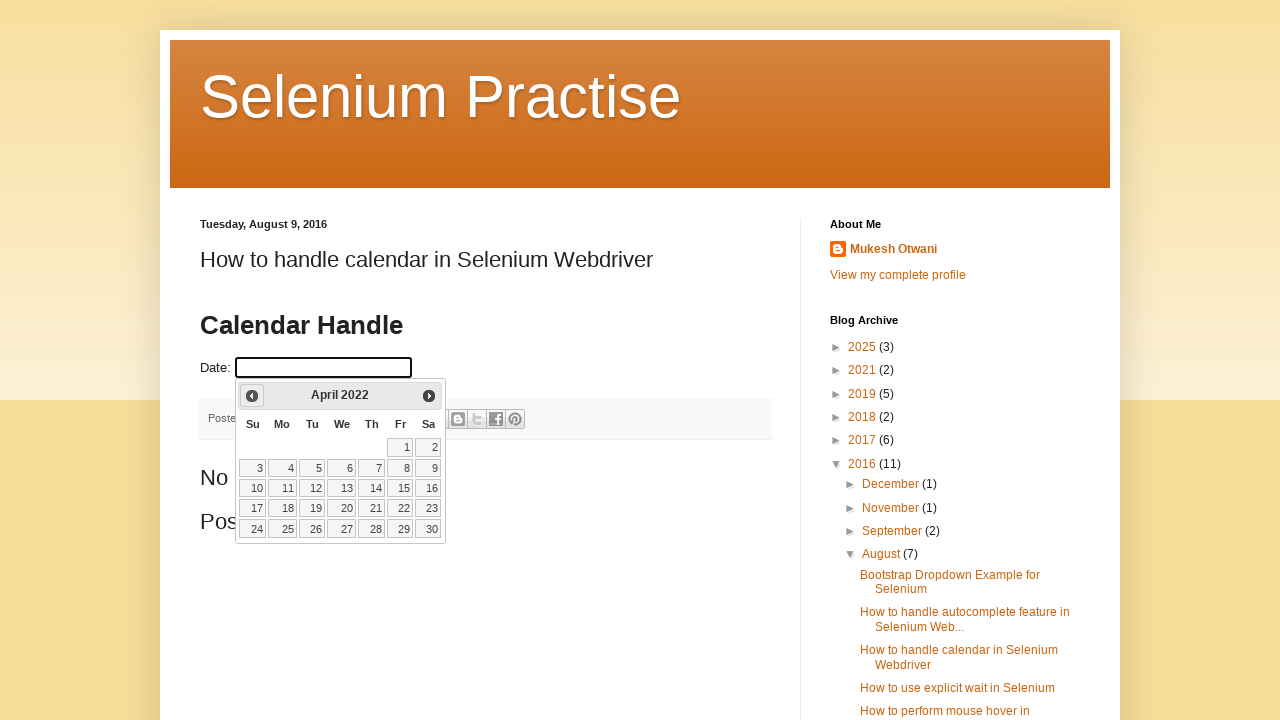

Clicked previous month button to navigate backwards at (252, 396) on span:has-text('Prev')
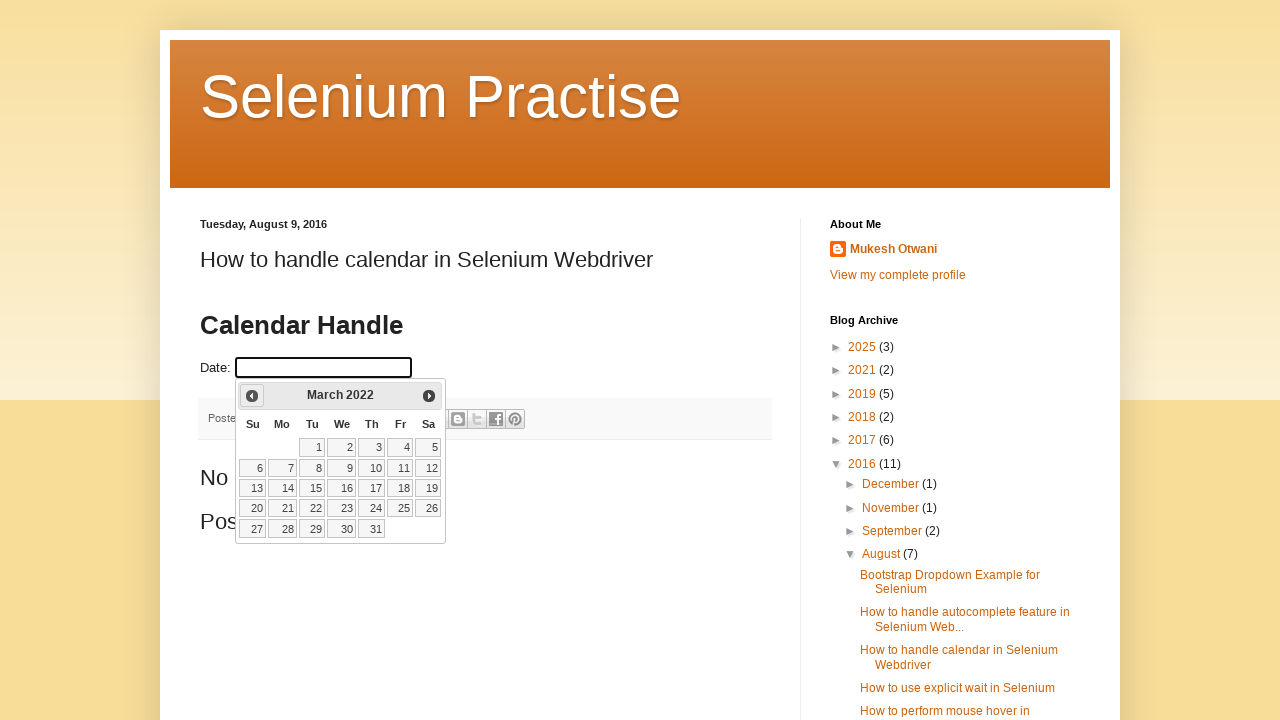

Waited 200ms for calendar to update after month navigation
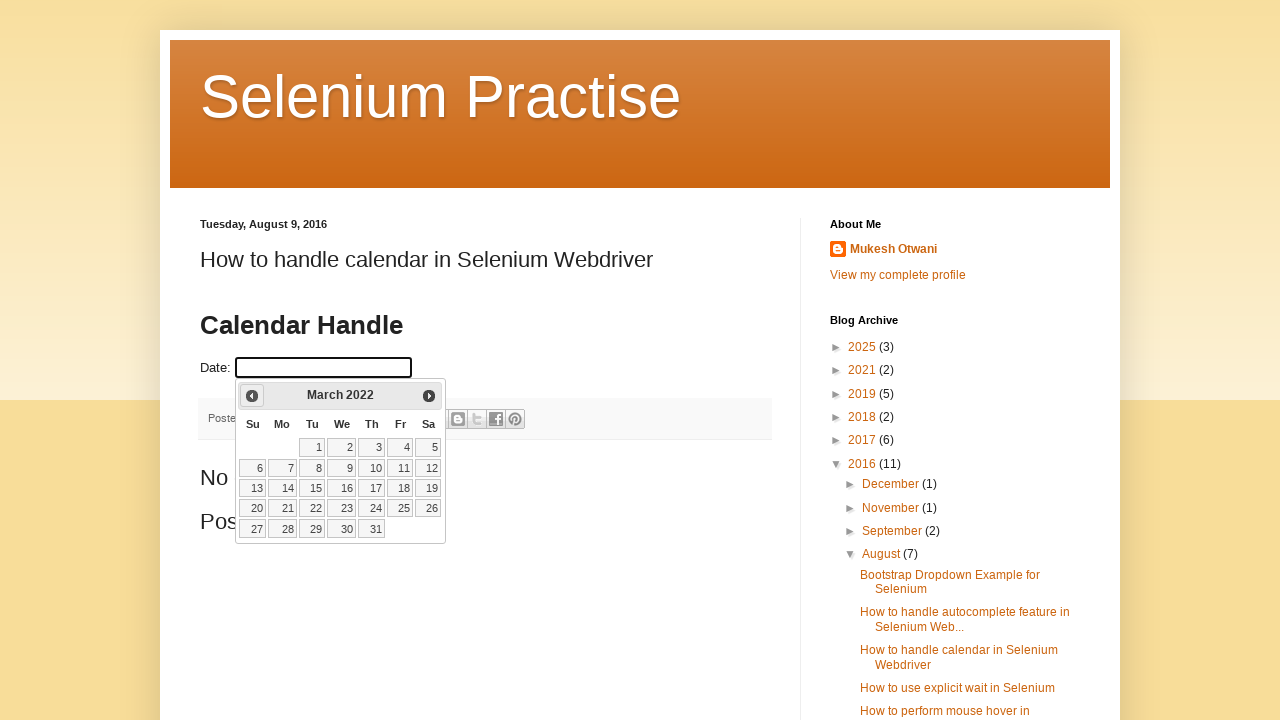

Retrieved current calendar month and year: March 2022
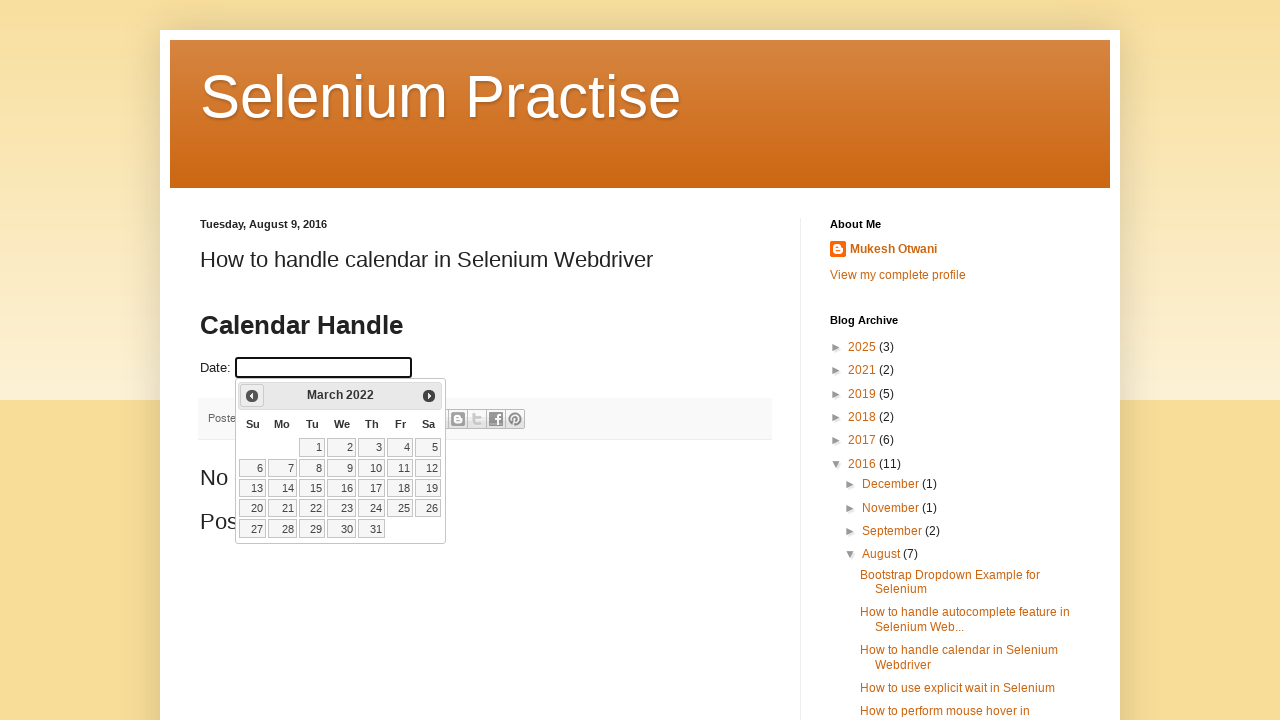

Clicked previous month button to navigate backwards at (252, 396) on span:has-text('Prev')
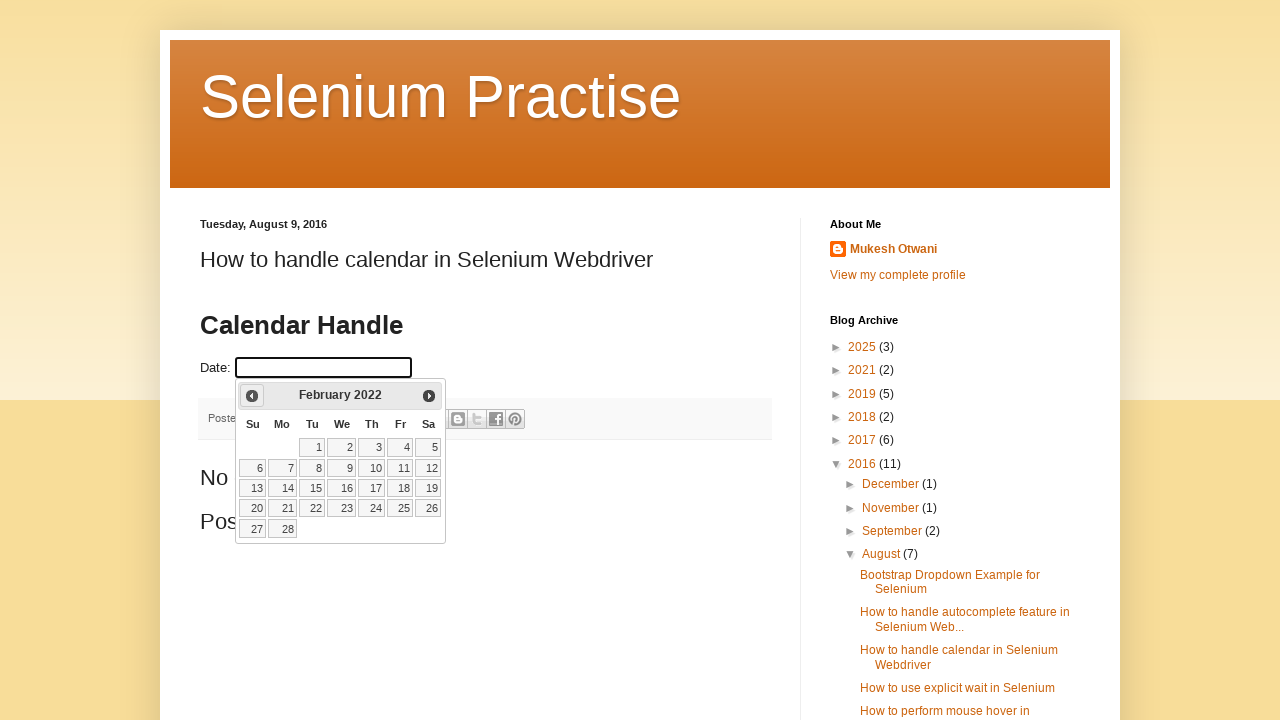

Waited 200ms for calendar to update after month navigation
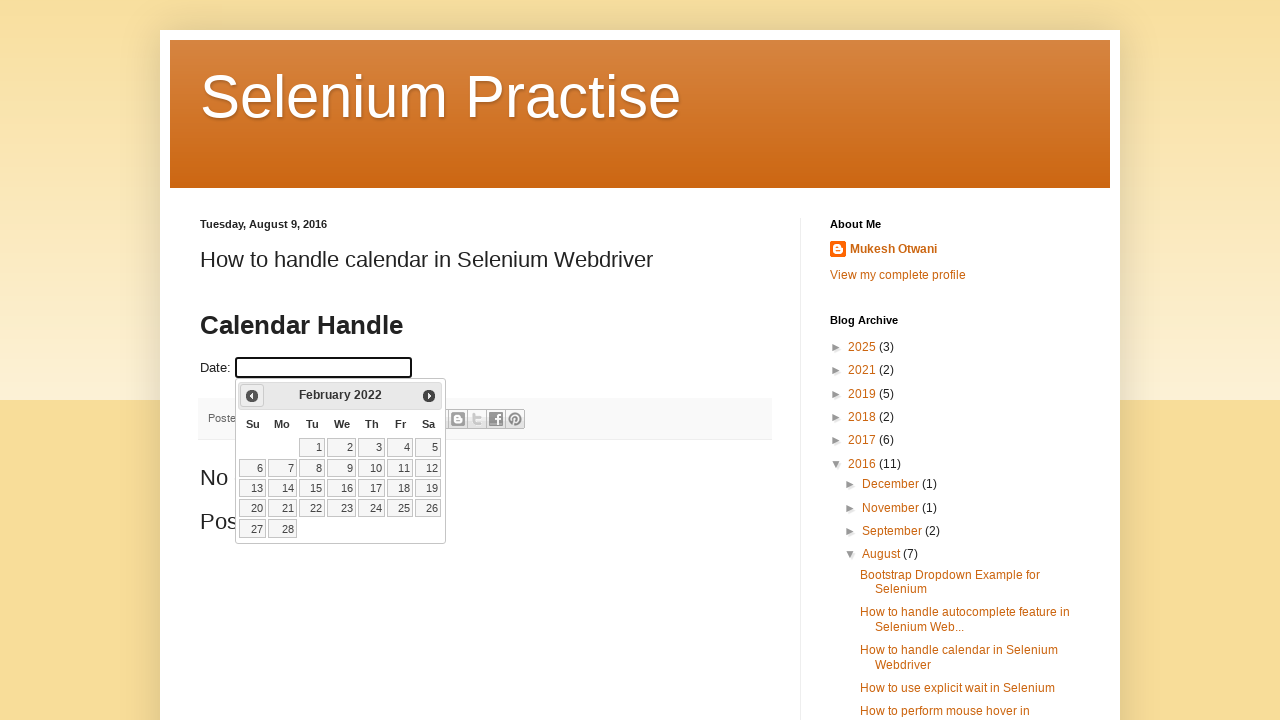

Retrieved current calendar month and year: February 2022
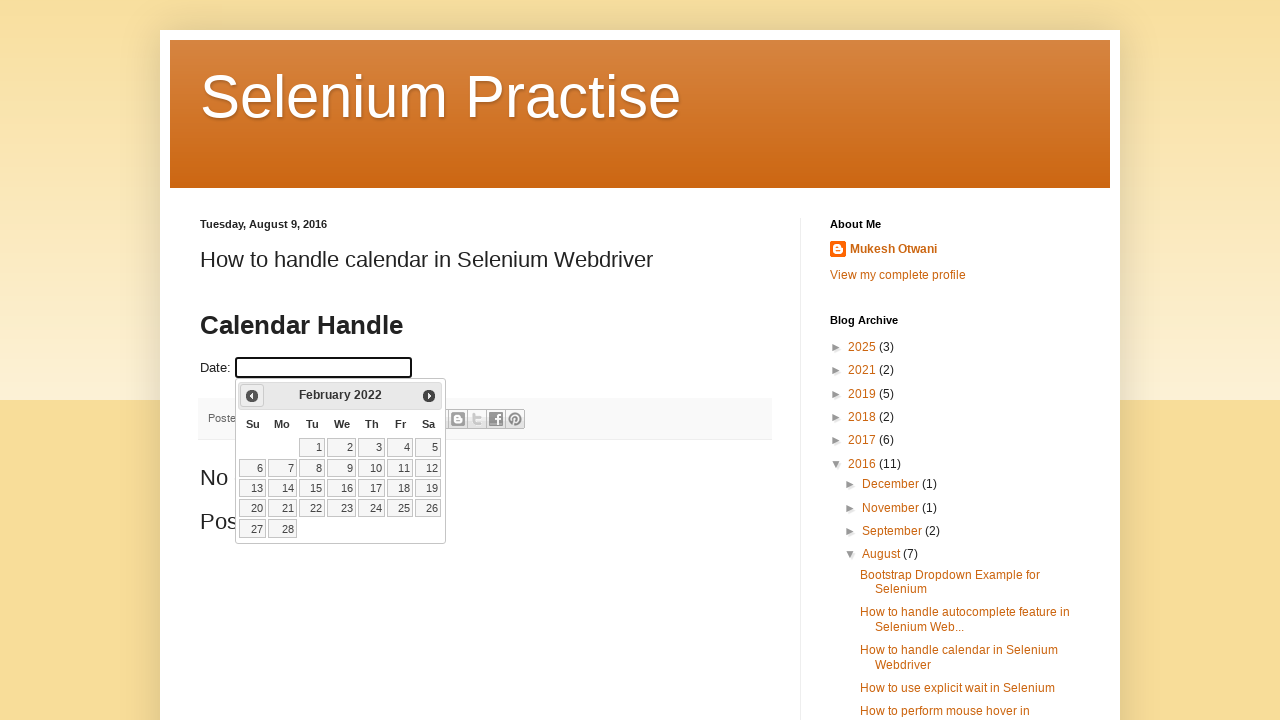

Clicked previous month button to navigate backwards at (252, 396) on span:has-text('Prev')
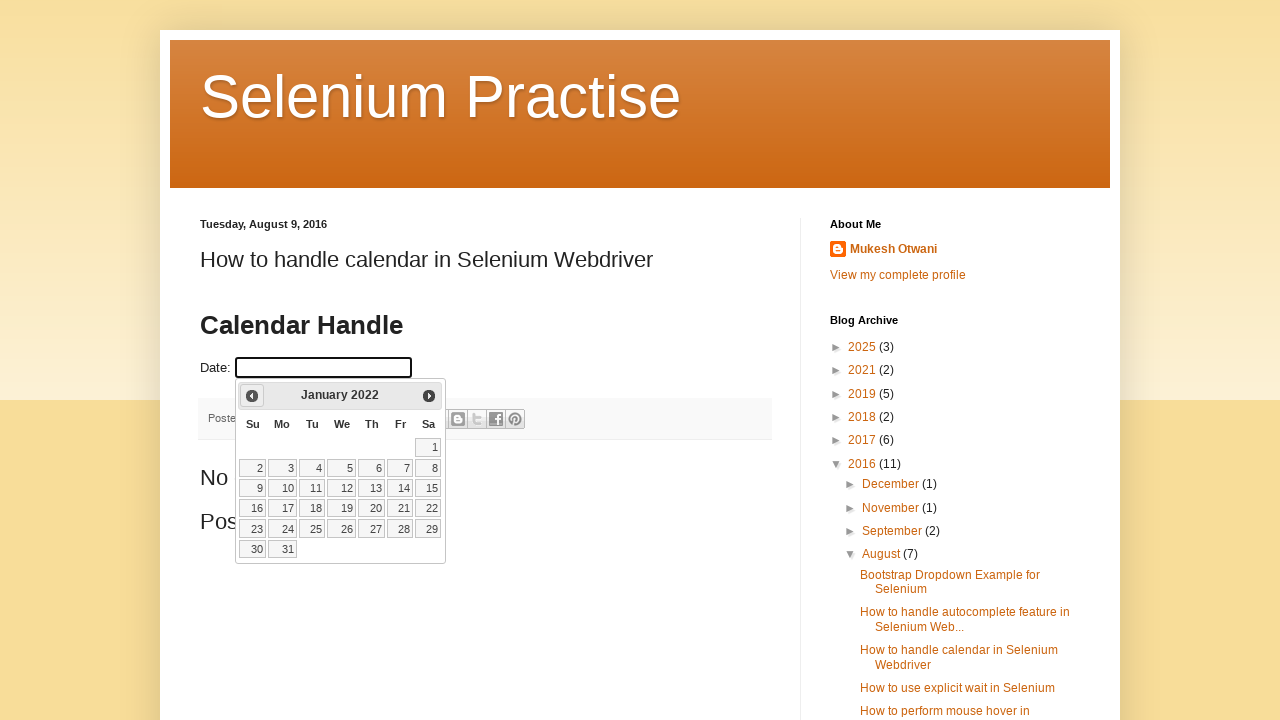

Waited 200ms for calendar to update after month navigation
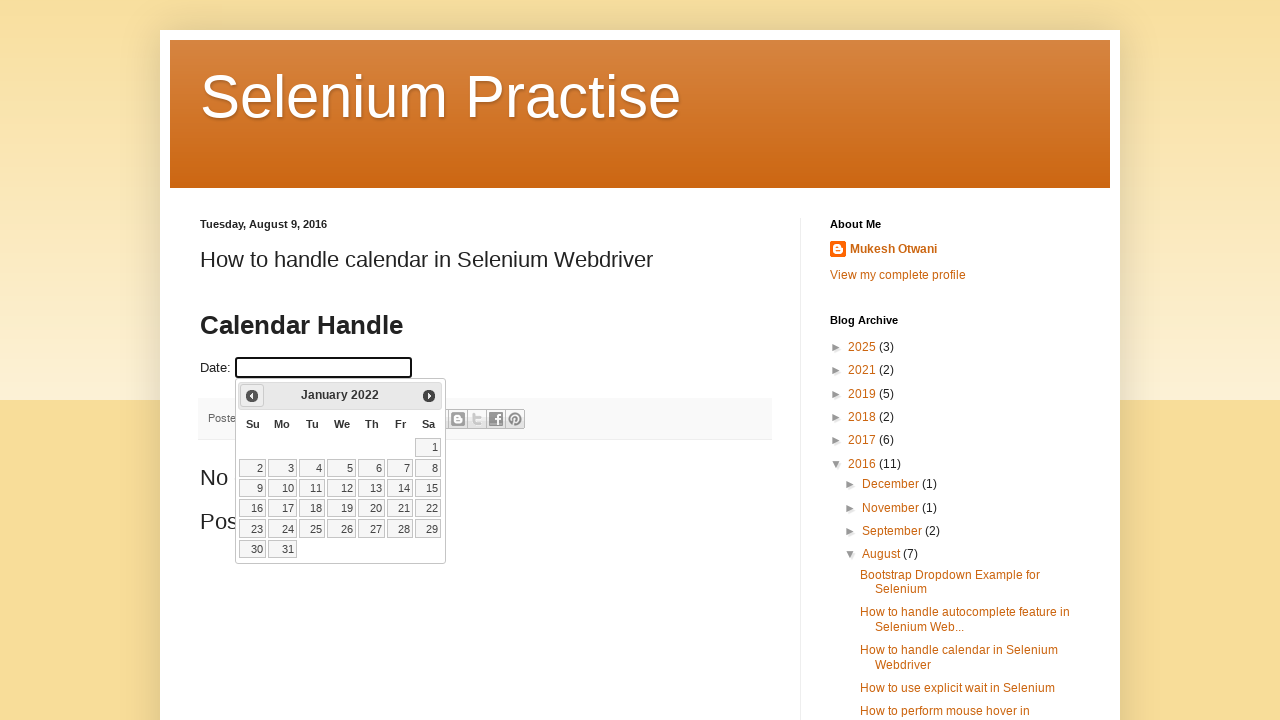

Retrieved current calendar month and year: January 2022
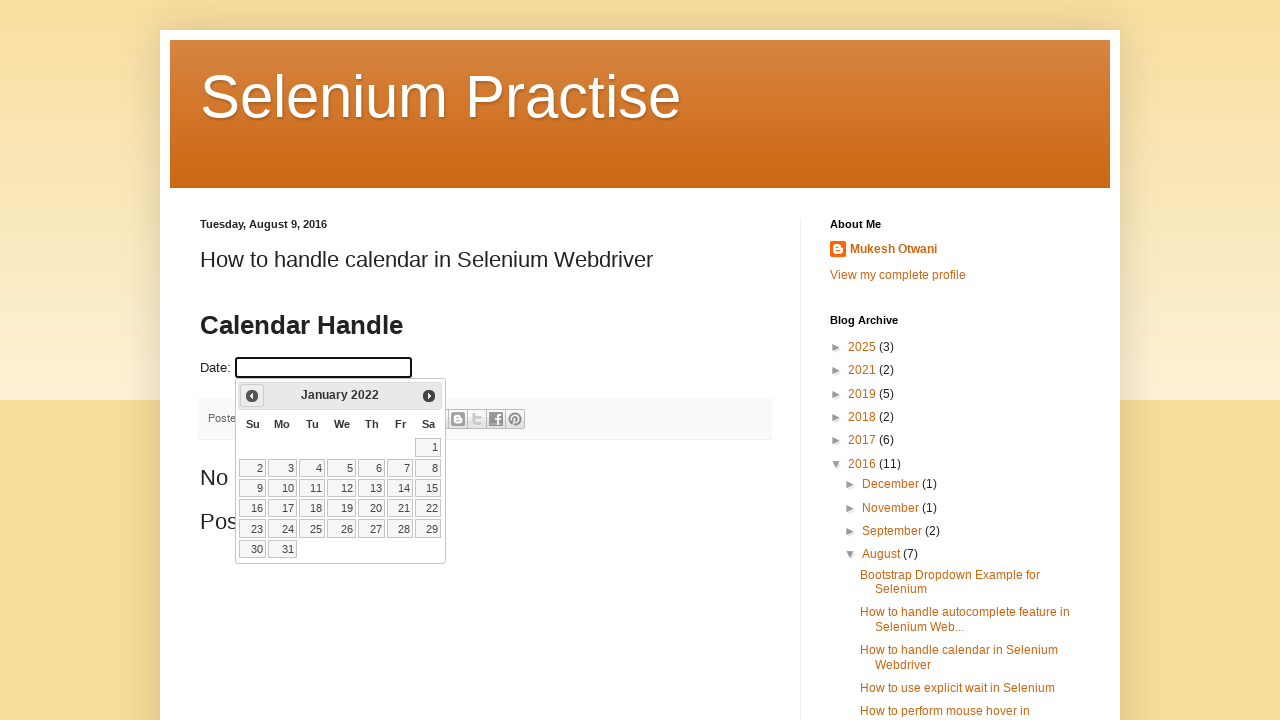

Clicked previous month button to navigate backwards at (252, 396) on span:has-text('Prev')
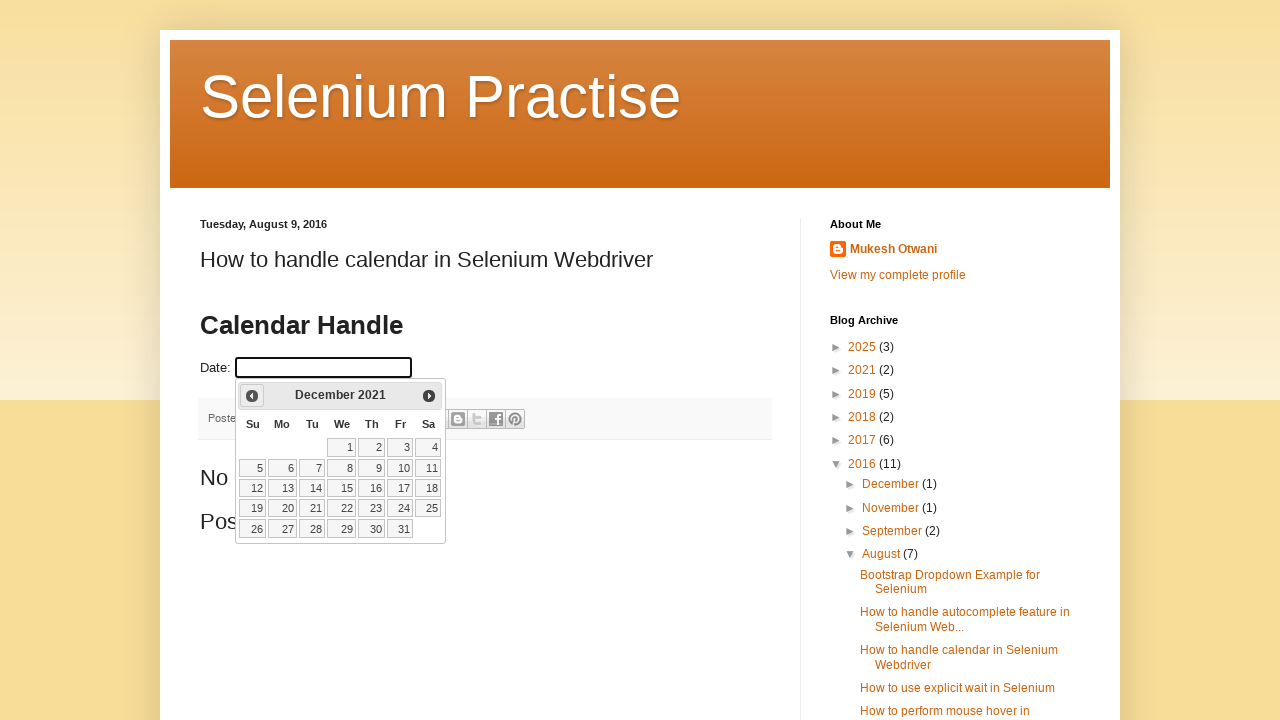

Waited 200ms for calendar to update after month navigation
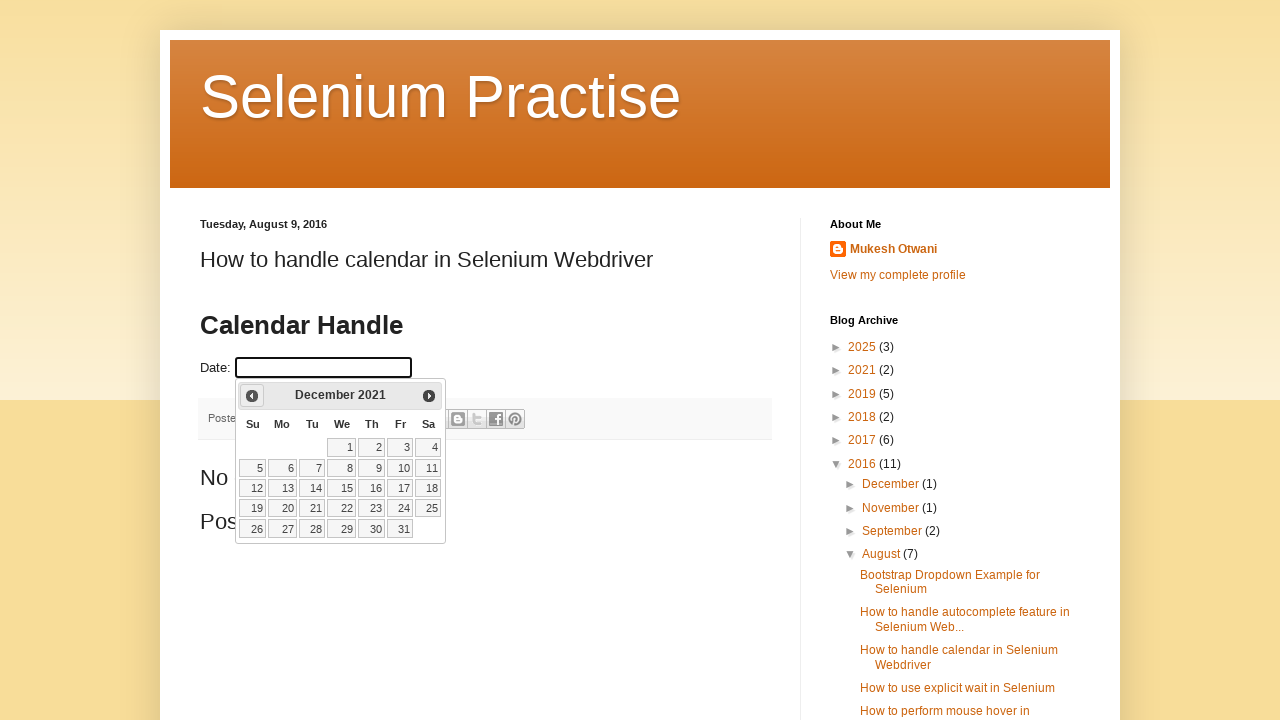

Retrieved current calendar month and year: December 2021
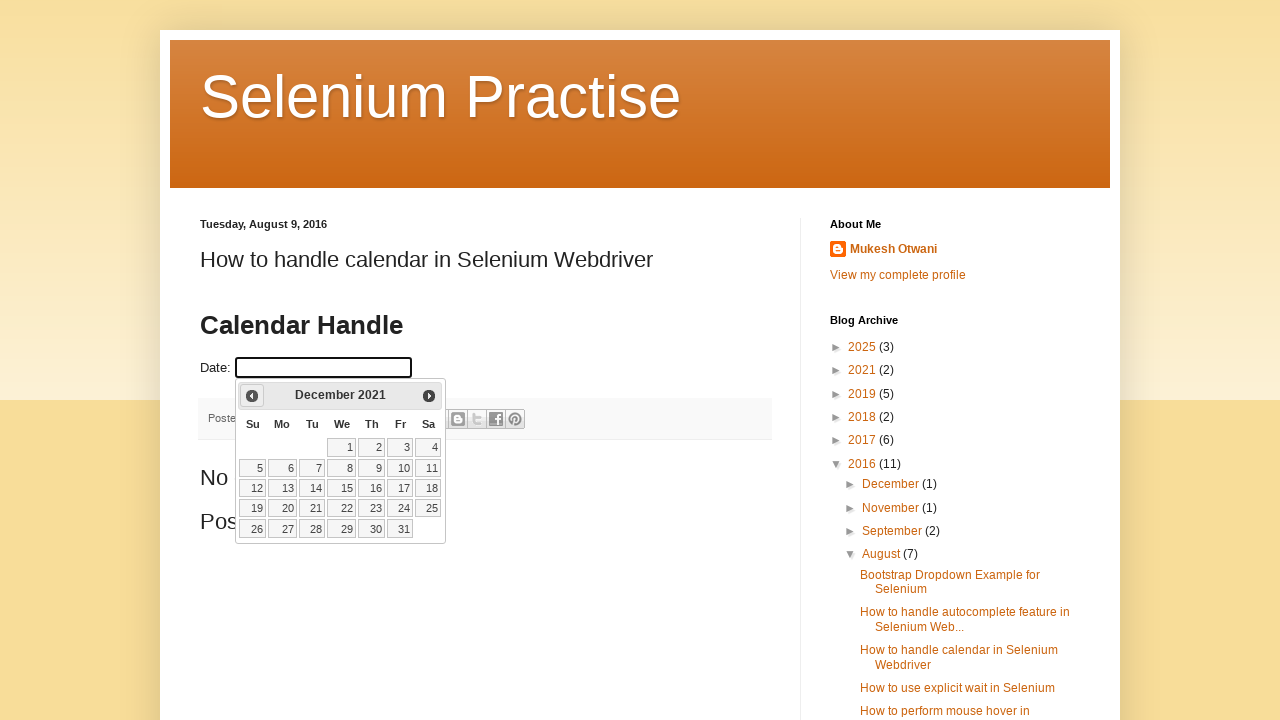

Clicked previous month button to navigate backwards at (252, 396) on span:has-text('Prev')
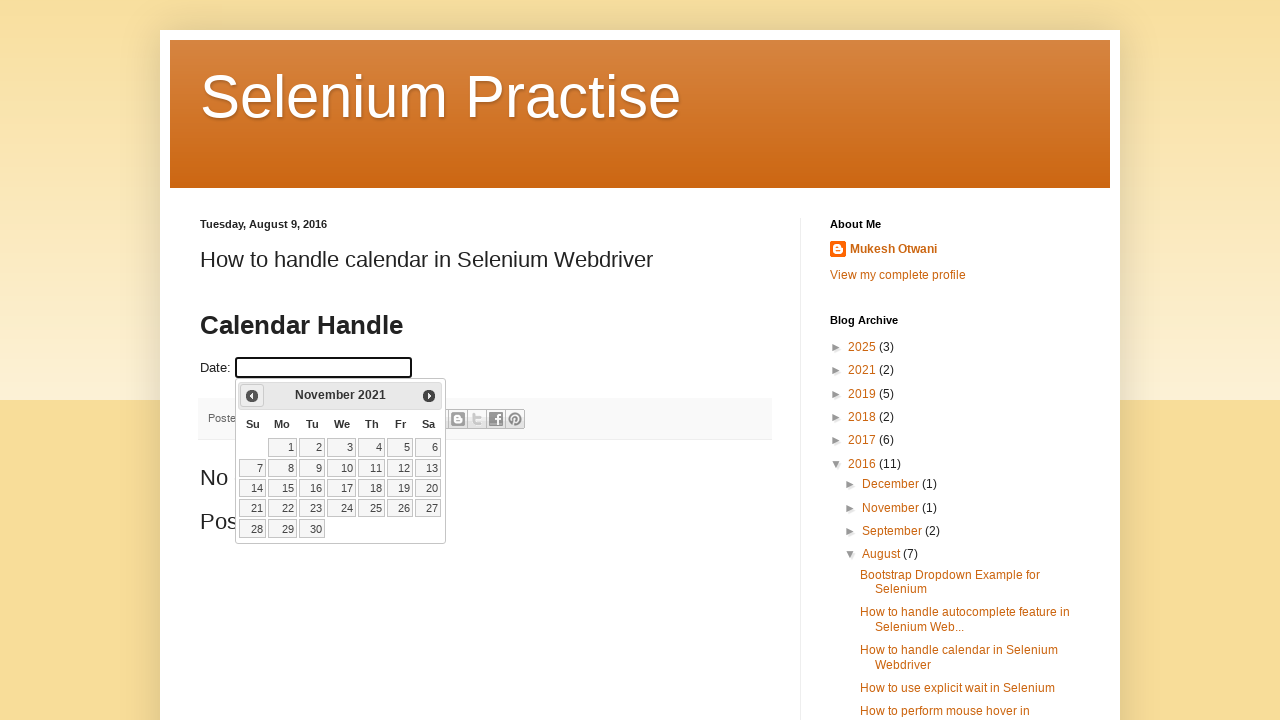

Waited 200ms for calendar to update after month navigation
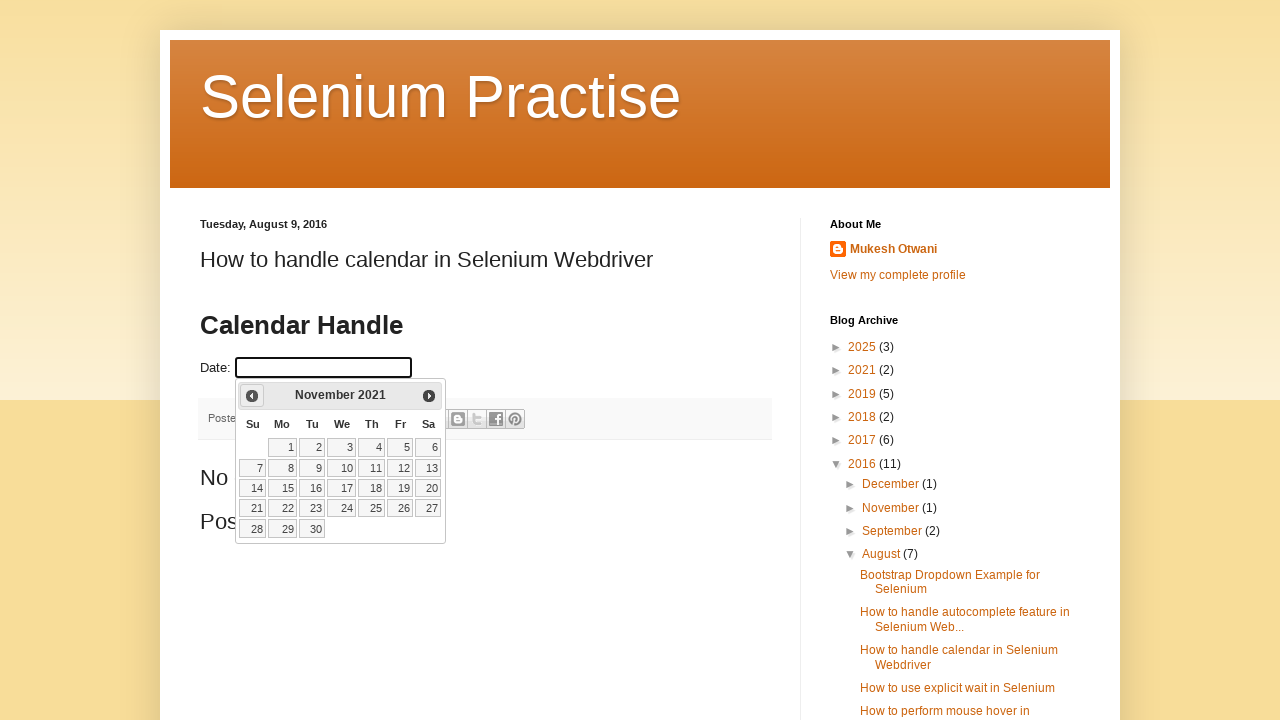

Retrieved current calendar month and year: November 2021
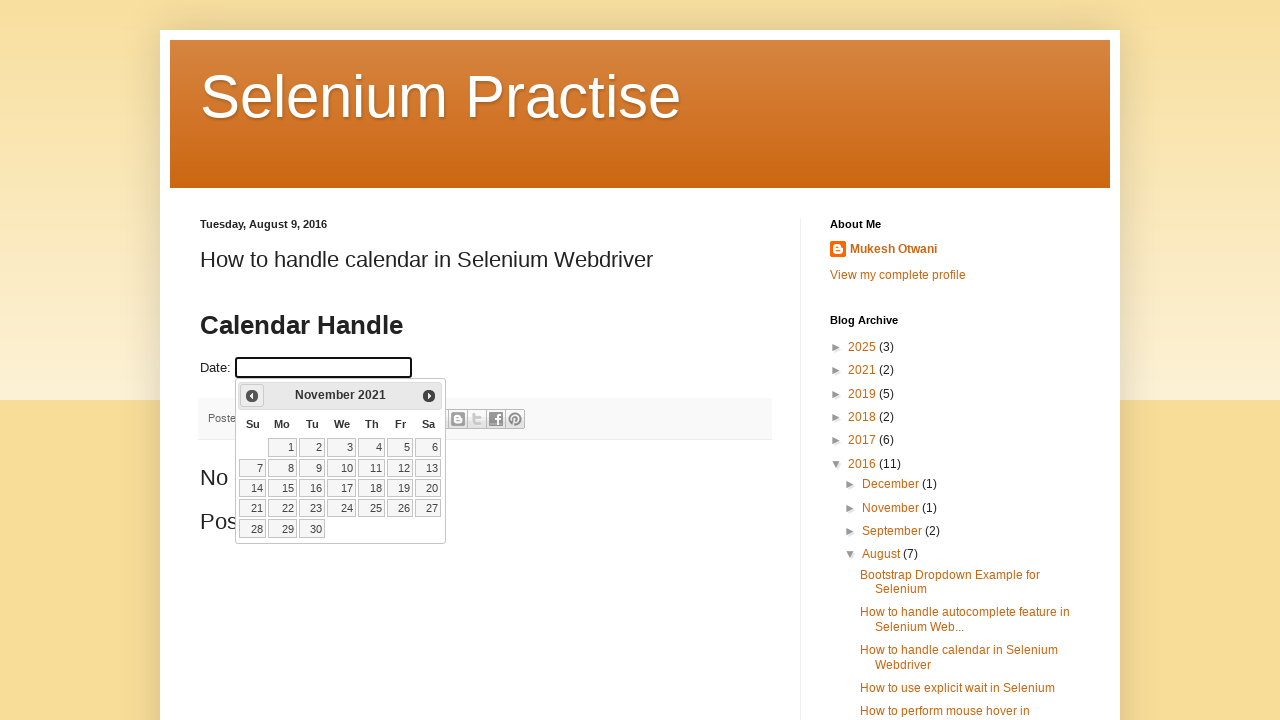

Clicked previous month button to navigate backwards at (252, 396) on span:has-text('Prev')
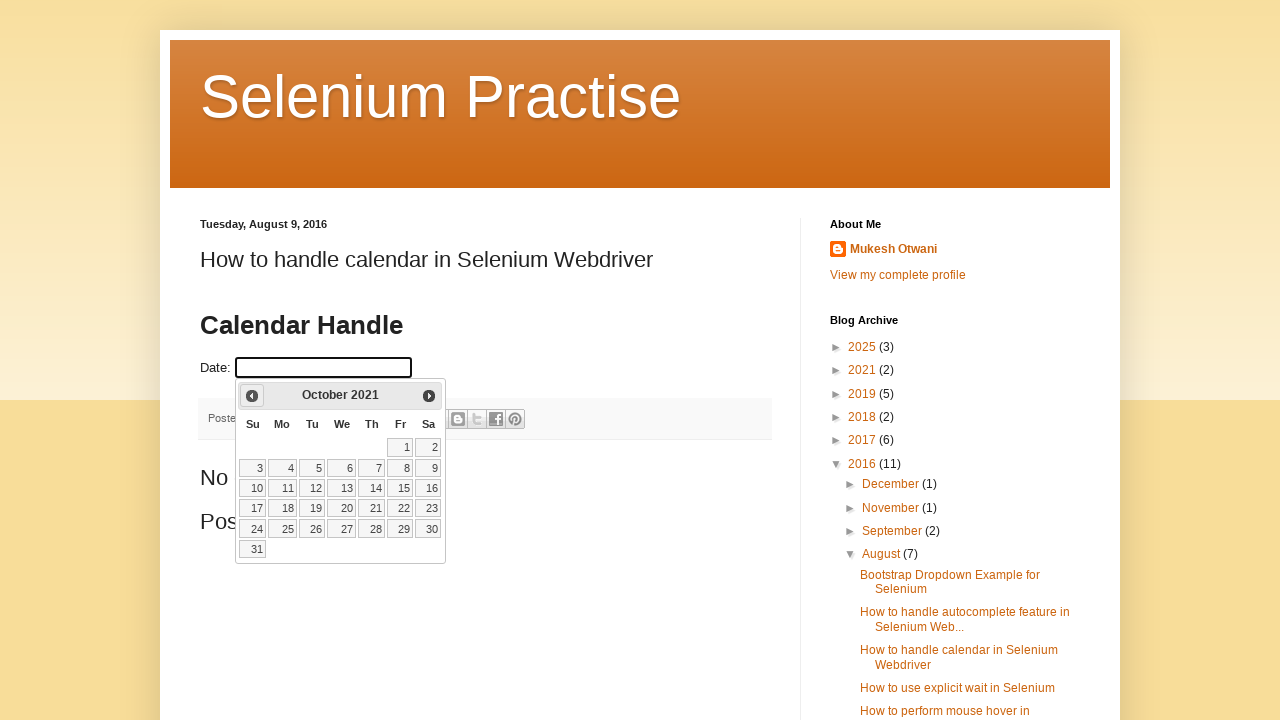

Waited 200ms for calendar to update after month navigation
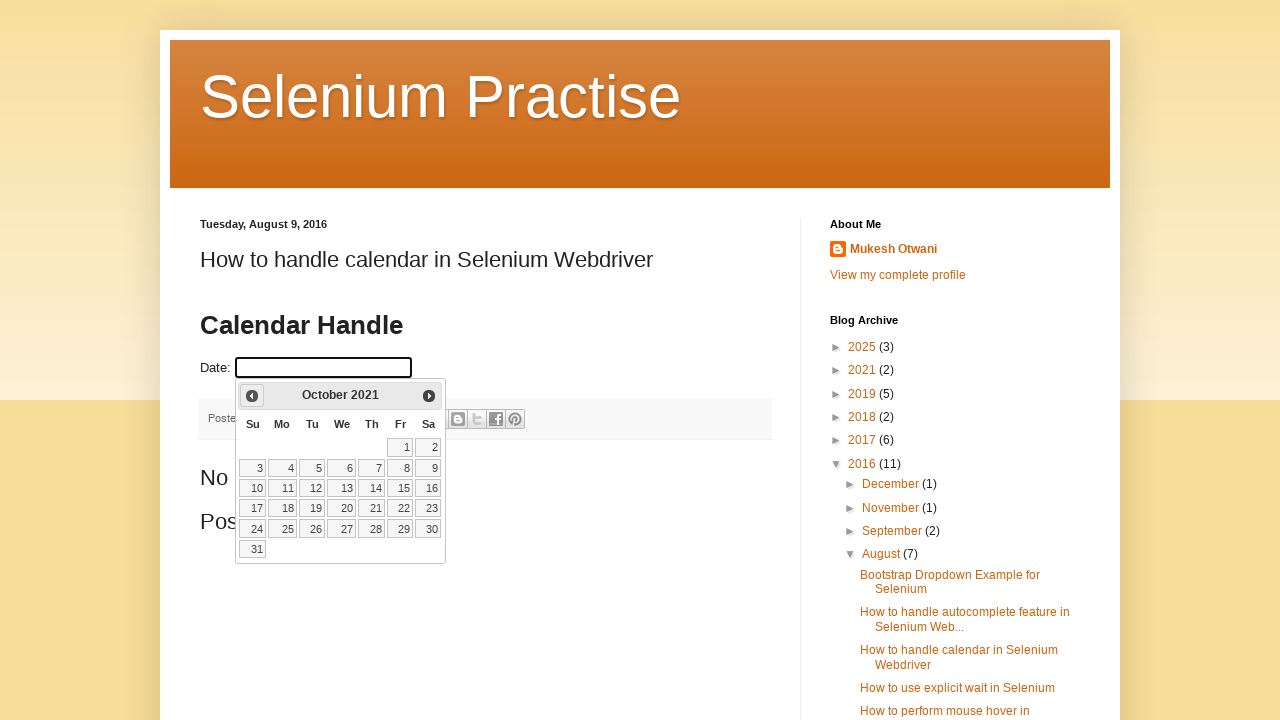

Retrieved current calendar month and year: October 2021
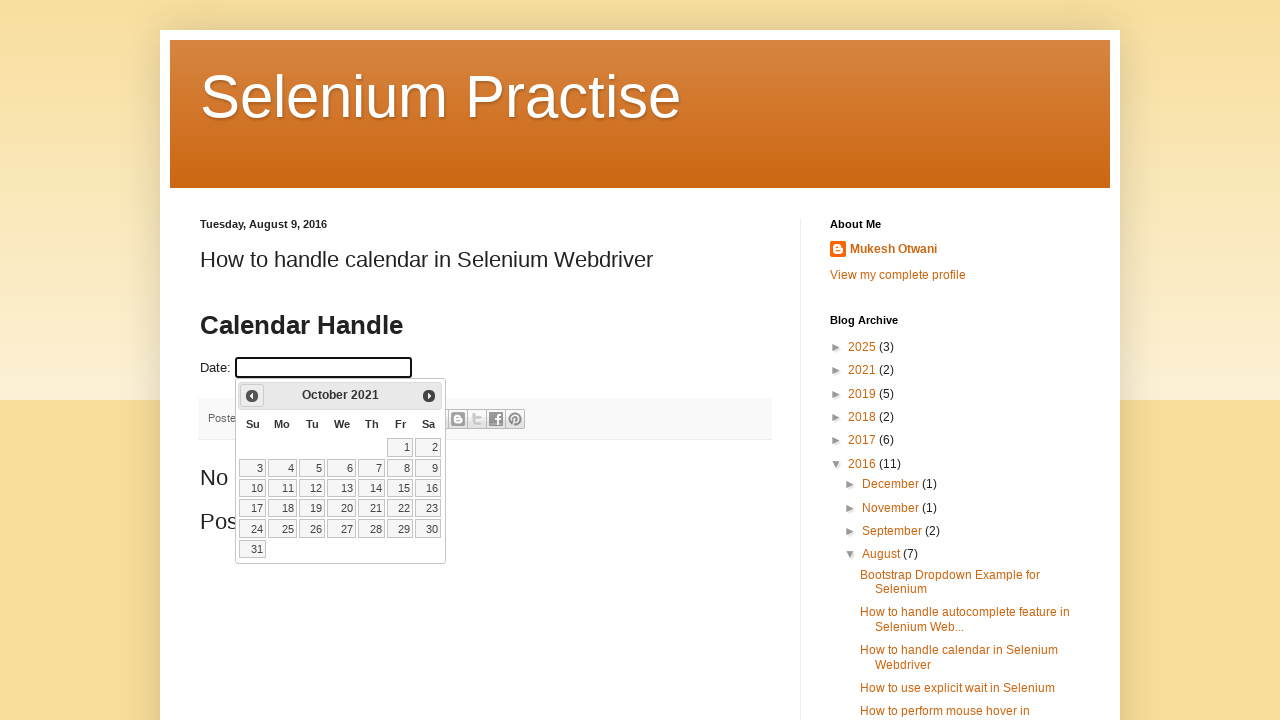

Clicked previous month button to navigate backwards at (252, 396) on span:has-text('Prev')
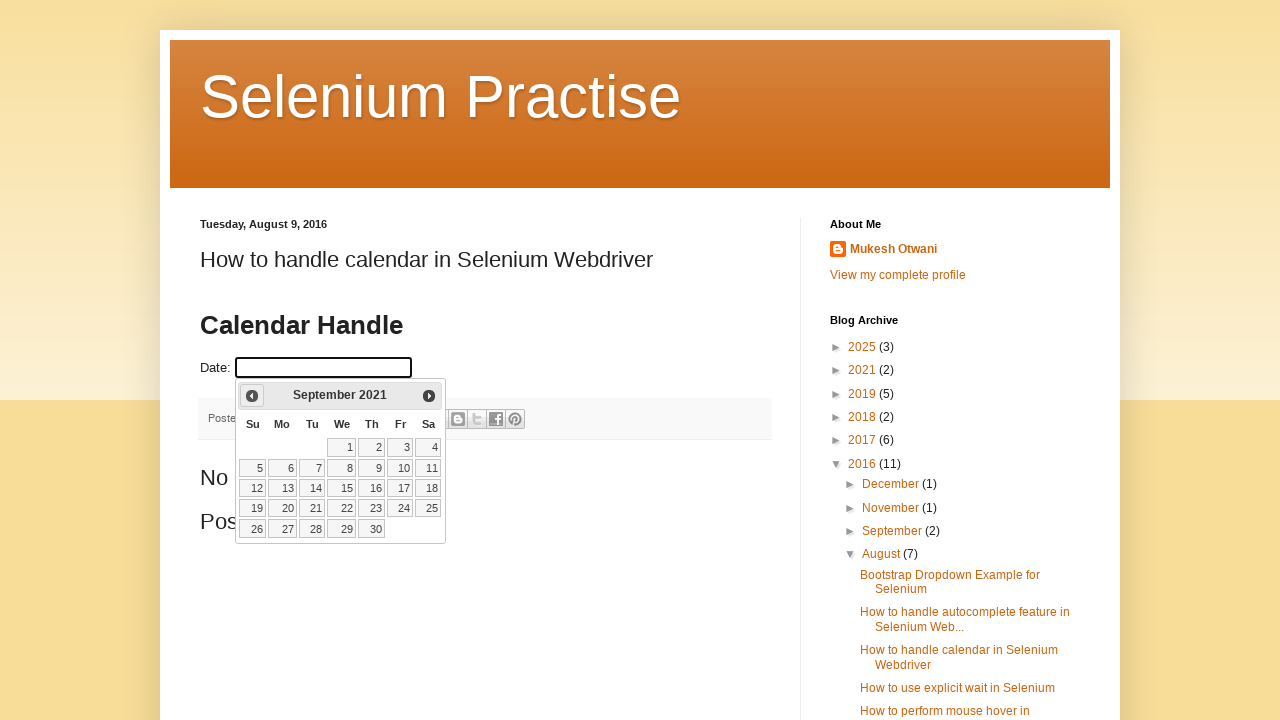

Waited 200ms for calendar to update after month navigation
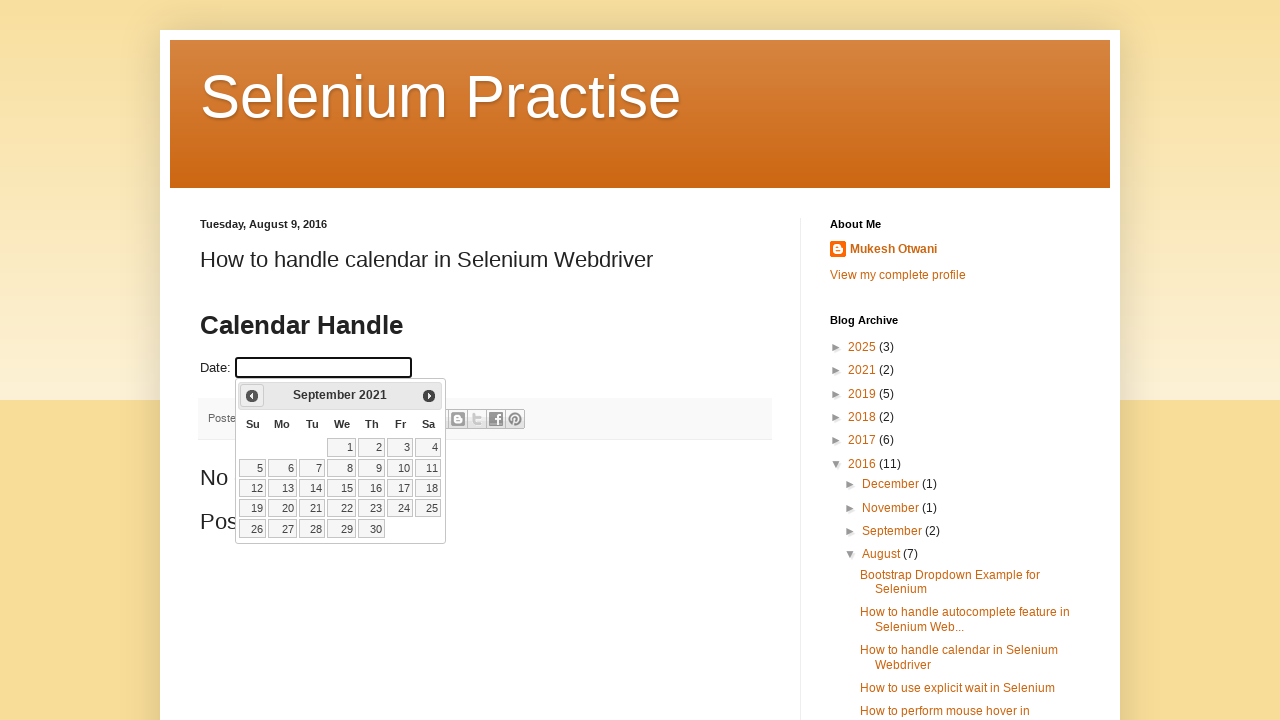

Retrieved current calendar month and year: September 2021
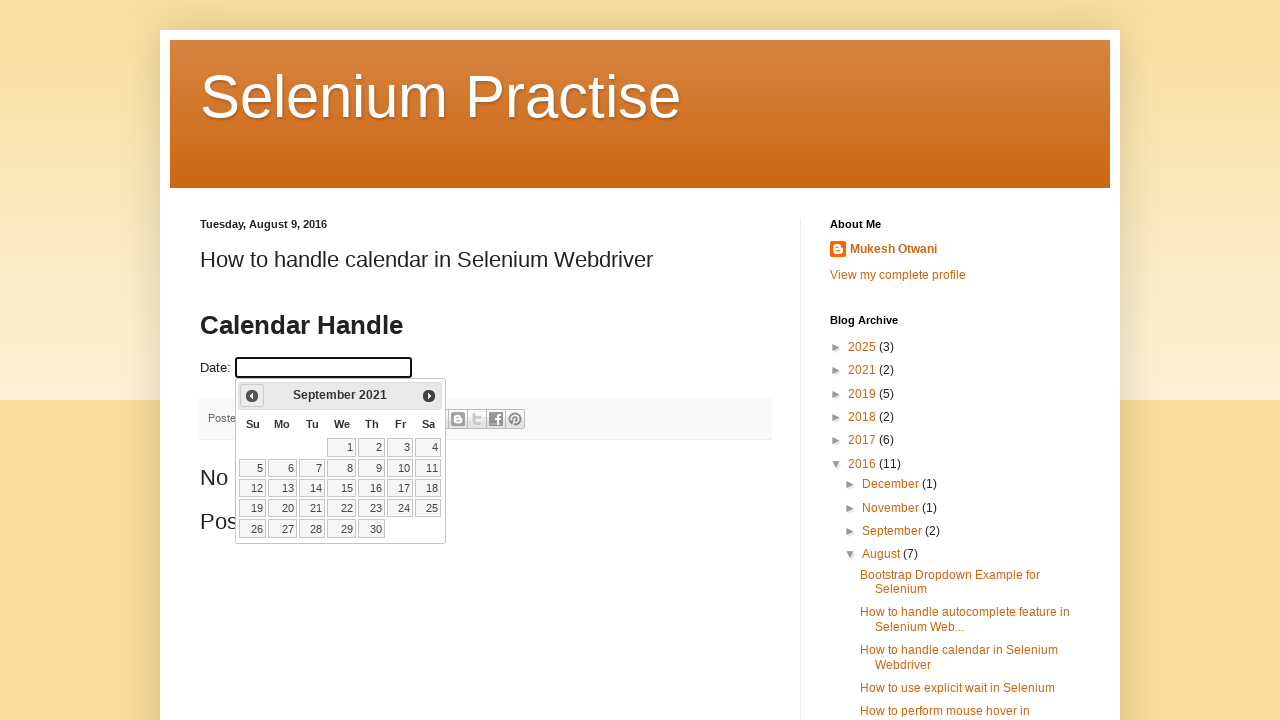

Clicked previous month button to navigate backwards at (252, 396) on span:has-text('Prev')
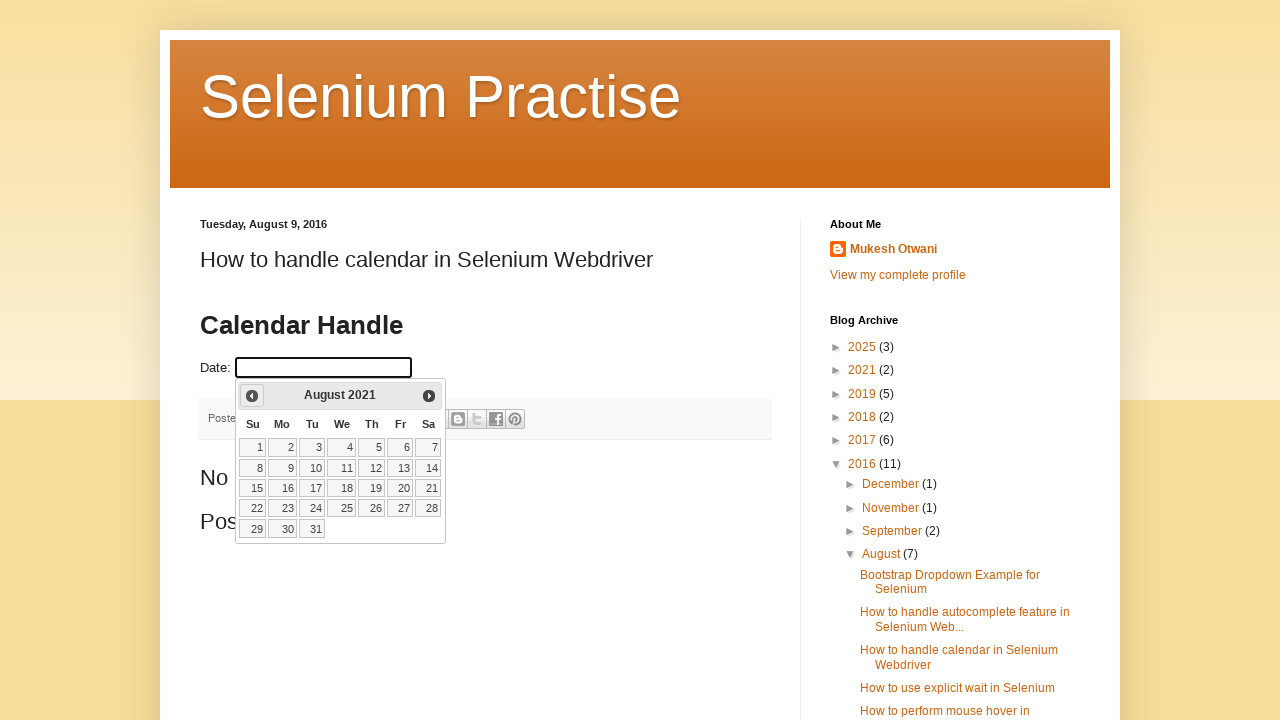

Waited 200ms for calendar to update after month navigation
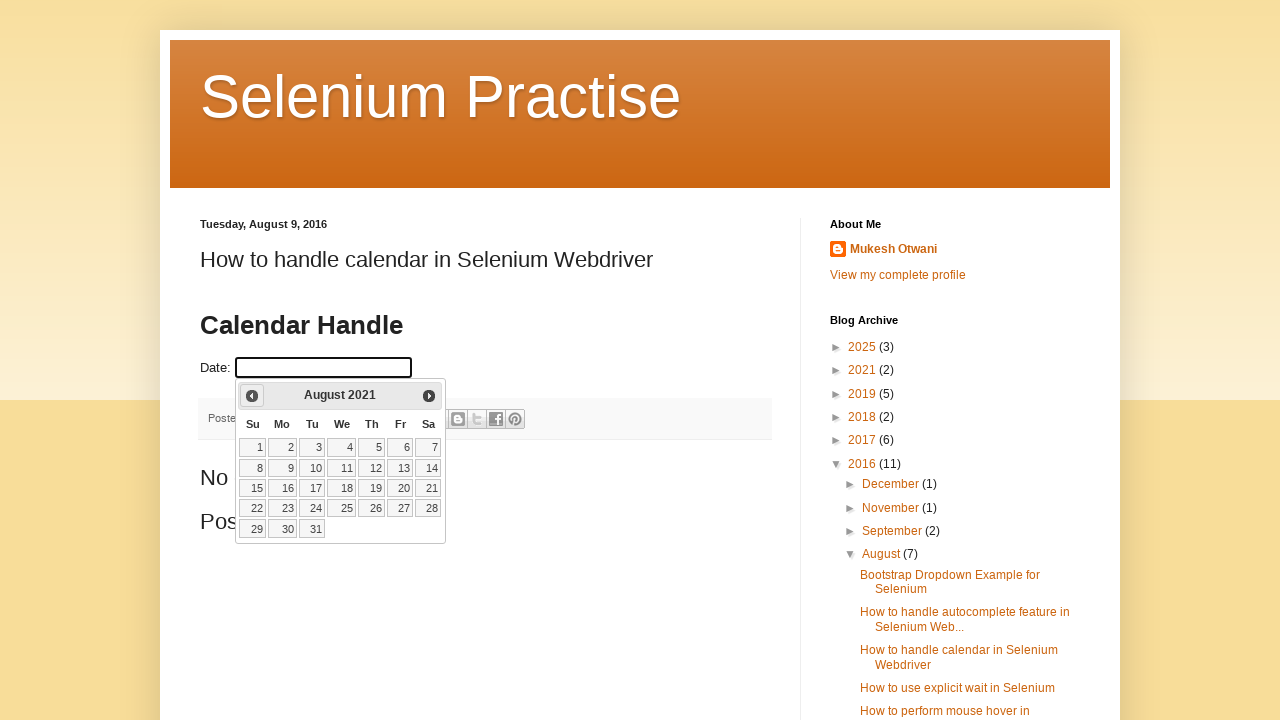

Retrieved current calendar month and year: August 2021
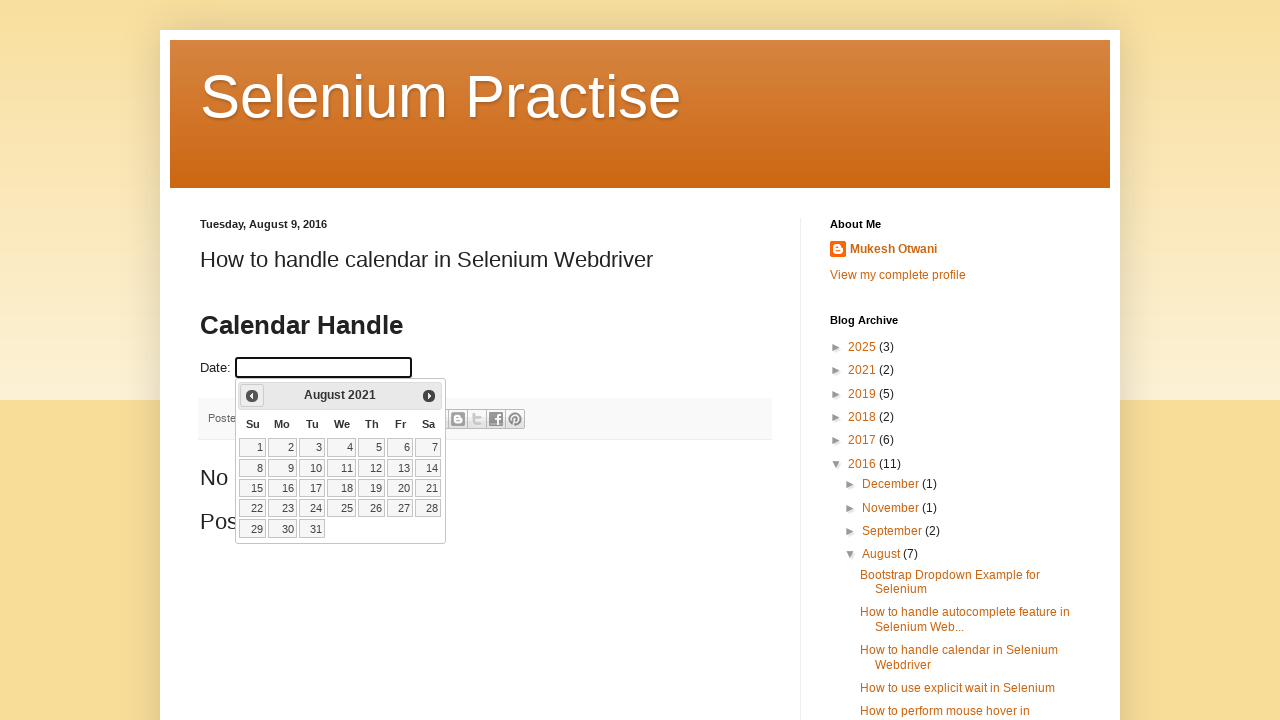

Clicked previous month button to navigate backwards at (252, 396) on span:has-text('Prev')
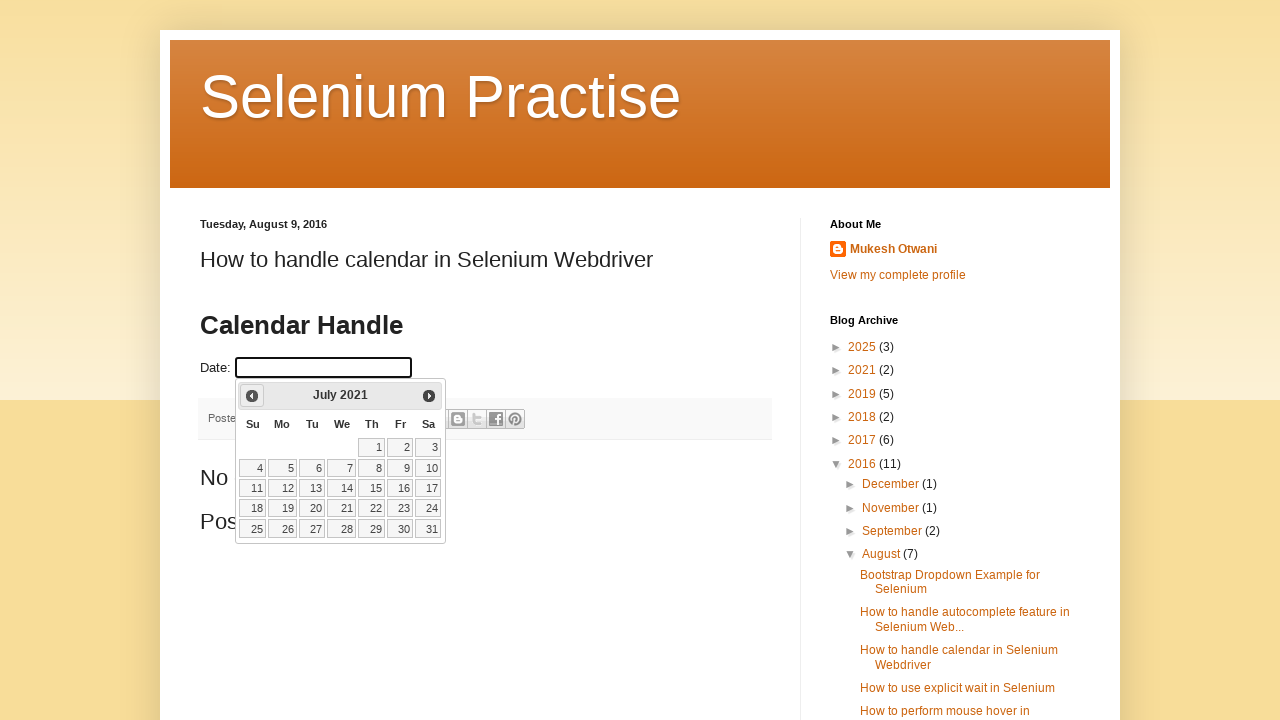

Waited 200ms for calendar to update after month navigation
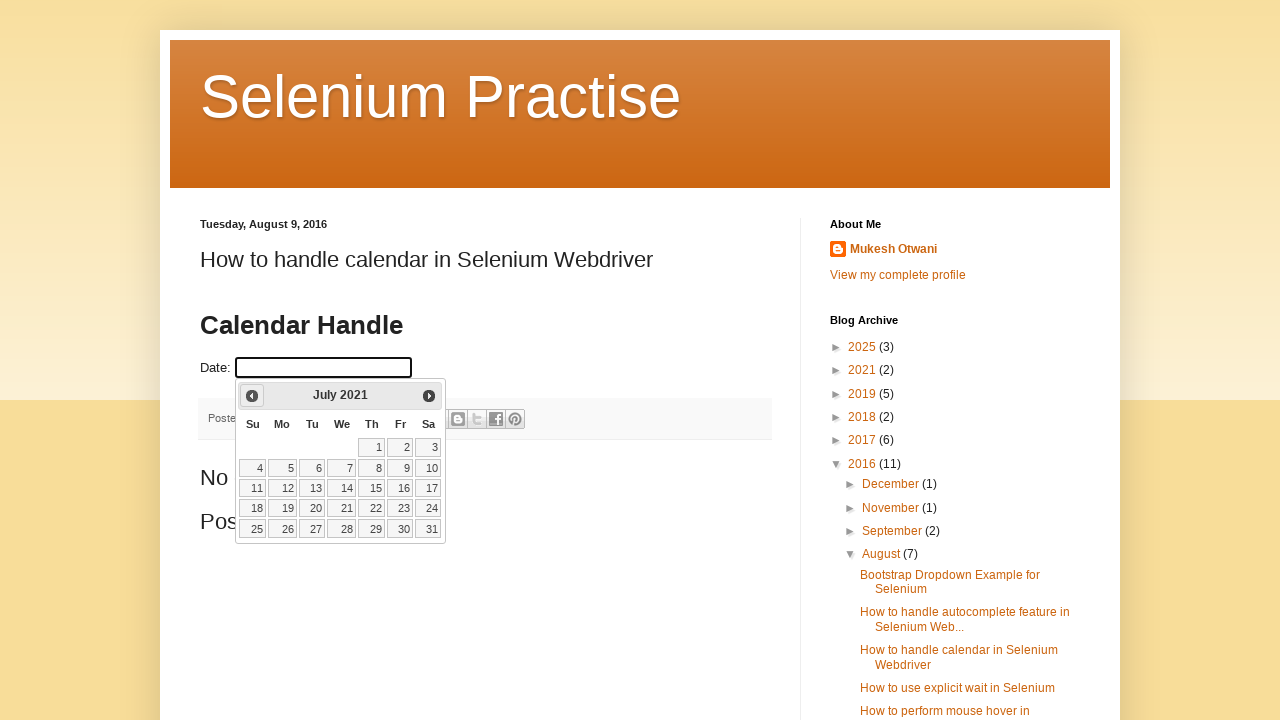

Retrieved current calendar month and year: July 2021
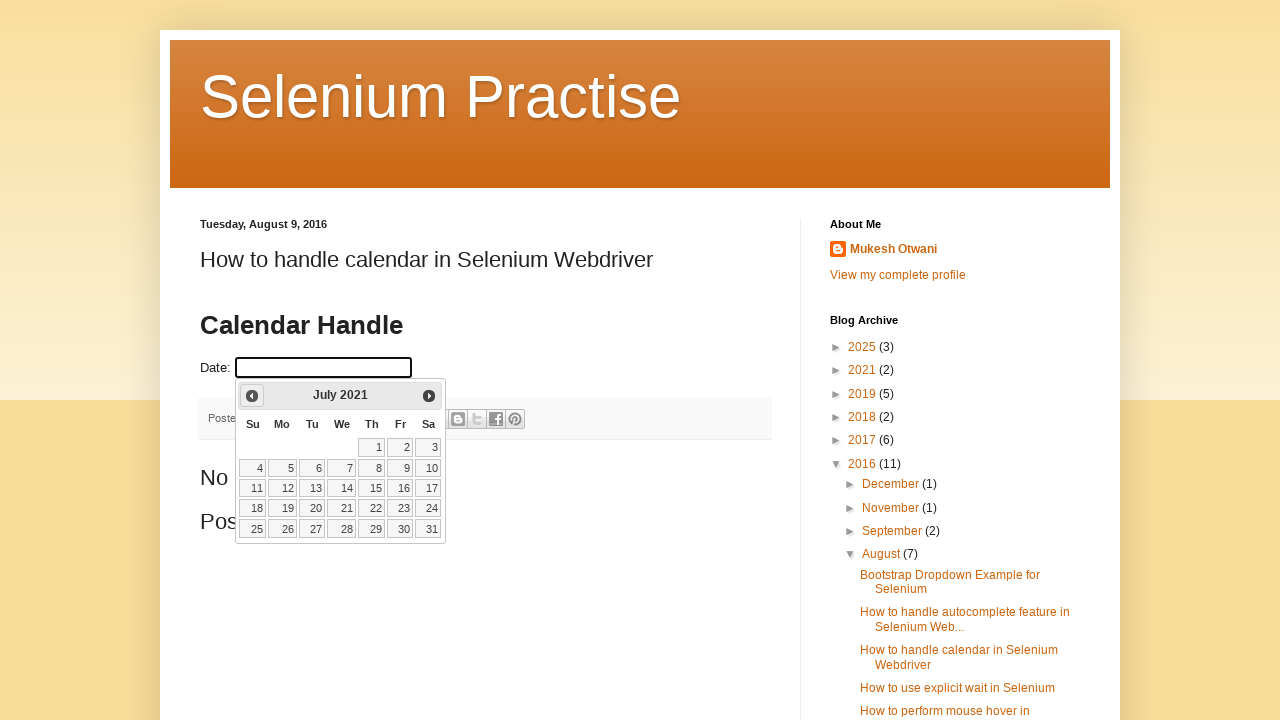

Clicked previous month button to navigate backwards at (252, 396) on span:has-text('Prev')
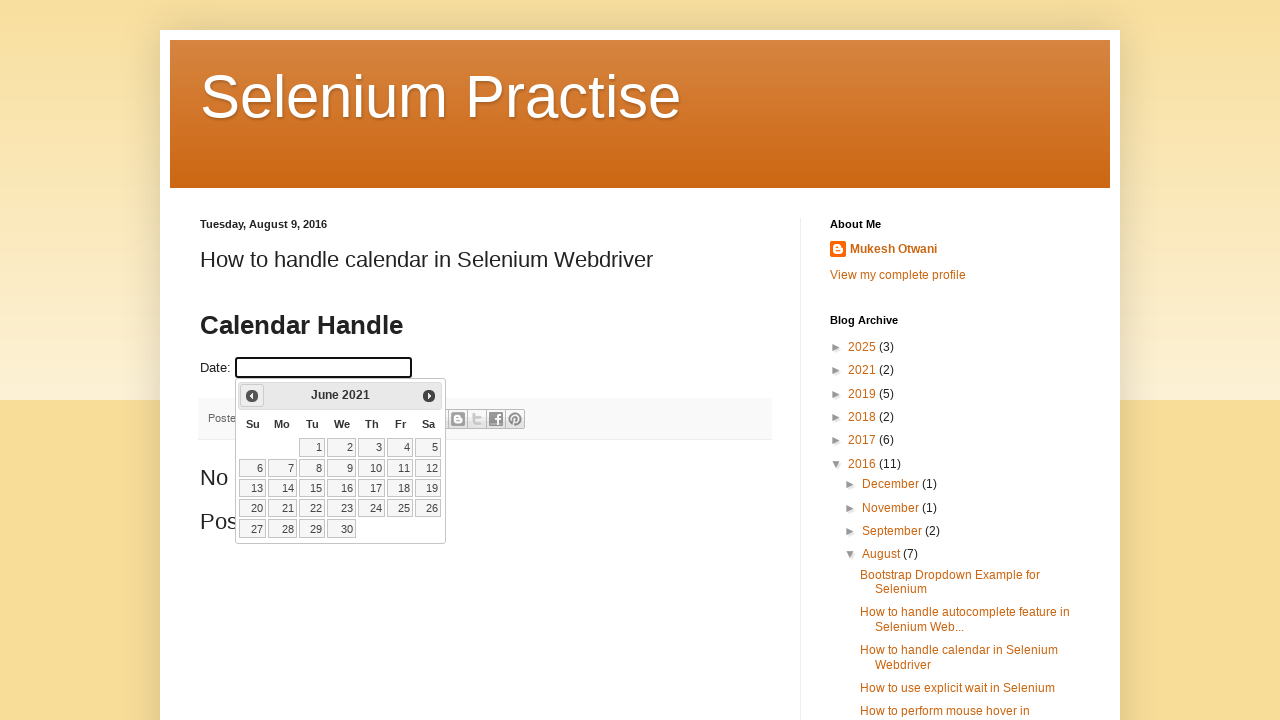

Waited 200ms for calendar to update after month navigation
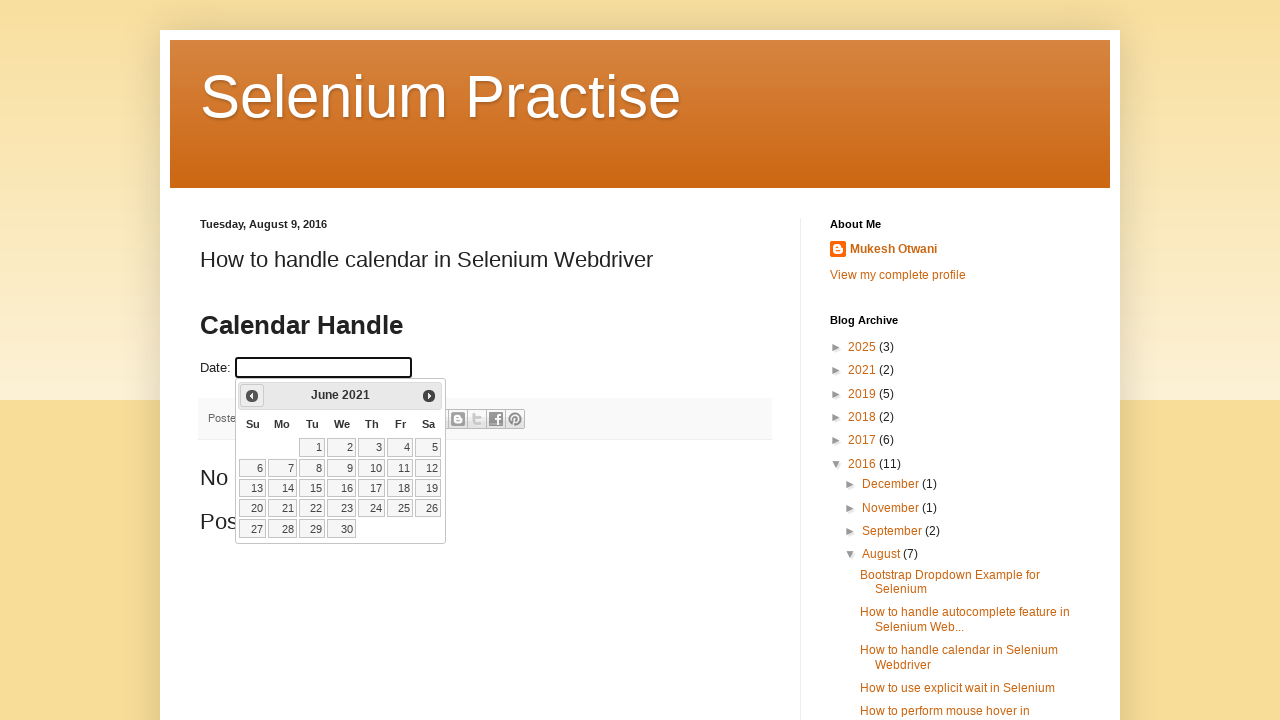

Retrieved current calendar month and year: June 2021
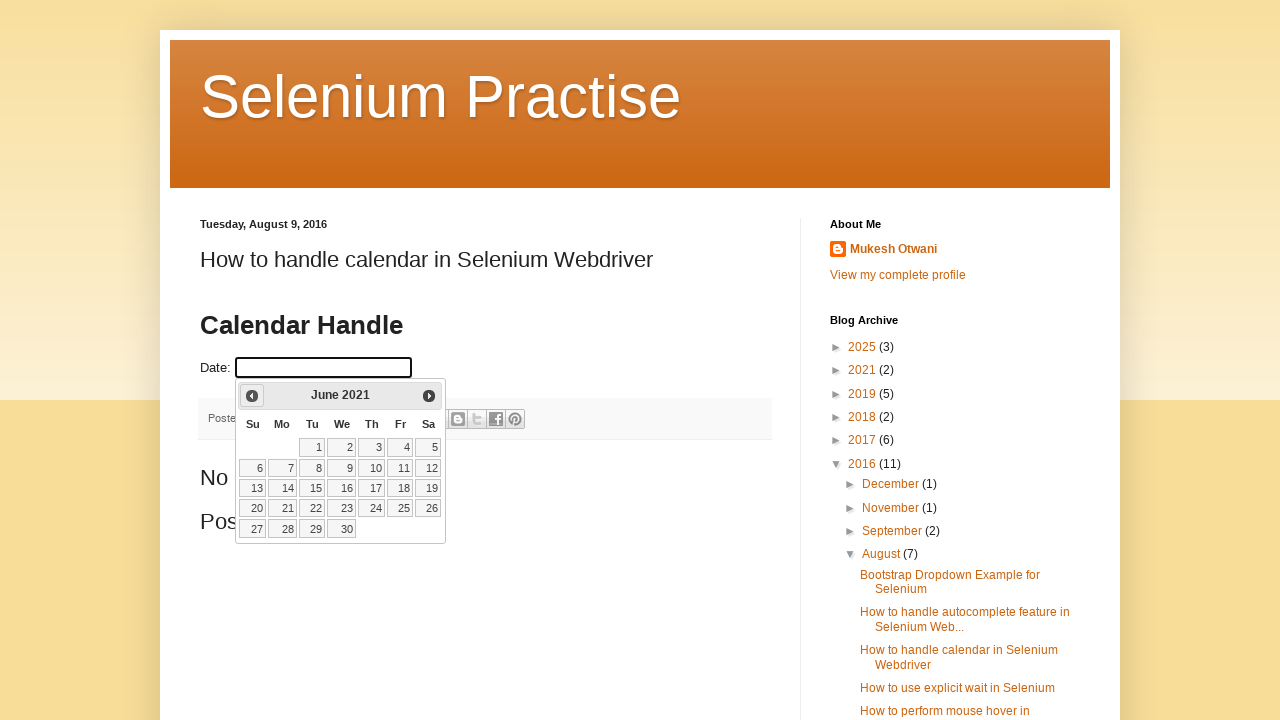

Clicked previous month button to navigate backwards at (252, 396) on span:has-text('Prev')
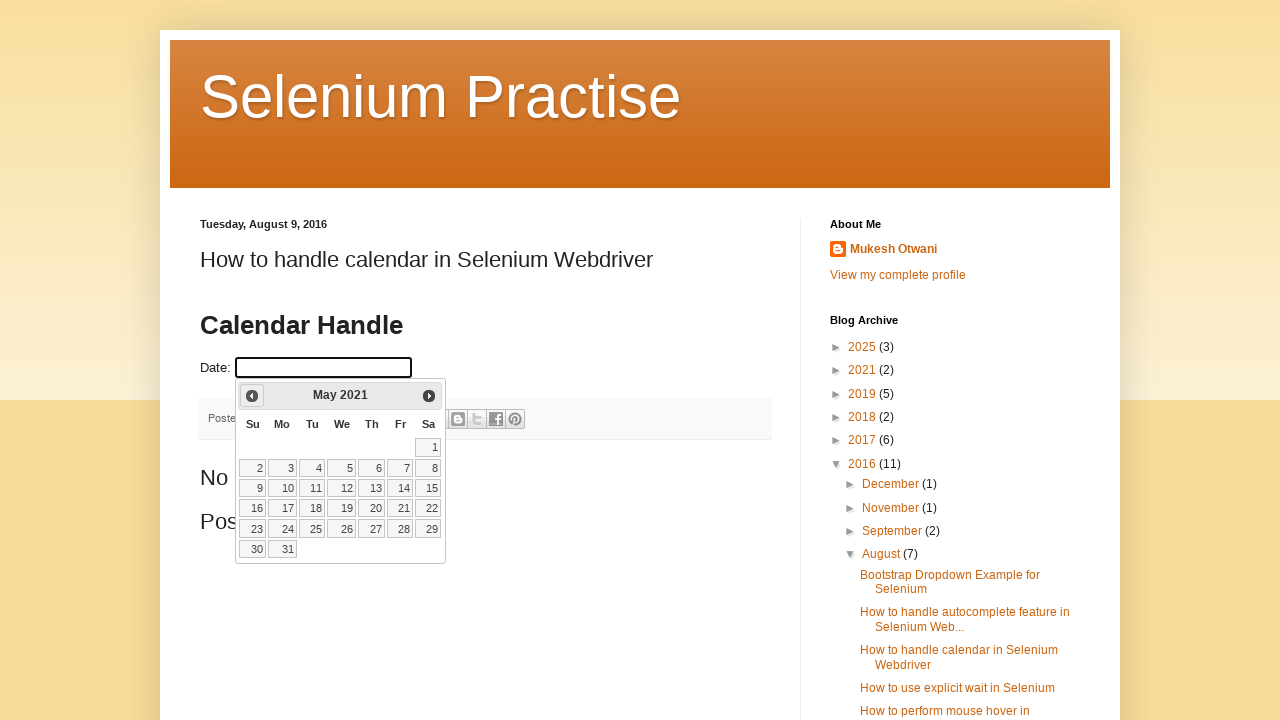

Waited 200ms for calendar to update after month navigation
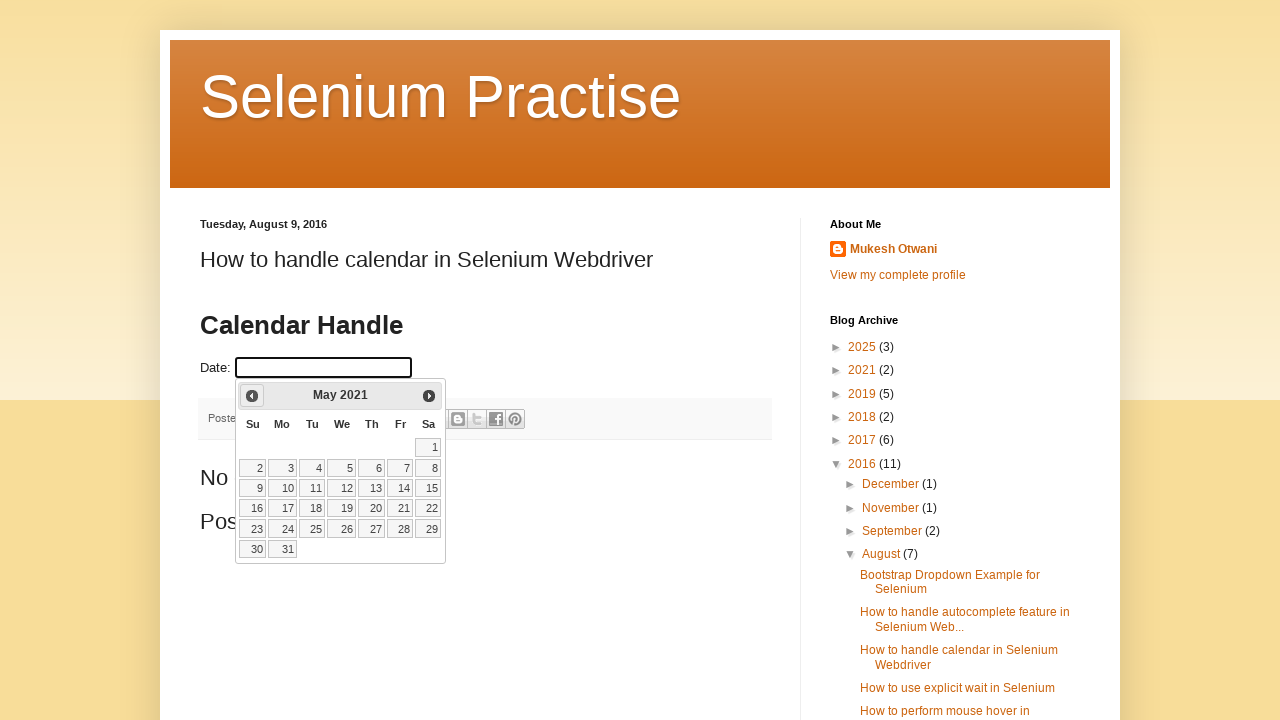

Retrieved current calendar month and year: May 2021
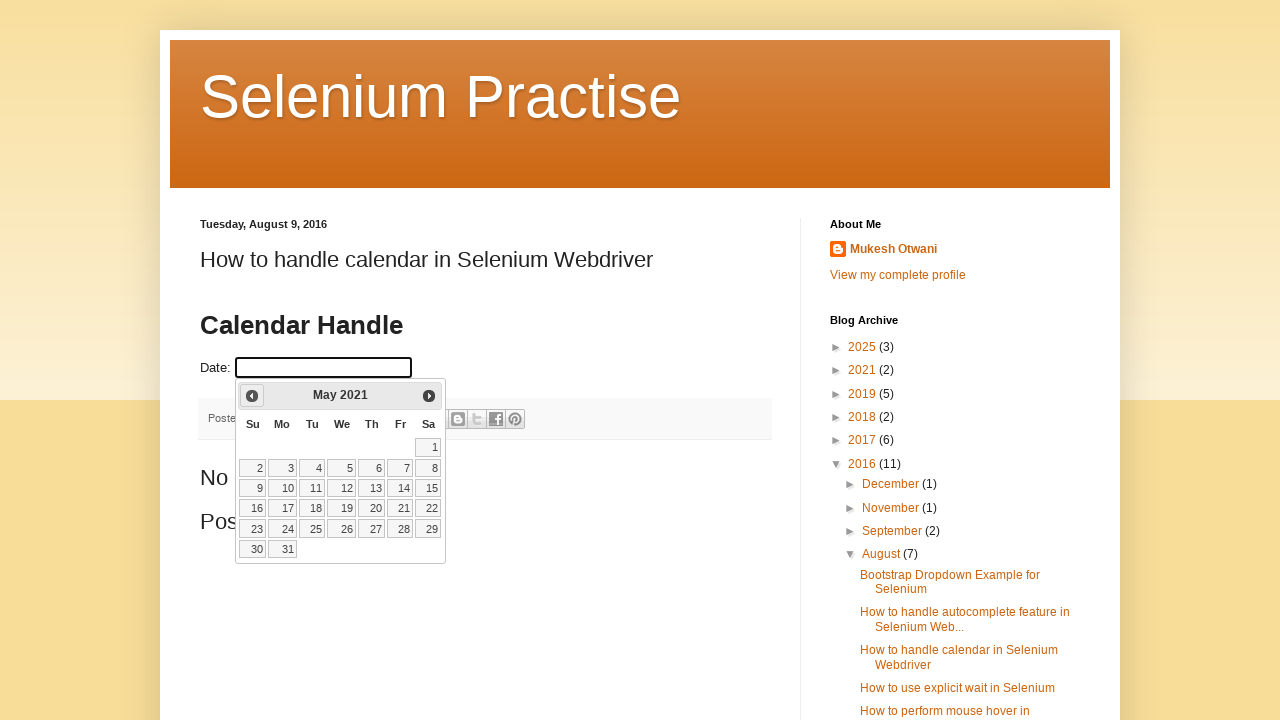

Reached target month and year (May 2021)
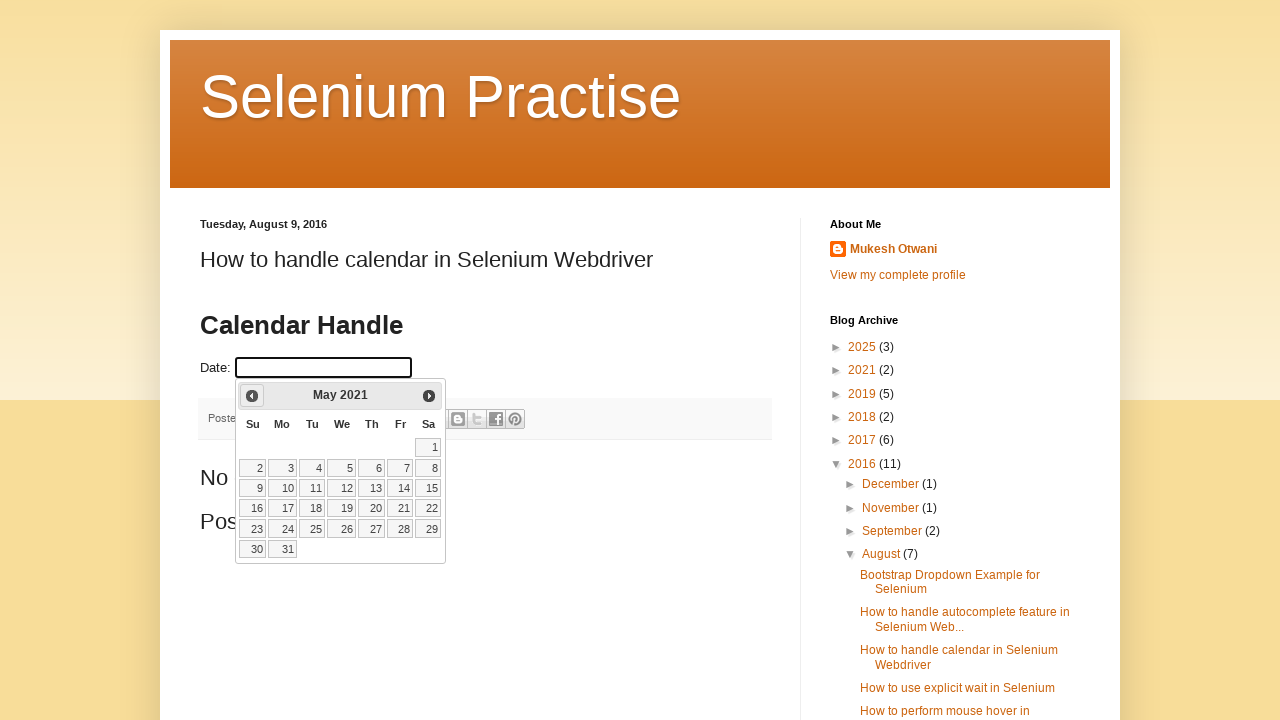

Clicked on day 10 in the calendar to select May 10, 2021 at (282, 488) on td[data-handler='selectDay'] a:has-text('10')
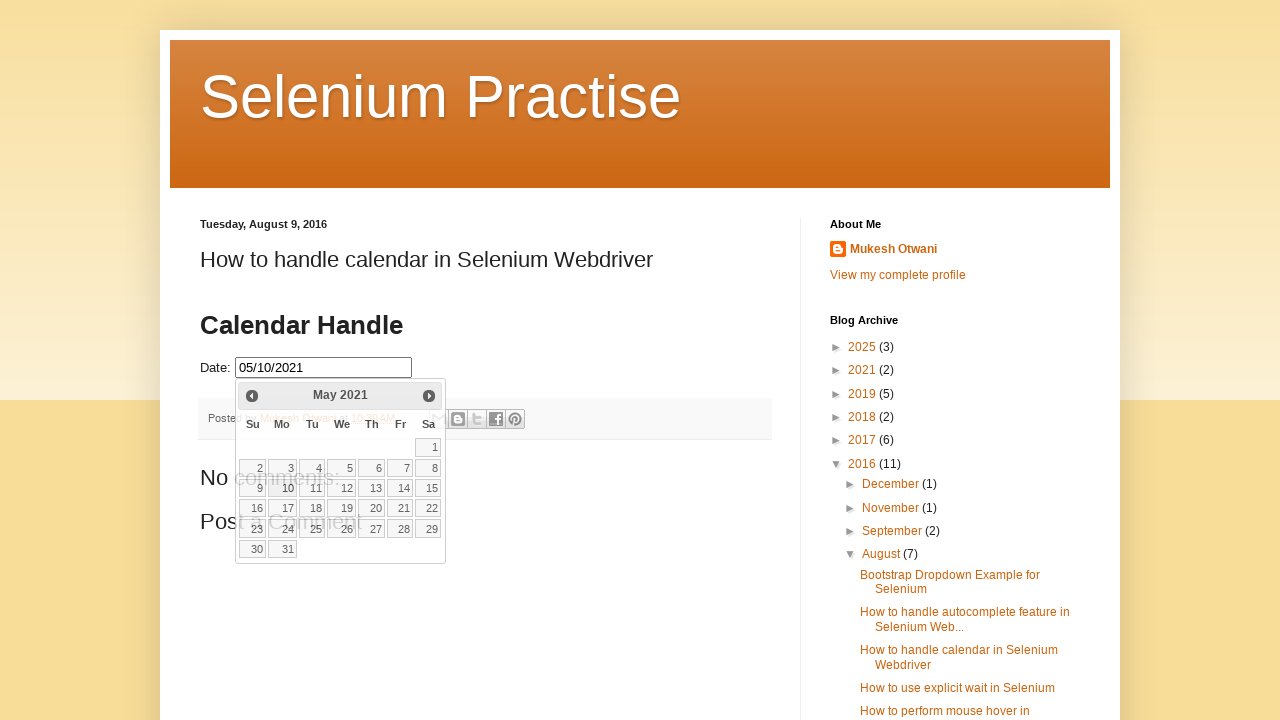

Waited 1000ms for date selection to complete
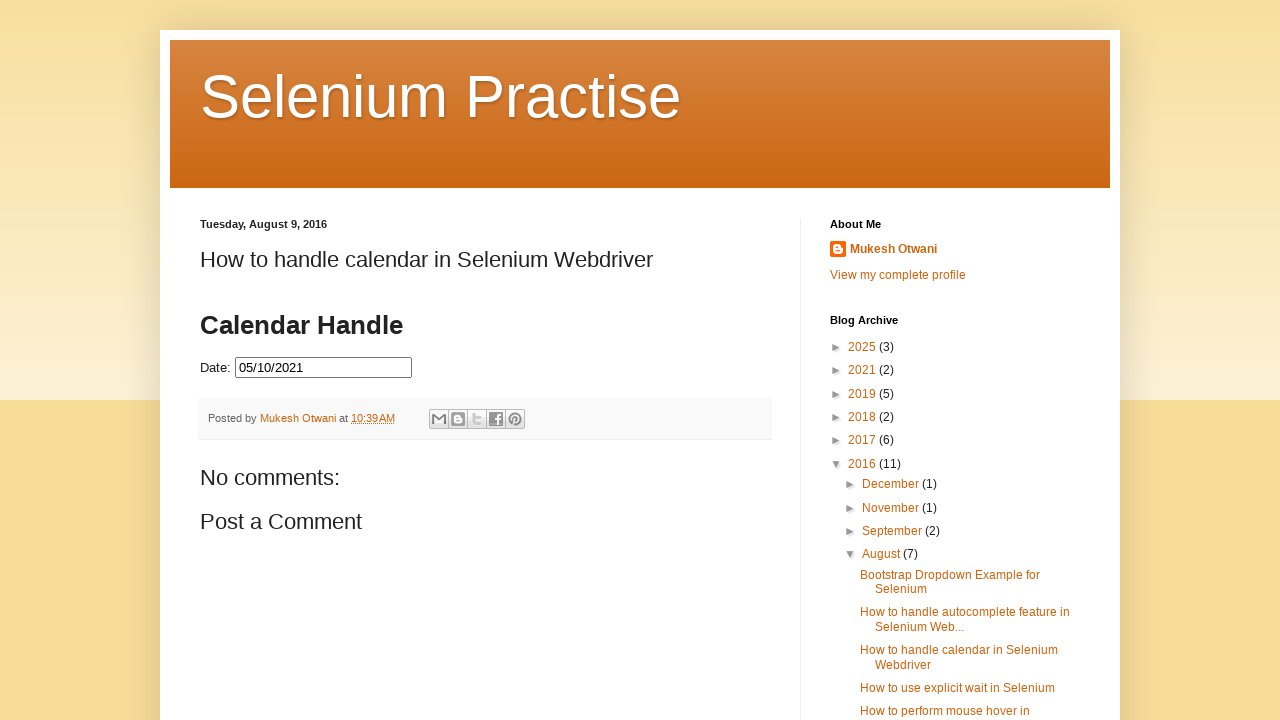

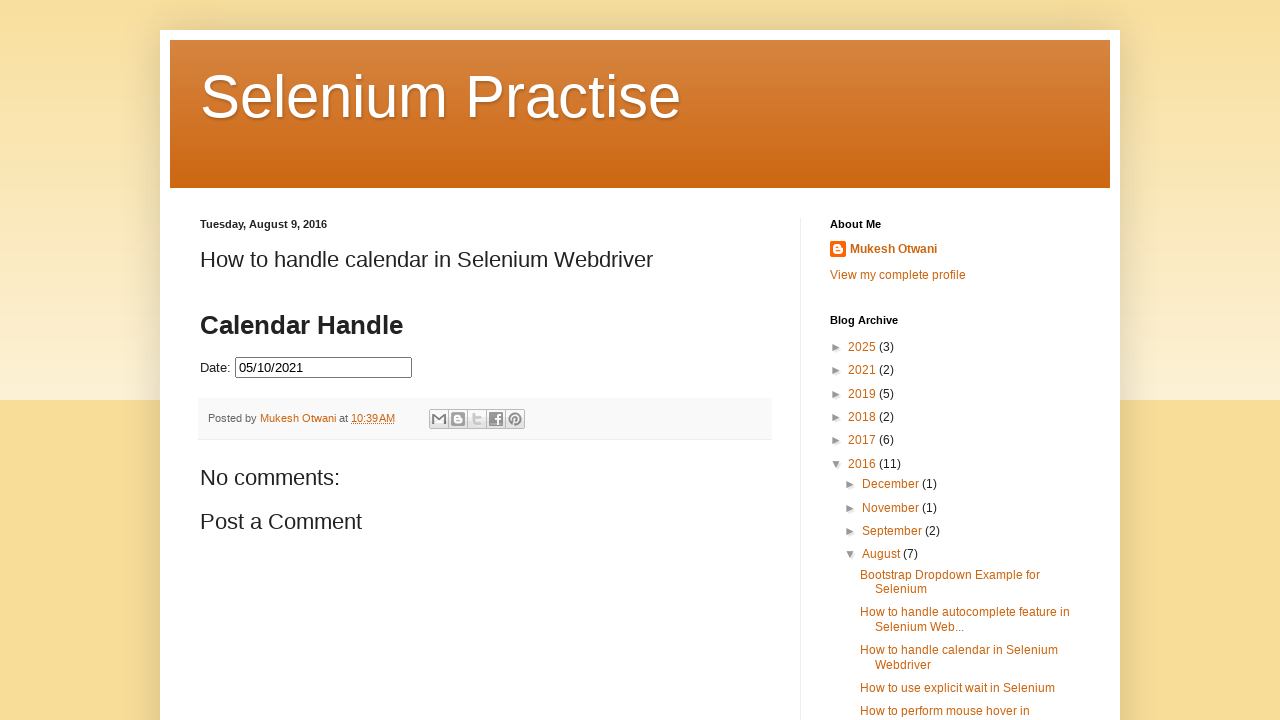